Tests a date picker widget by clicking to open it and navigating through months to select a specific date (January 10, 2020)

Starting URL: http://demo.automationtesting.in/Datepicker.html

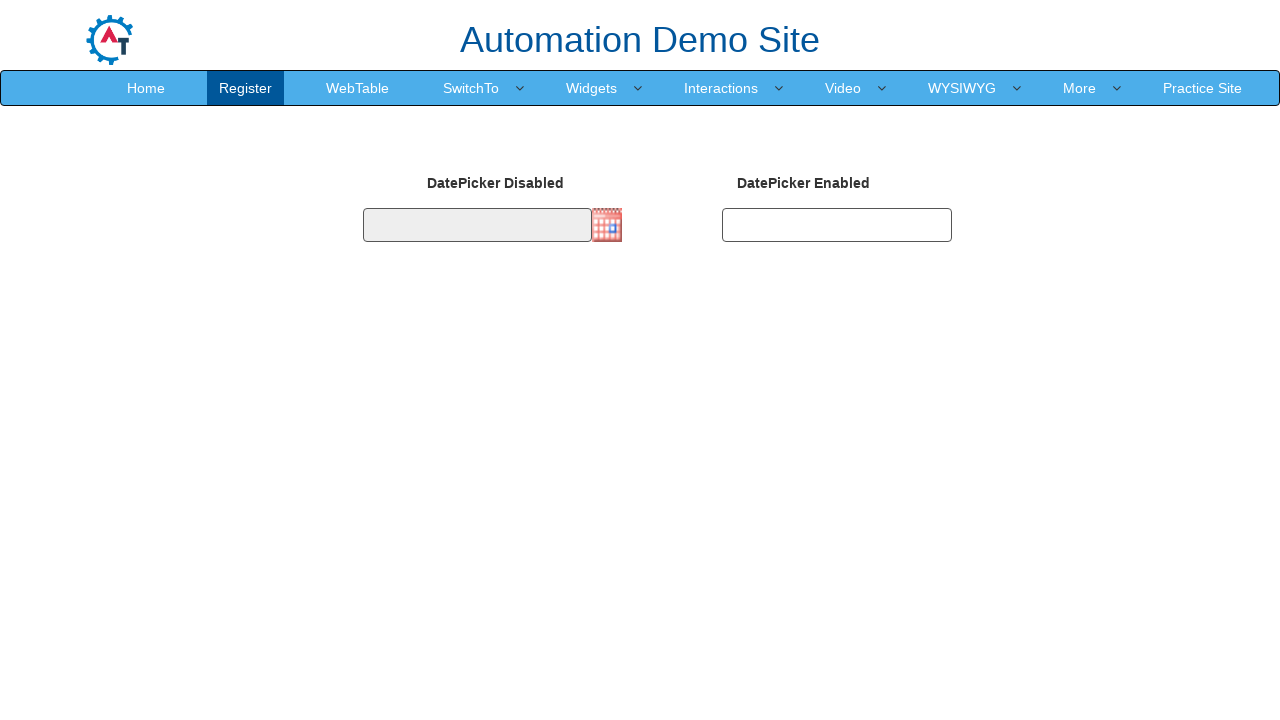

Clicked date picker image to open calendar at (607, 225) on img.imgdp
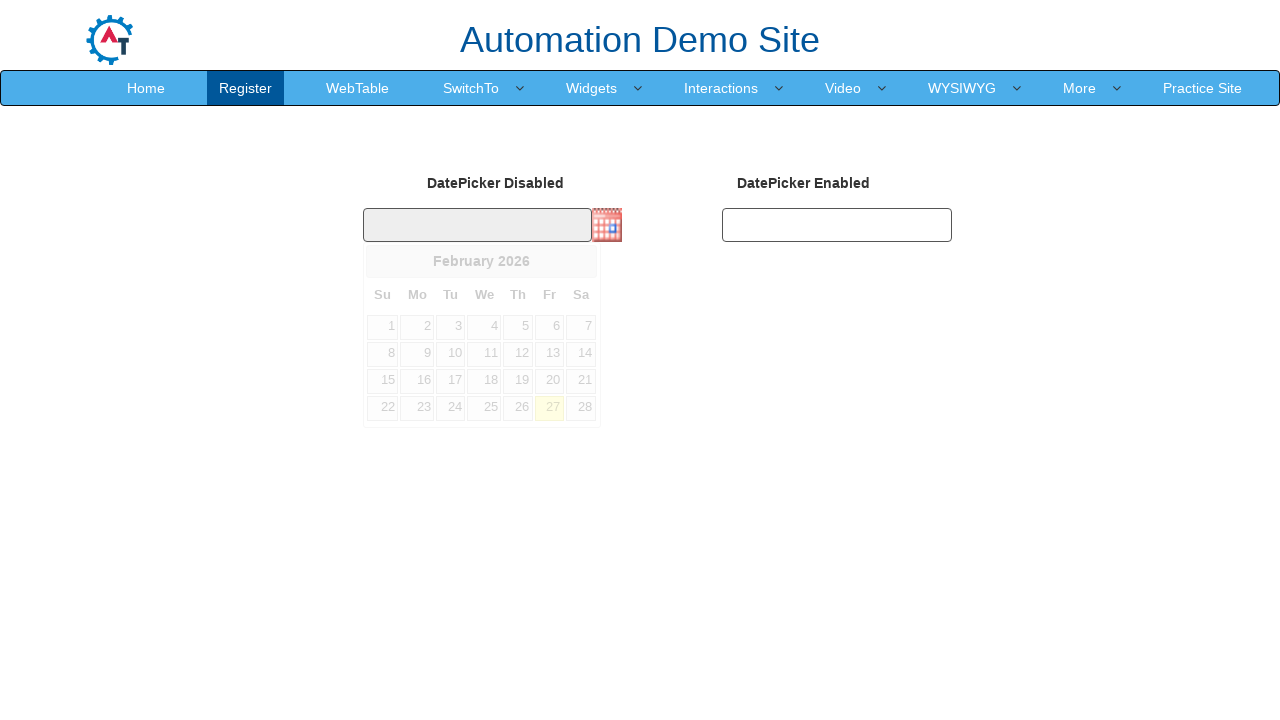

Calendar appeared and month selector is visible
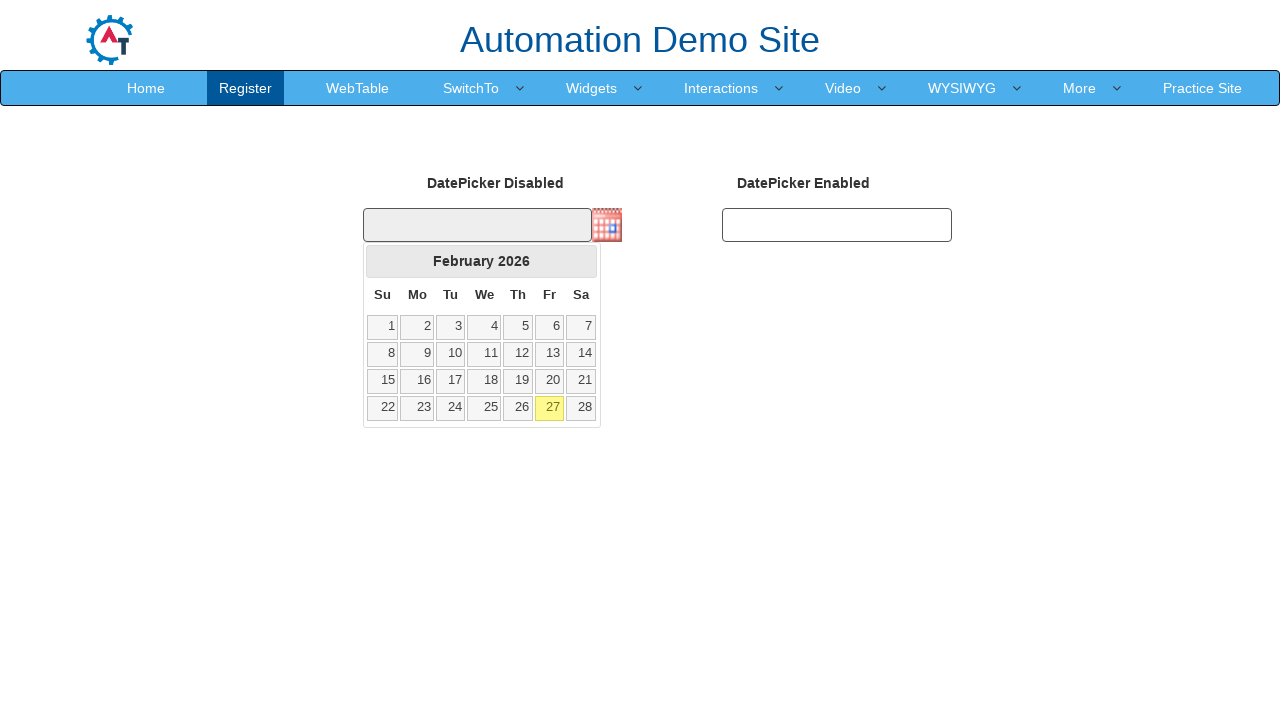

Retrieved current month: February
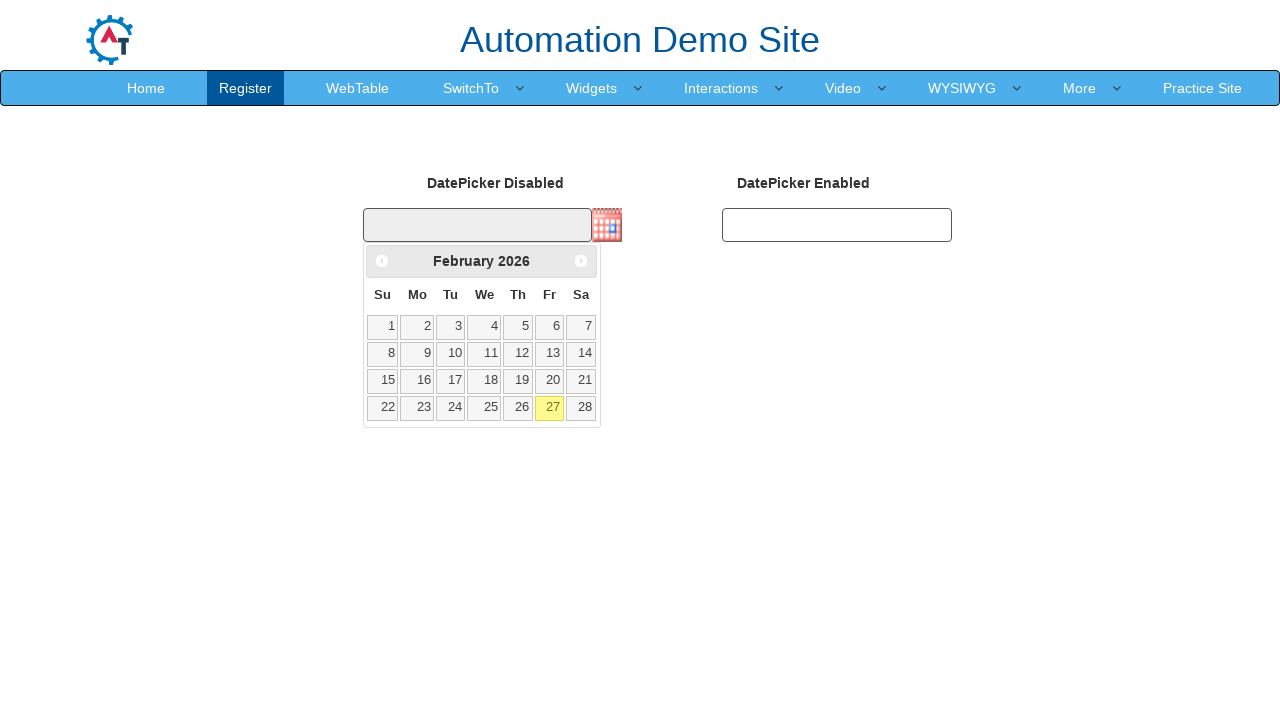

Retrieved current year: 2026
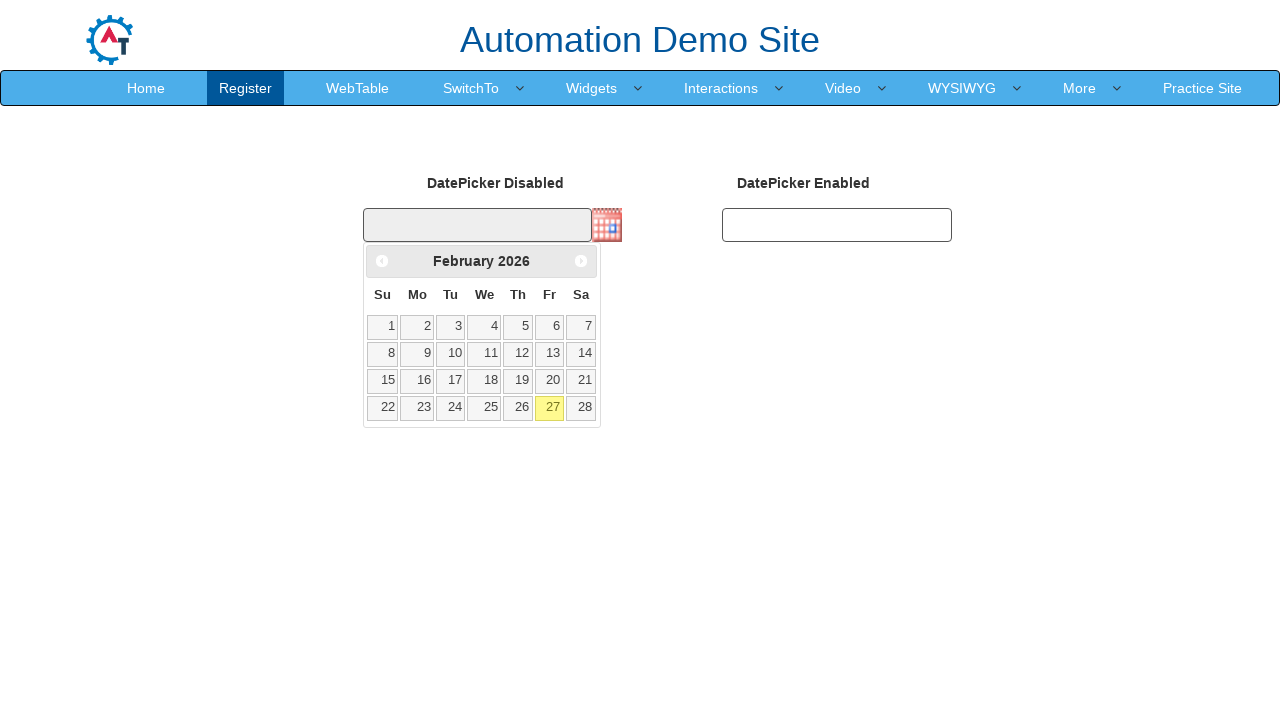

Clicked Previous button to navigate to earlier month at (382, 261) on xpath=//span[text()='Prev']
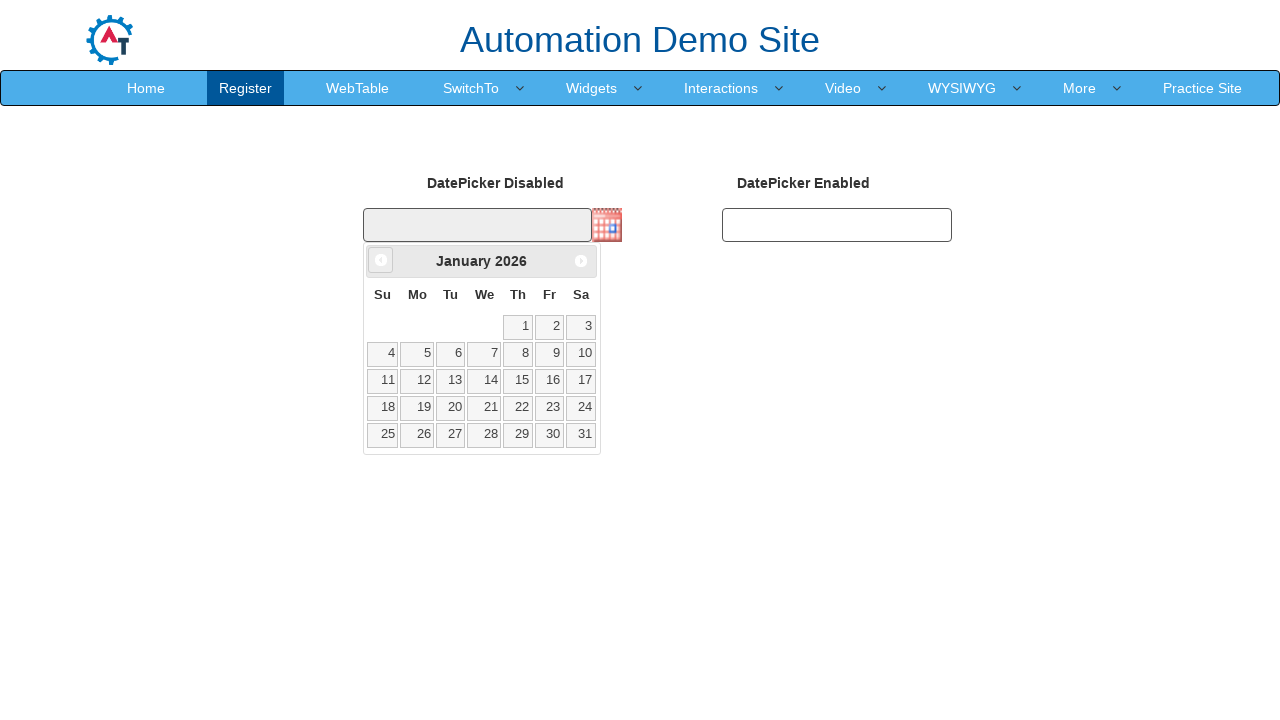

Waited 300ms for calendar to update
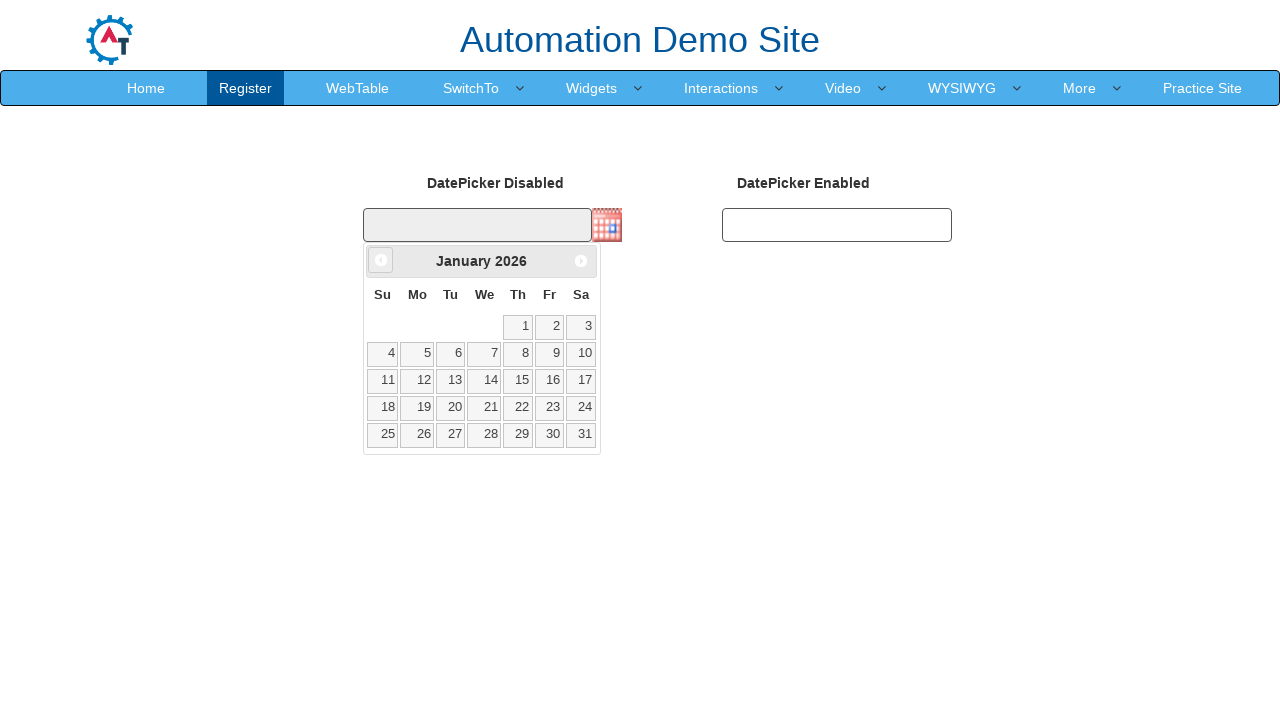

Retrieved current month: January
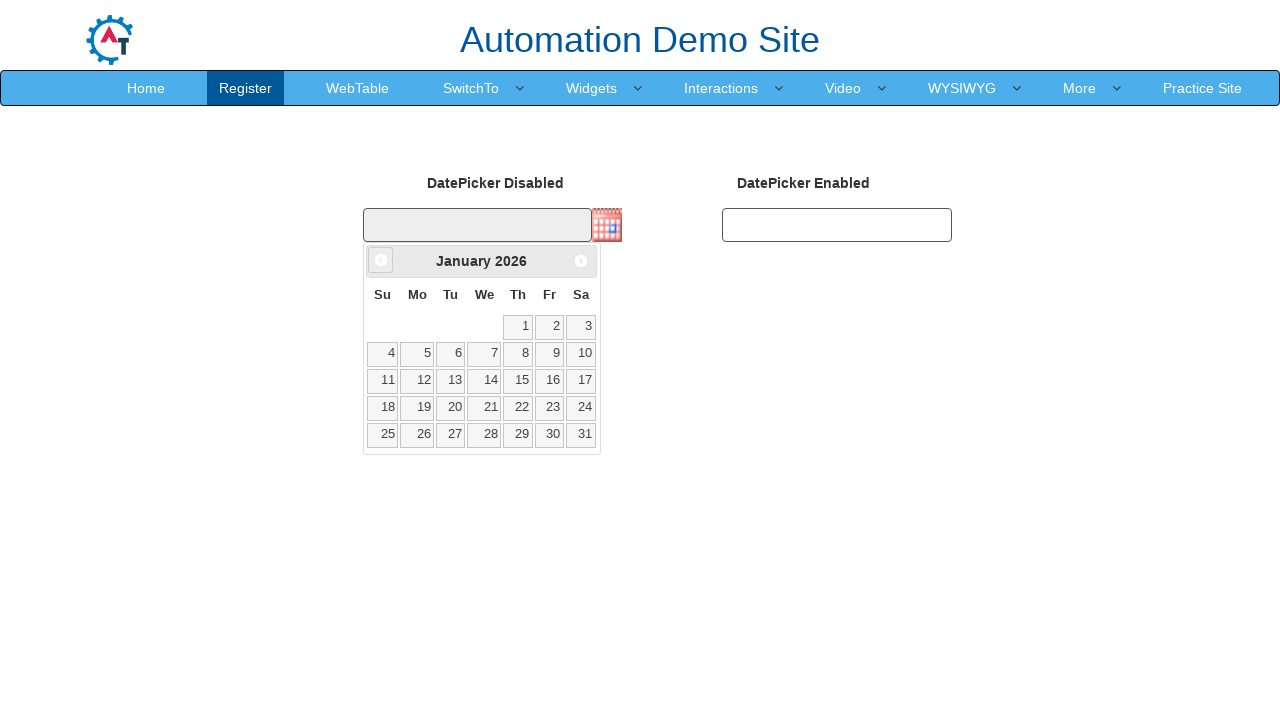

Retrieved current year: 2026
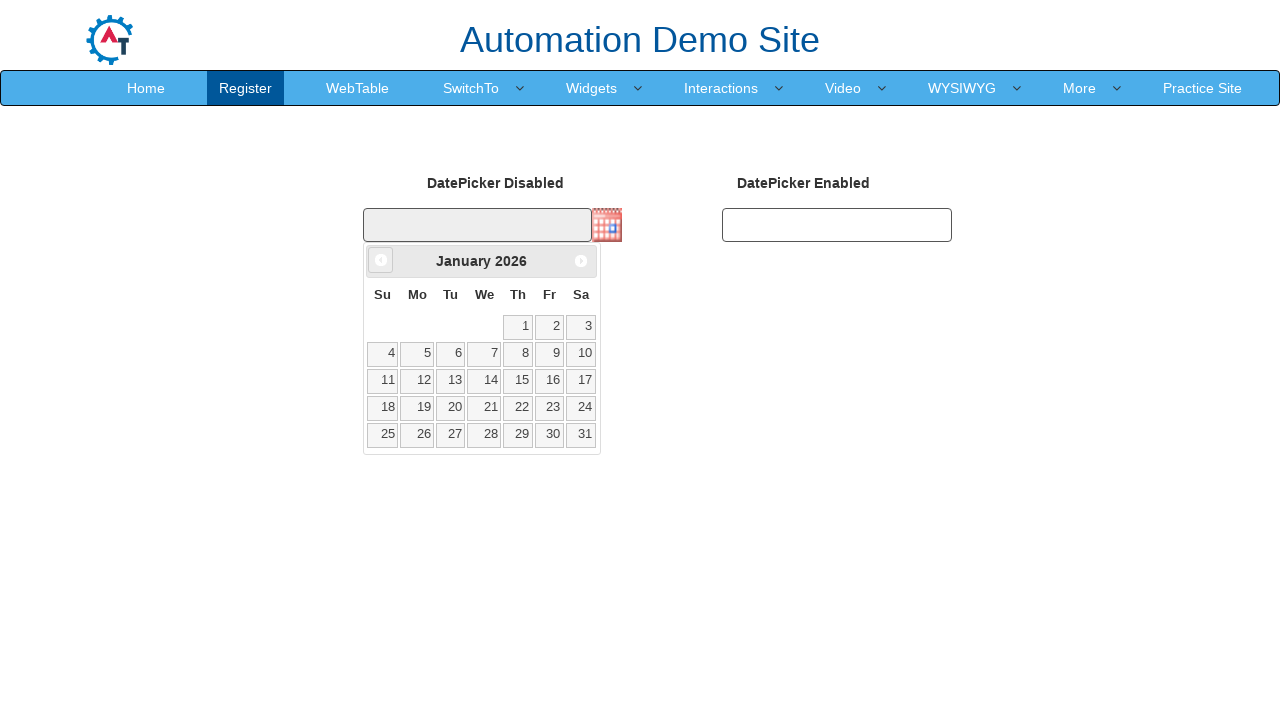

Clicked Previous button to navigate to earlier month at (381, 260) on xpath=//span[text()='Prev']
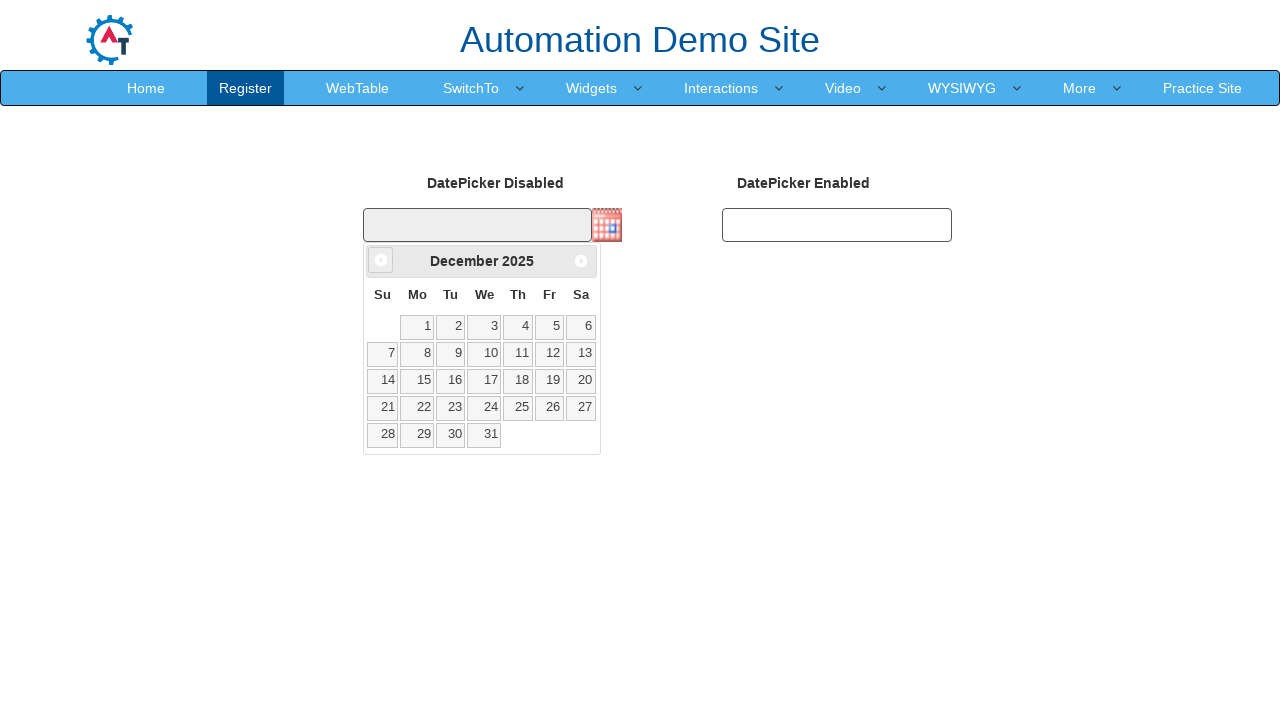

Waited 300ms for calendar to update
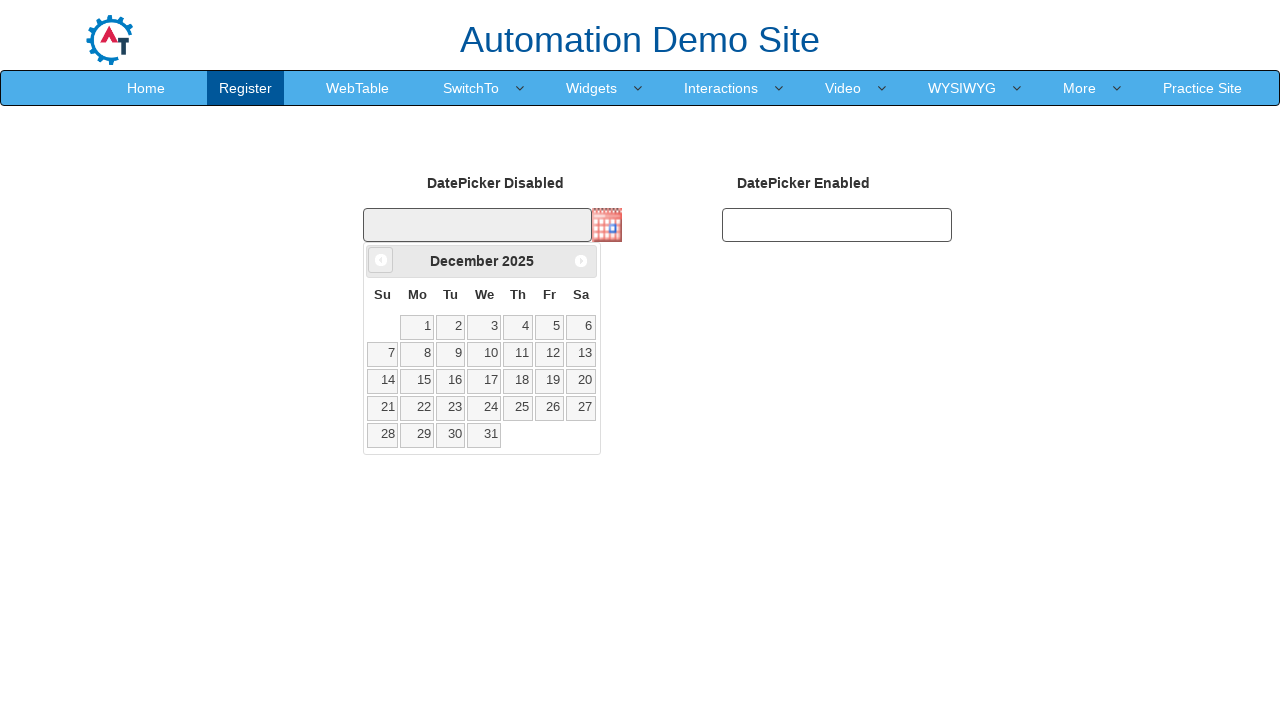

Retrieved current month: December
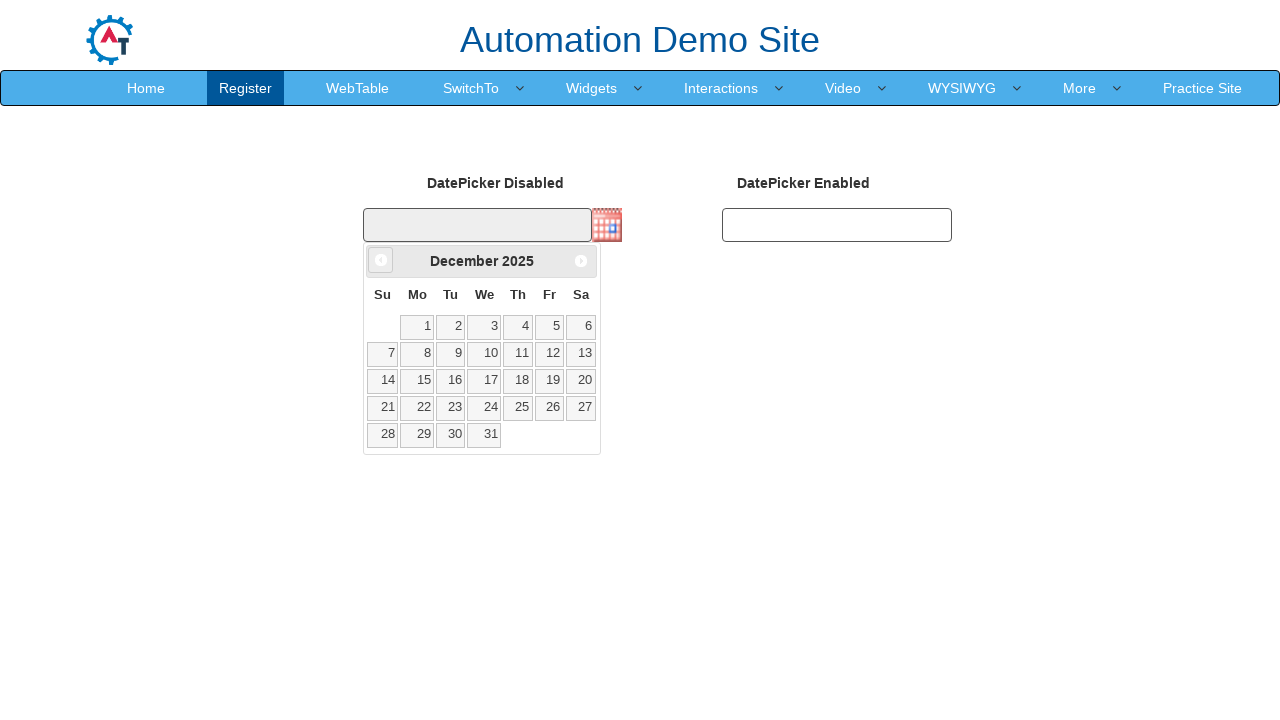

Retrieved current year: 2025
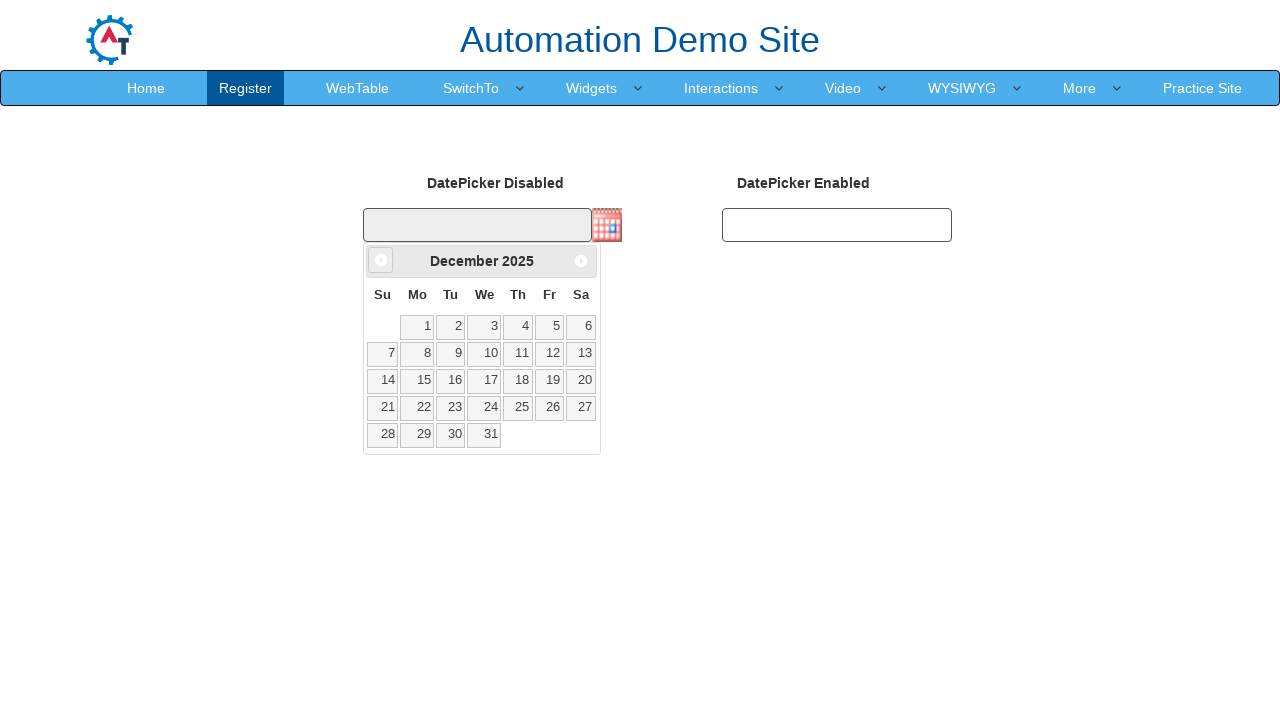

Clicked Previous button to navigate to earlier month at (381, 260) on xpath=//span[text()='Prev']
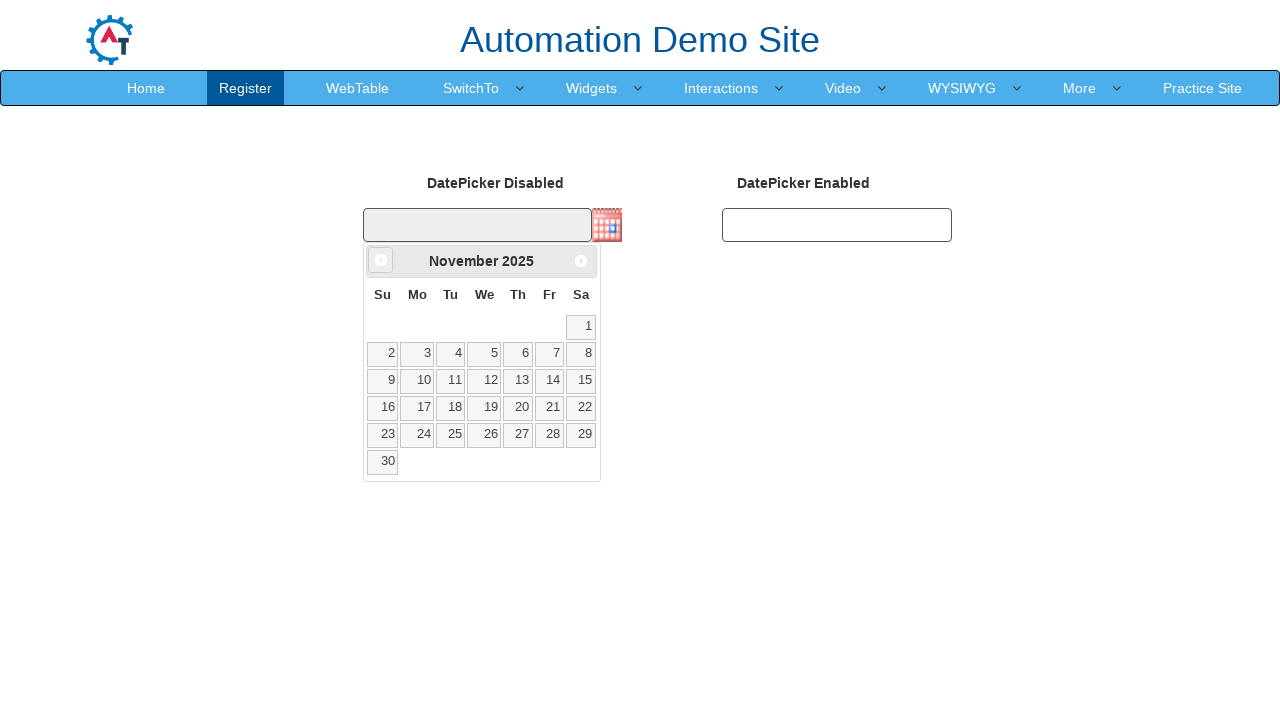

Waited 300ms for calendar to update
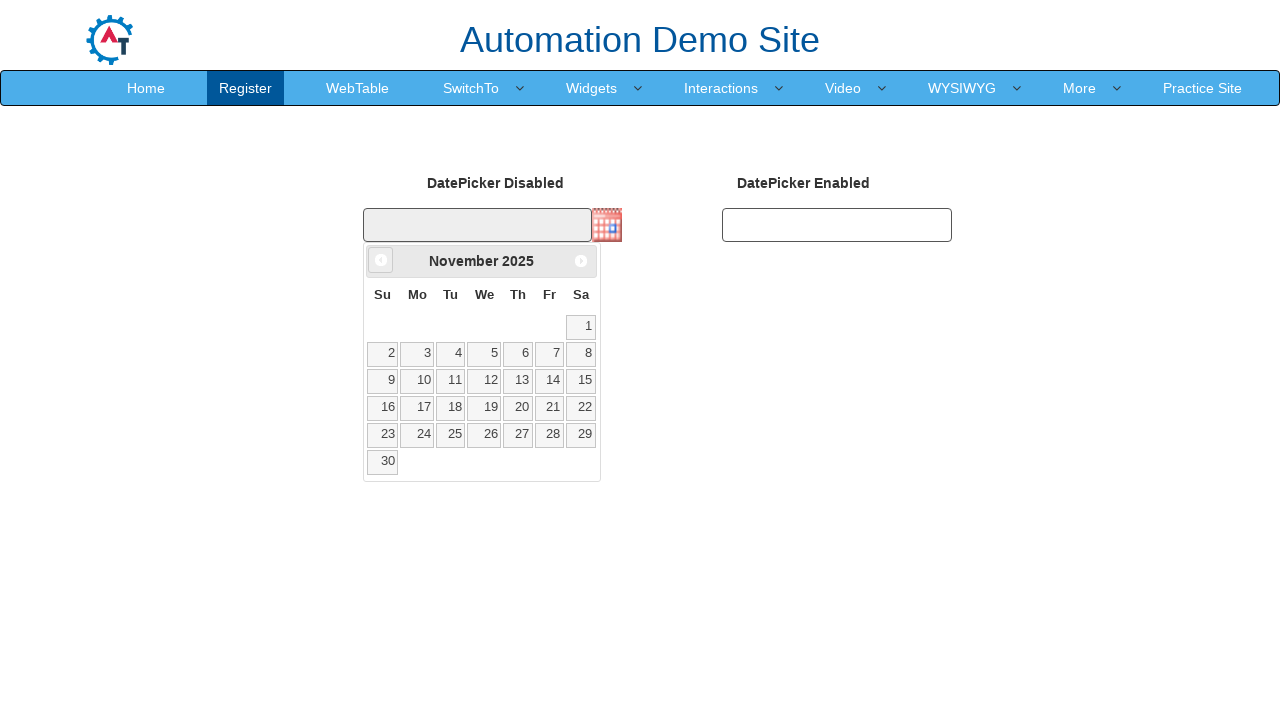

Retrieved current month: November
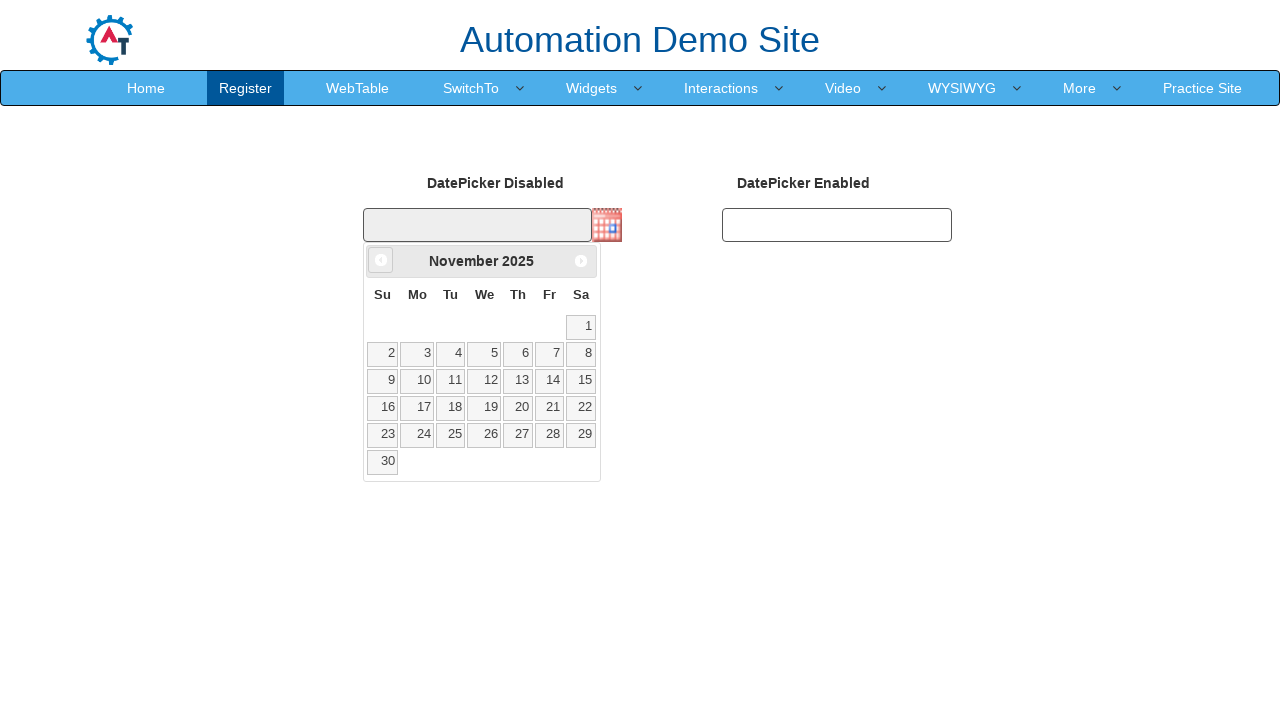

Retrieved current year: 2025
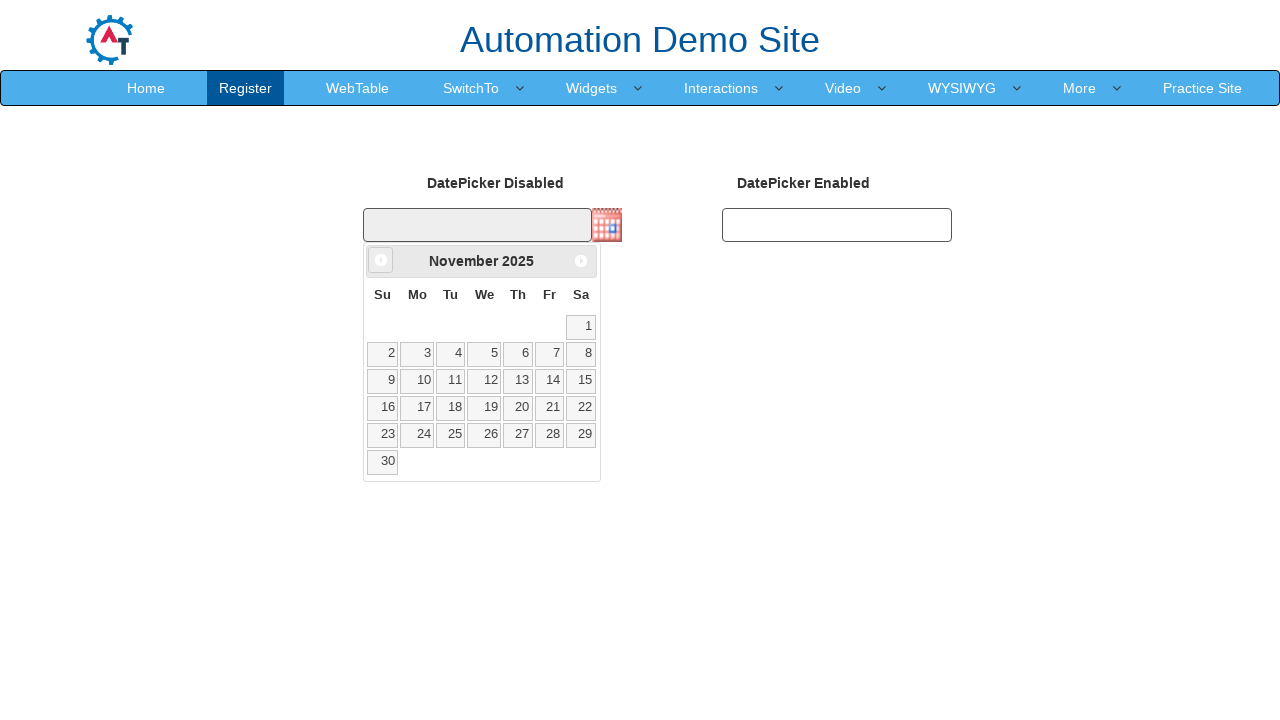

Clicked Previous button to navigate to earlier month at (381, 260) on xpath=//span[text()='Prev']
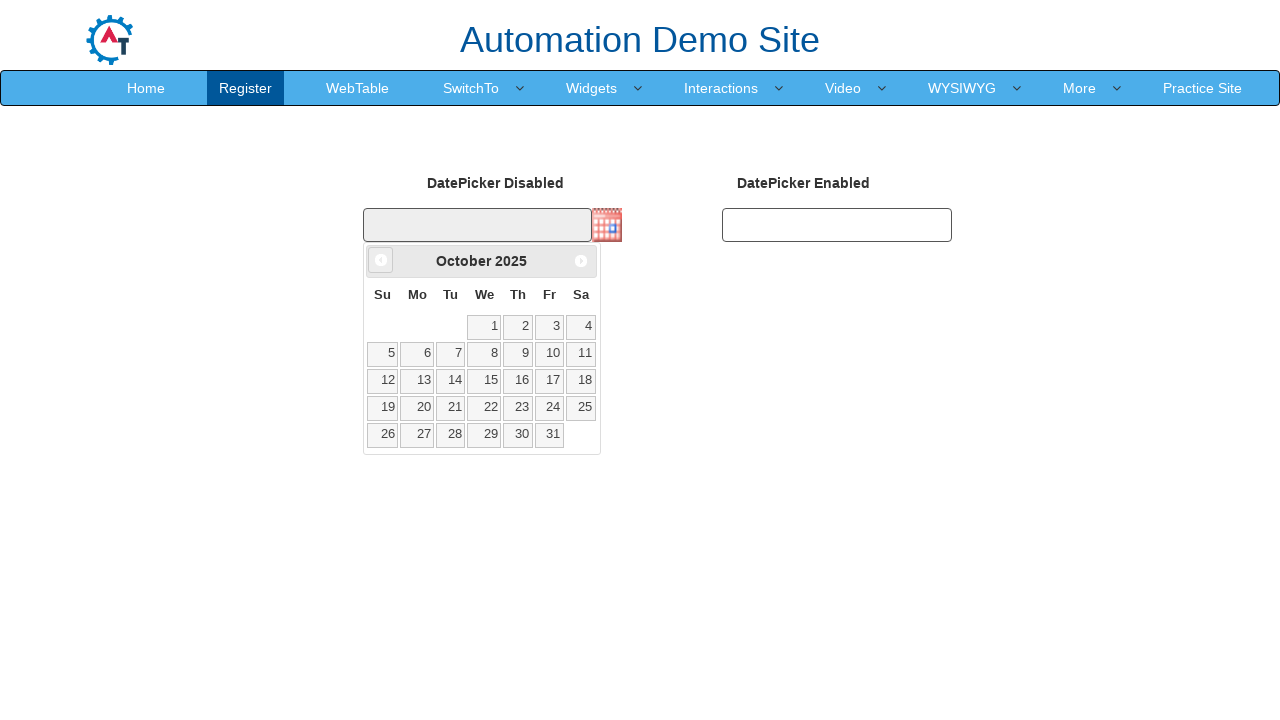

Waited 300ms for calendar to update
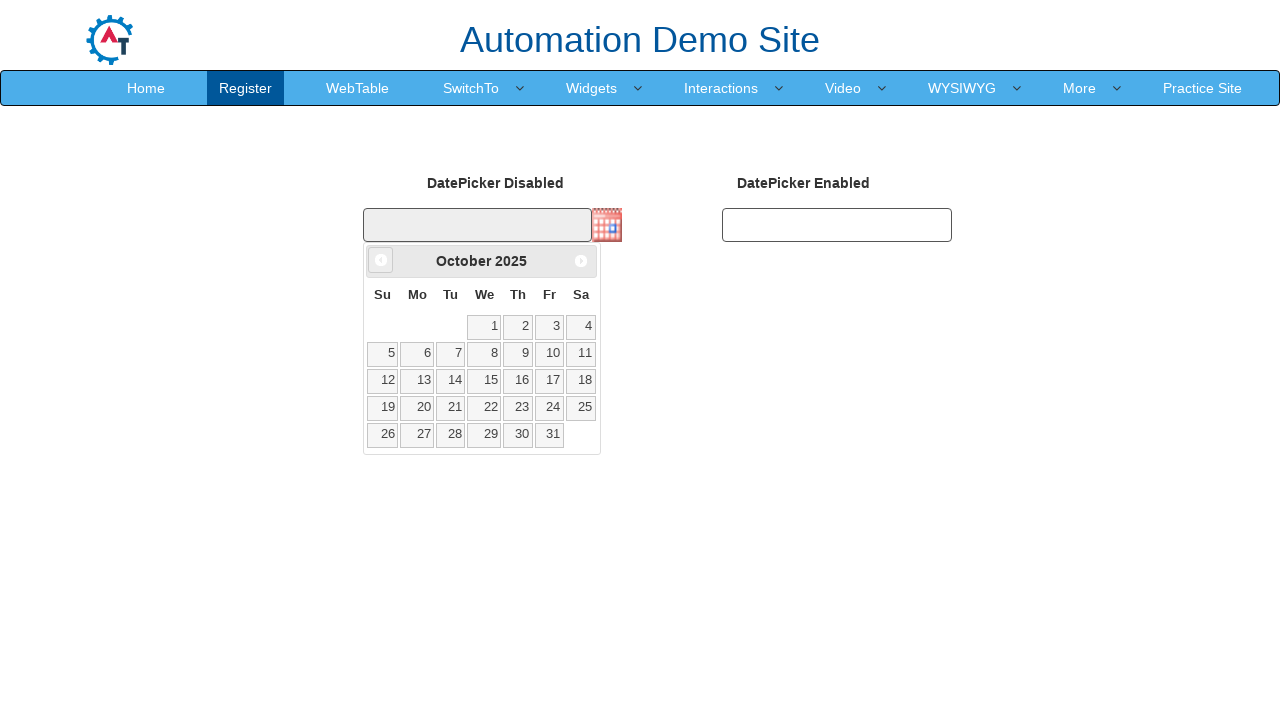

Retrieved current month: October
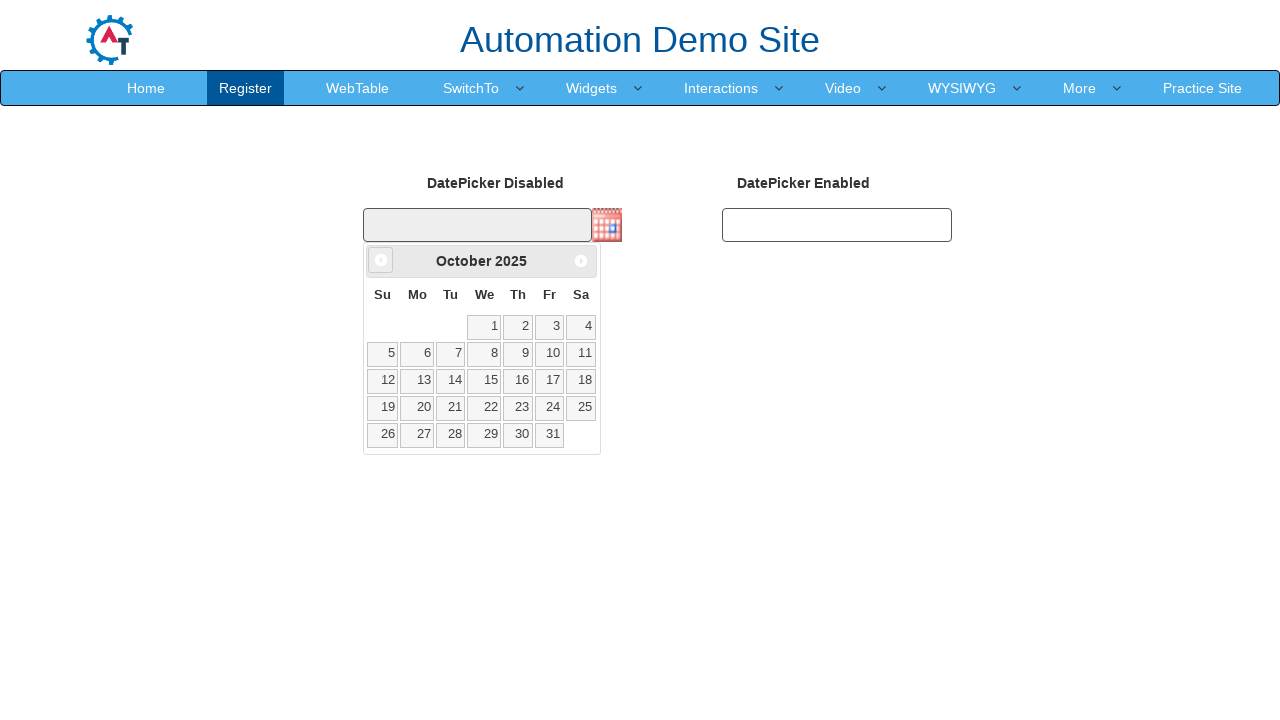

Retrieved current year: 2025
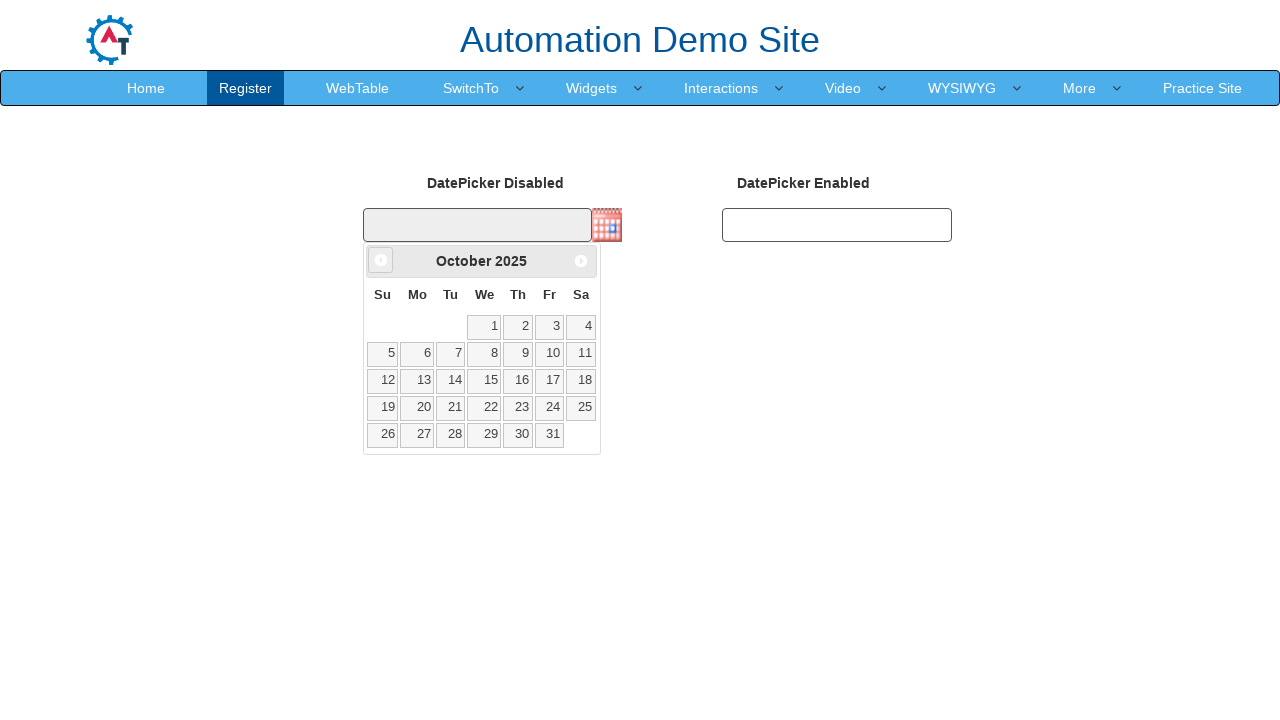

Clicked Previous button to navigate to earlier month at (381, 260) on xpath=//span[text()='Prev']
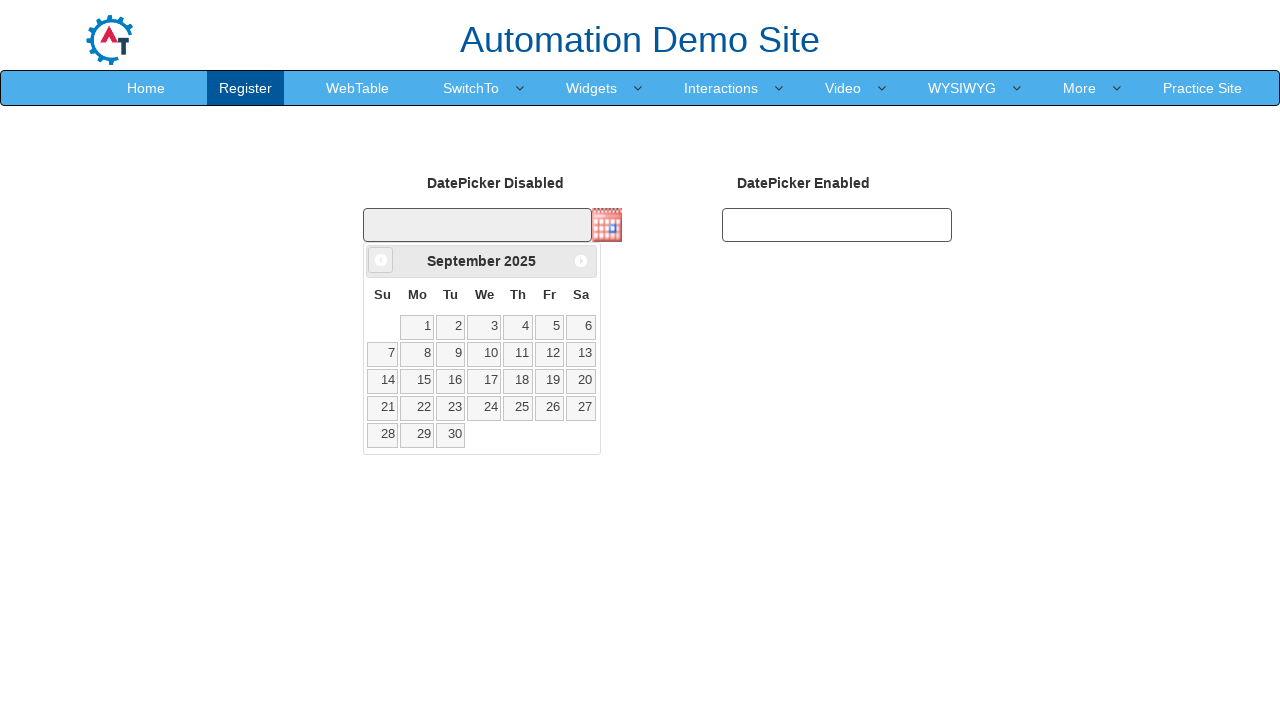

Waited 300ms for calendar to update
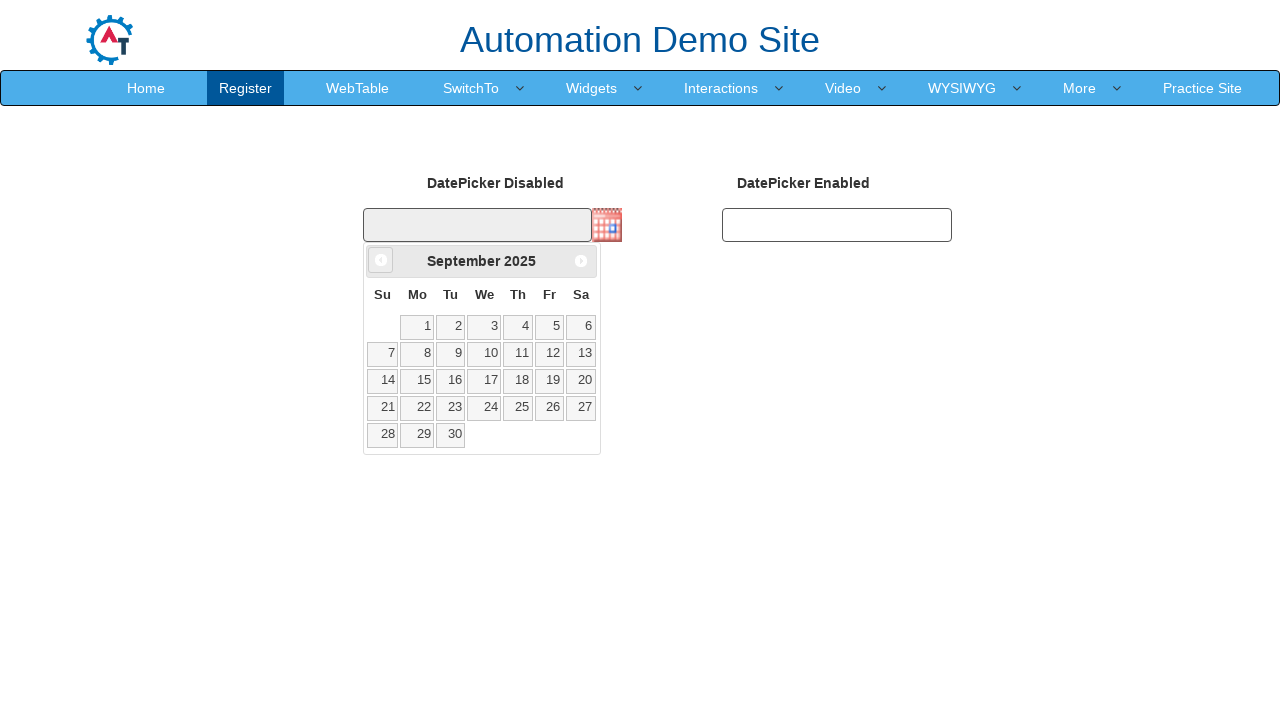

Retrieved current month: September
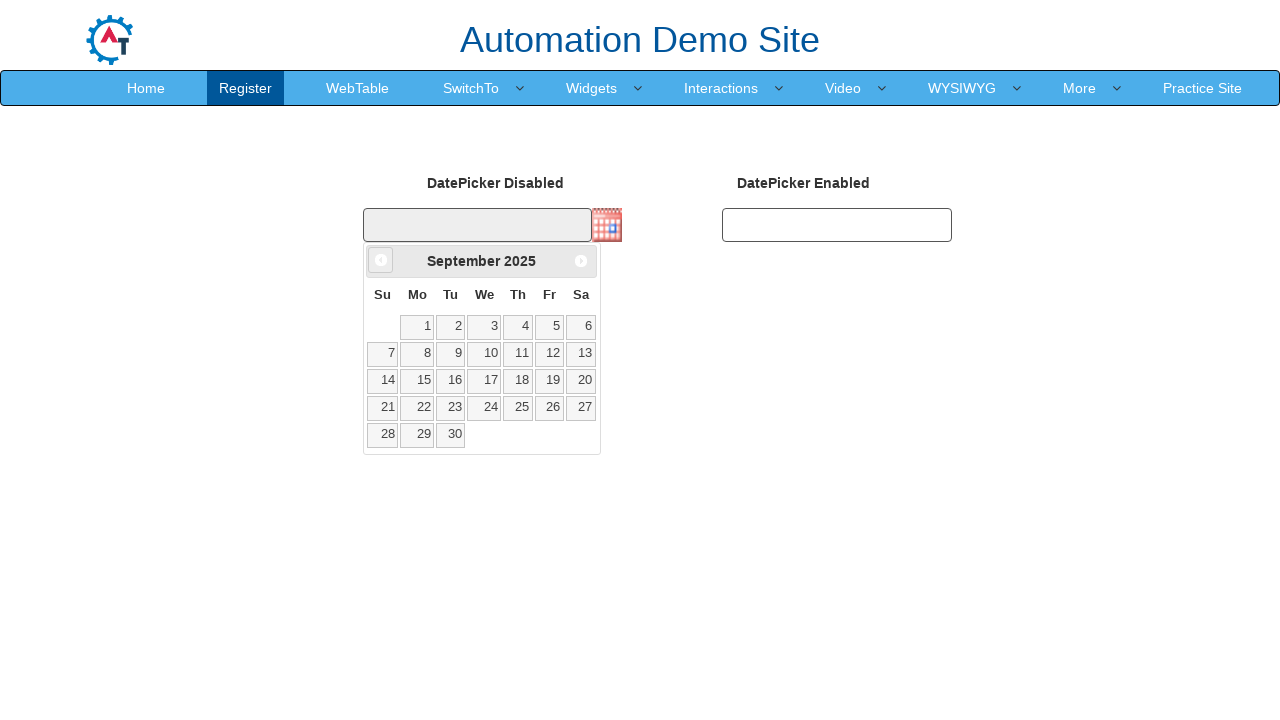

Retrieved current year: 2025
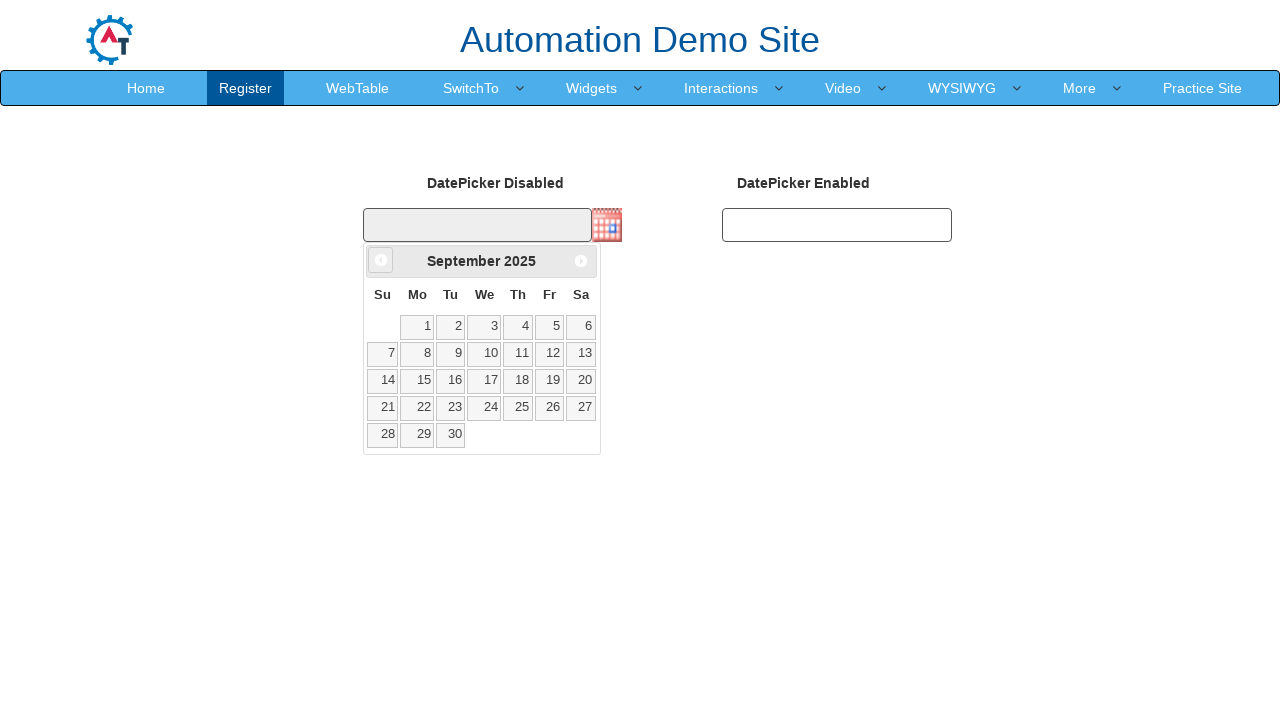

Clicked Previous button to navigate to earlier month at (381, 260) on xpath=//span[text()='Prev']
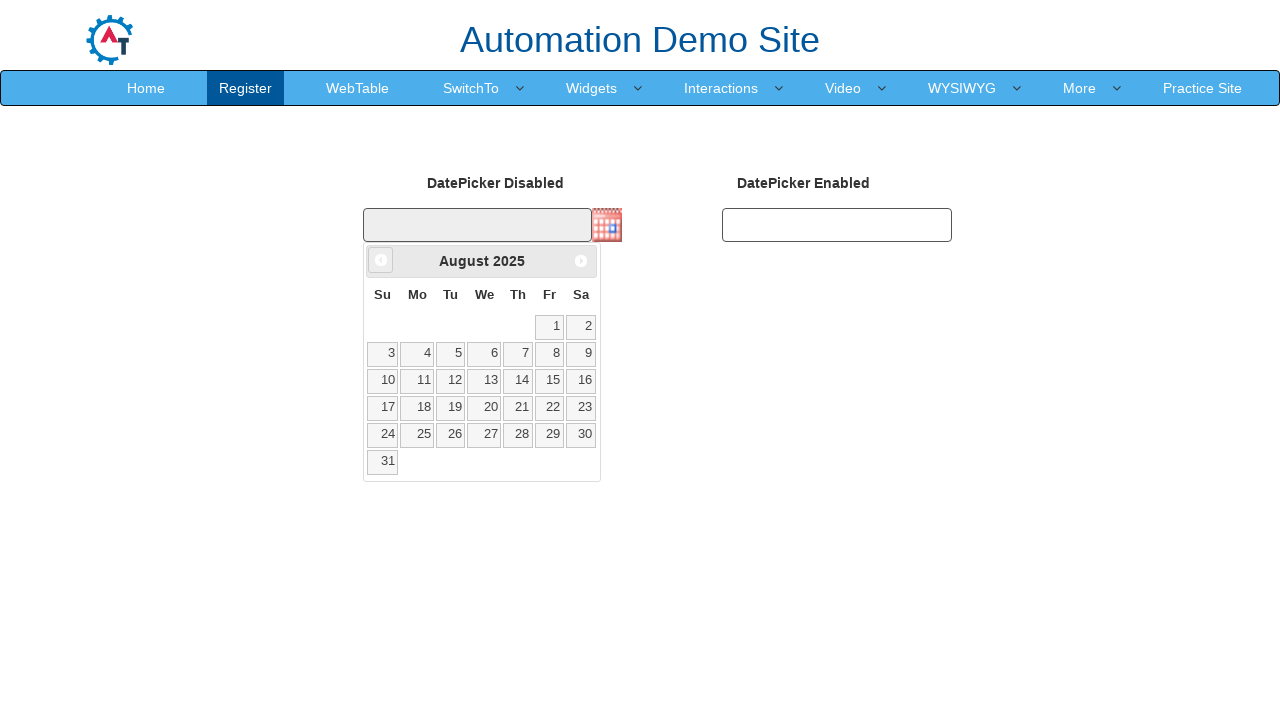

Waited 300ms for calendar to update
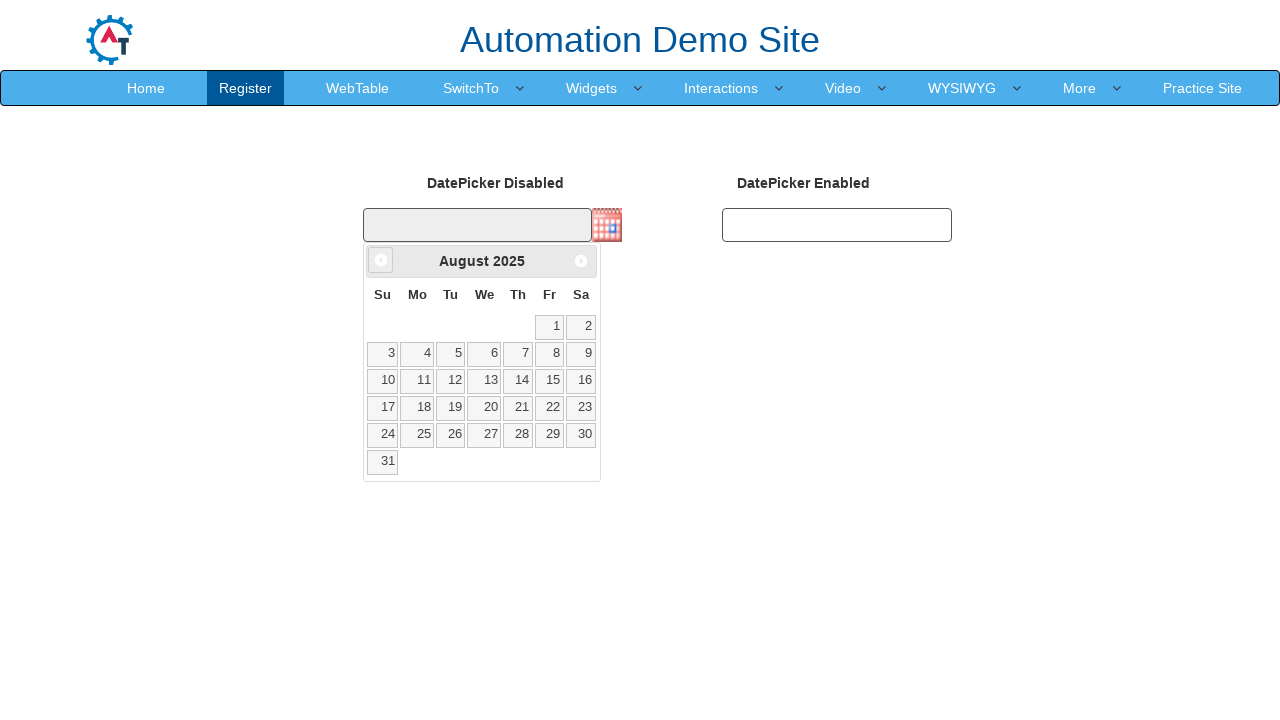

Retrieved current month: August
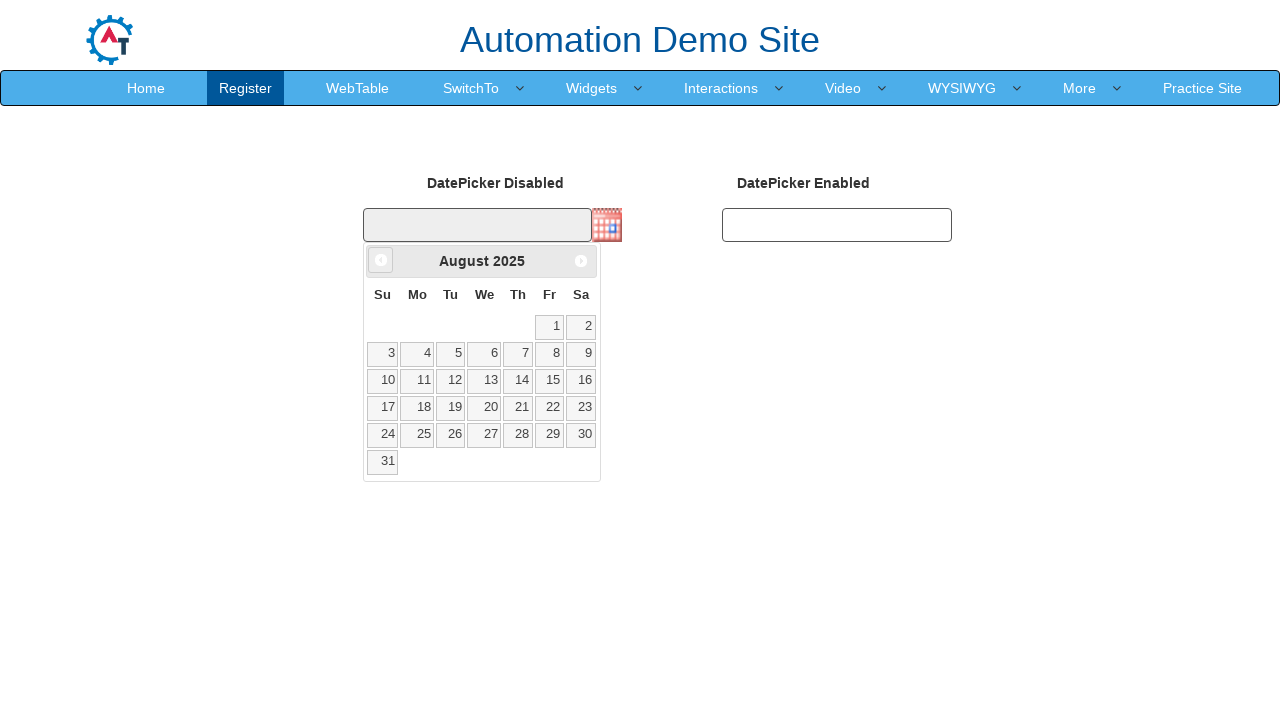

Retrieved current year: 2025
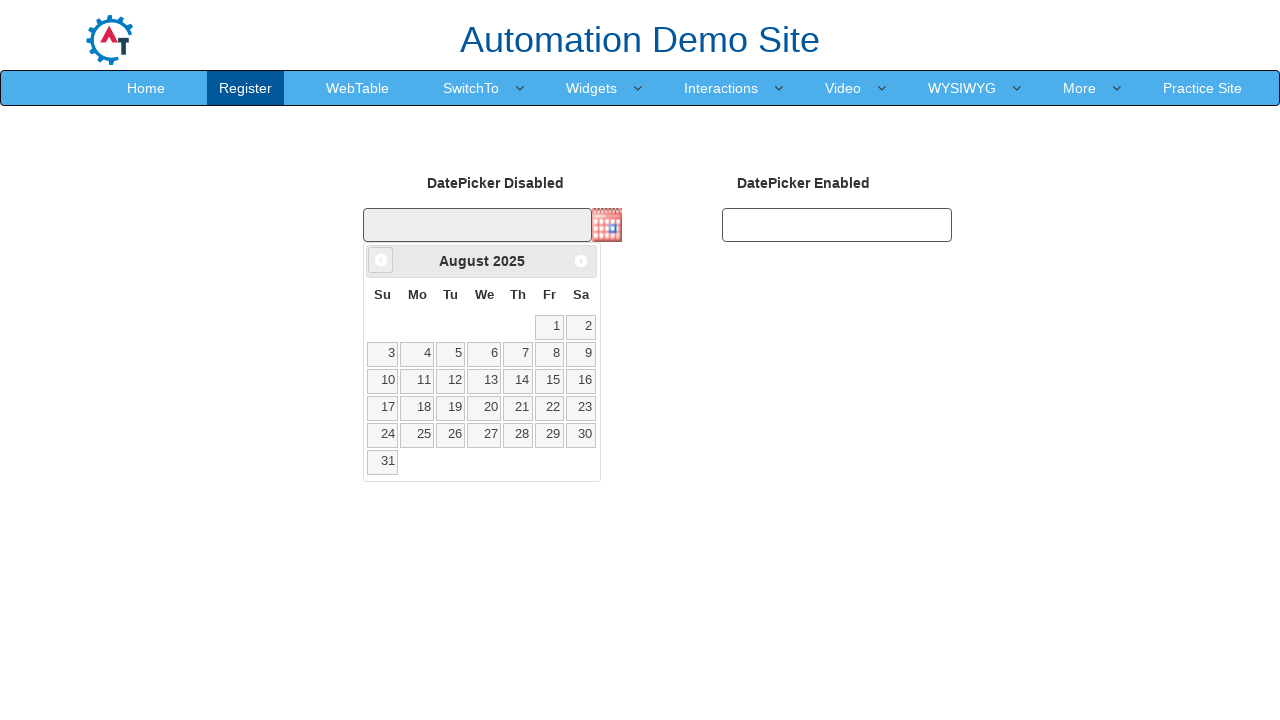

Clicked Previous button to navigate to earlier month at (381, 260) on xpath=//span[text()='Prev']
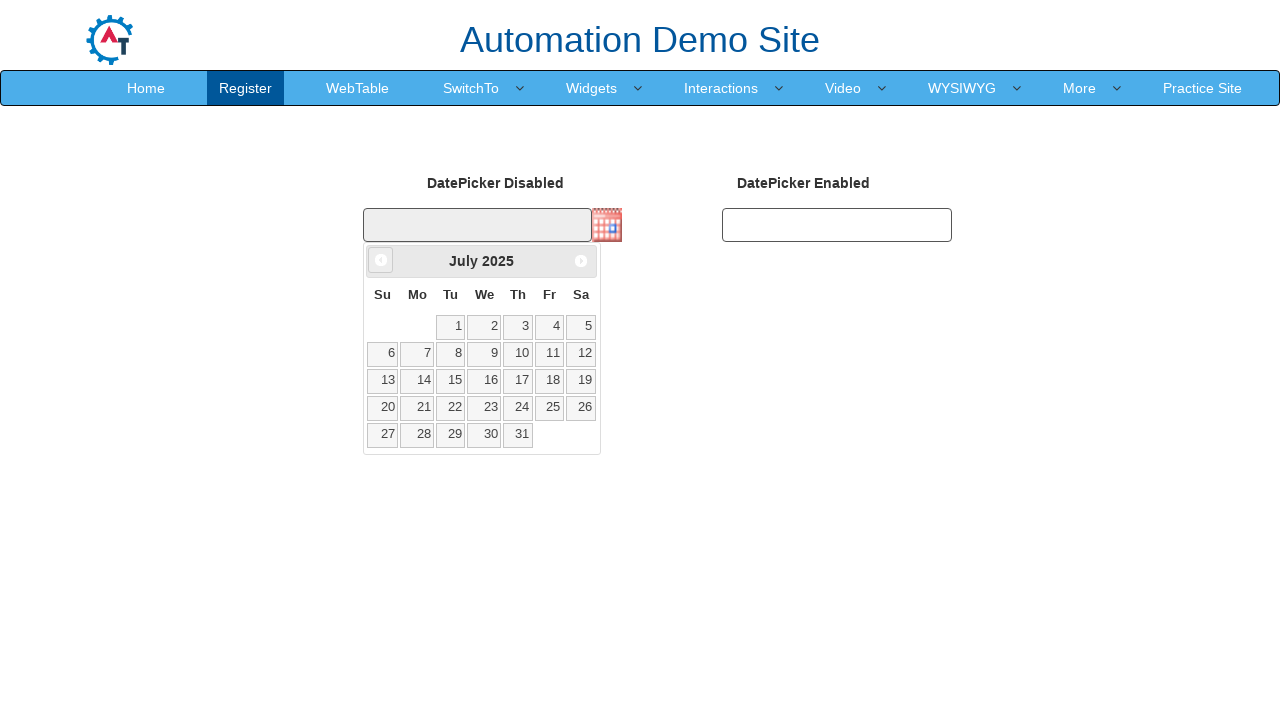

Waited 300ms for calendar to update
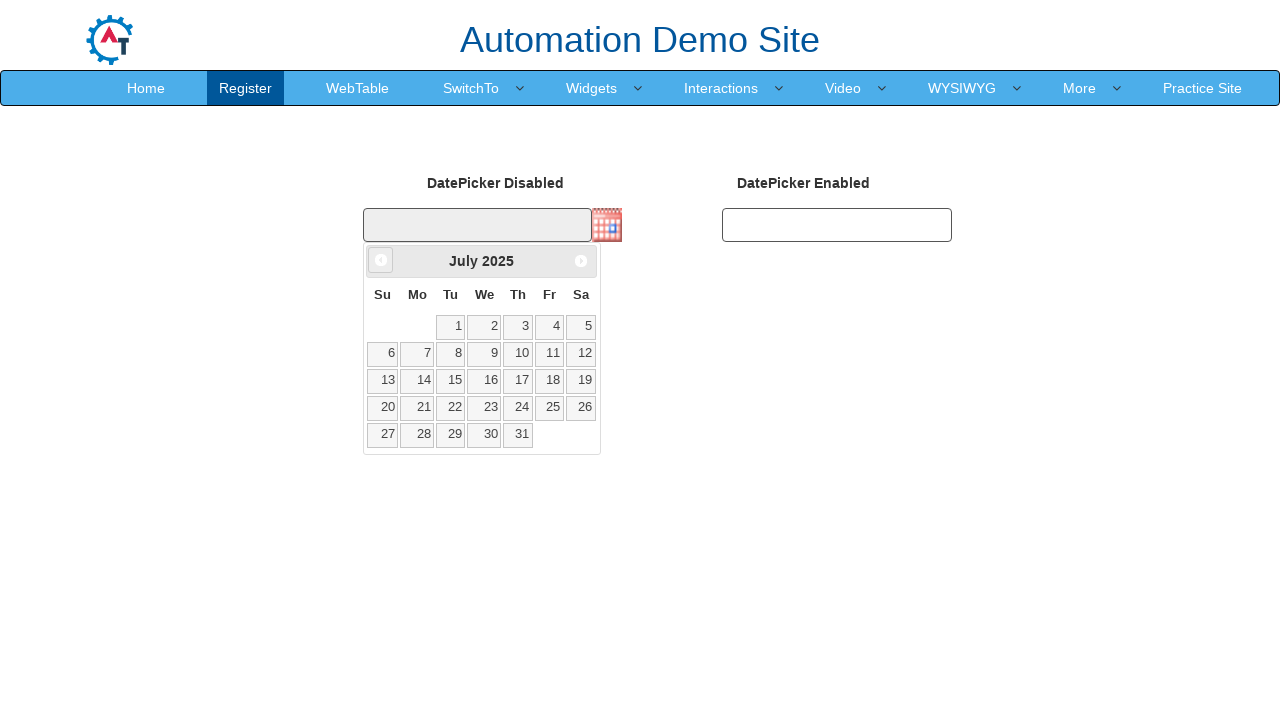

Retrieved current month: July
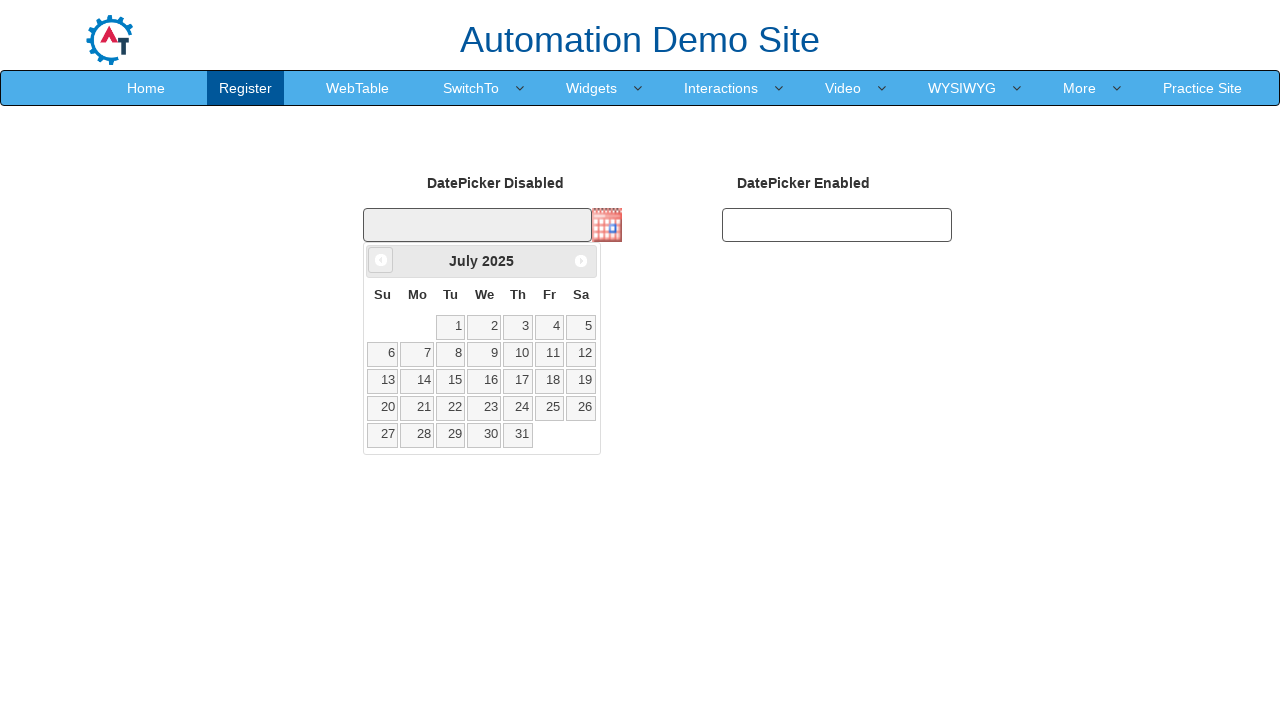

Retrieved current year: 2025
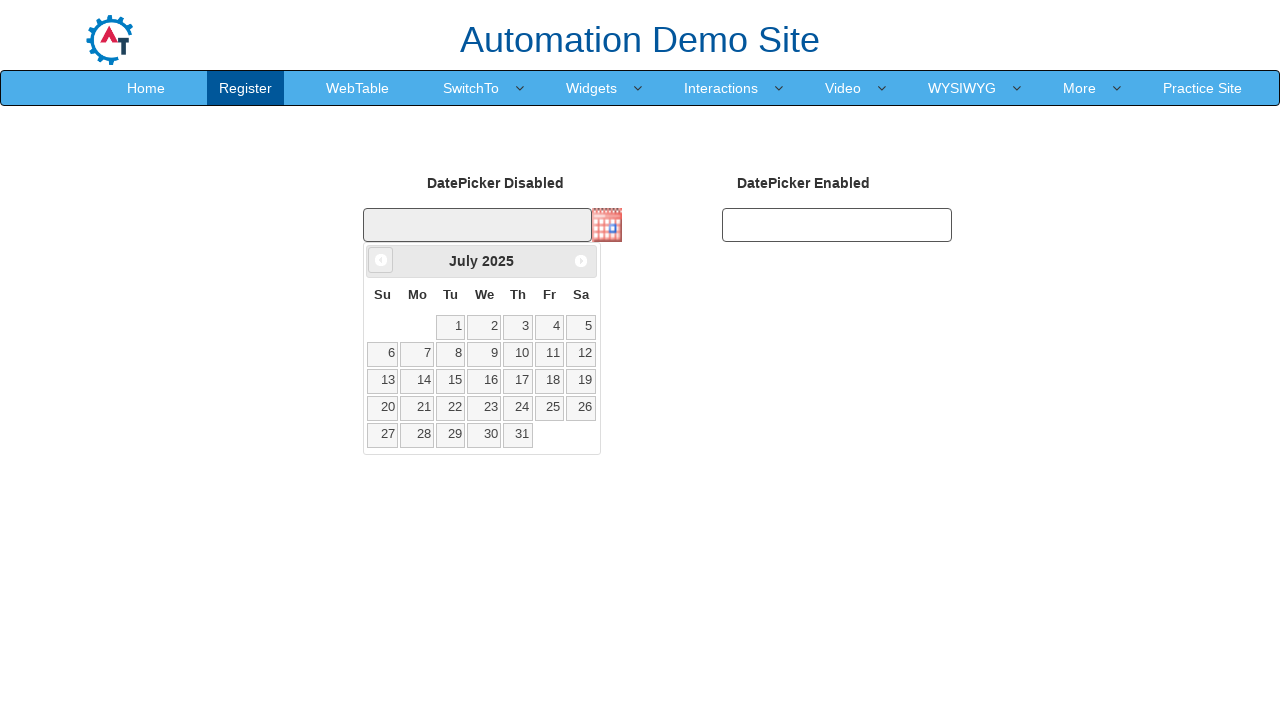

Clicked Previous button to navigate to earlier month at (381, 260) on xpath=//span[text()='Prev']
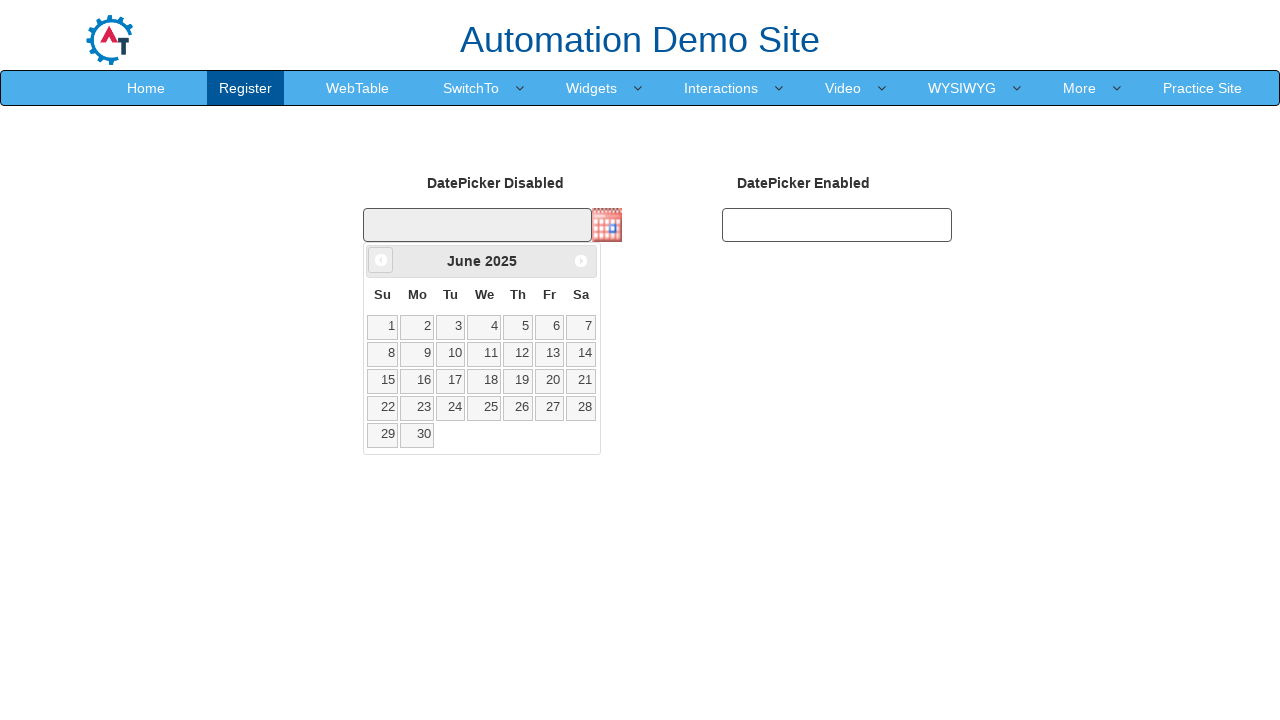

Waited 300ms for calendar to update
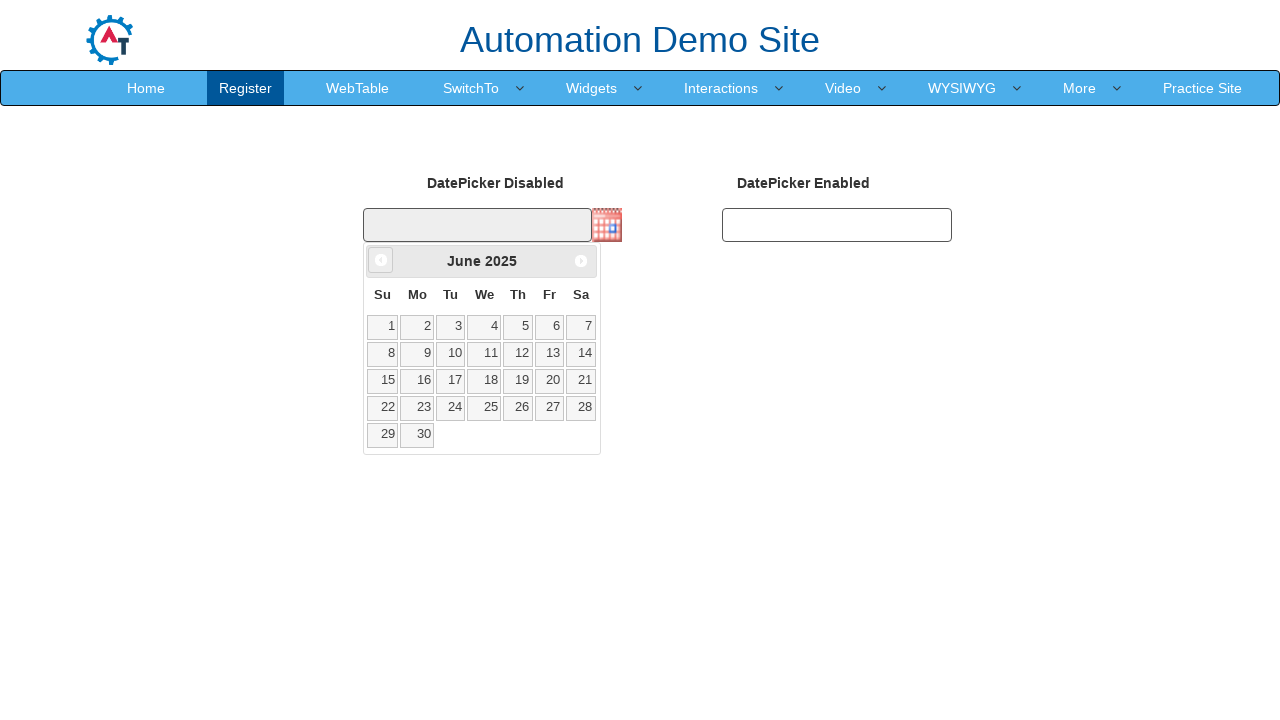

Retrieved current month: June
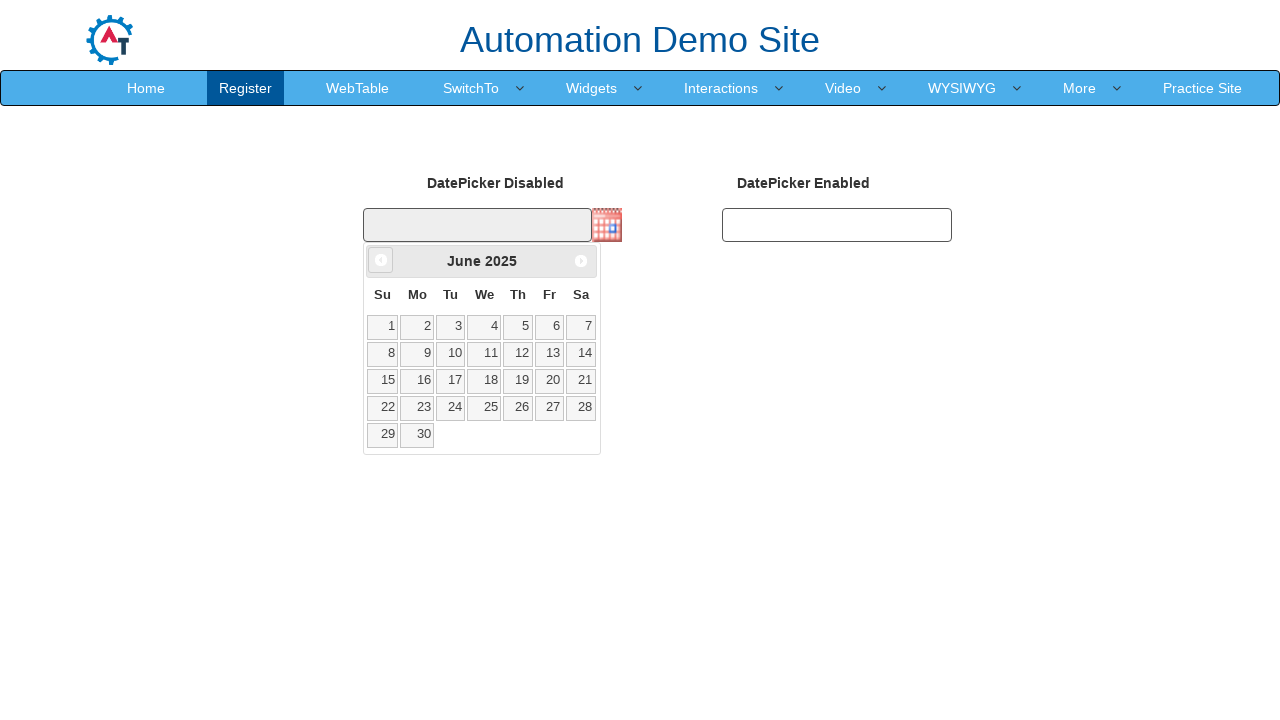

Retrieved current year: 2025
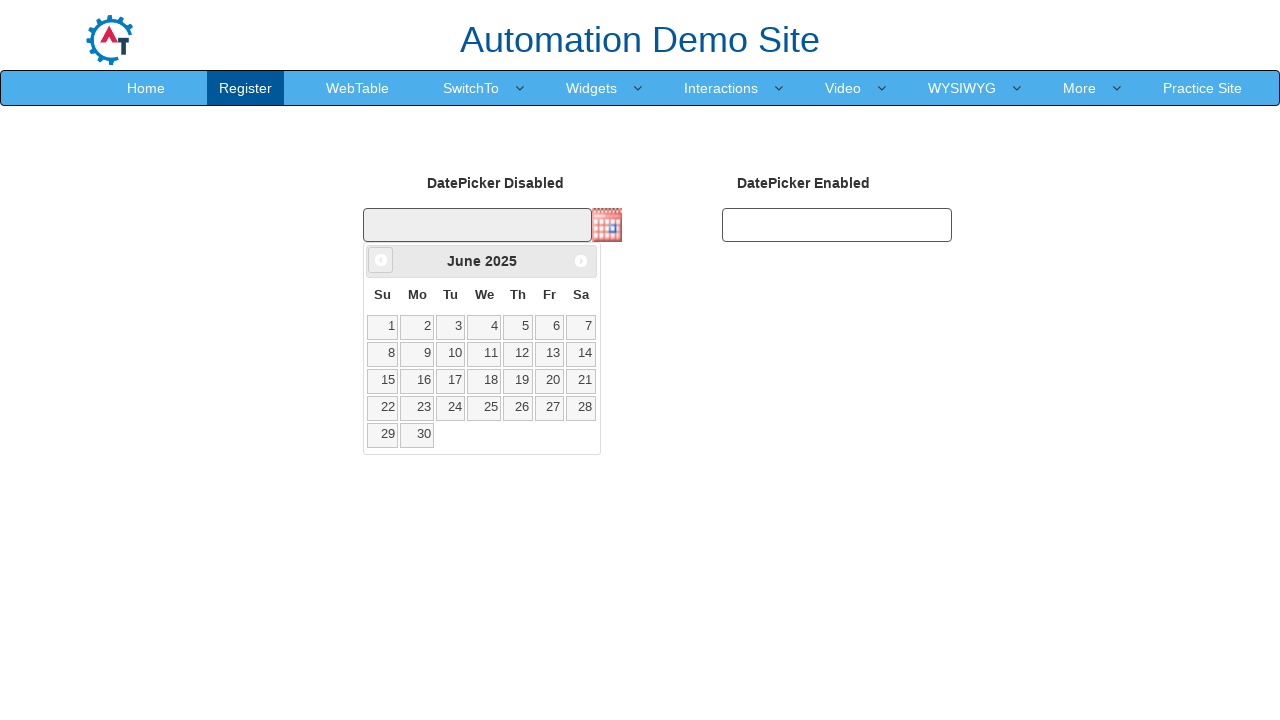

Clicked Previous button to navigate to earlier month at (381, 260) on xpath=//span[text()='Prev']
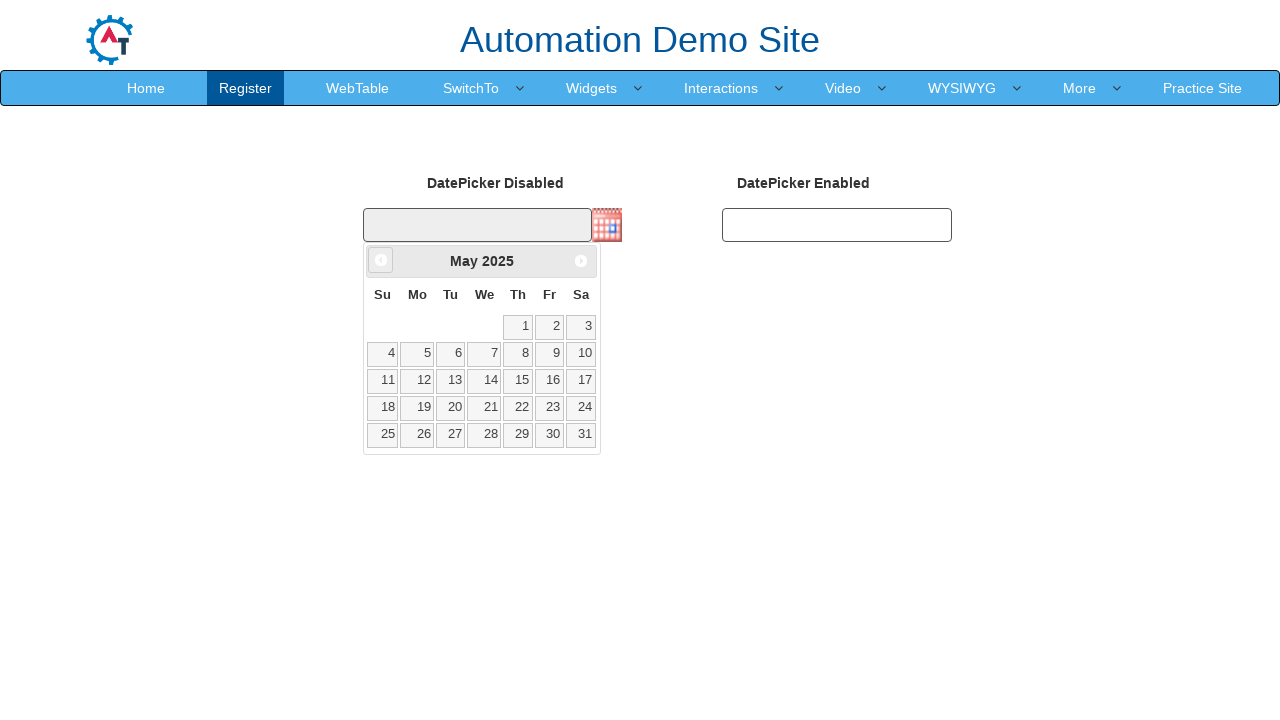

Waited 300ms for calendar to update
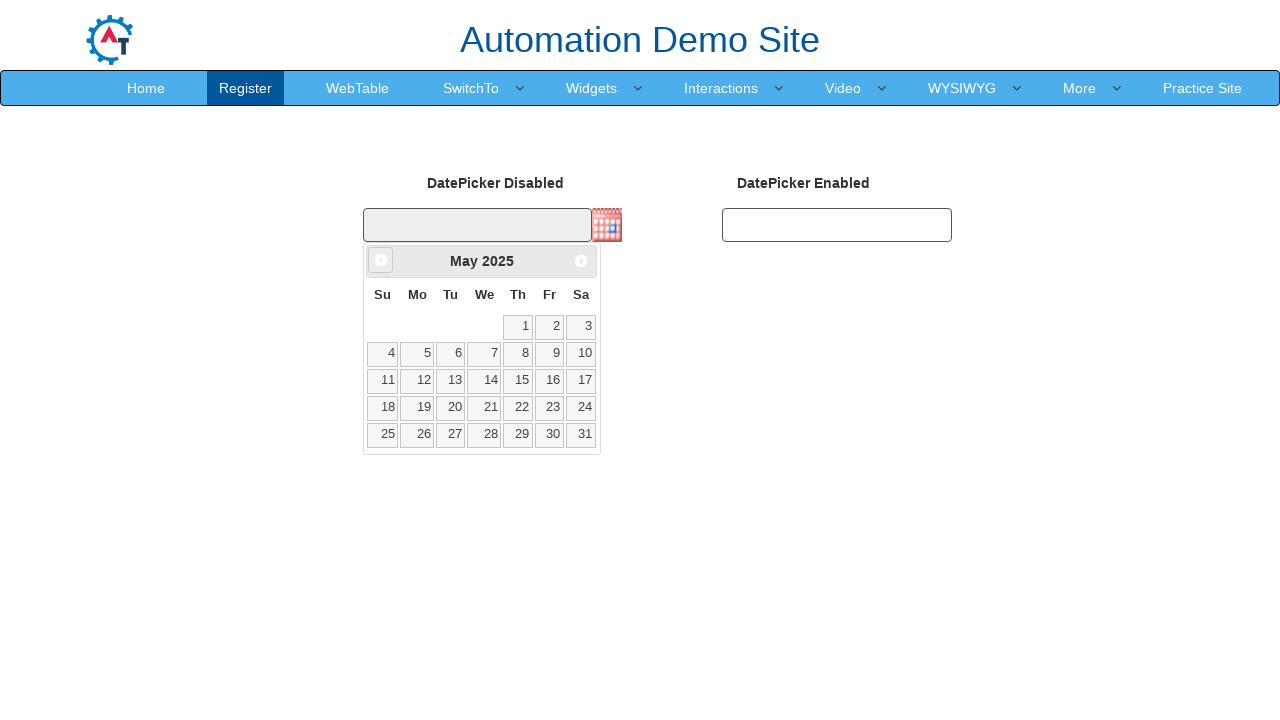

Retrieved current month: May
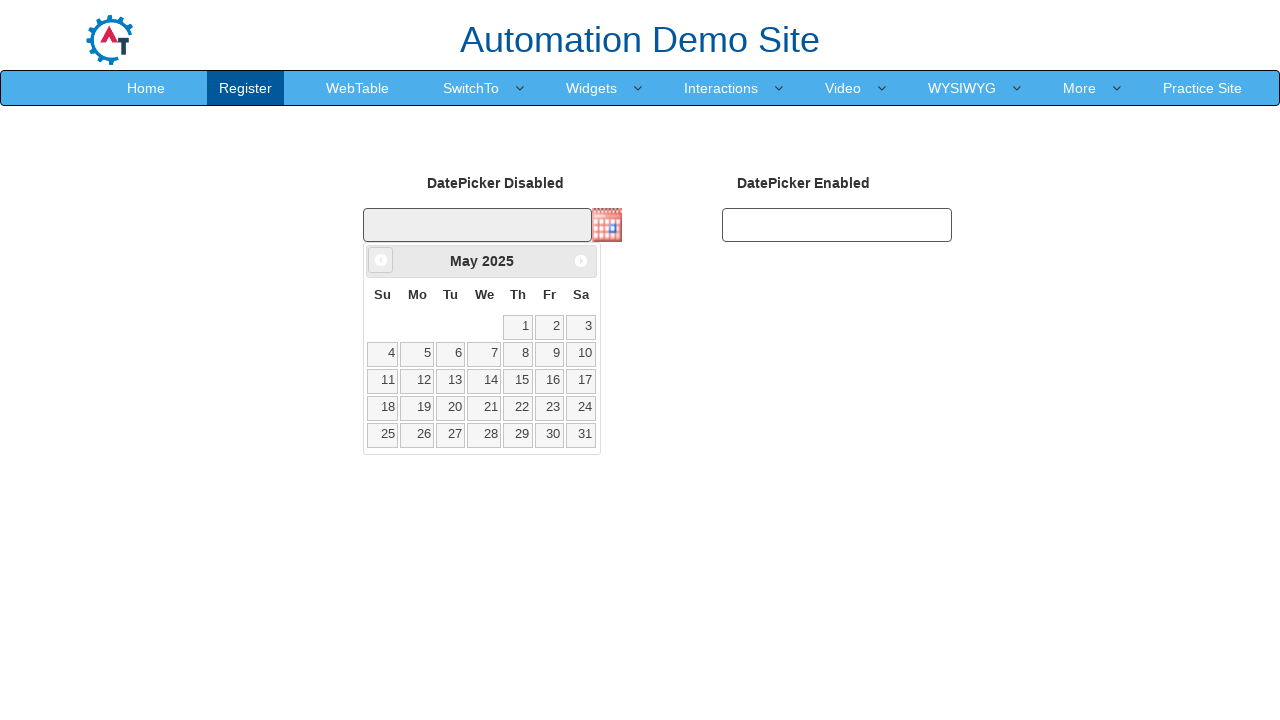

Retrieved current year: 2025
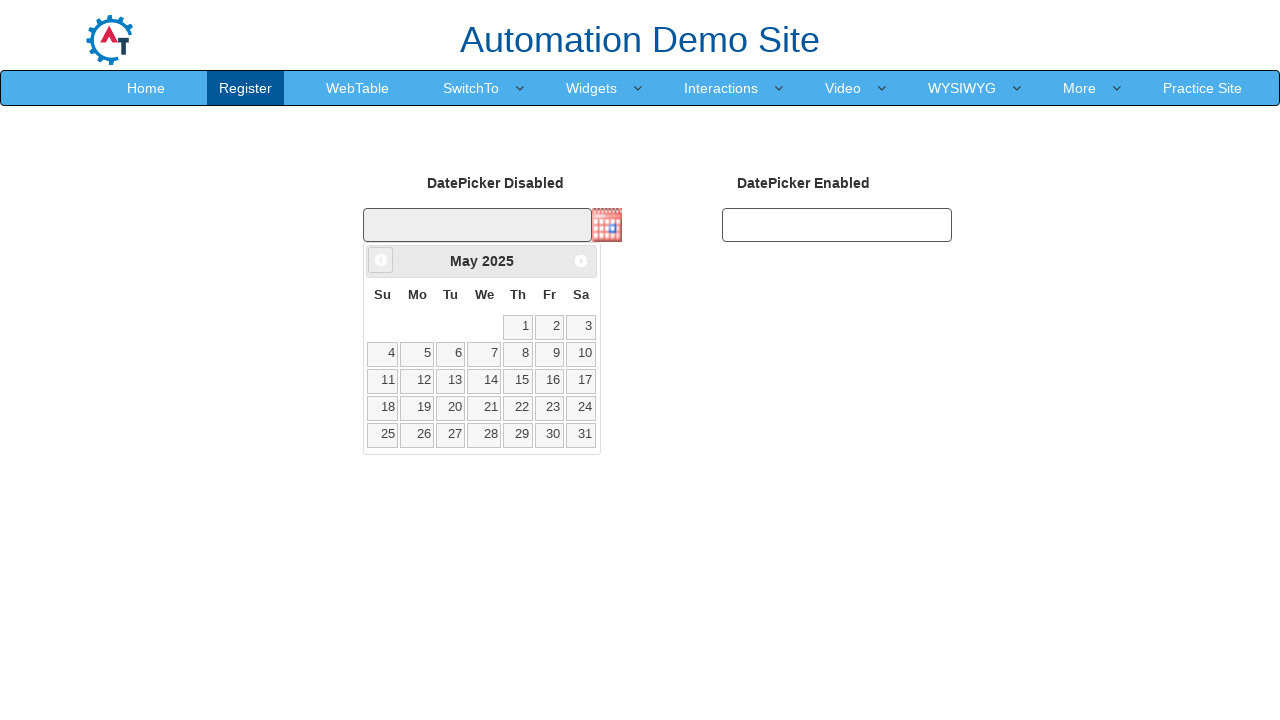

Clicked Previous button to navigate to earlier month at (381, 260) on xpath=//span[text()='Prev']
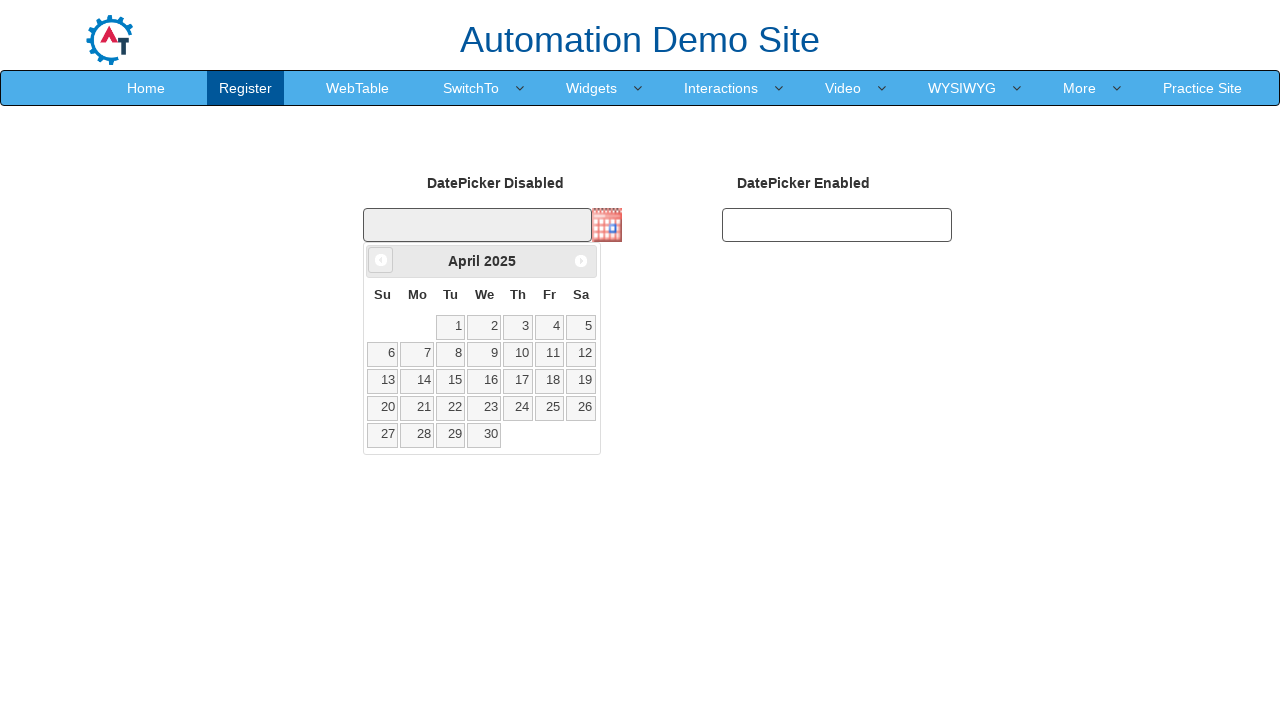

Waited 300ms for calendar to update
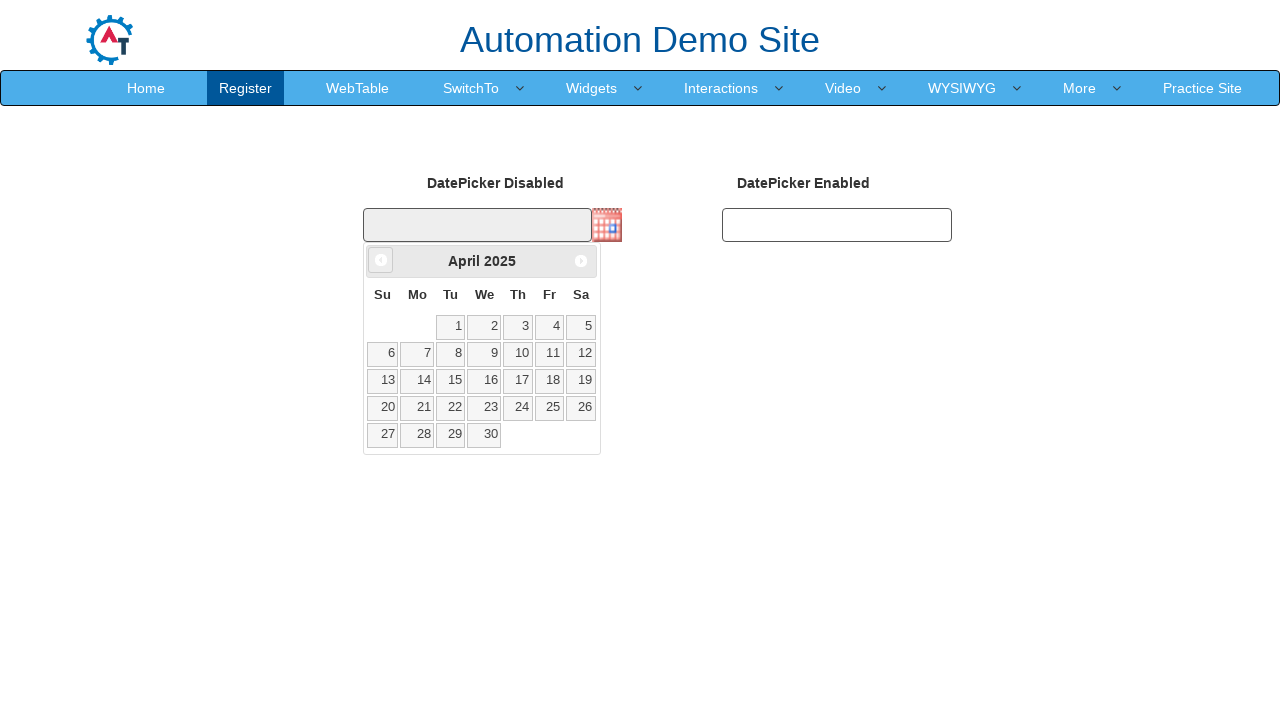

Retrieved current month: April
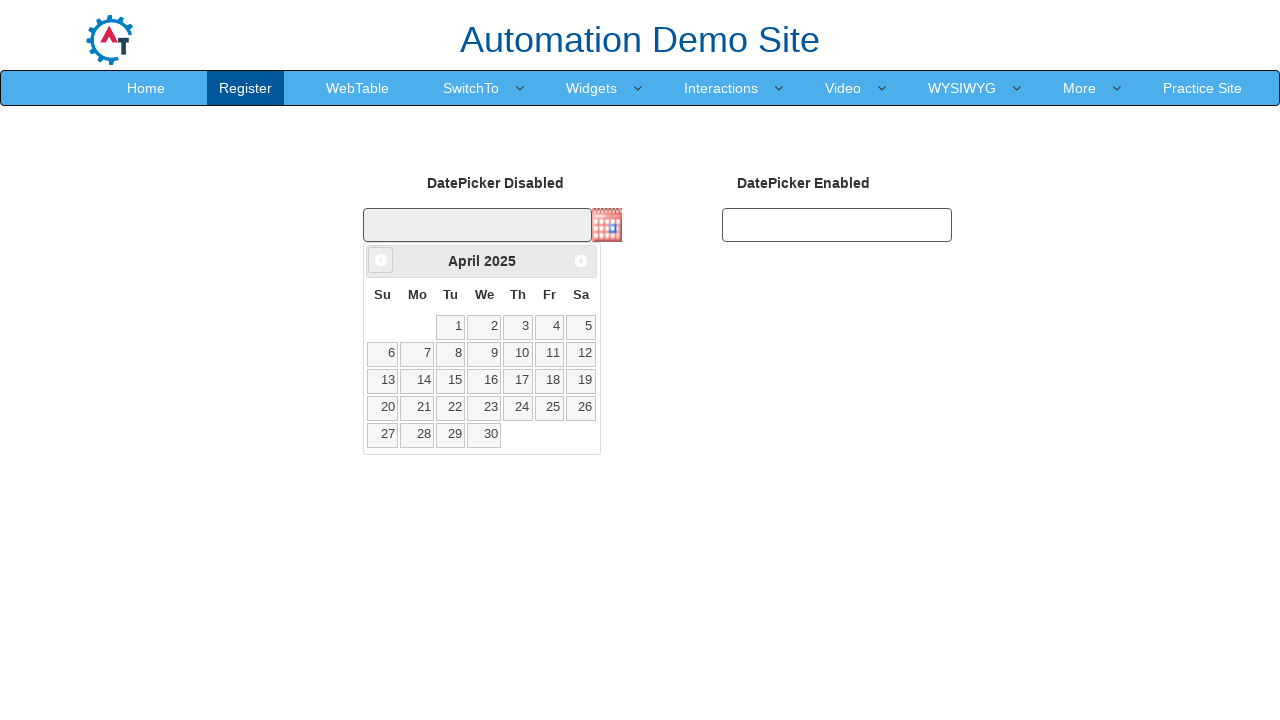

Retrieved current year: 2025
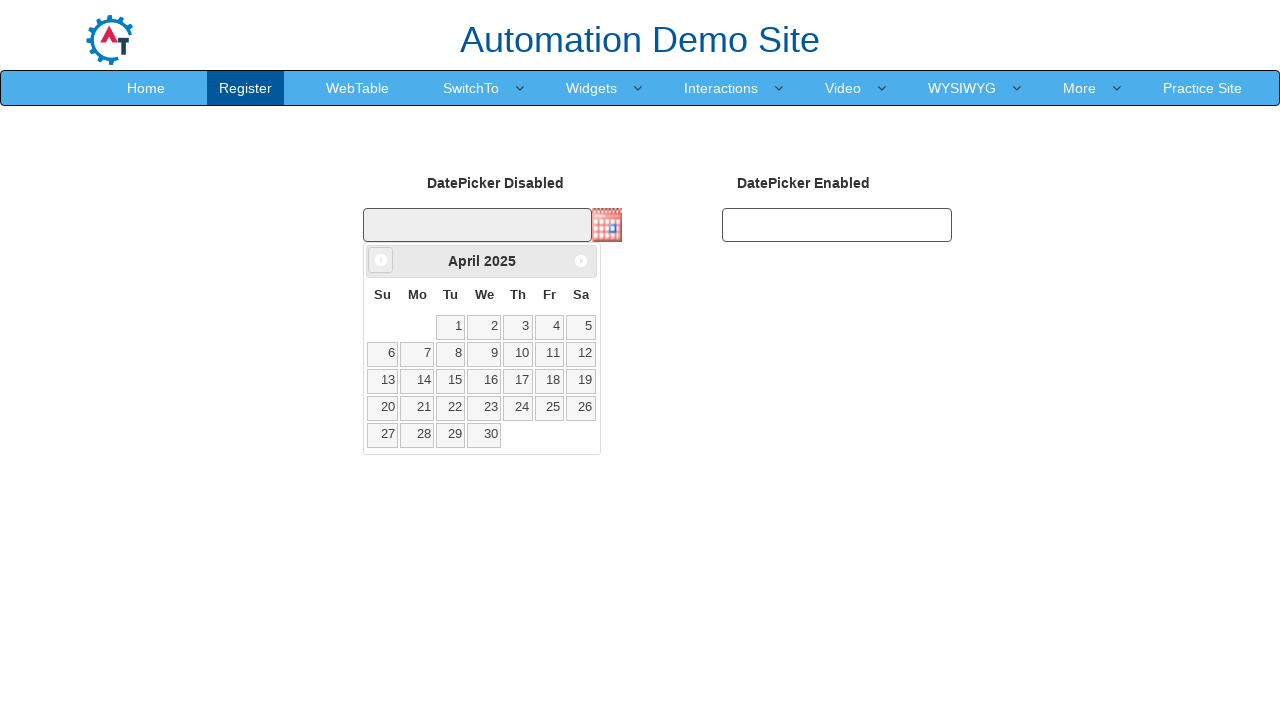

Clicked Previous button to navigate to earlier month at (381, 260) on xpath=//span[text()='Prev']
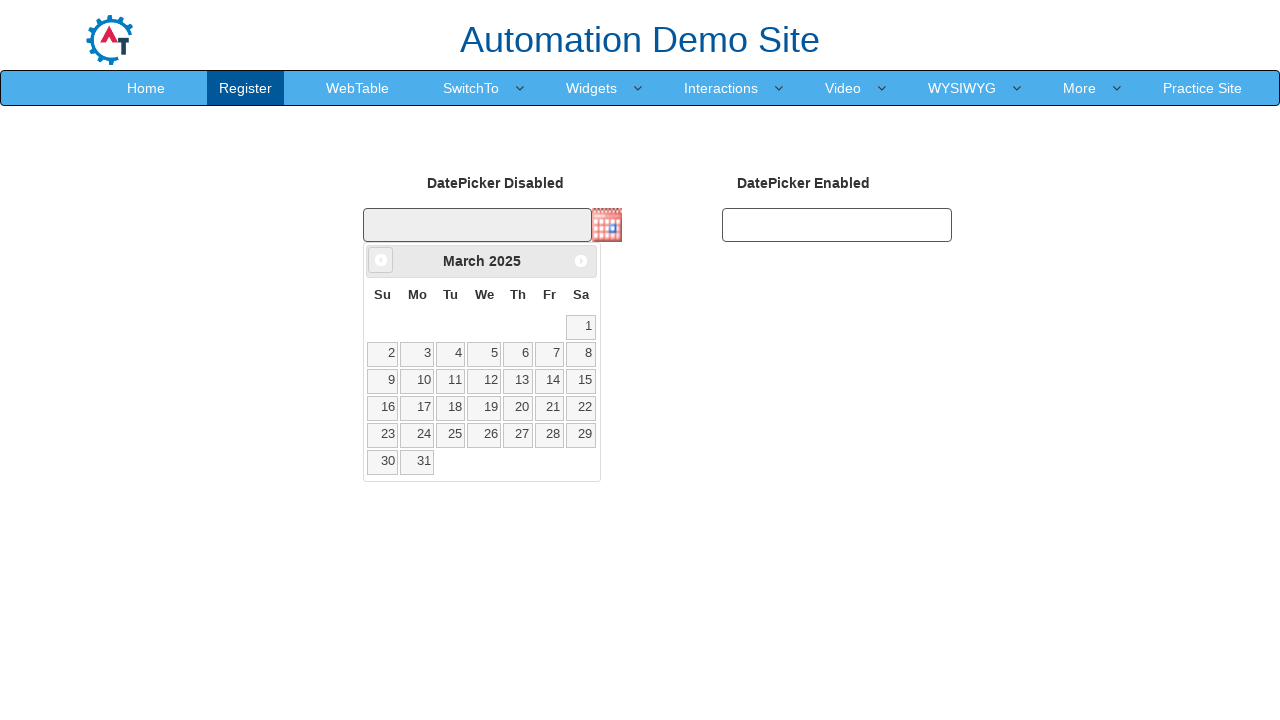

Waited 300ms for calendar to update
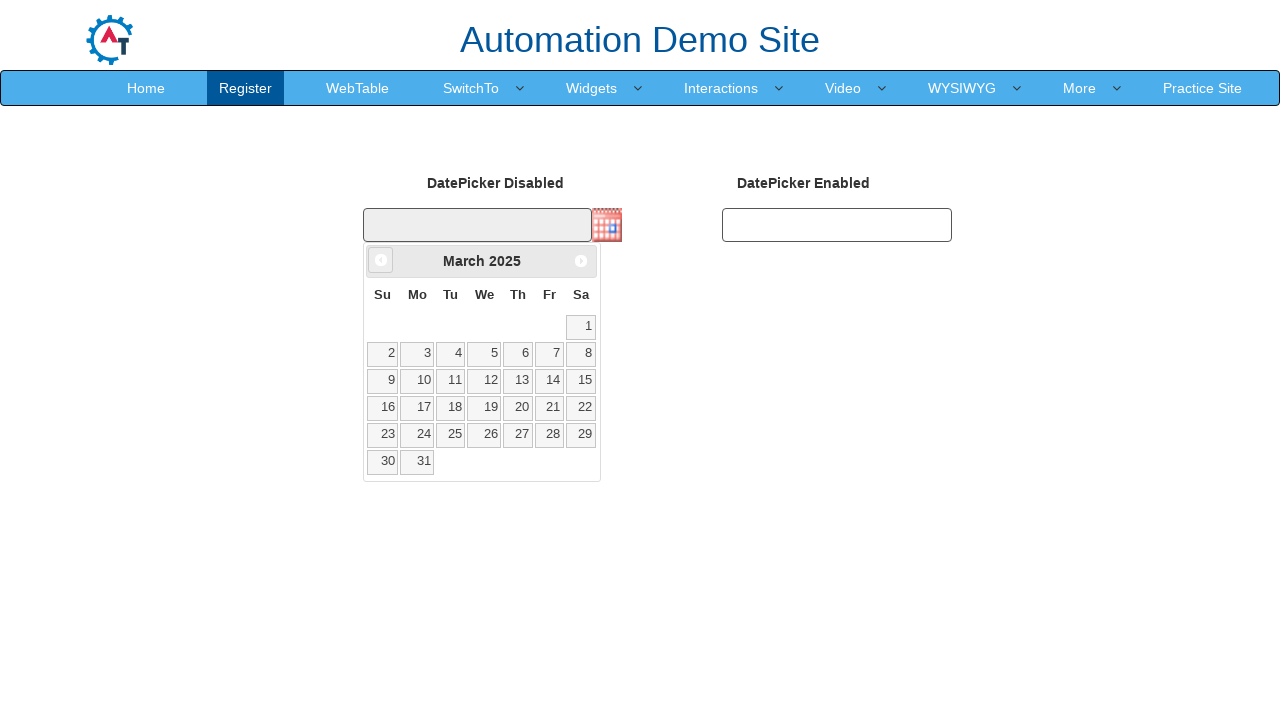

Retrieved current month: March
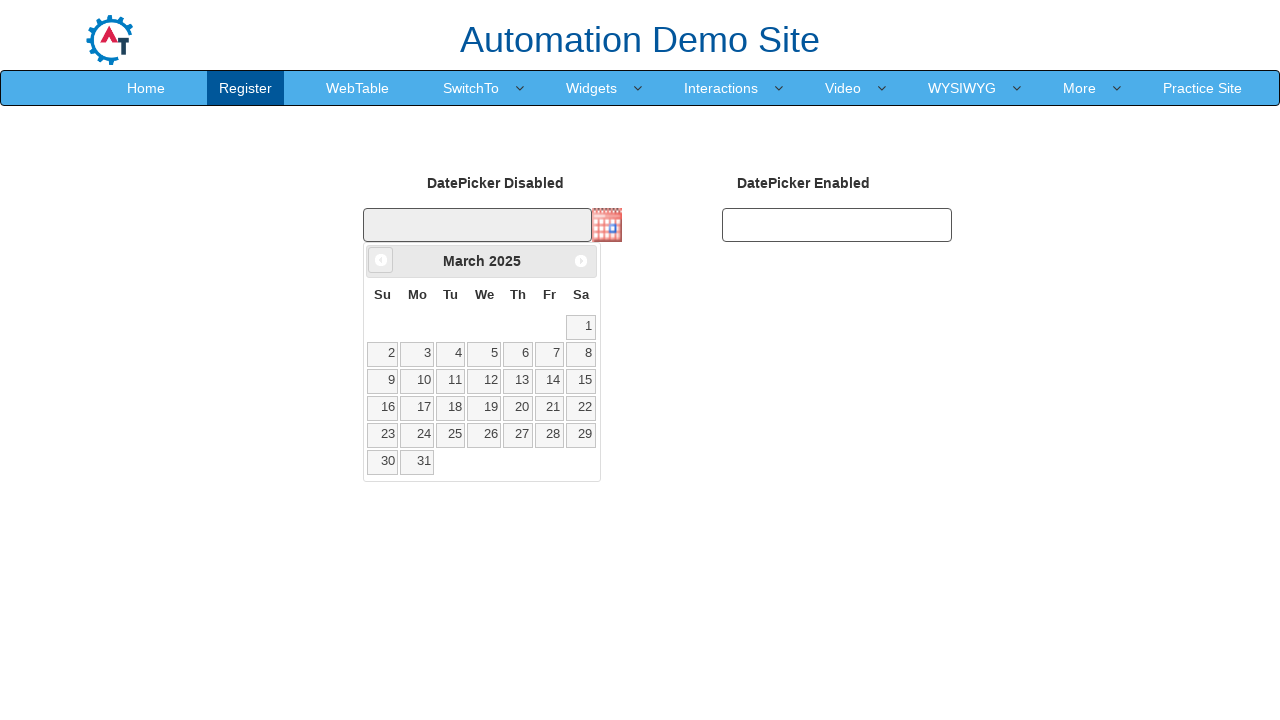

Retrieved current year: 2025
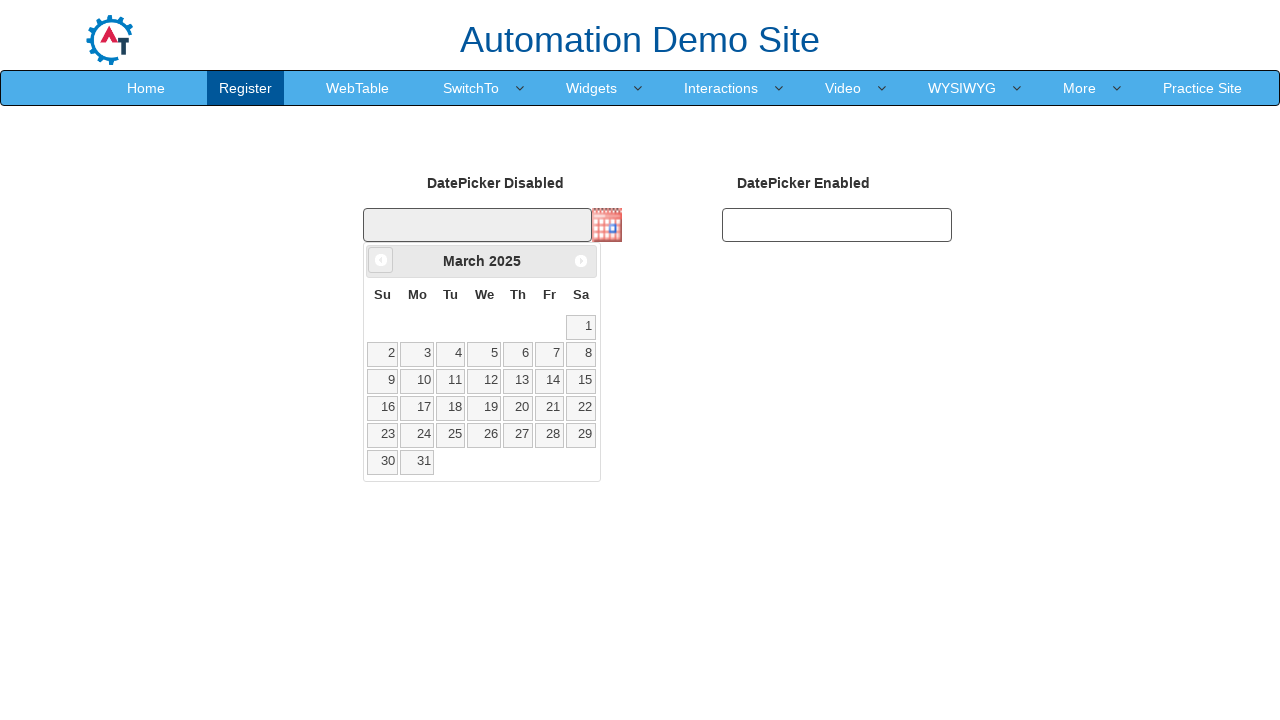

Clicked Previous button to navigate to earlier month at (381, 260) on xpath=//span[text()='Prev']
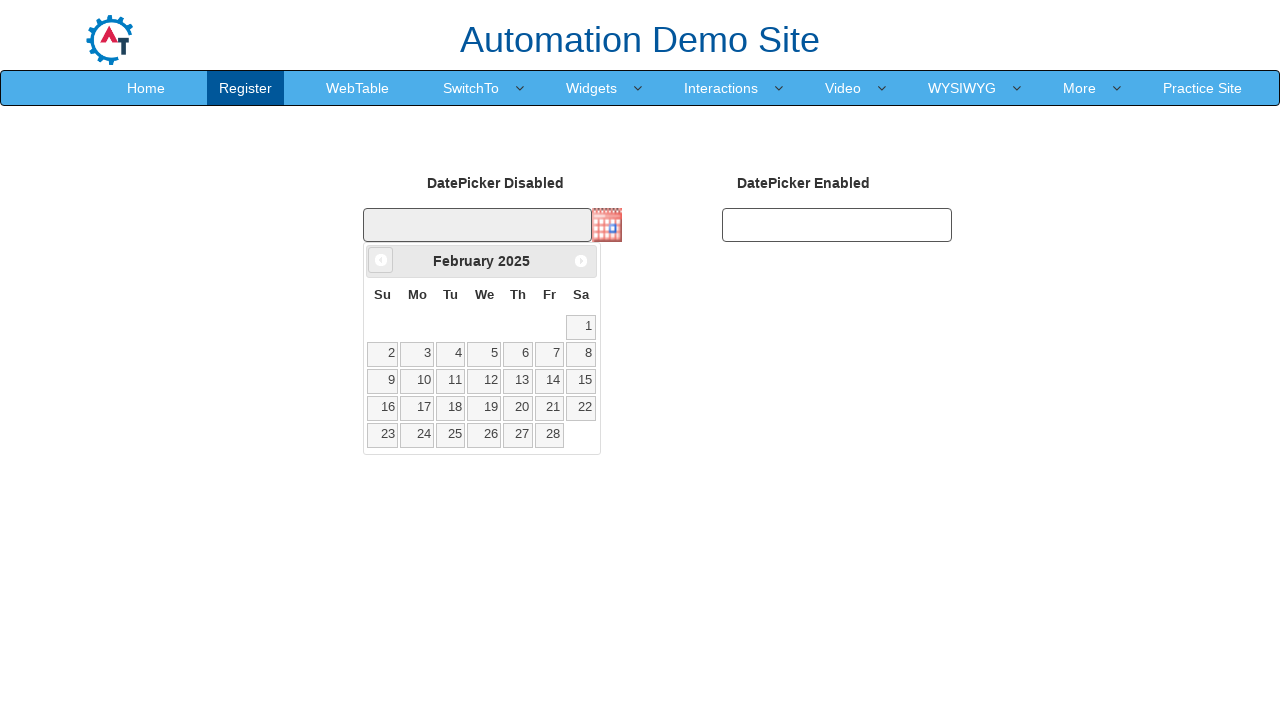

Waited 300ms for calendar to update
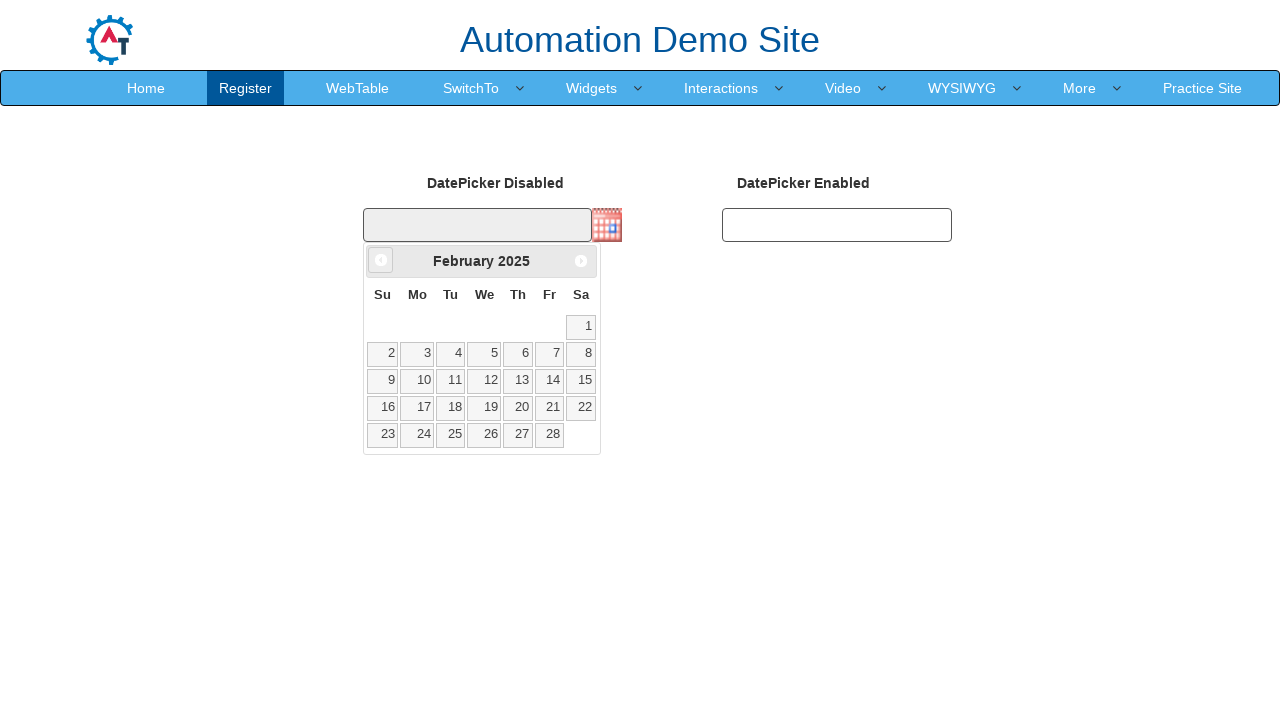

Retrieved current month: February
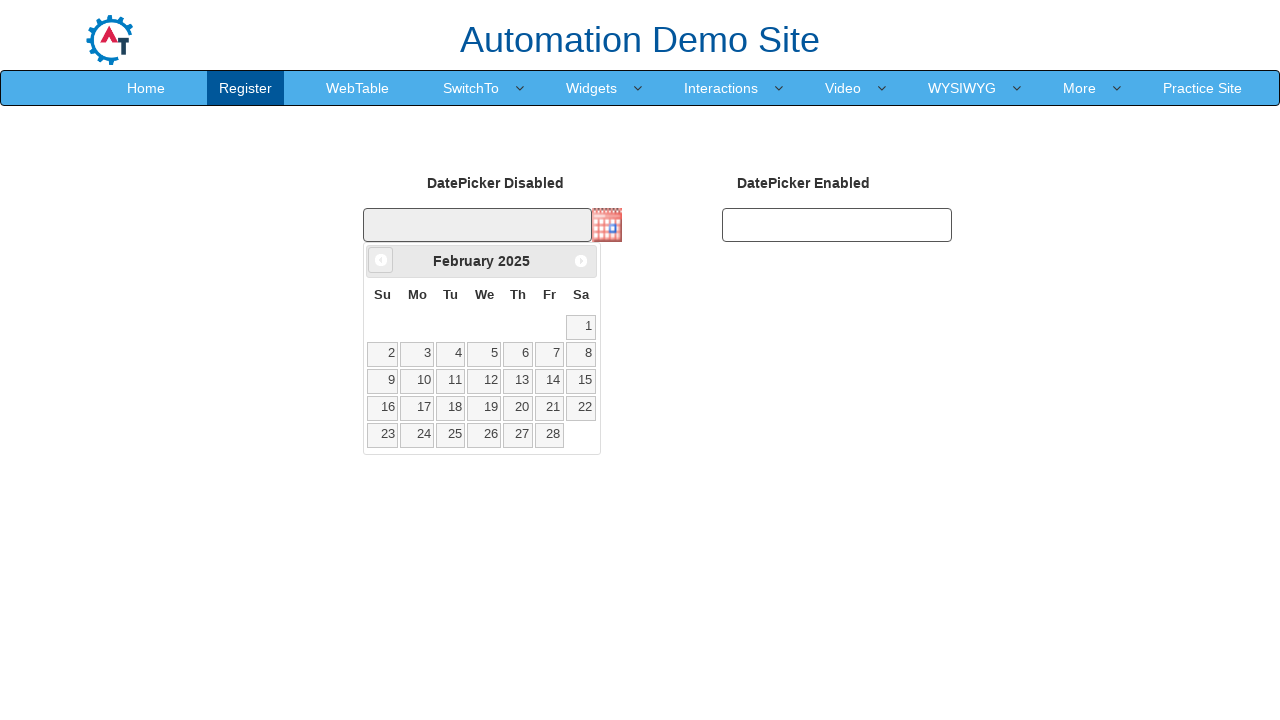

Retrieved current year: 2025
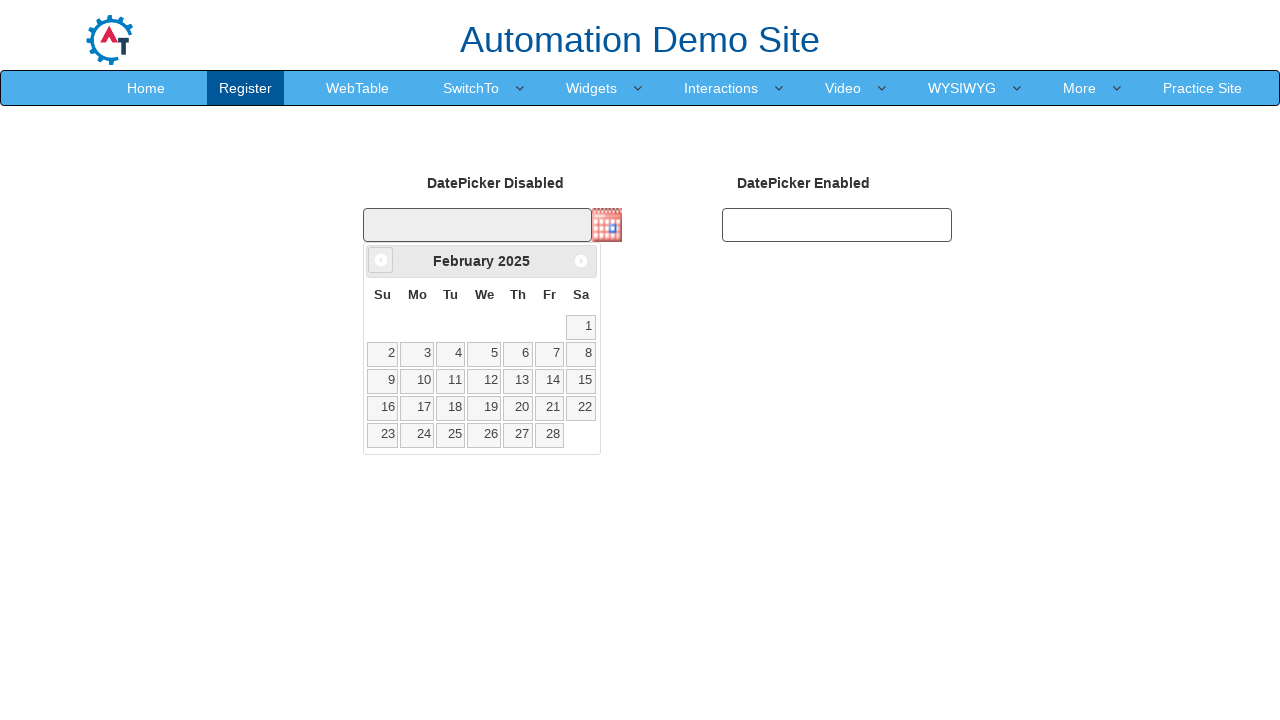

Clicked Previous button to navigate to earlier month at (381, 260) on xpath=//span[text()='Prev']
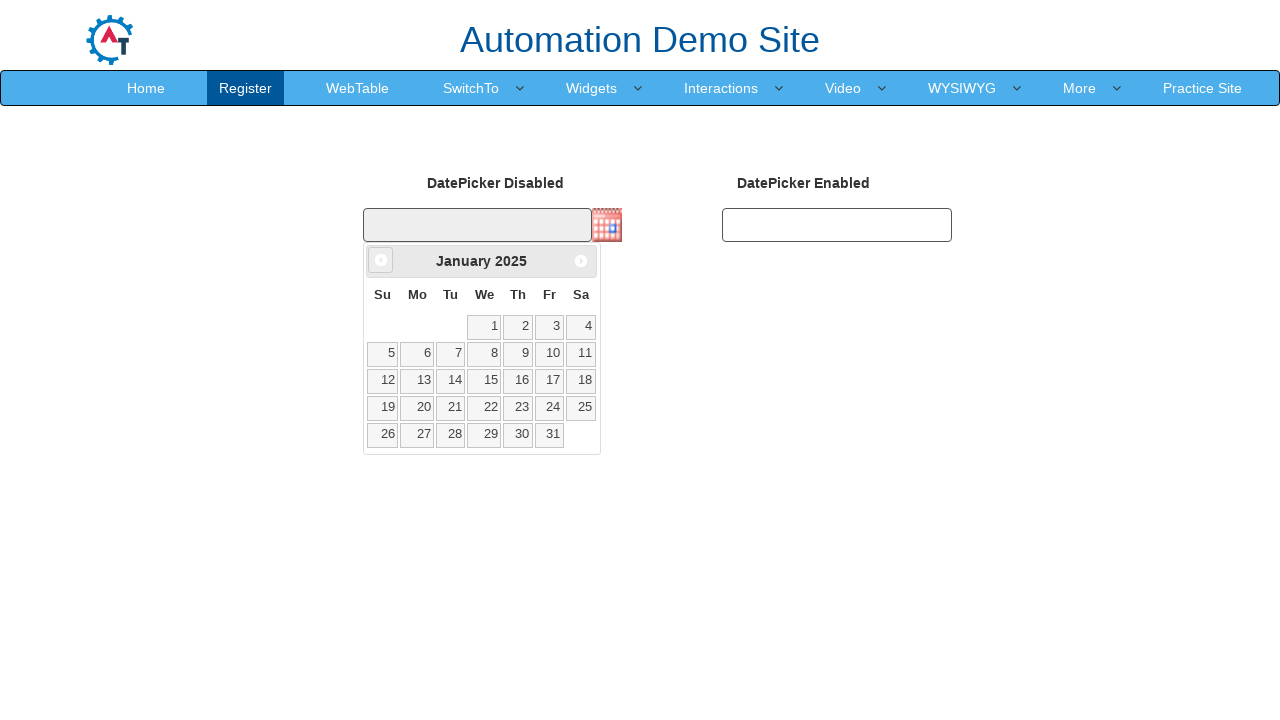

Waited 300ms for calendar to update
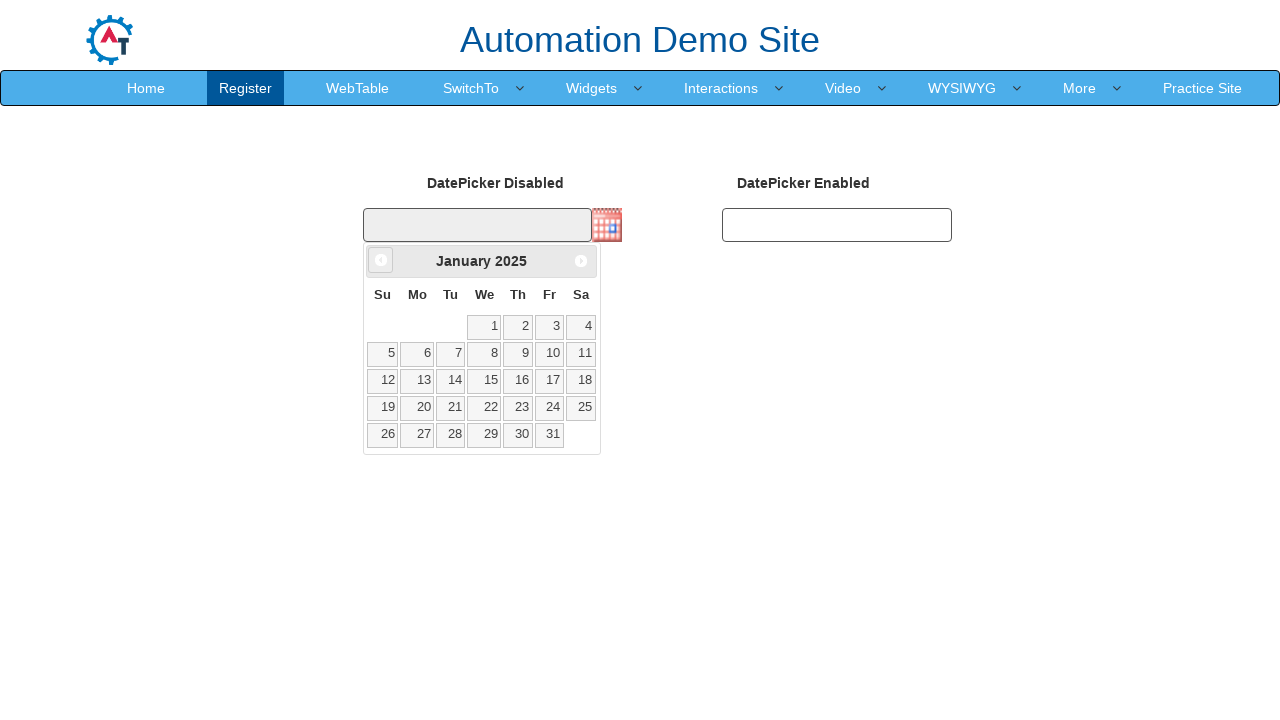

Retrieved current month: January
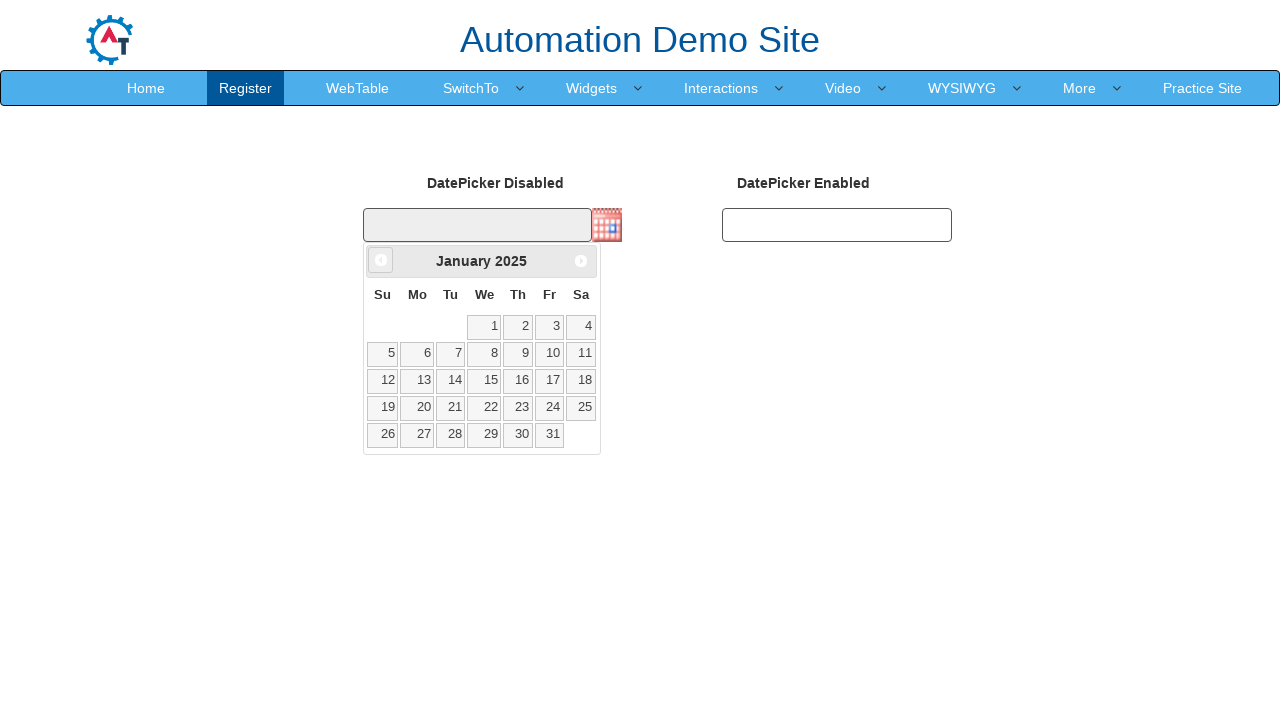

Retrieved current year: 2025
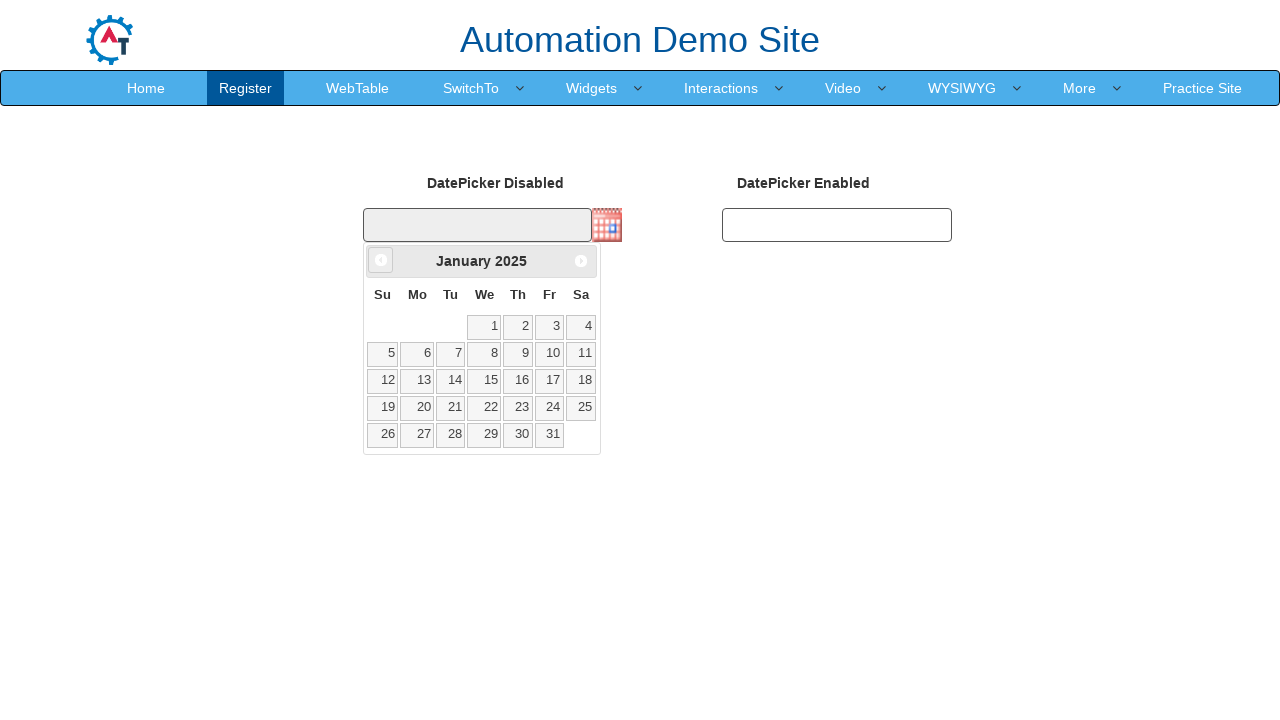

Clicked Previous button to navigate to earlier month at (381, 260) on xpath=//span[text()='Prev']
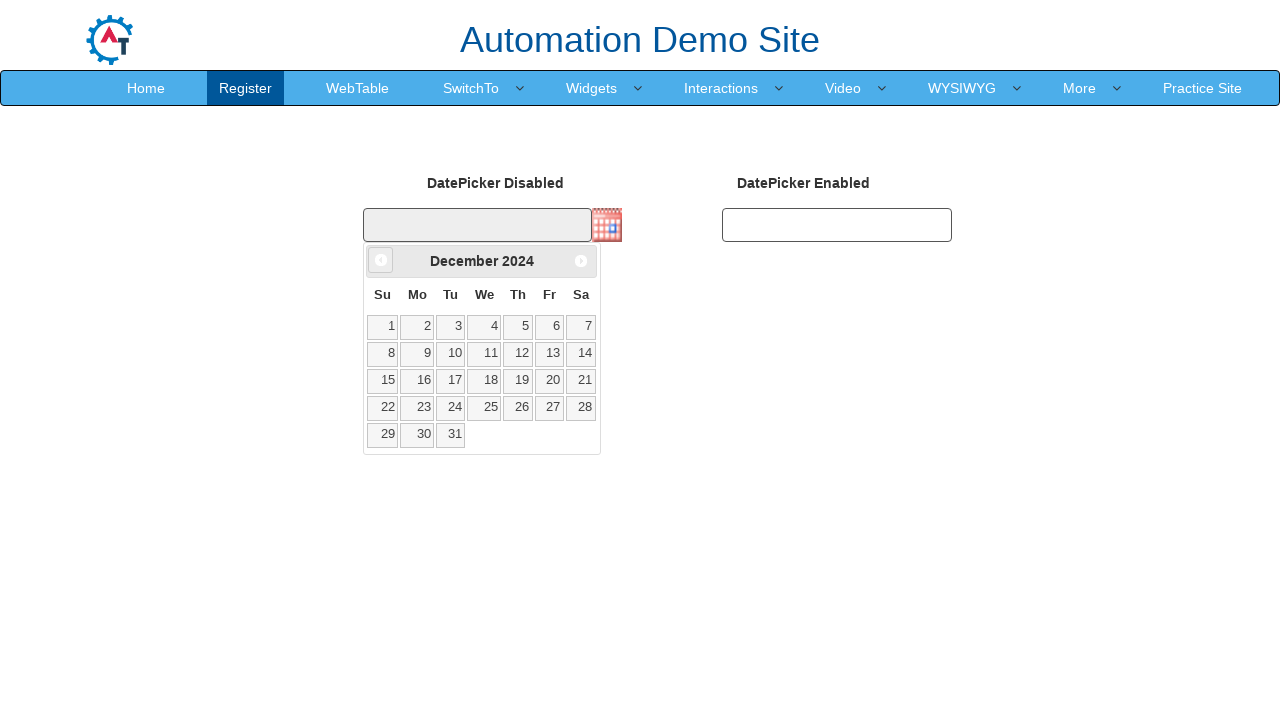

Waited 300ms for calendar to update
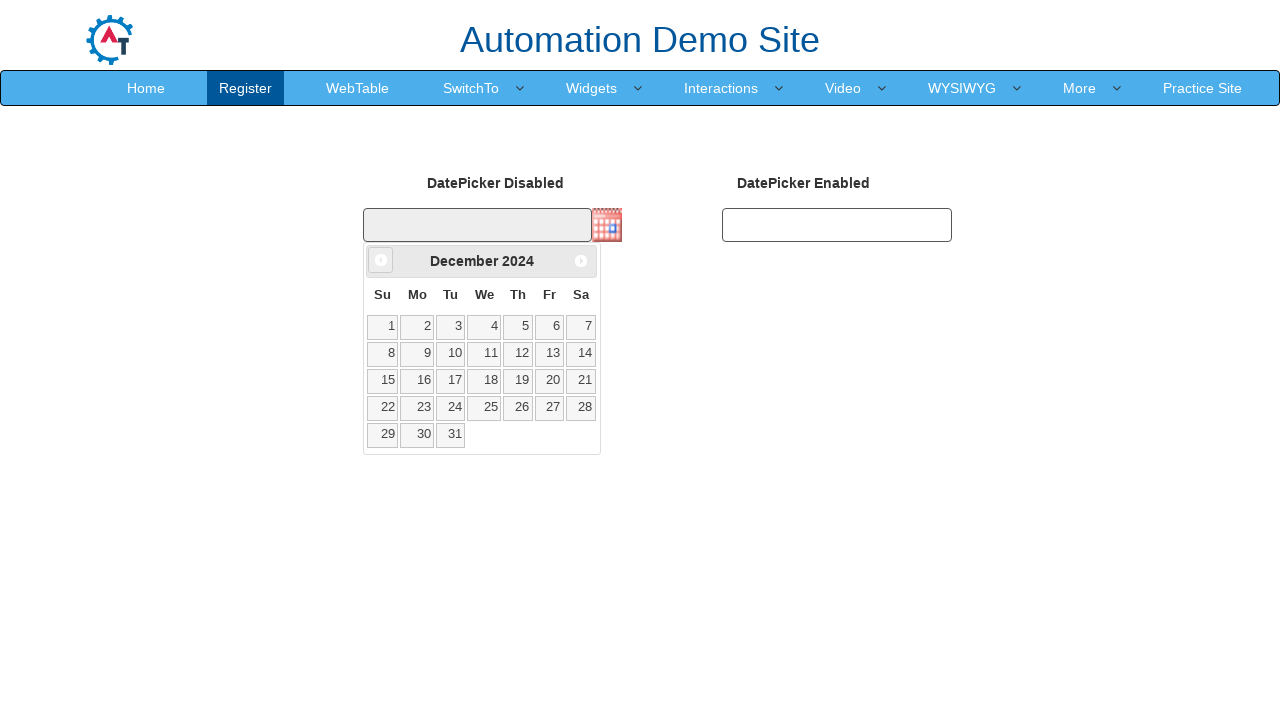

Retrieved current month: December
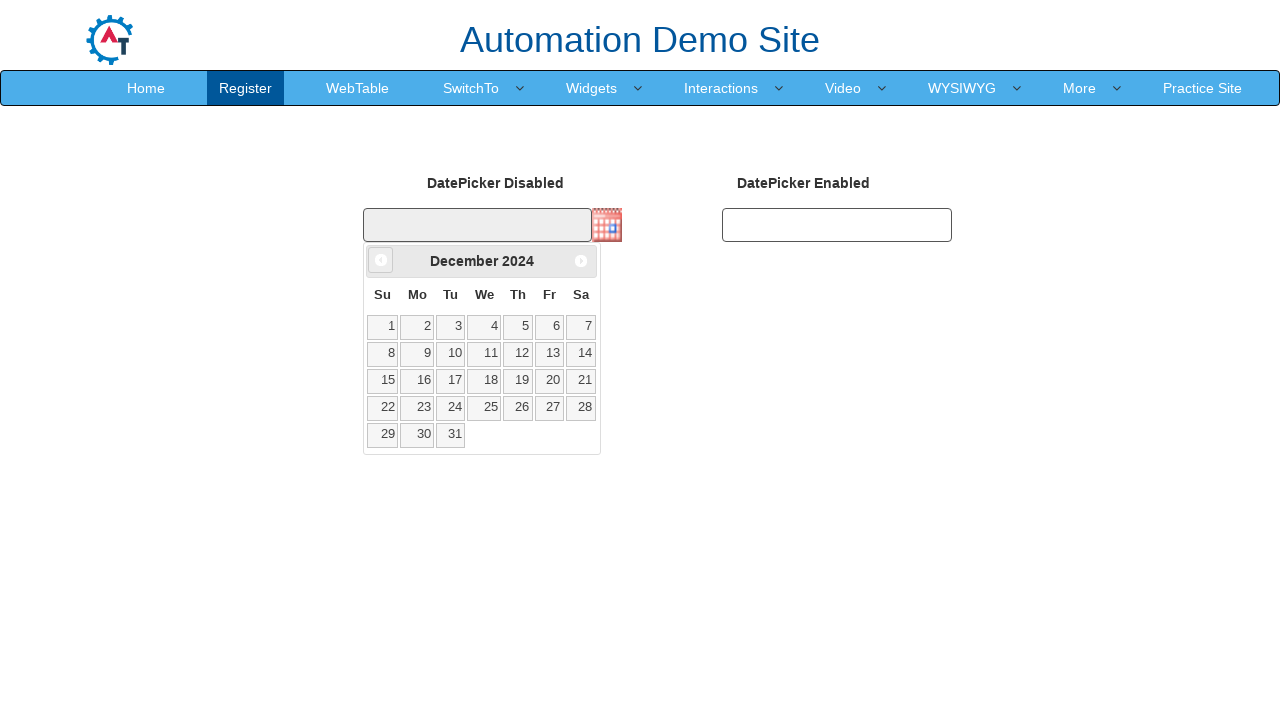

Retrieved current year: 2024
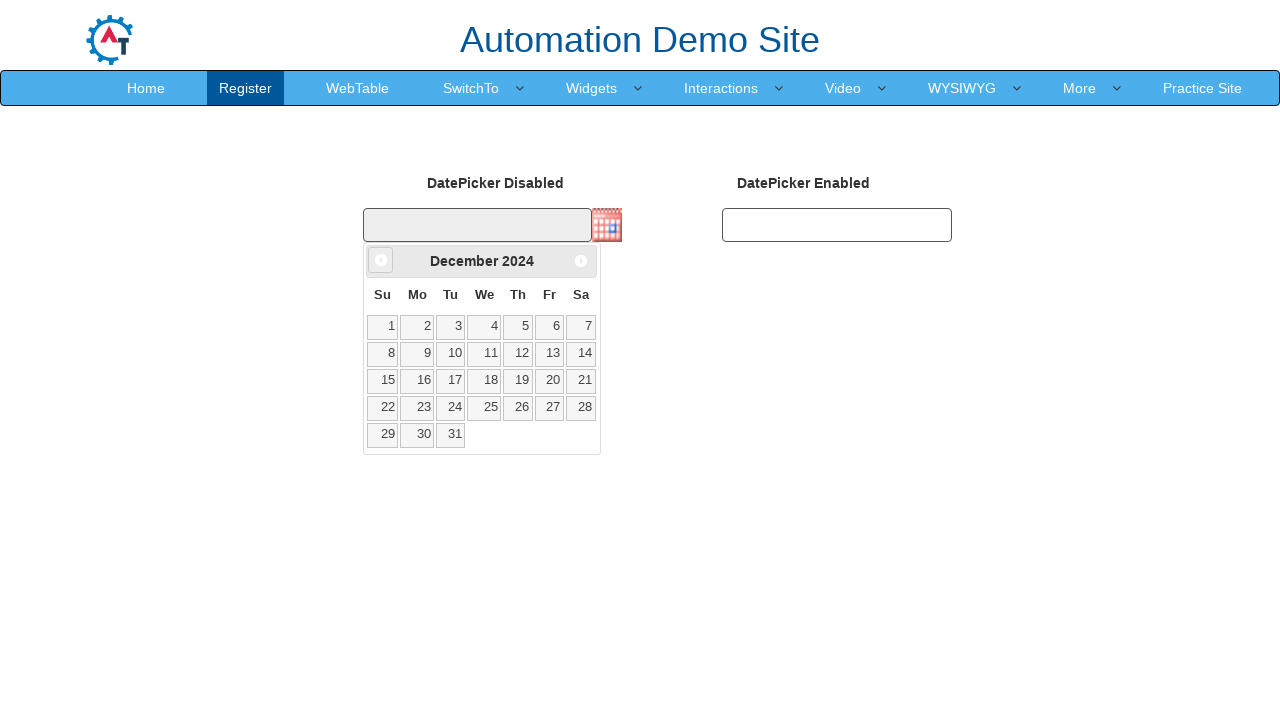

Clicked Previous button to navigate to earlier month at (381, 260) on xpath=//span[text()='Prev']
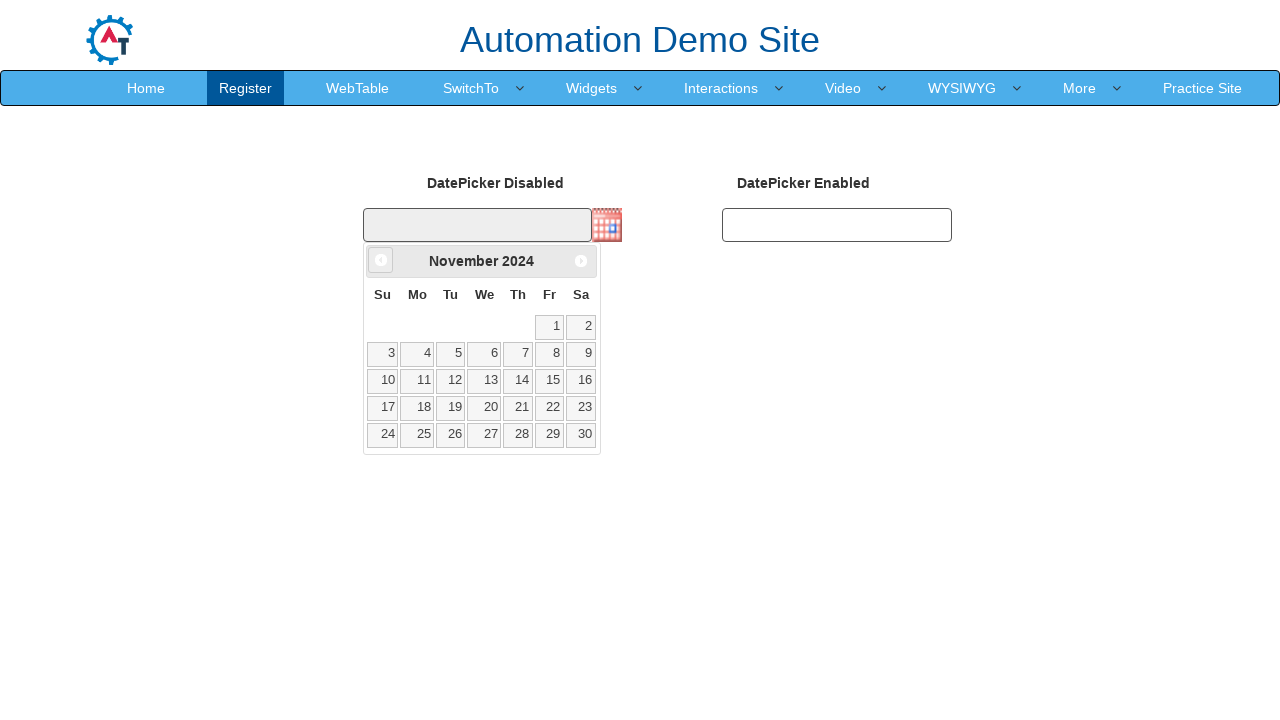

Waited 300ms for calendar to update
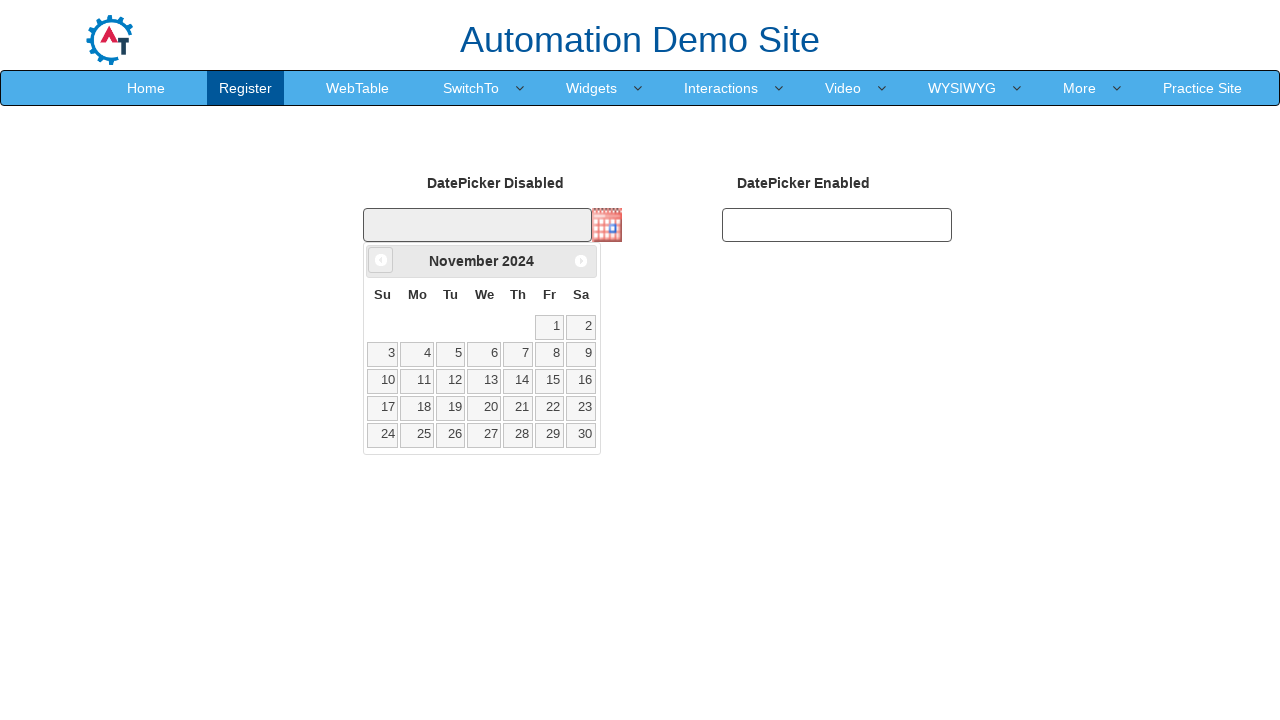

Retrieved current month: November
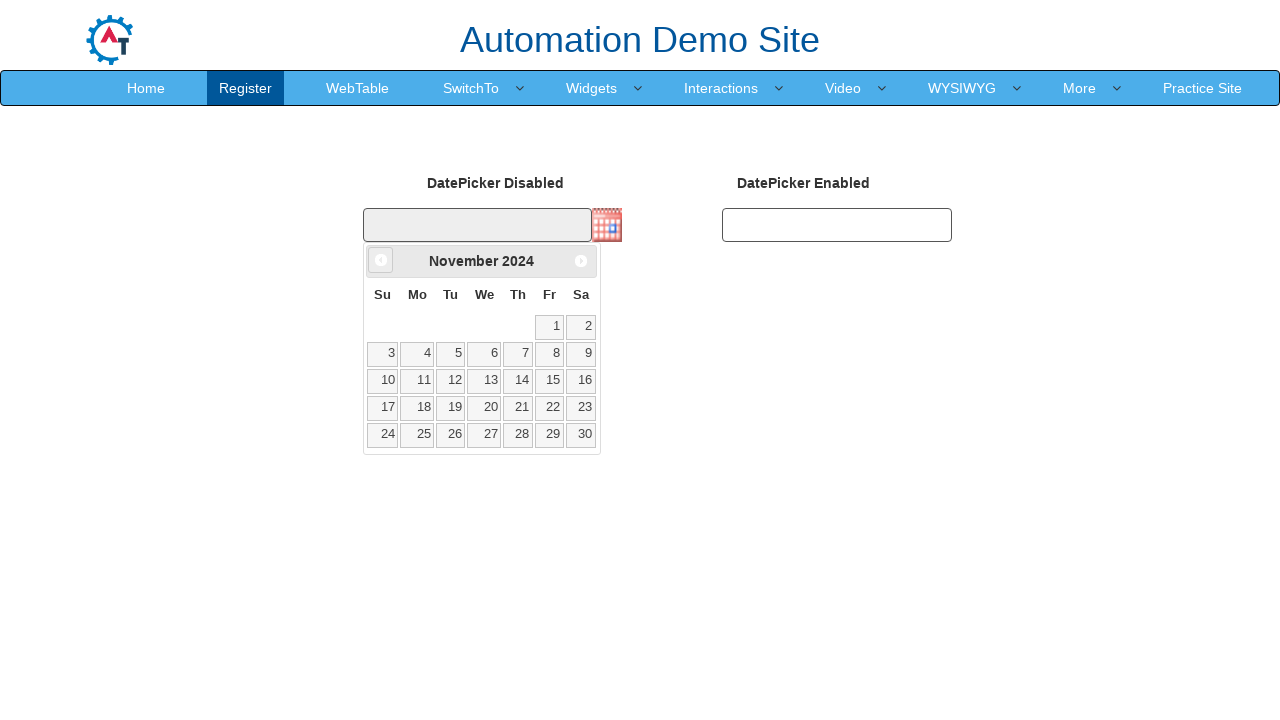

Retrieved current year: 2024
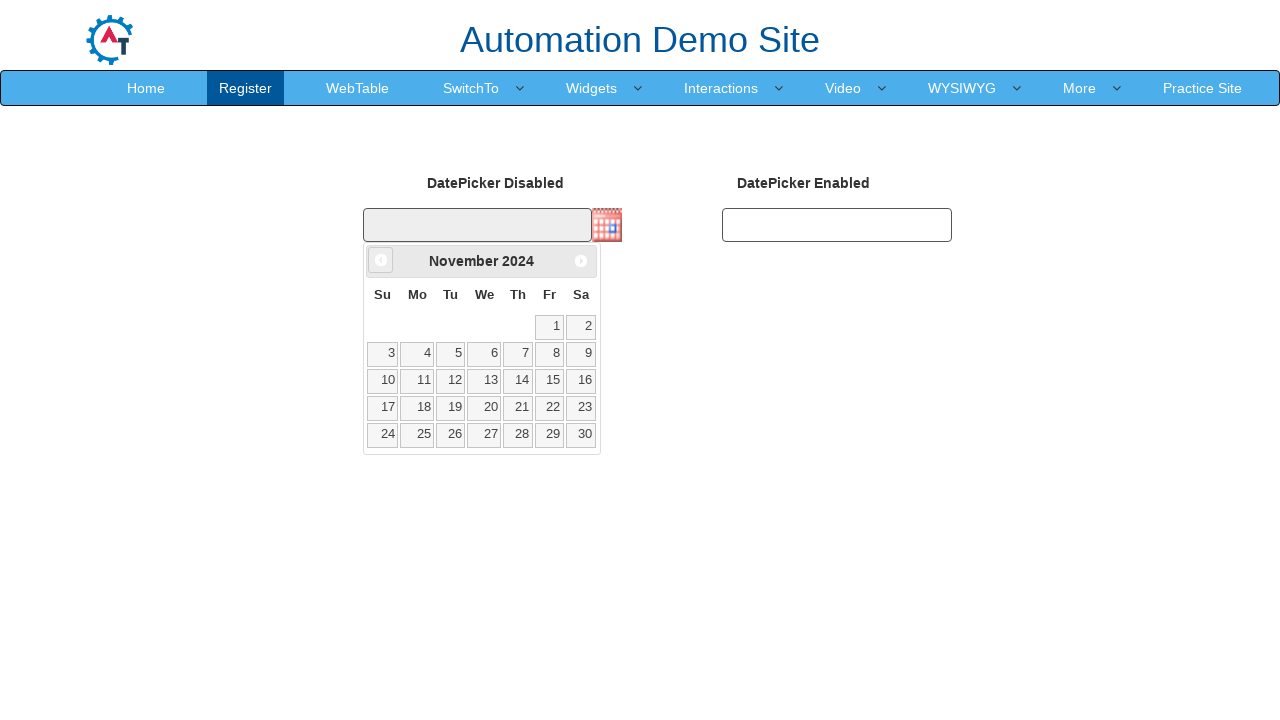

Clicked Previous button to navigate to earlier month at (381, 260) on xpath=//span[text()='Prev']
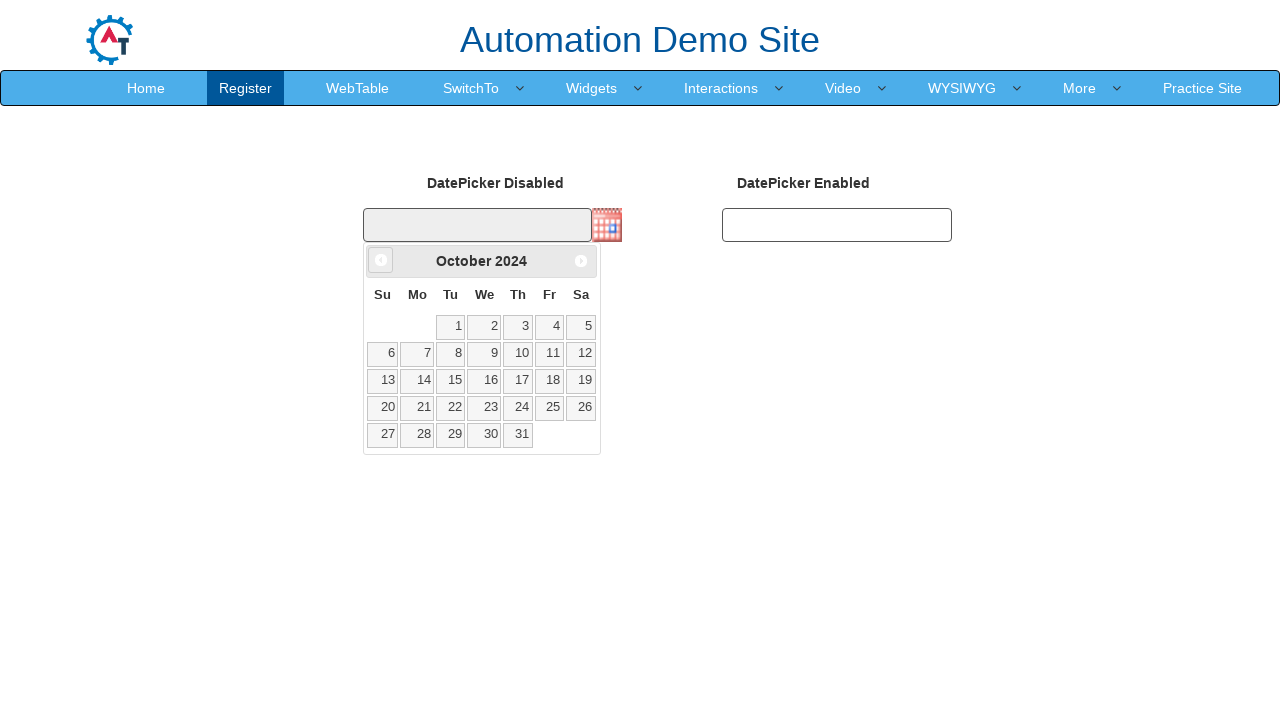

Waited 300ms for calendar to update
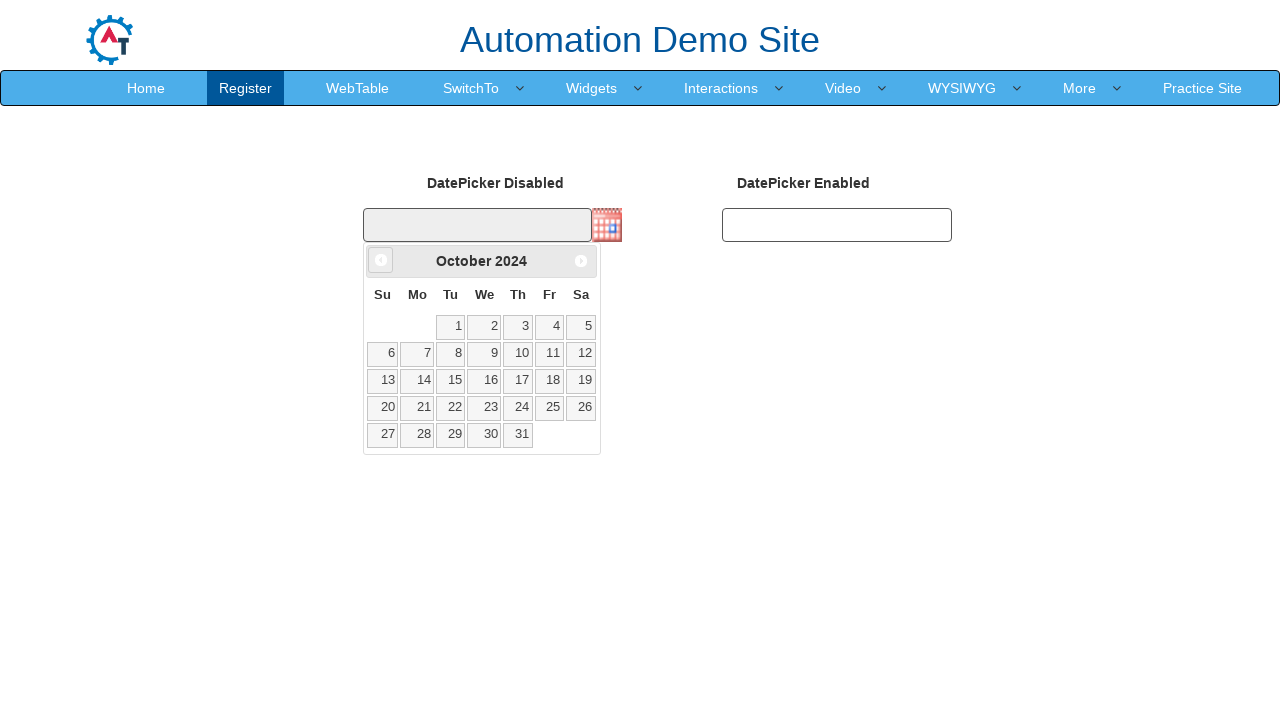

Retrieved current month: October
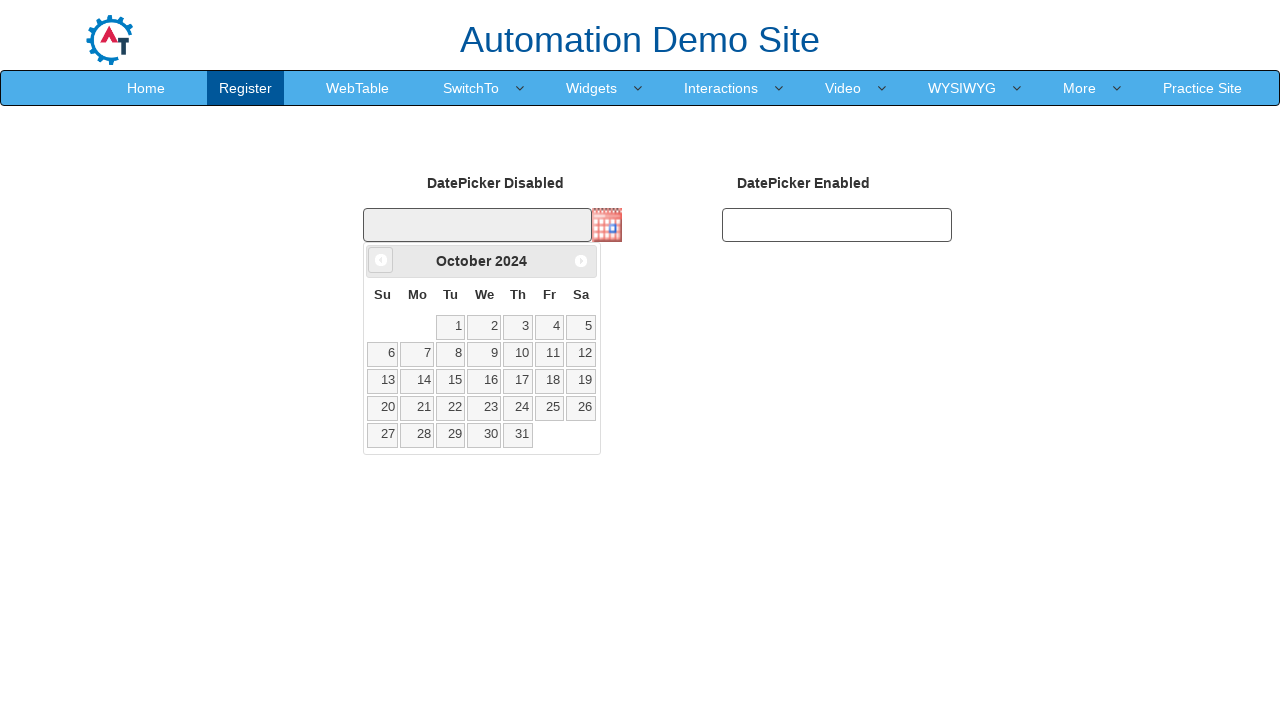

Retrieved current year: 2024
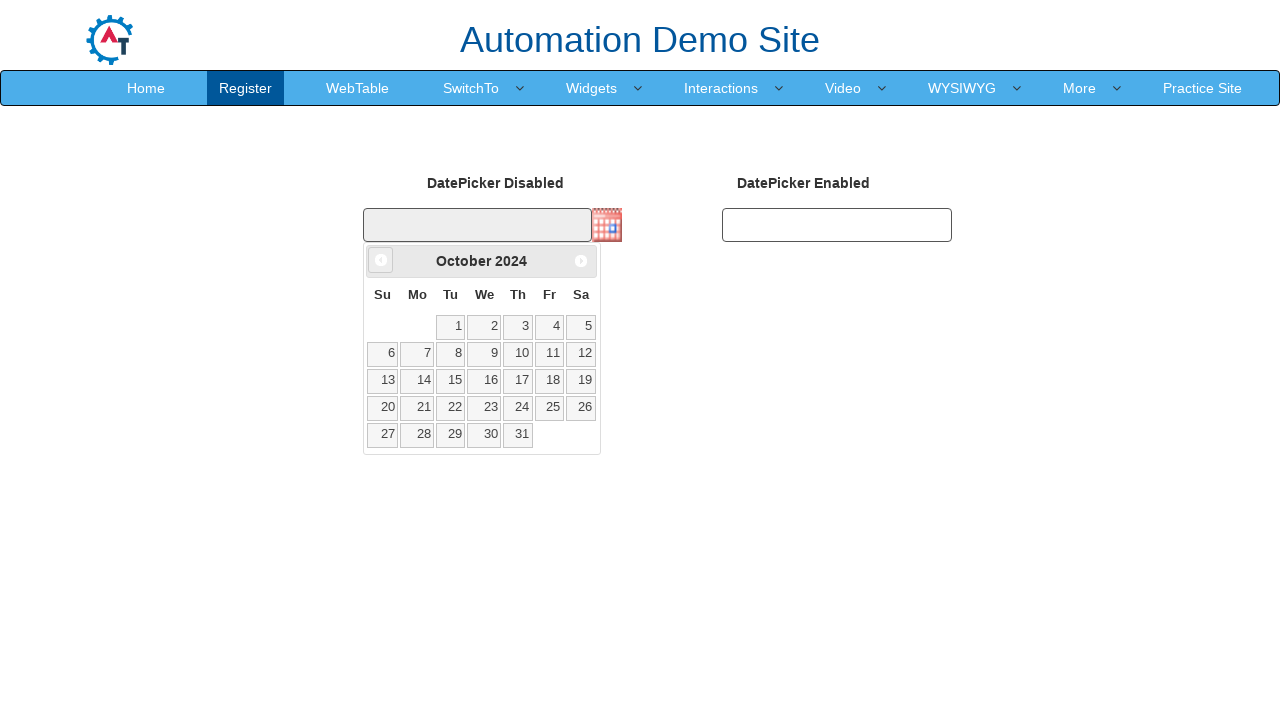

Clicked Previous button to navigate to earlier month at (381, 260) on xpath=//span[text()='Prev']
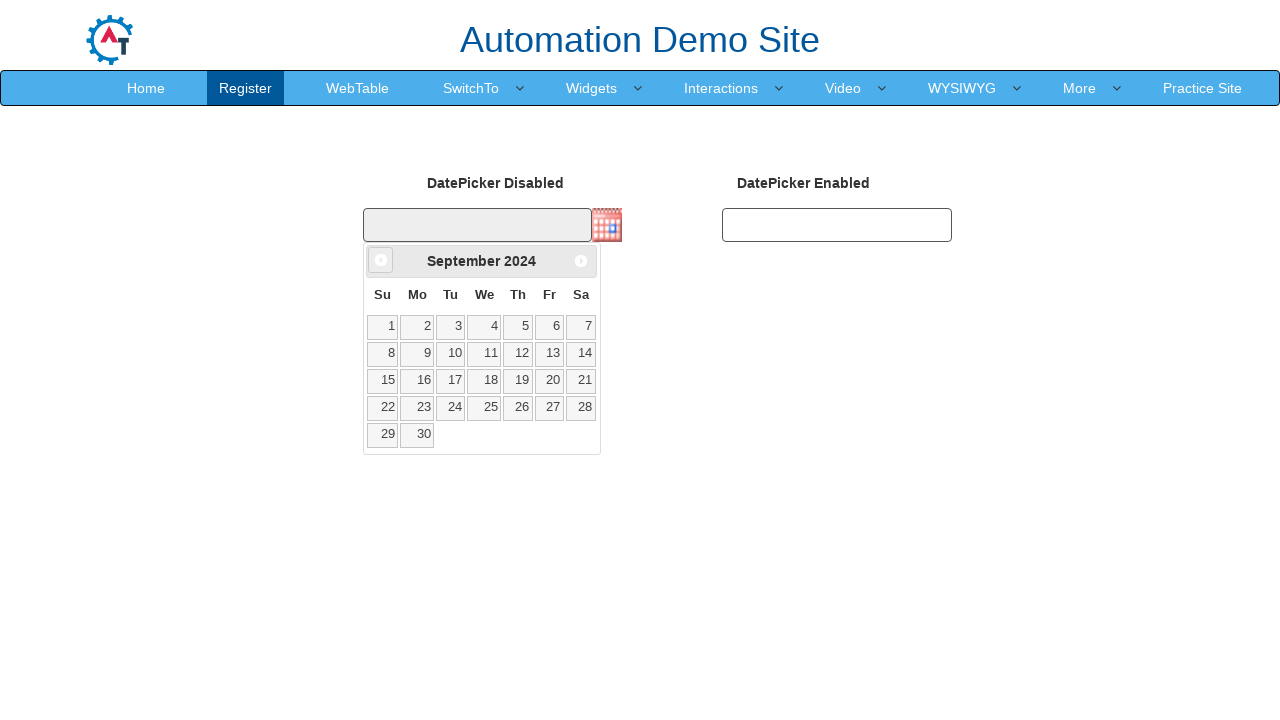

Waited 300ms for calendar to update
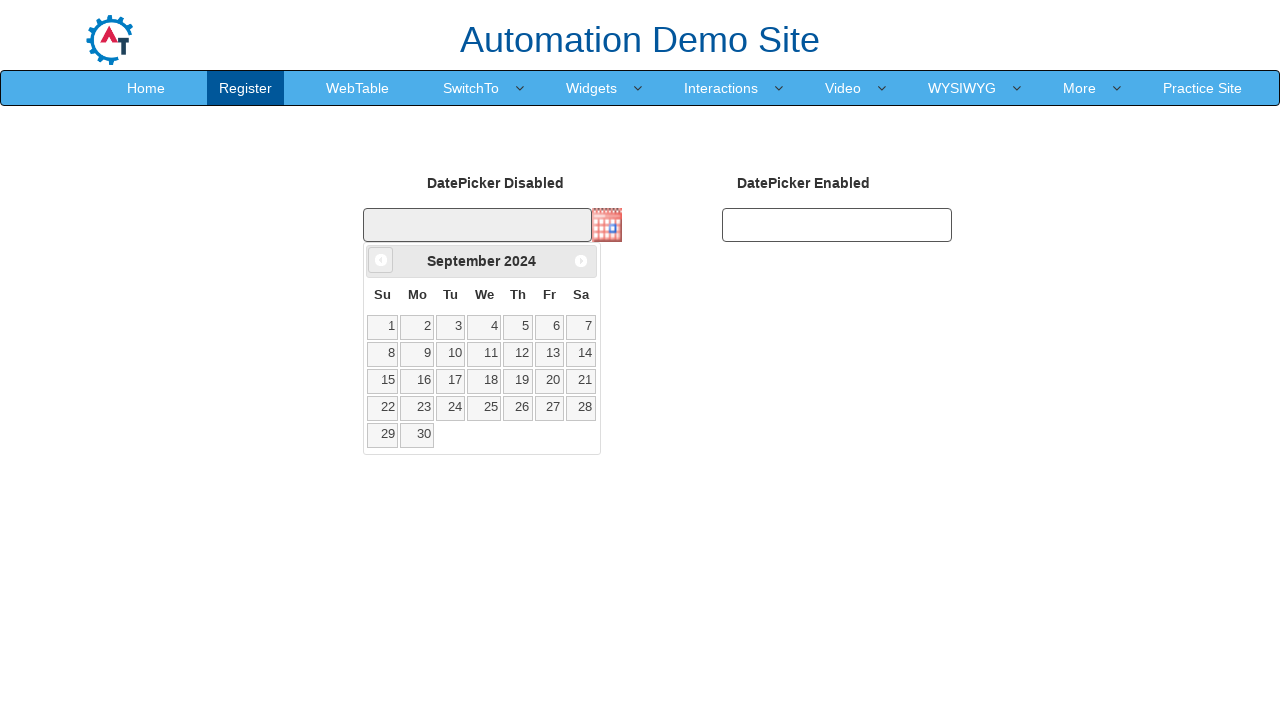

Retrieved current month: September
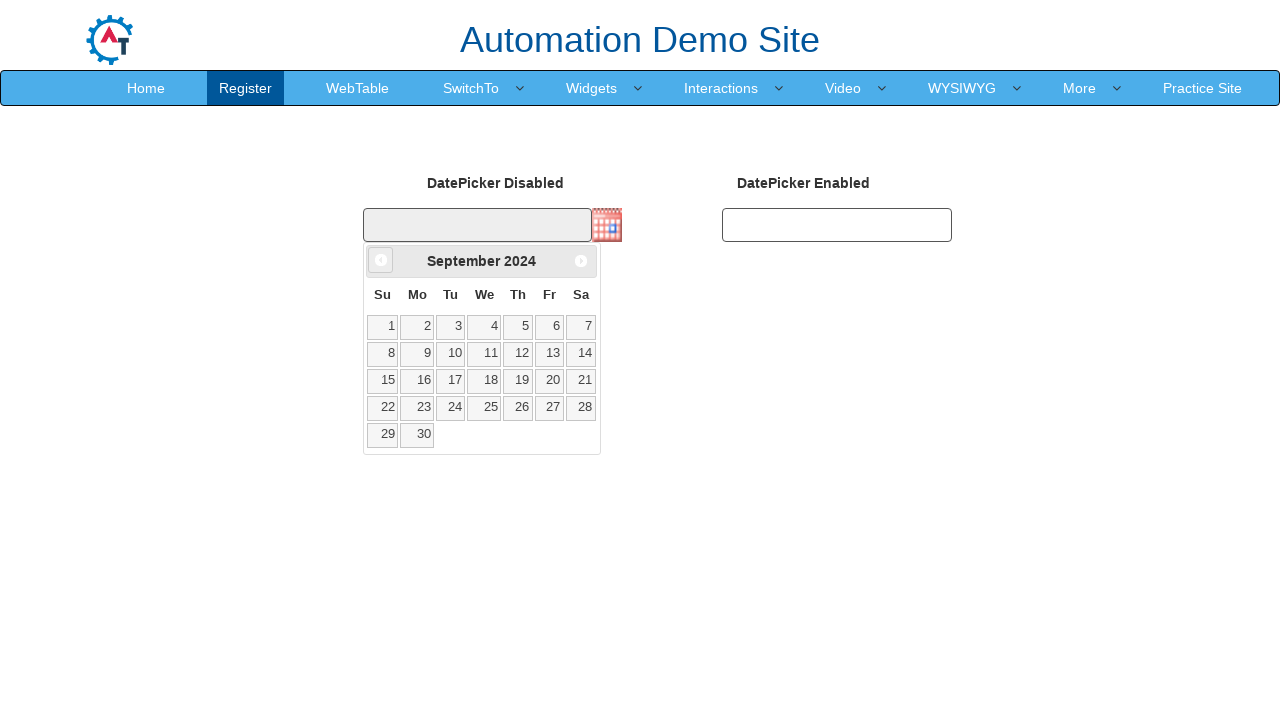

Retrieved current year: 2024
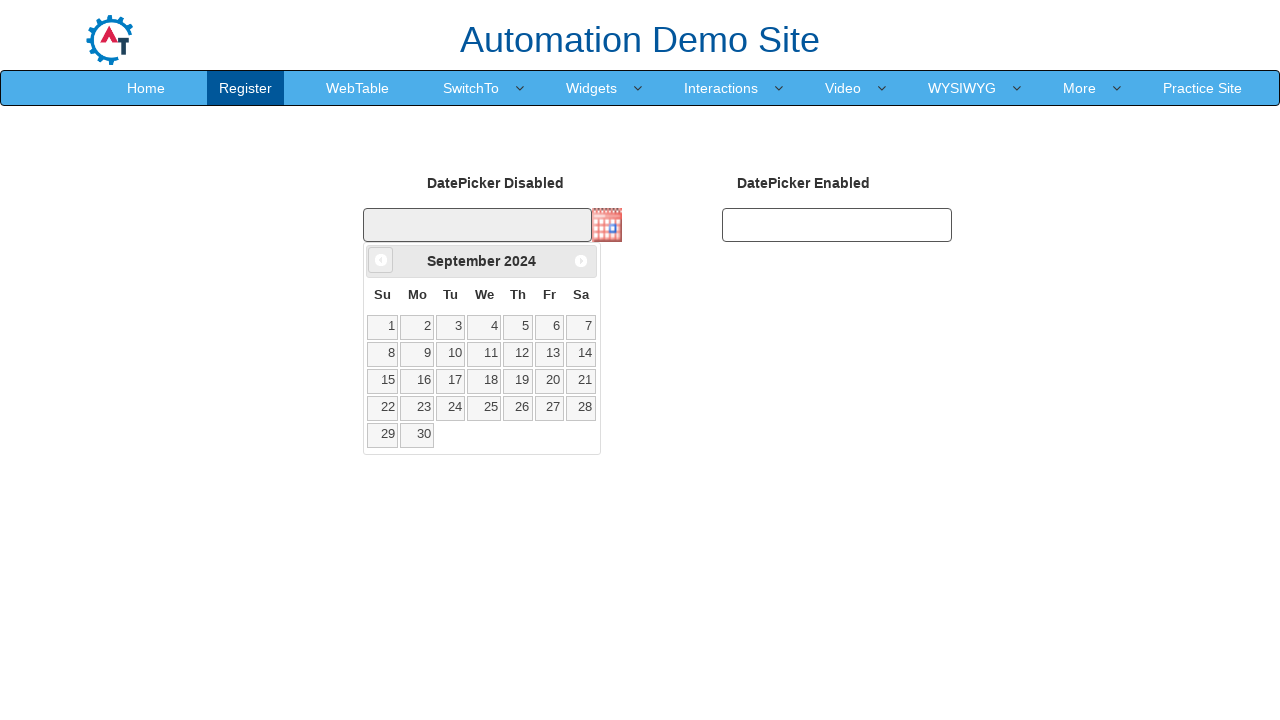

Clicked Previous button to navigate to earlier month at (381, 260) on xpath=//span[text()='Prev']
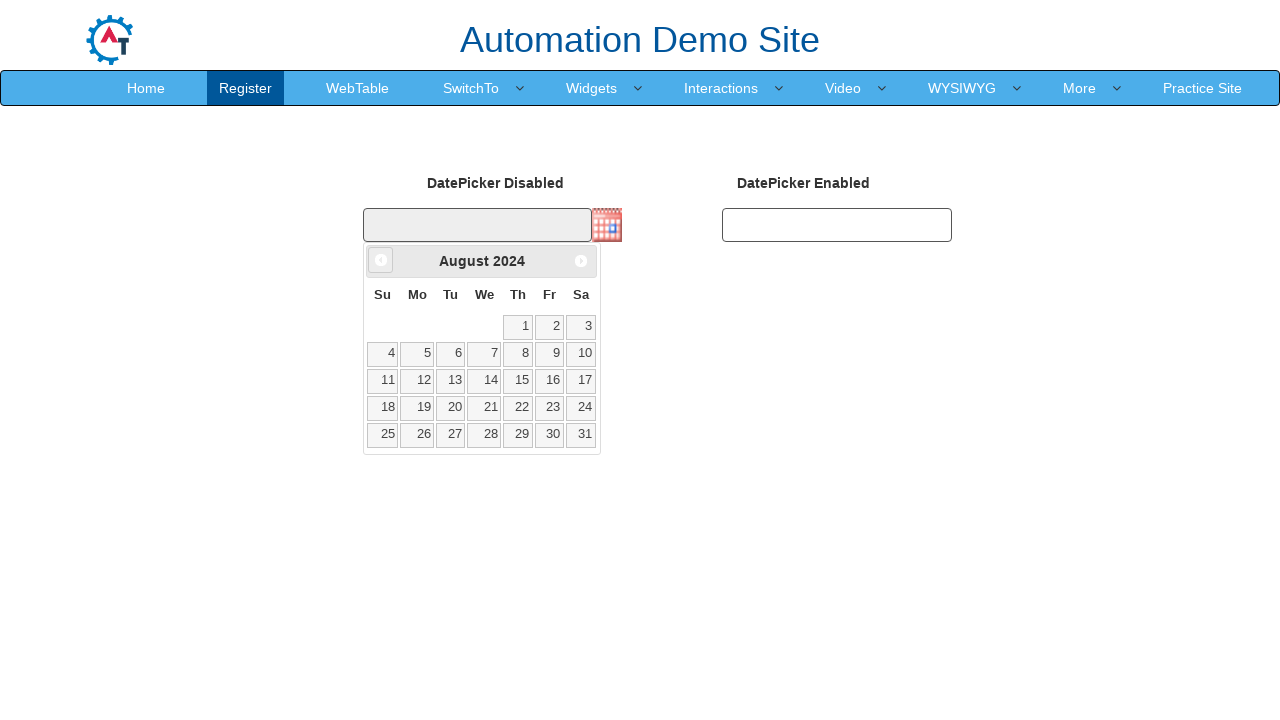

Waited 300ms for calendar to update
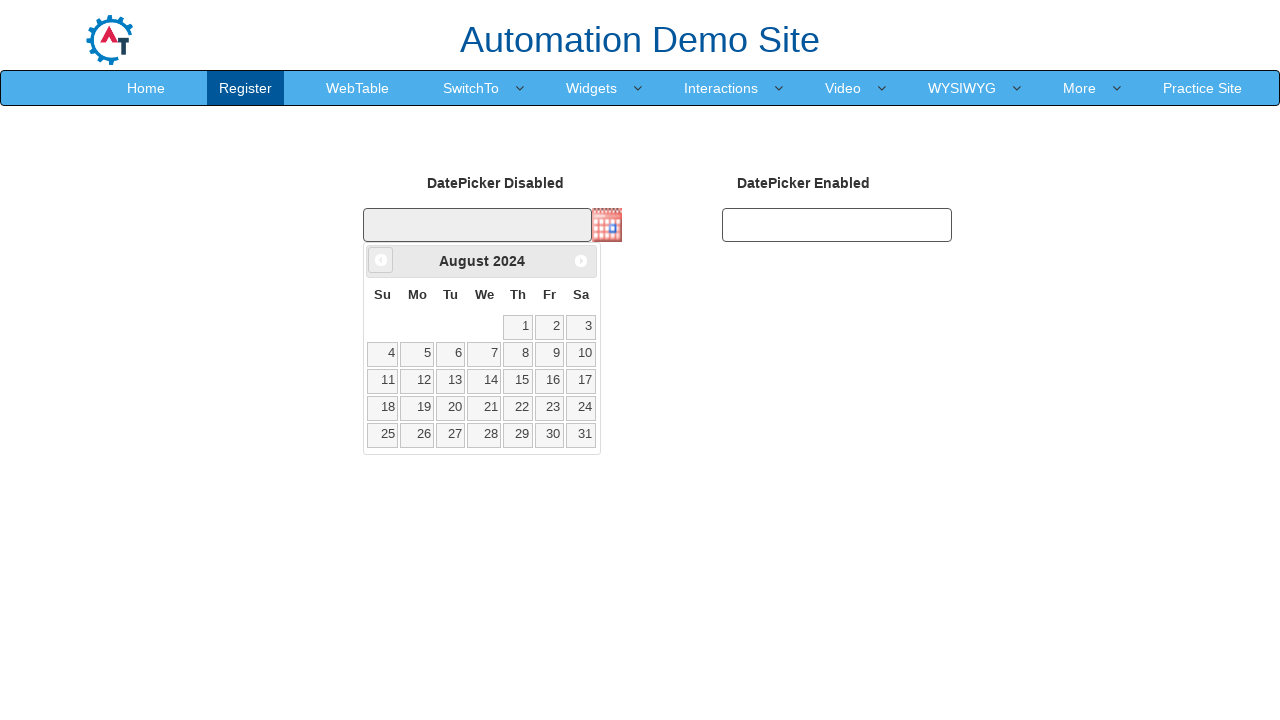

Retrieved current month: August
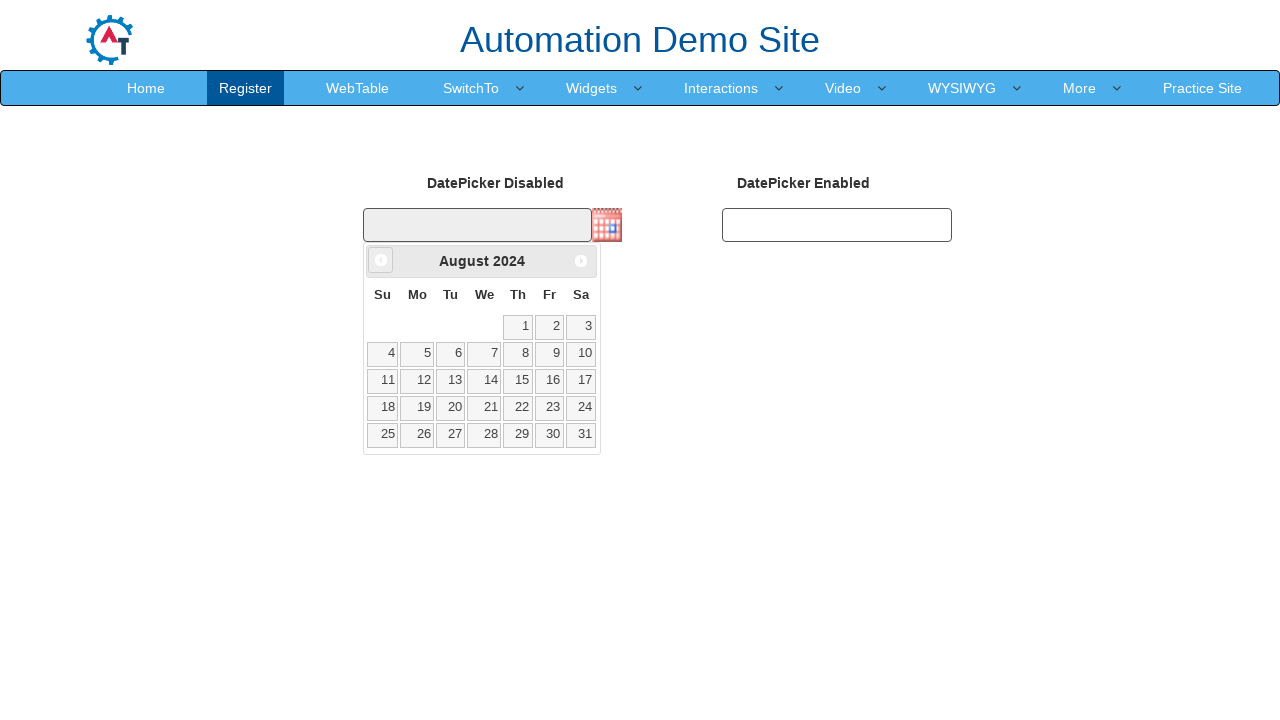

Retrieved current year: 2024
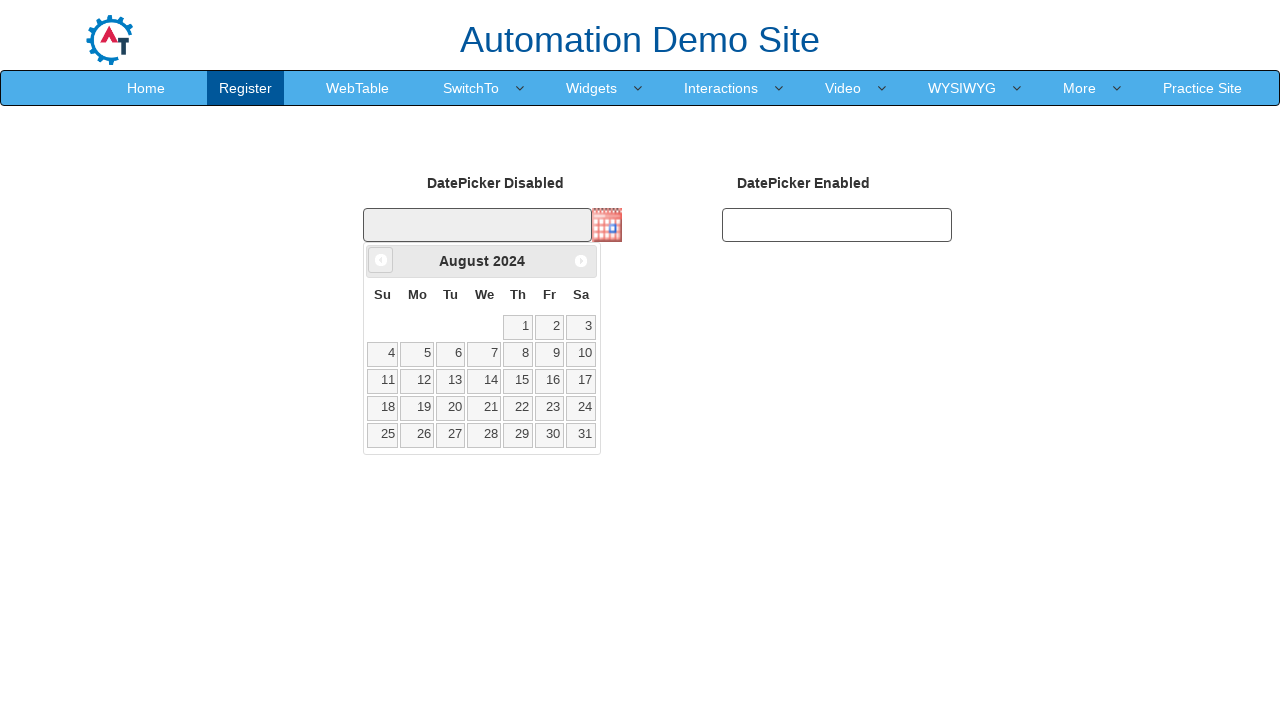

Clicked Previous button to navigate to earlier month at (381, 260) on xpath=//span[text()='Prev']
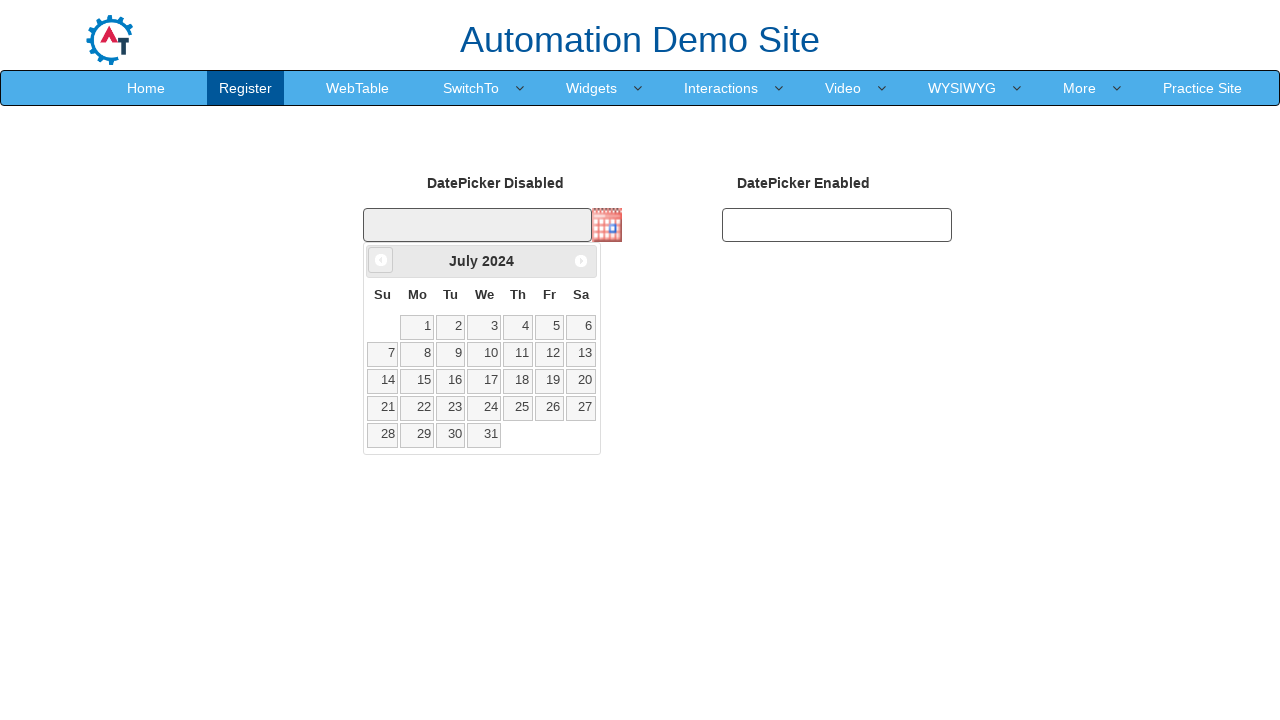

Waited 300ms for calendar to update
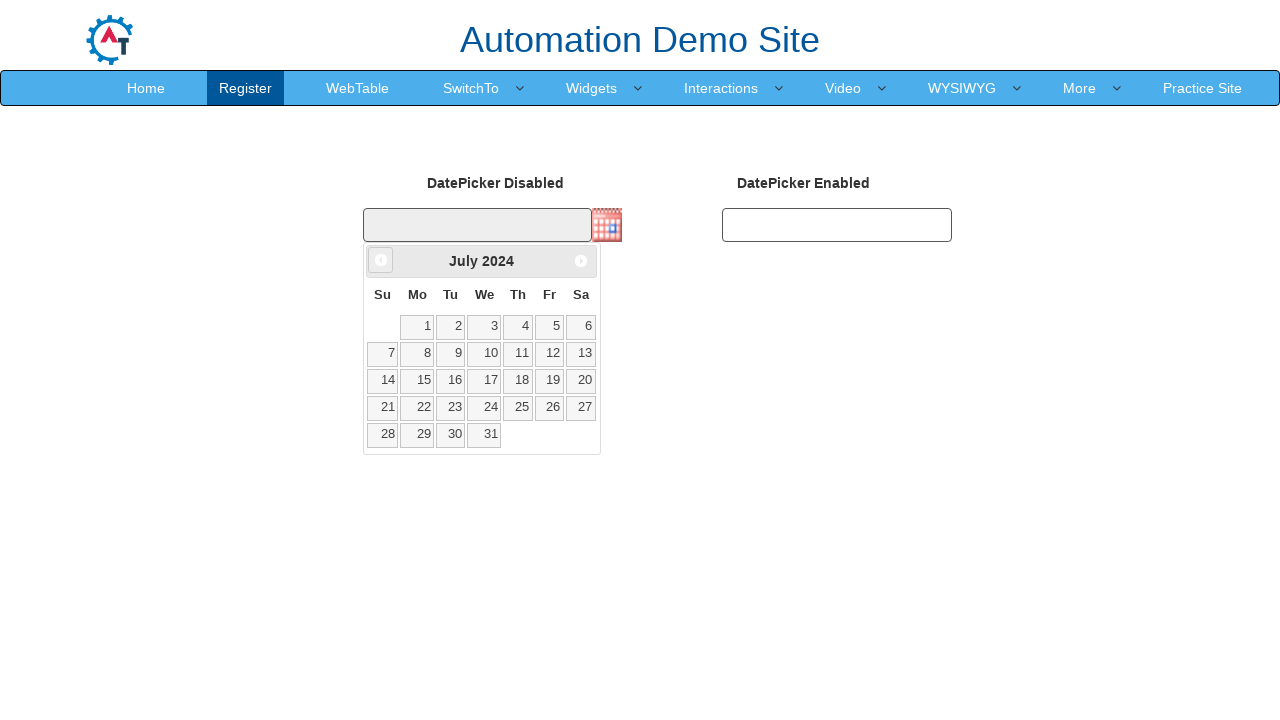

Retrieved current month: July
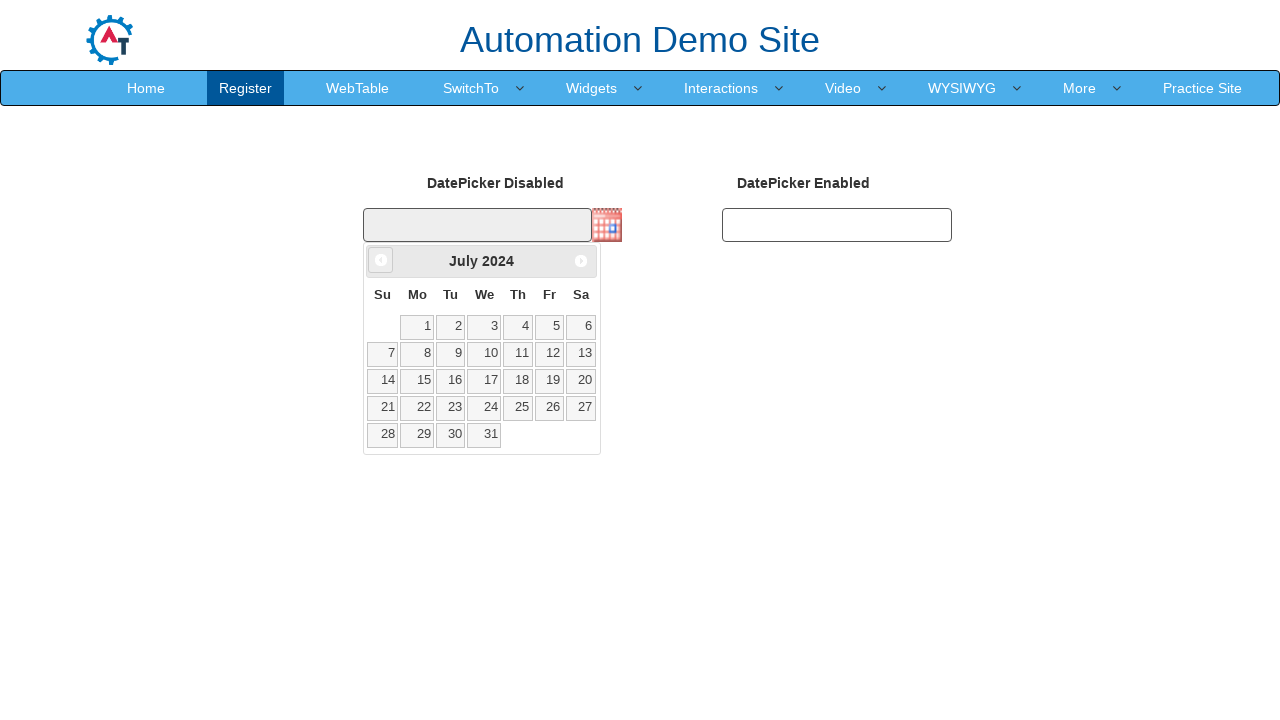

Retrieved current year: 2024
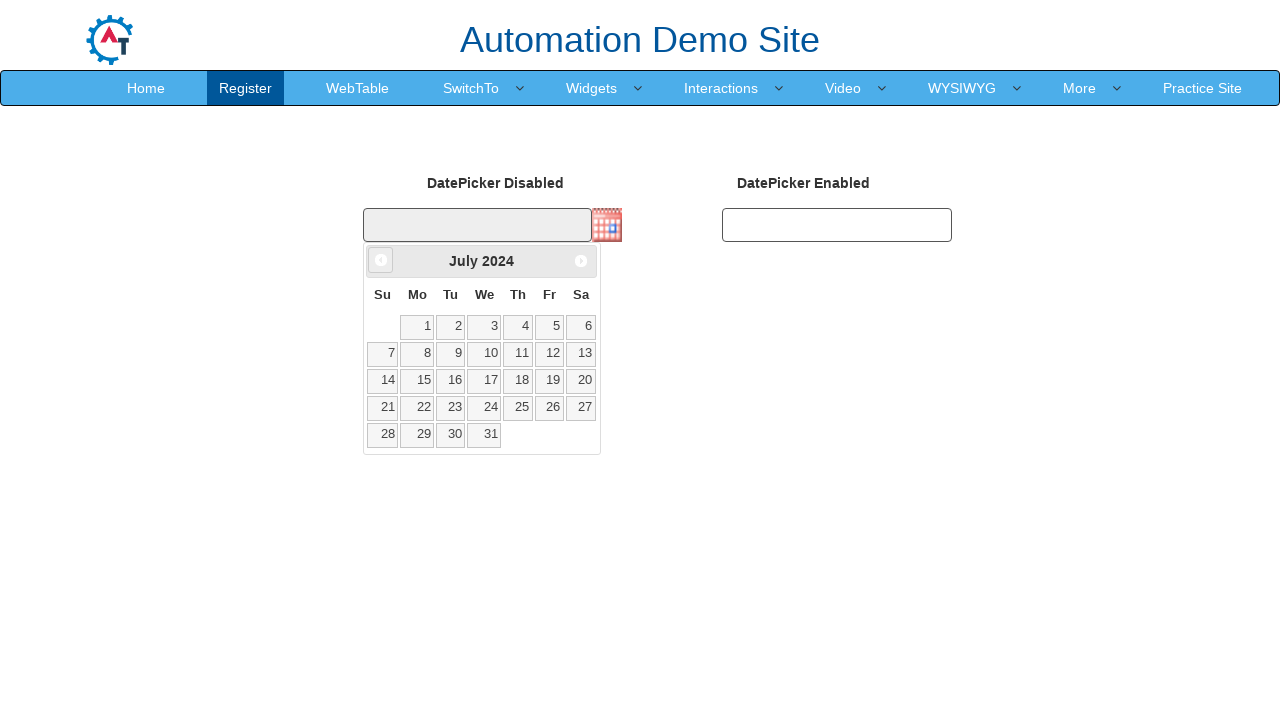

Clicked Previous button to navigate to earlier month at (381, 260) on xpath=//span[text()='Prev']
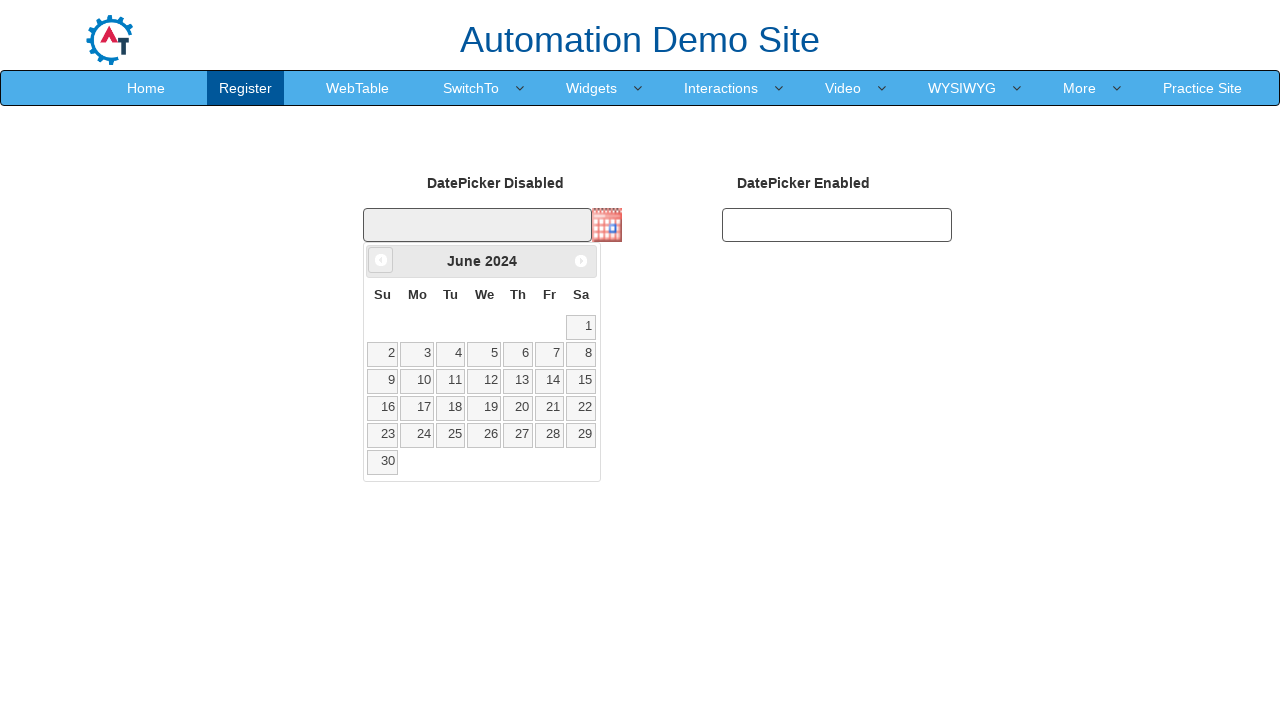

Waited 300ms for calendar to update
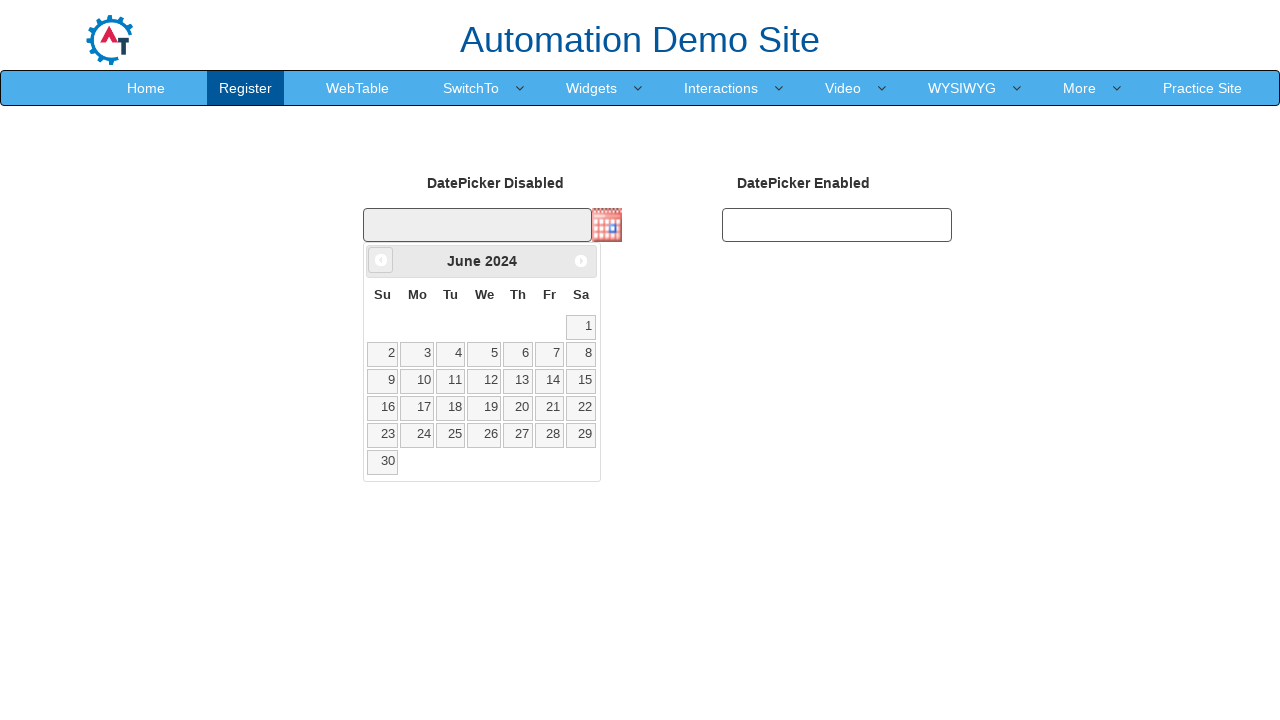

Retrieved current month: June
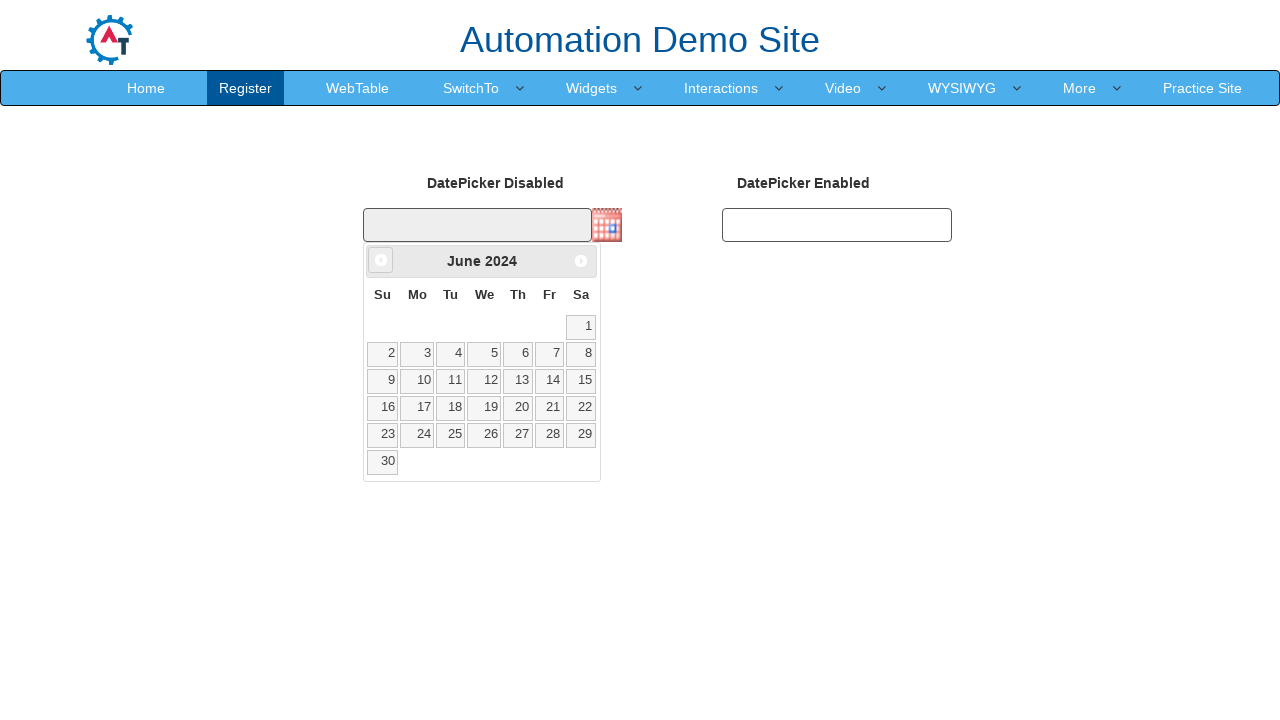

Retrieved current year: 2024
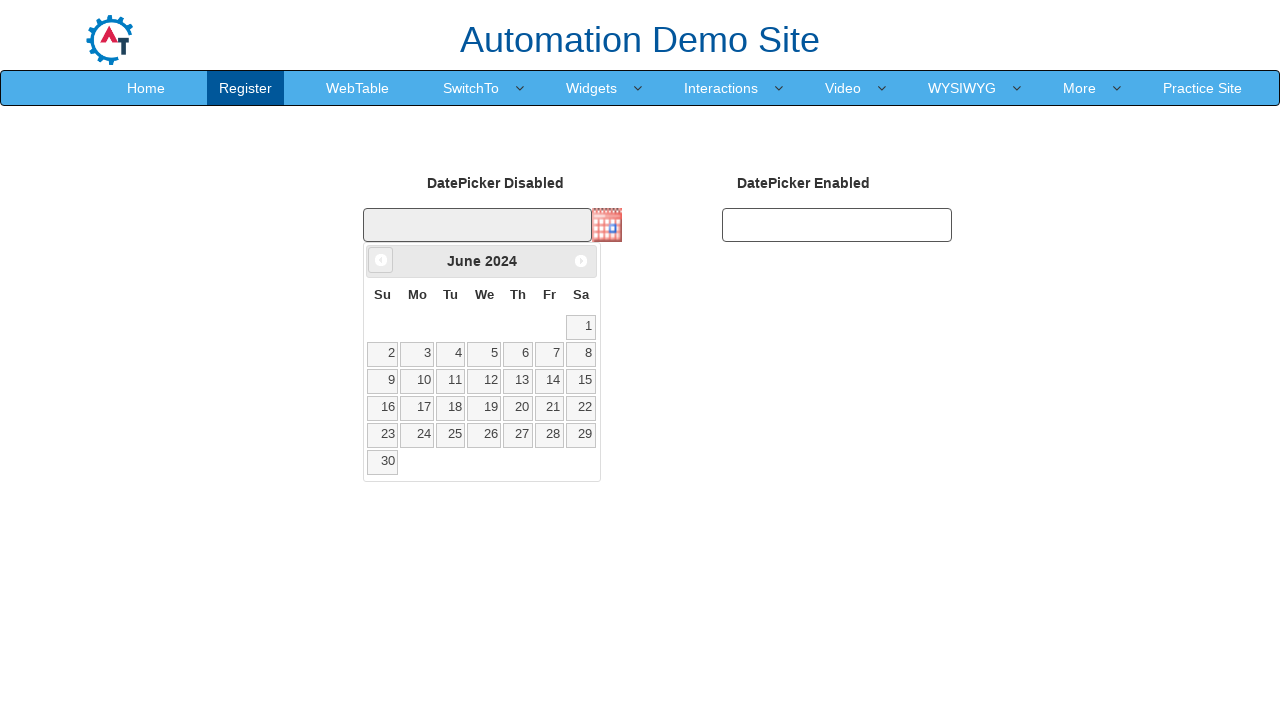

Clicked Previous button to navigate to earlier month at (381, 260) on xpath=//span[text()='Prev']
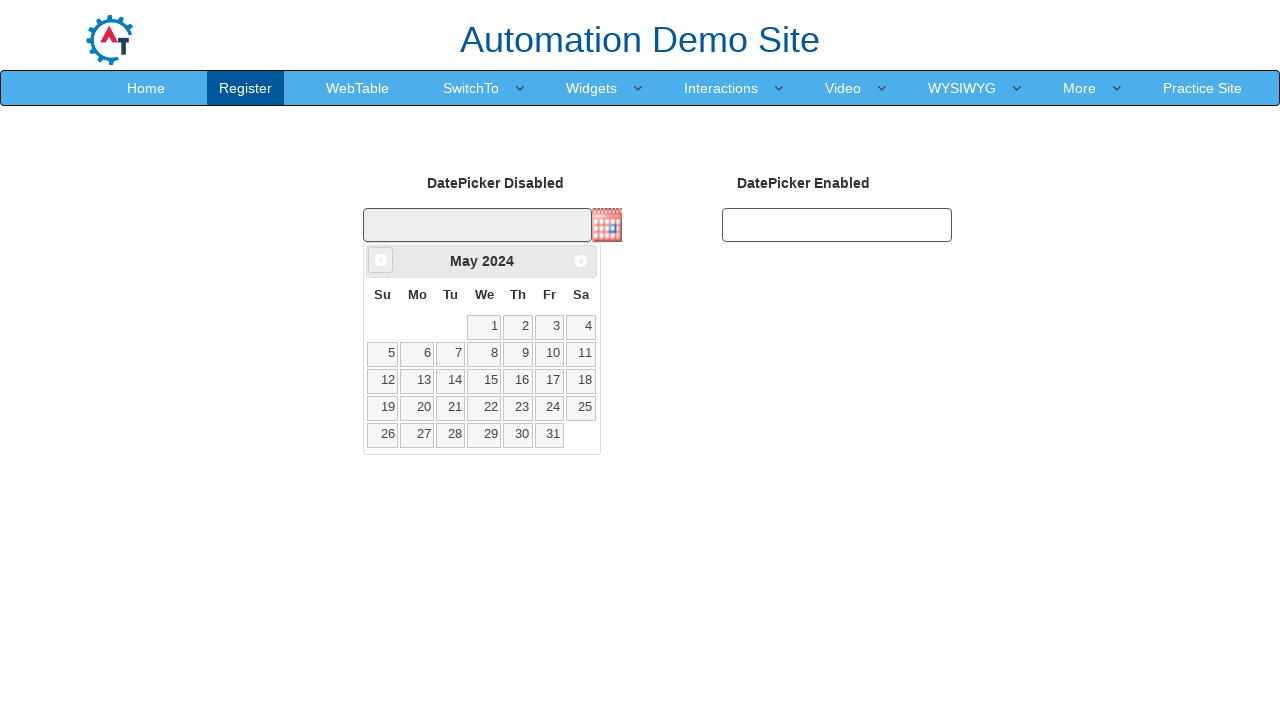

Waited 300ms for calendar to update
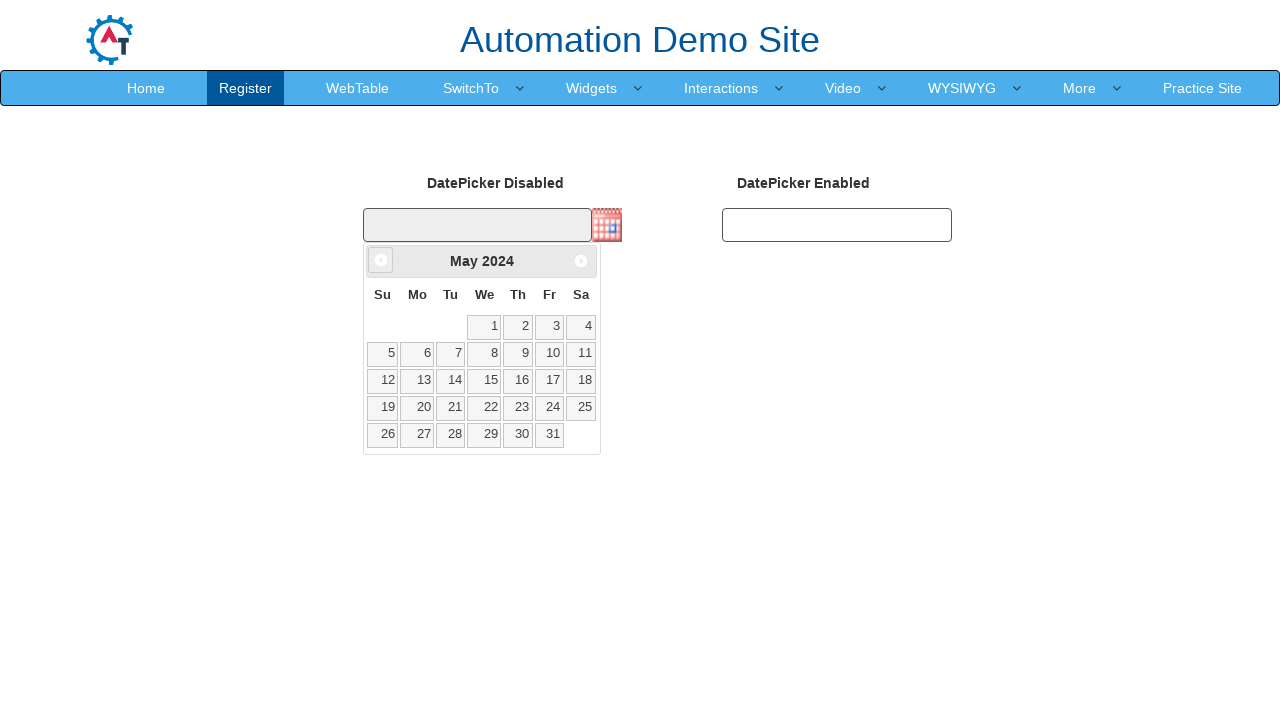

Retrieved current month: May
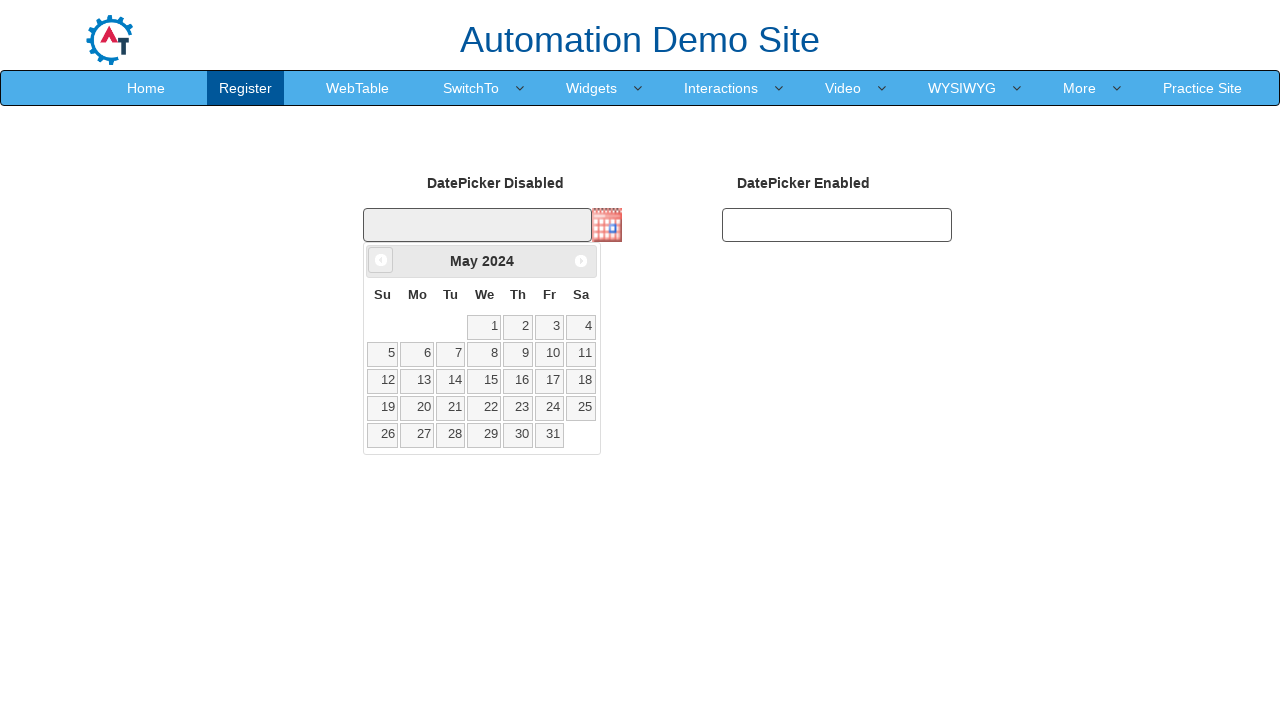

Retrieved current year: 2024
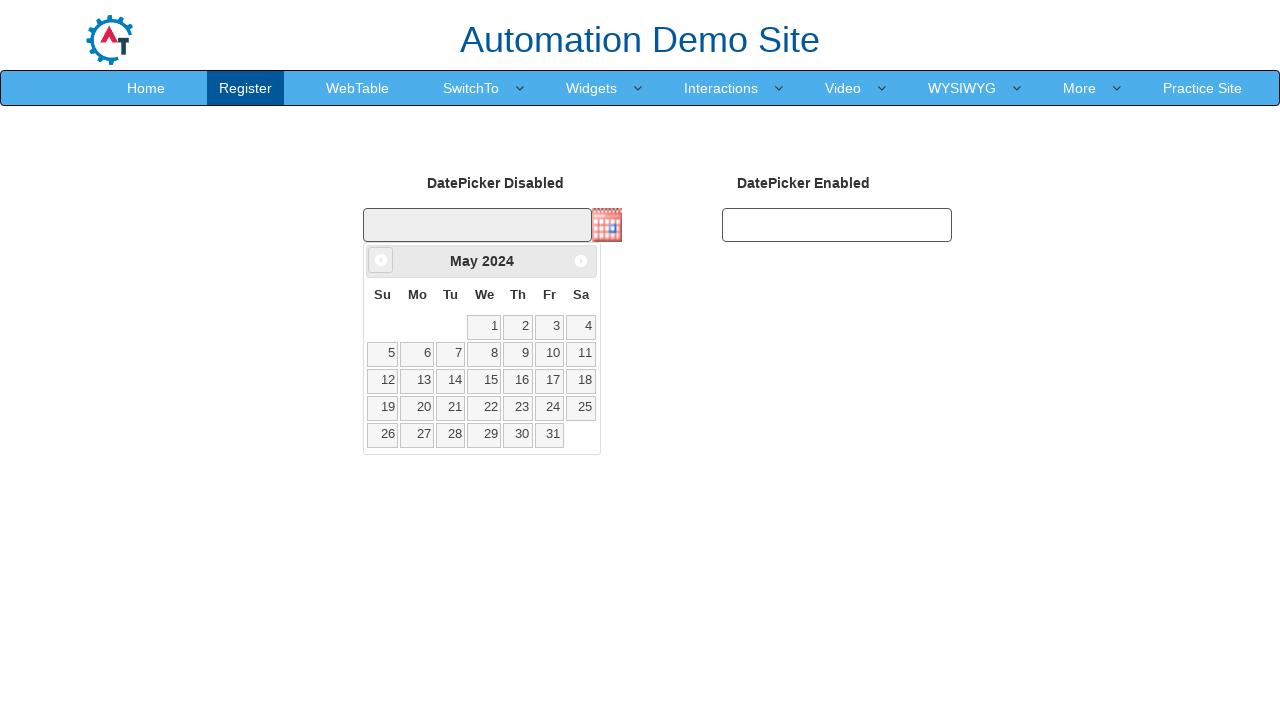

Clicked Previous button to navigate to earlier month at (381, 260) on xpath=//span[text()='Prev']
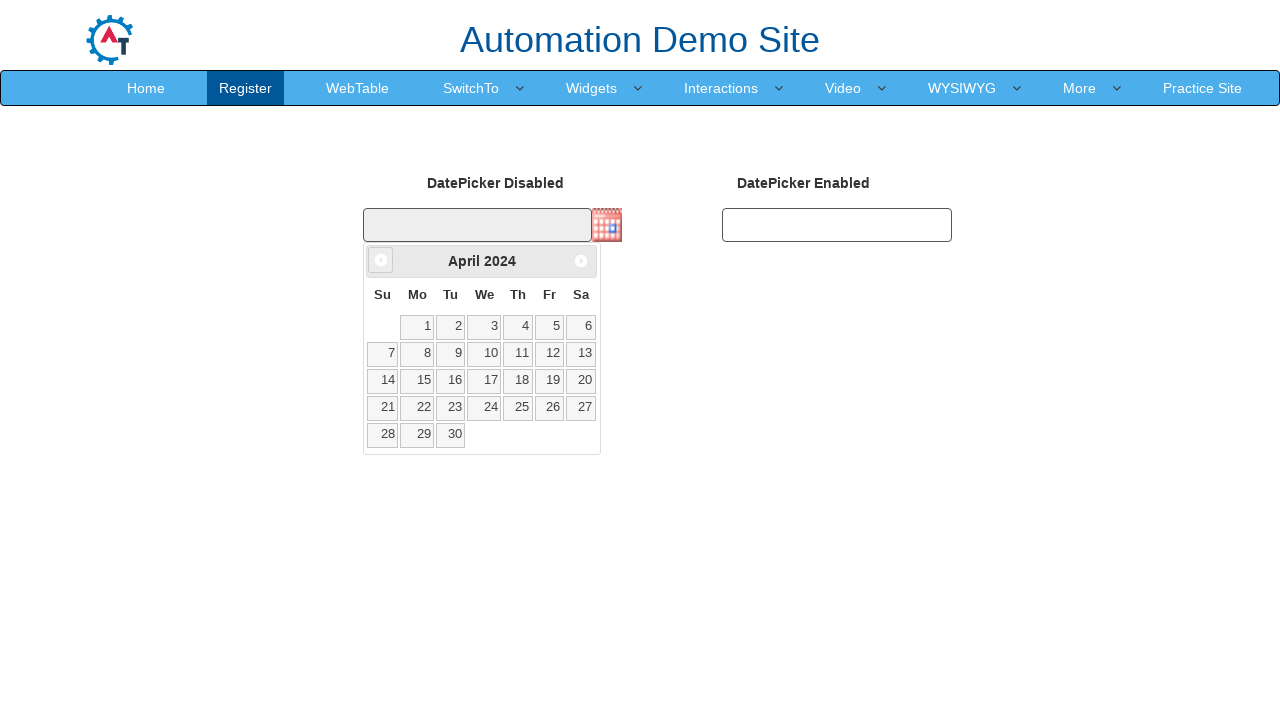

Waited 300ms for calendar to update
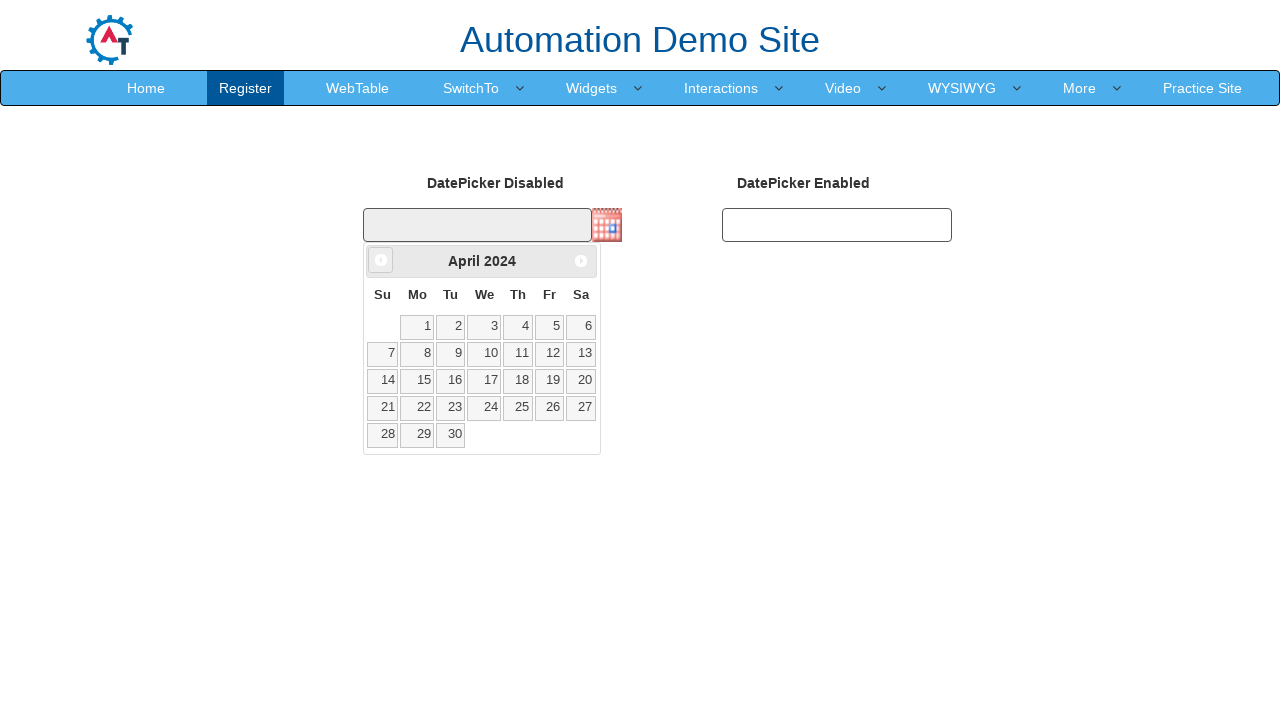

Retrieved current month: April
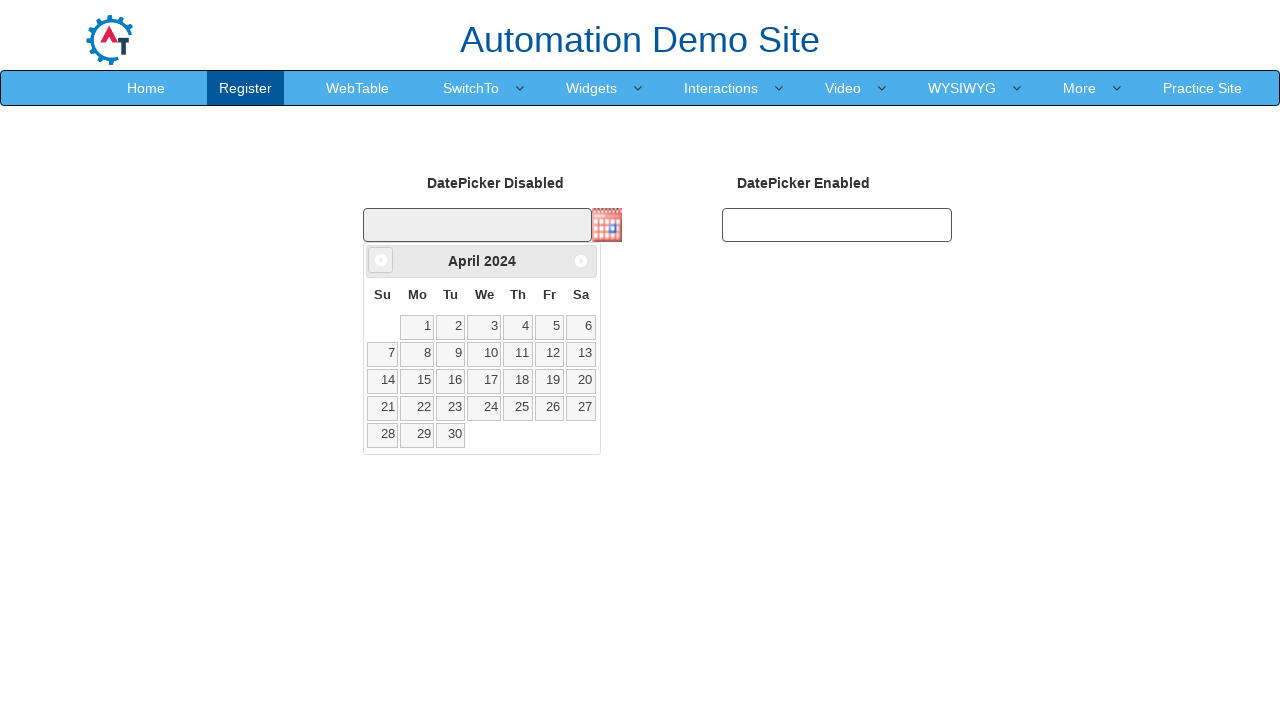

Retrieved current year: 2024
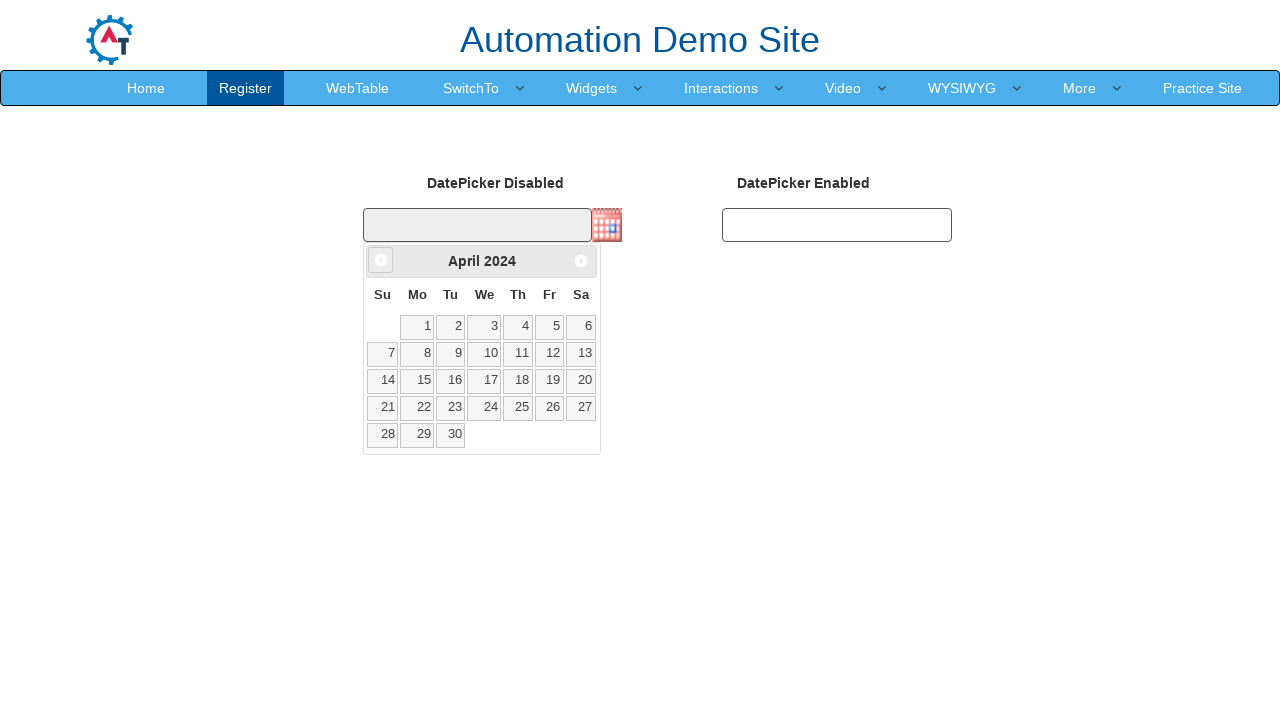

Clicked Previous button to navigate to earlier month at (381, 260) on xpath=//span[text()='Prev']
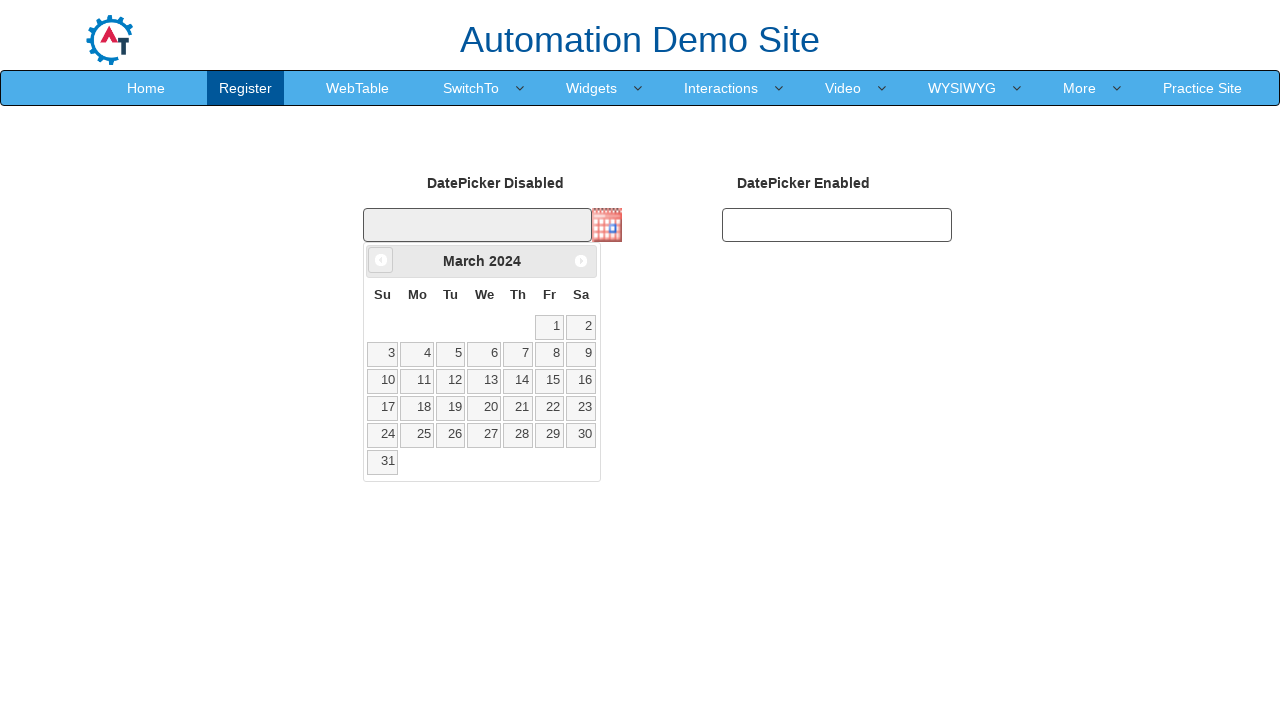

Waited 300ms for calendar to update
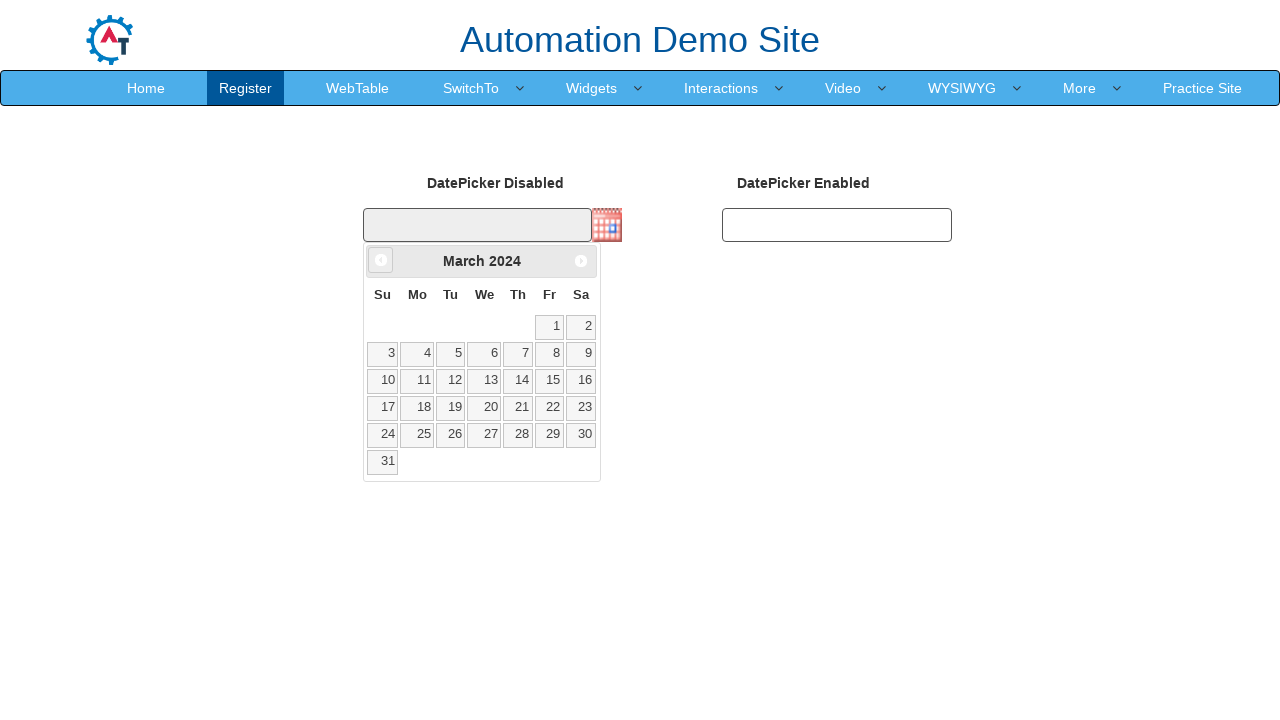

Retrieved current month: March
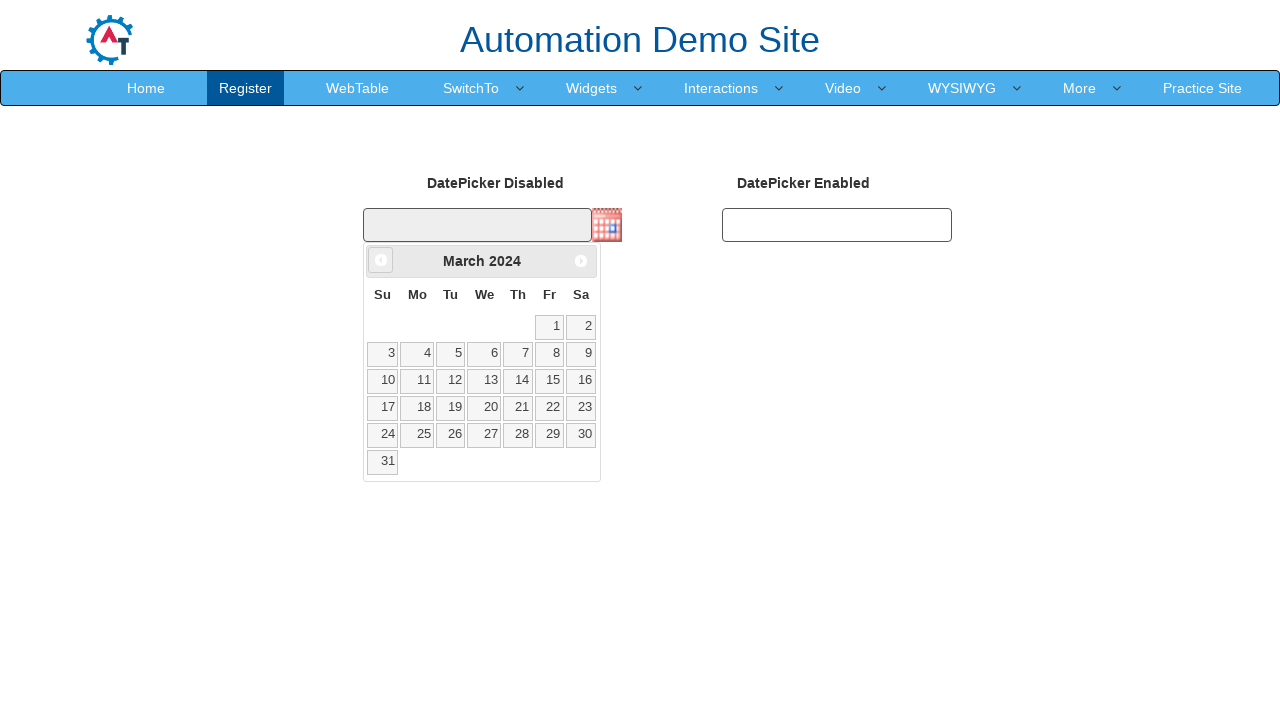

Retrieved current year: 2024
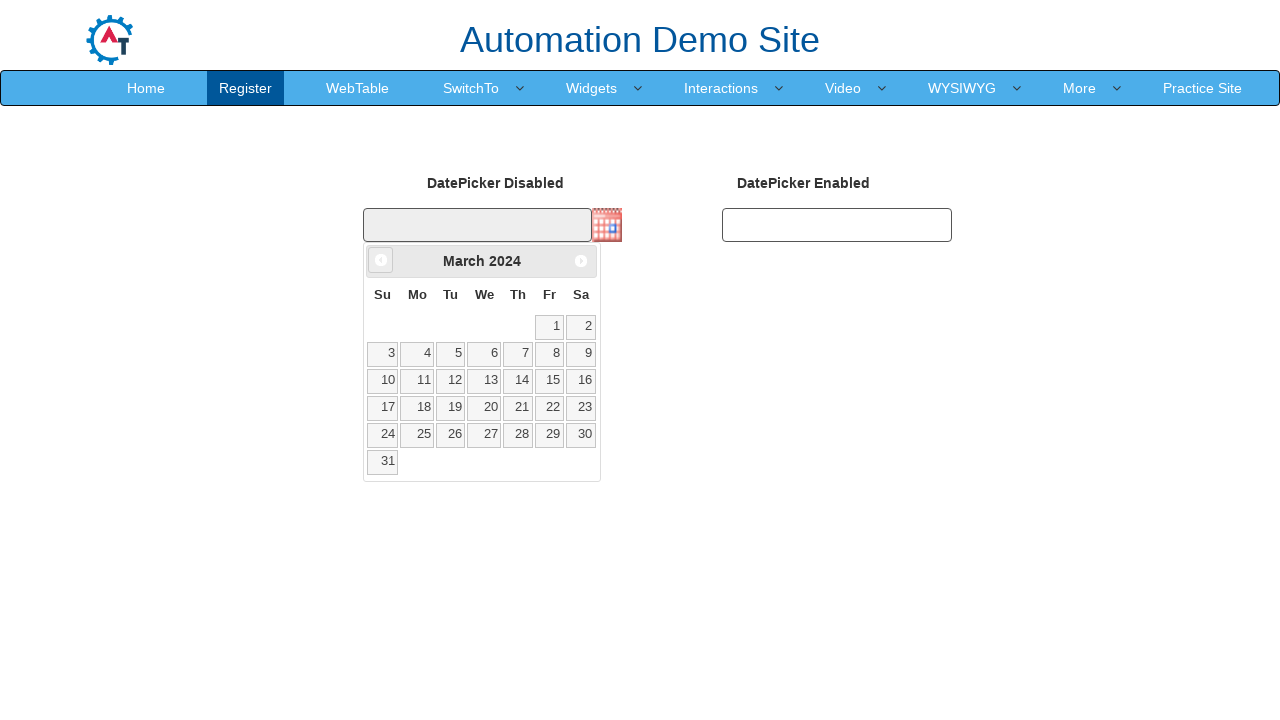

Clicked Previous button to navigate to earlier month at (381, 260) on xpath=//span[text()='Prev']
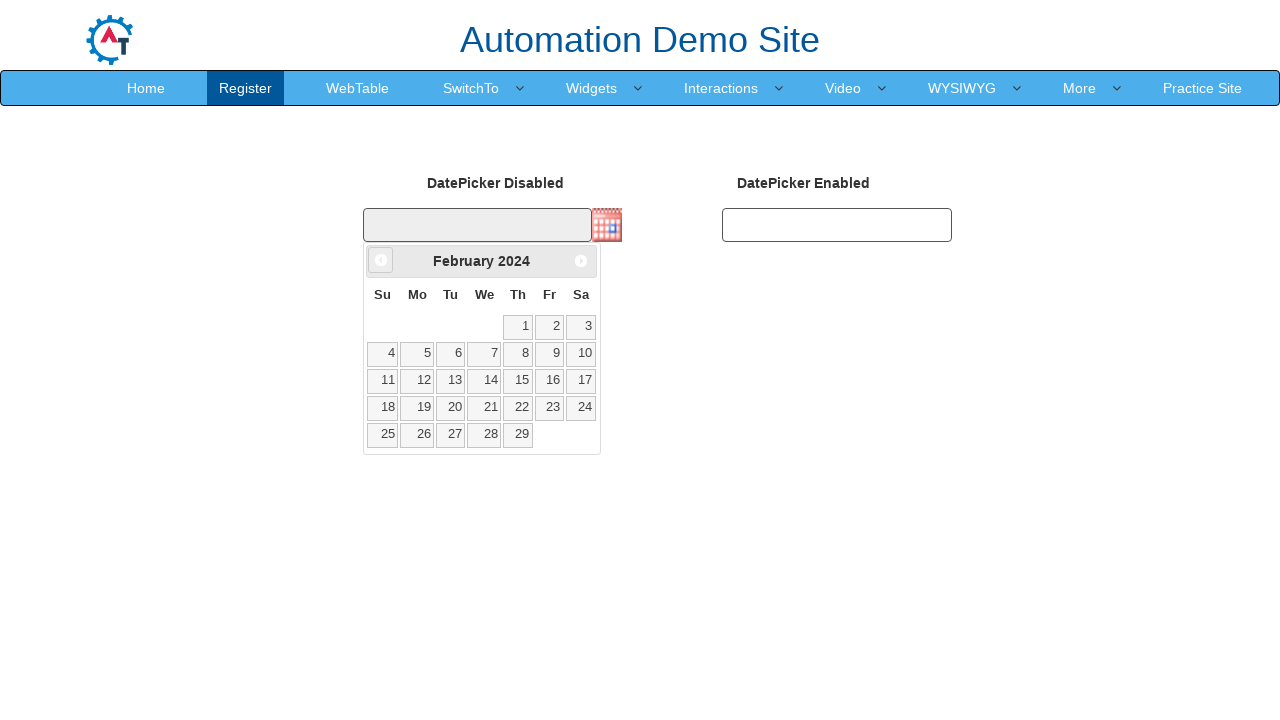

Waited 300ms for calendar to update
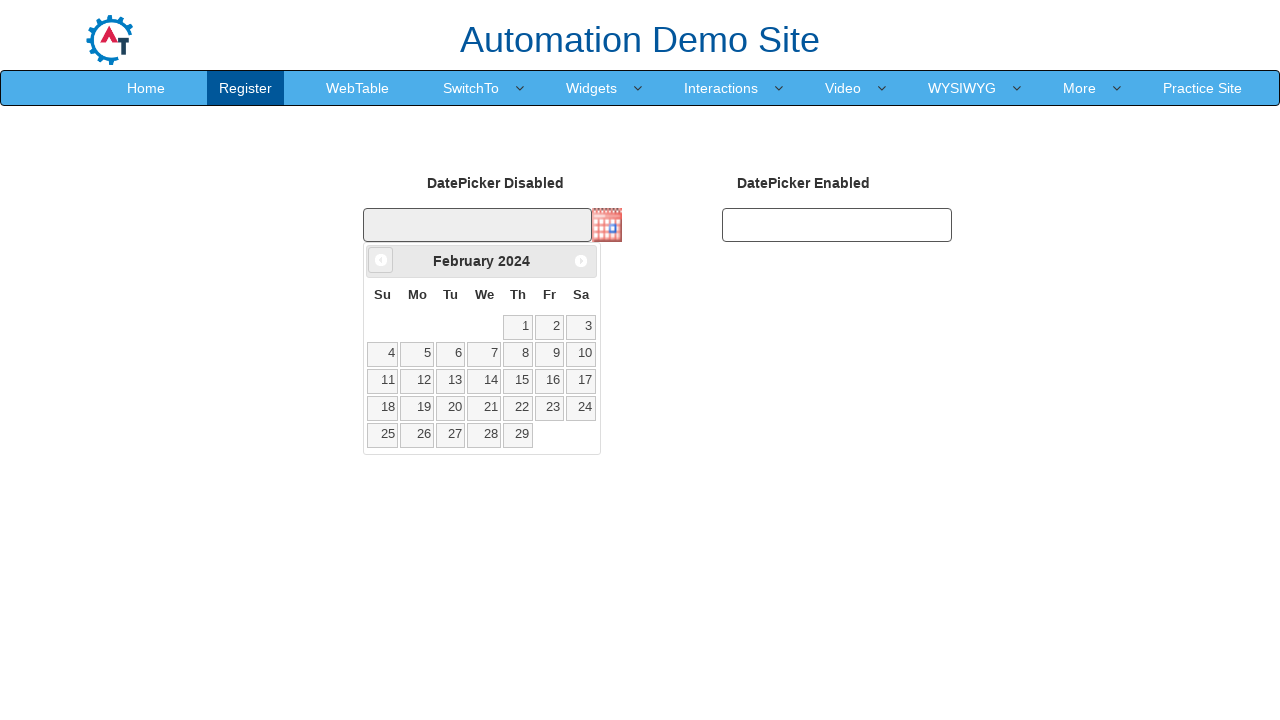

Retrieved current month: February
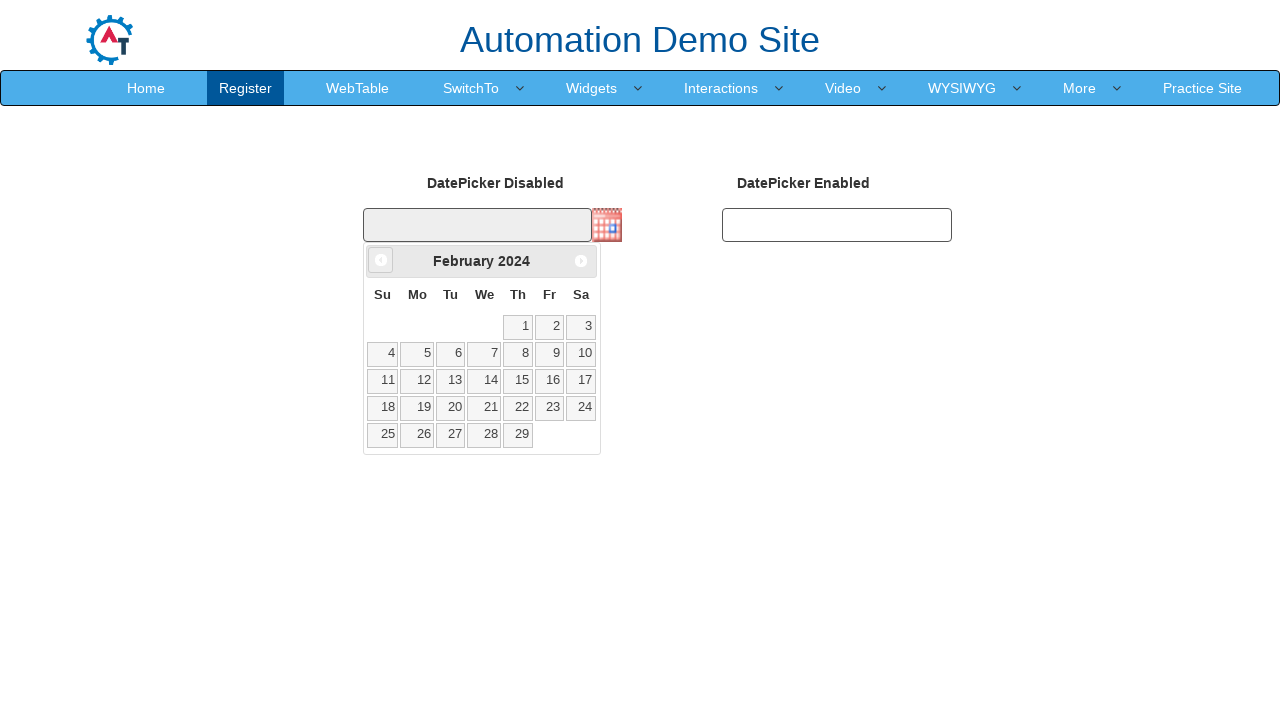

Retrieved current year: 2024
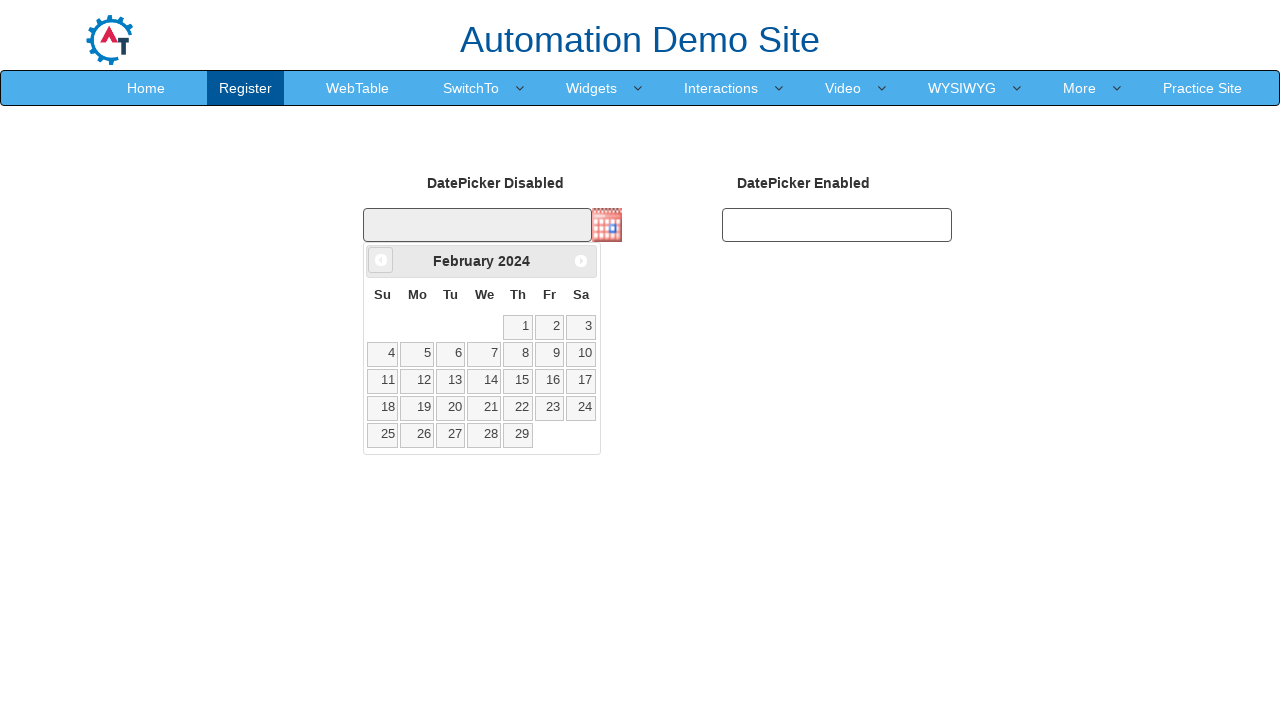

Clicked Previous button to navigate to earlier month at (381, 260) on xpath=//span[text()='Prev']
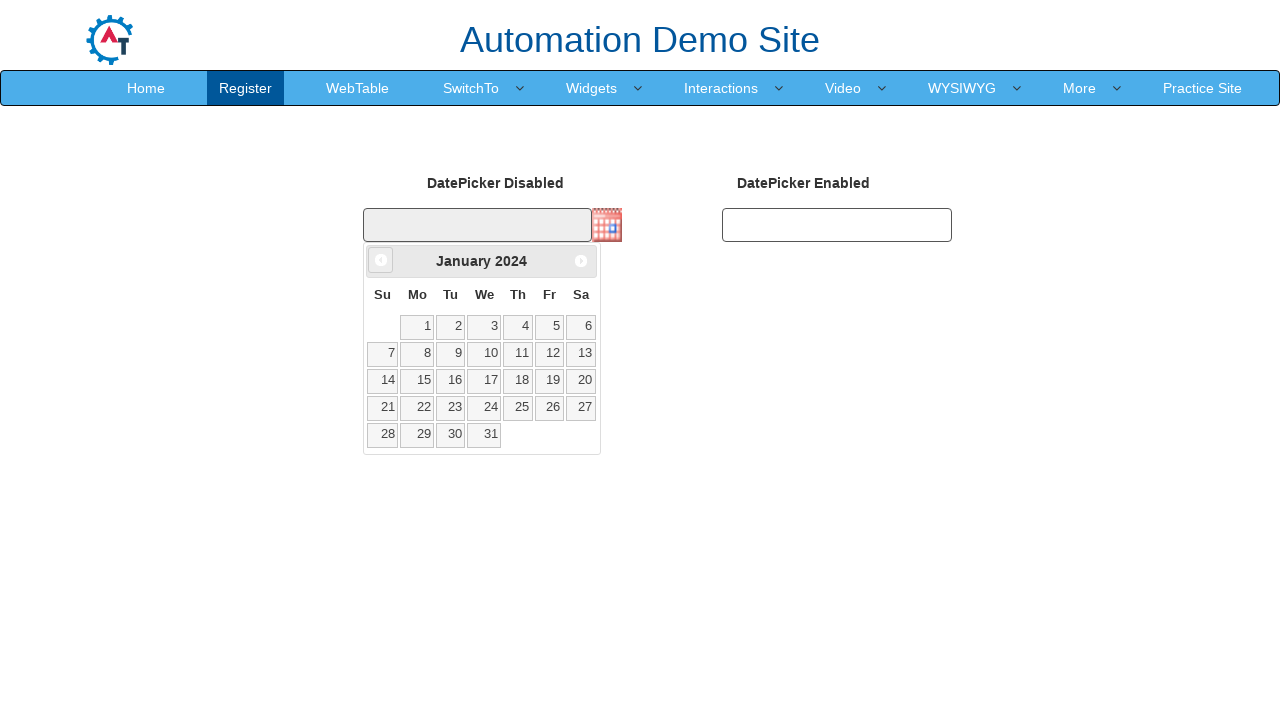

Waited 300ms for calendar to update
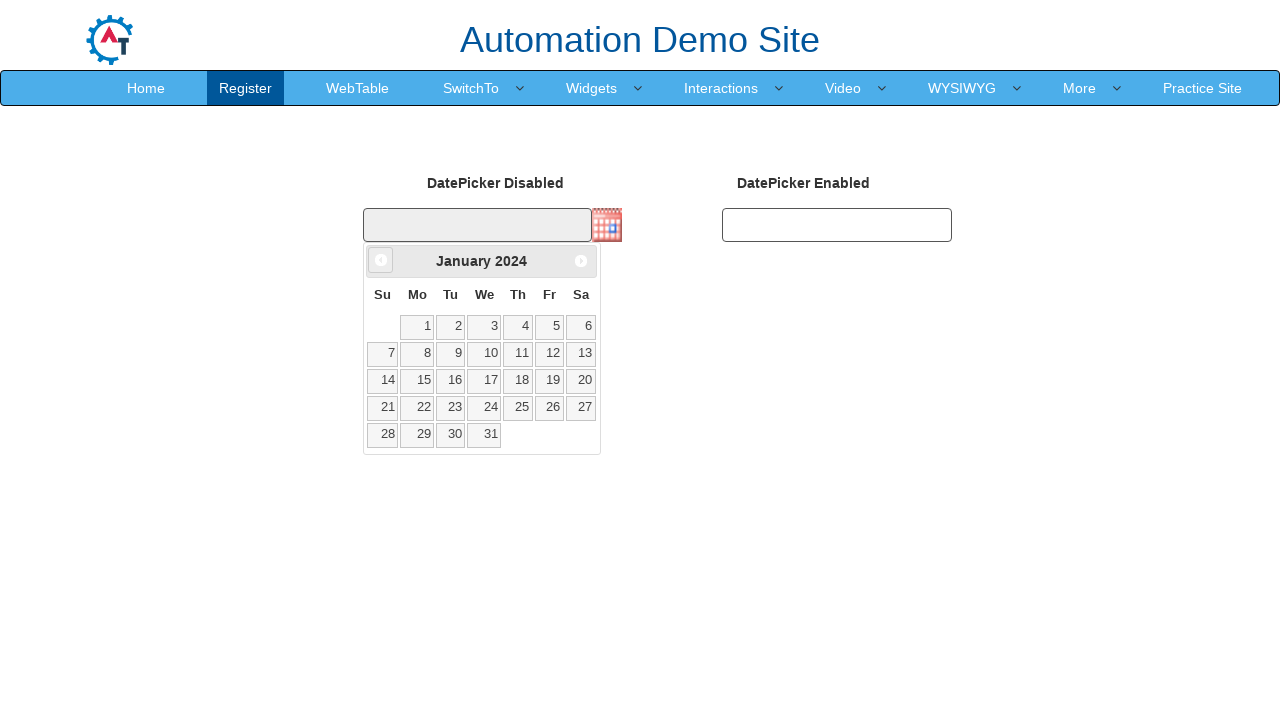

Retrieved current month: January
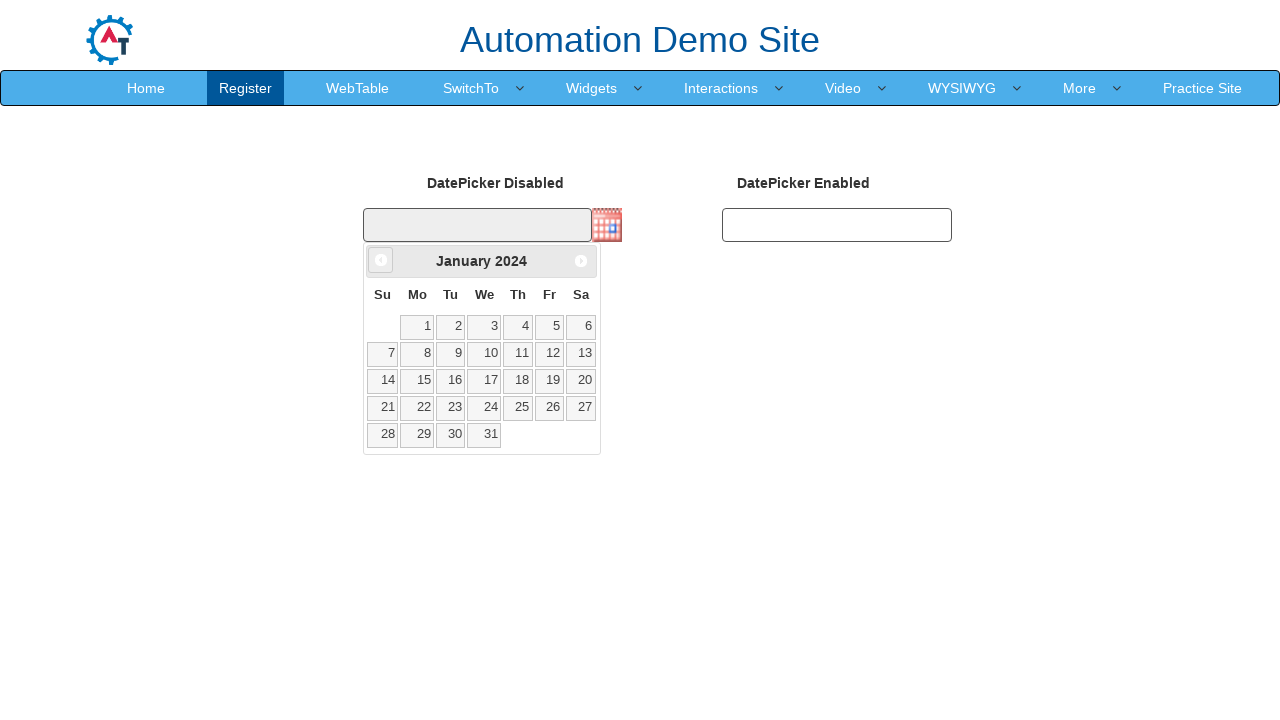

Retrieved current year: 2024
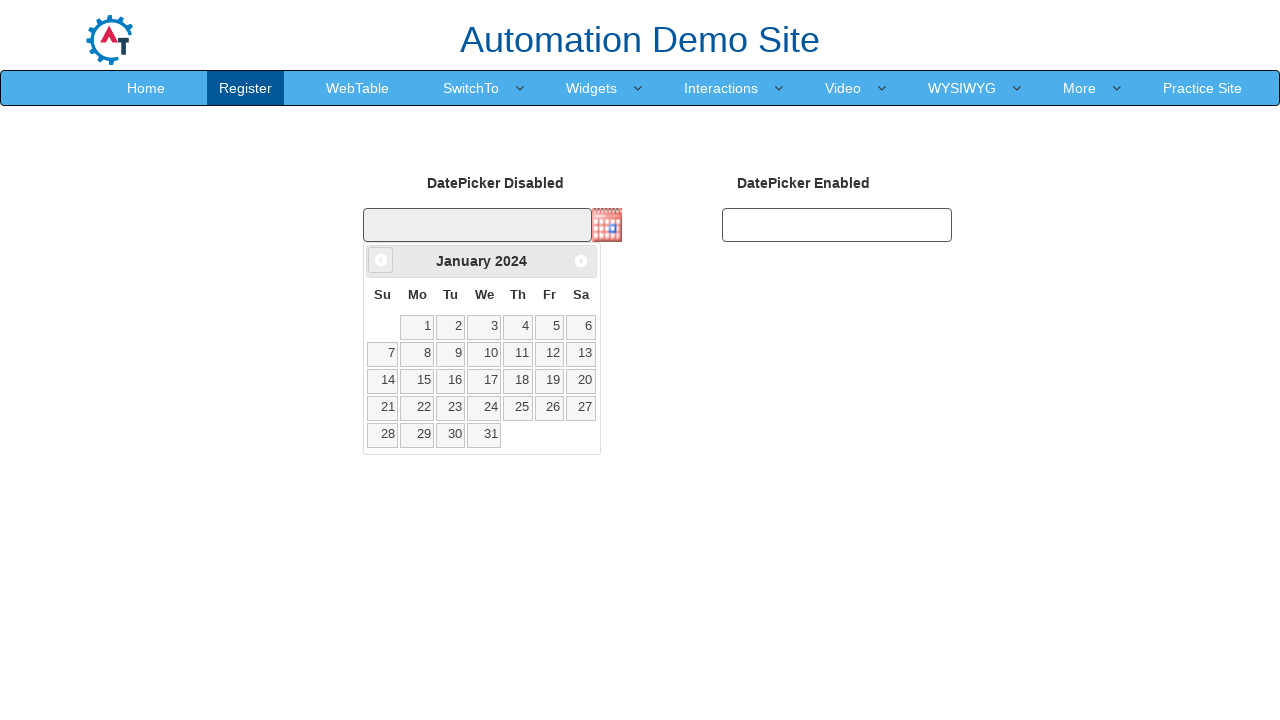

Clicked Previous button to navigate to earlier month at (381, 260) on xpath=//span[text()='Prev']
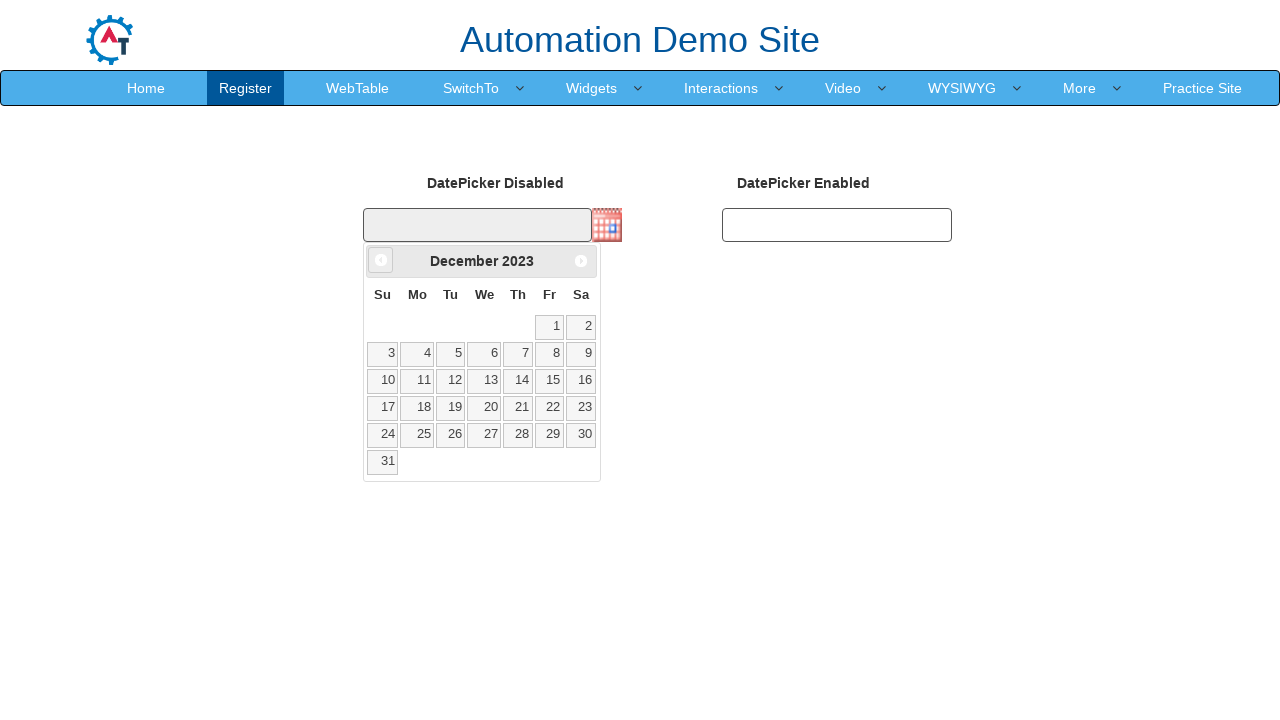

Waited 300ms for calendar to update
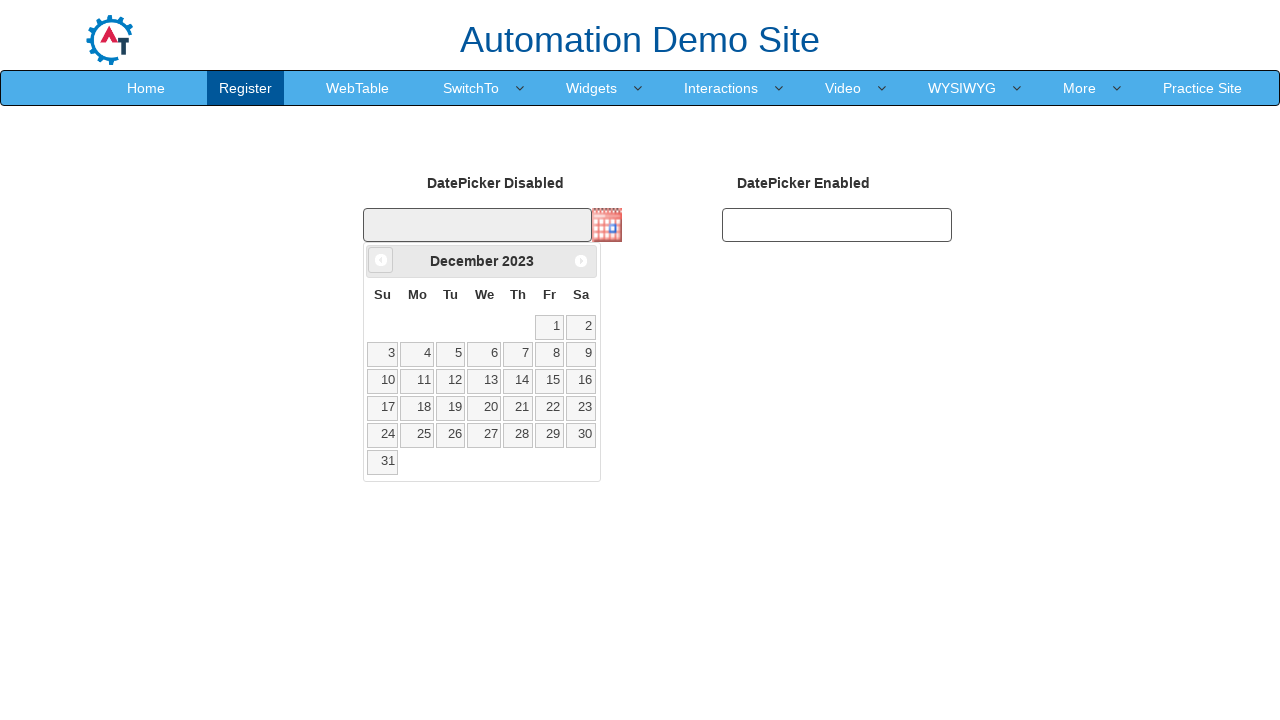

Retrieved current month: December
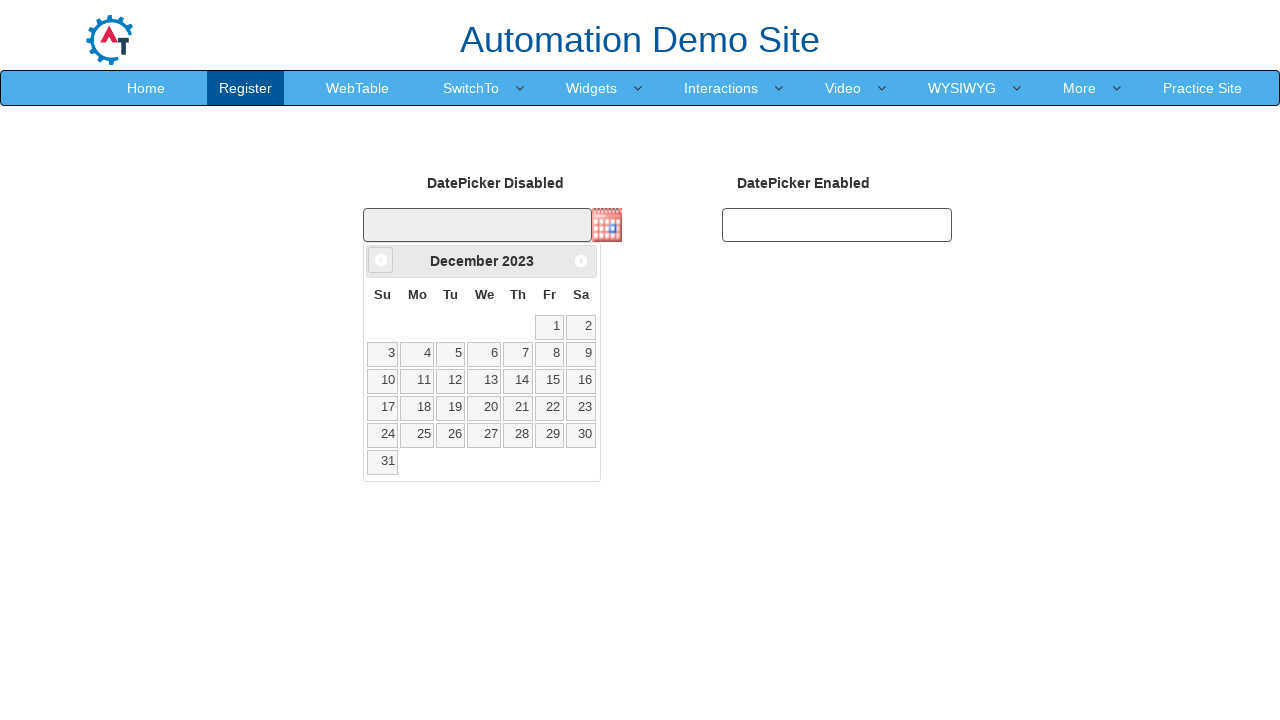

Retrieved current year: 2023
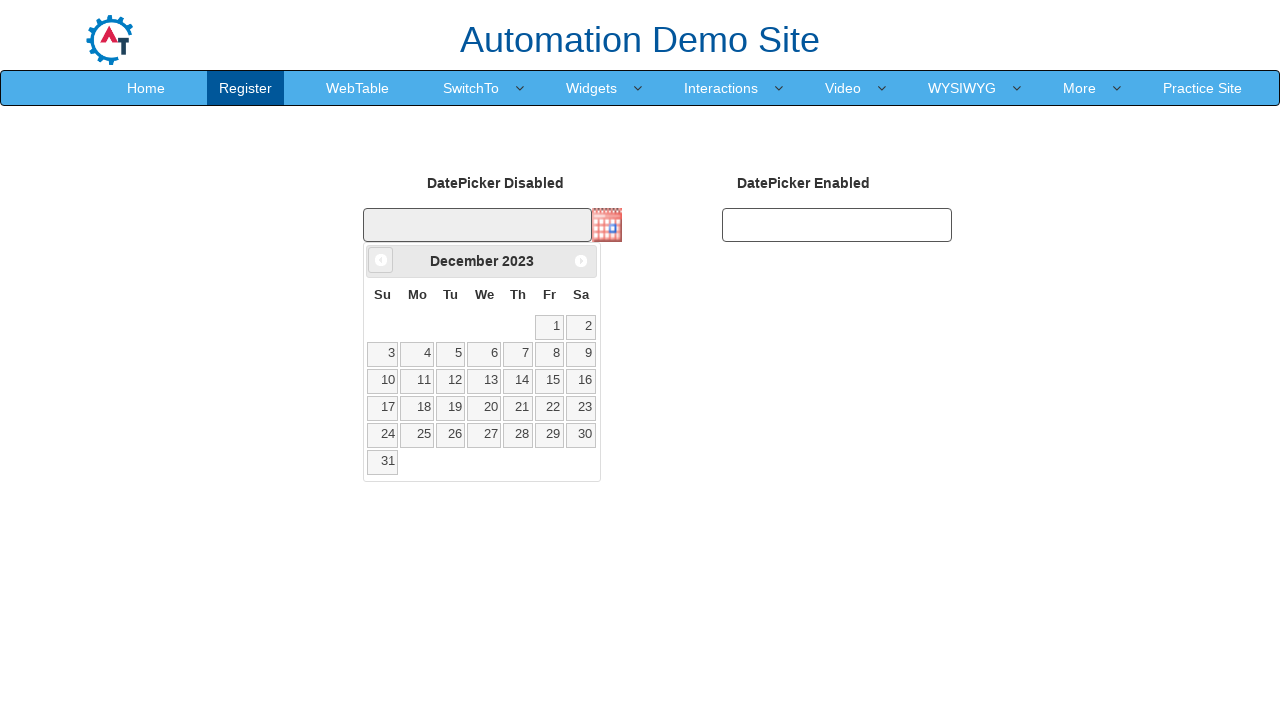

Clicked Previous button to navigate to earlier month at (381, 260) on xpath=//span[text()='Prev']
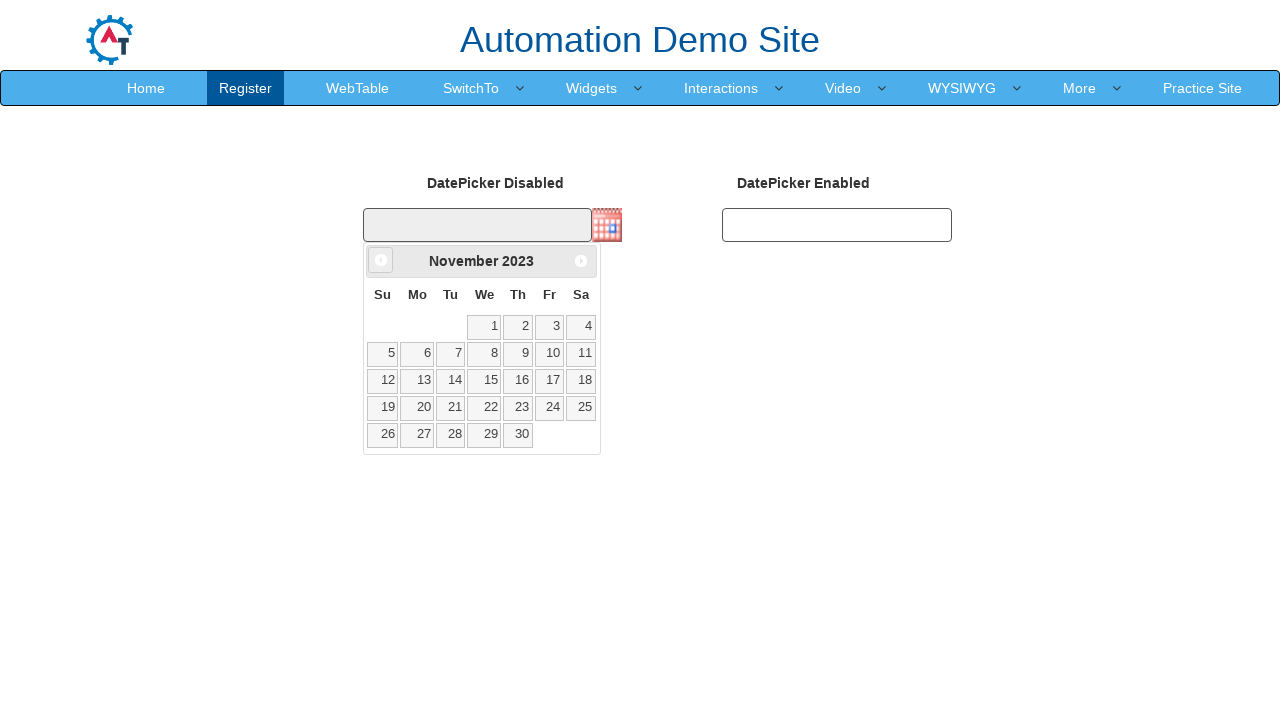

Waited 300ms for calendar to update
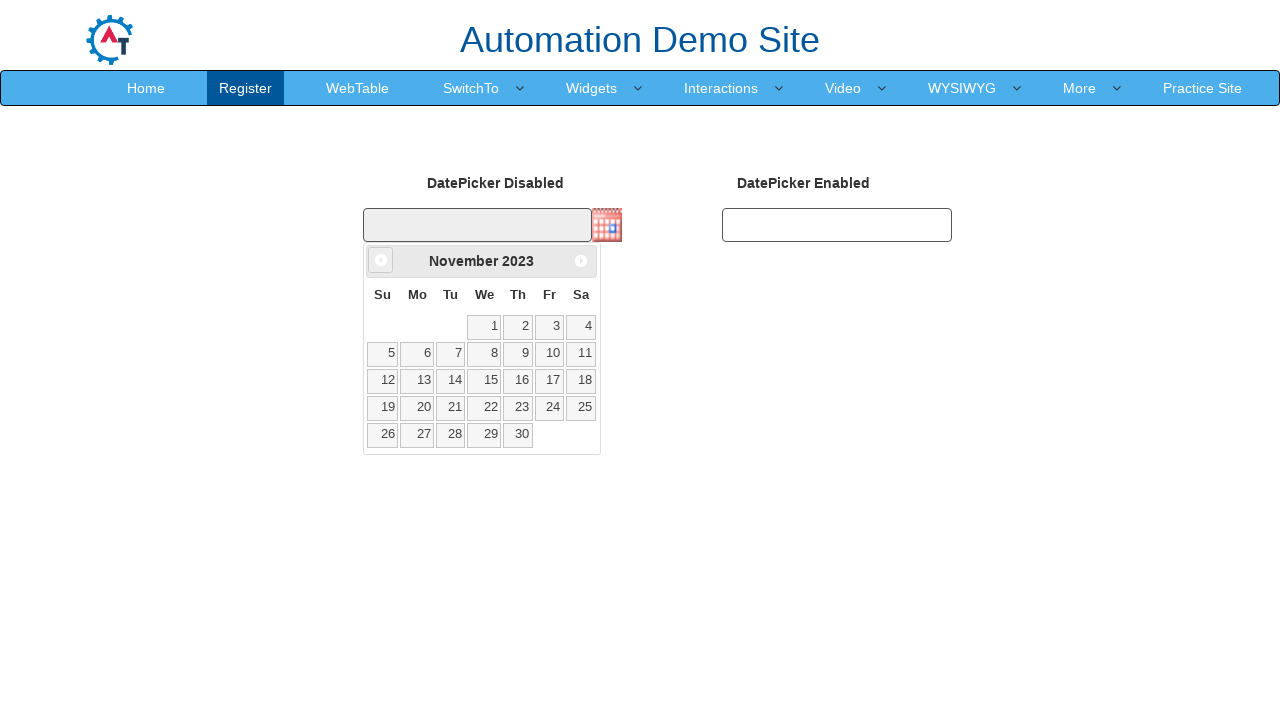

Retrieved current month: November
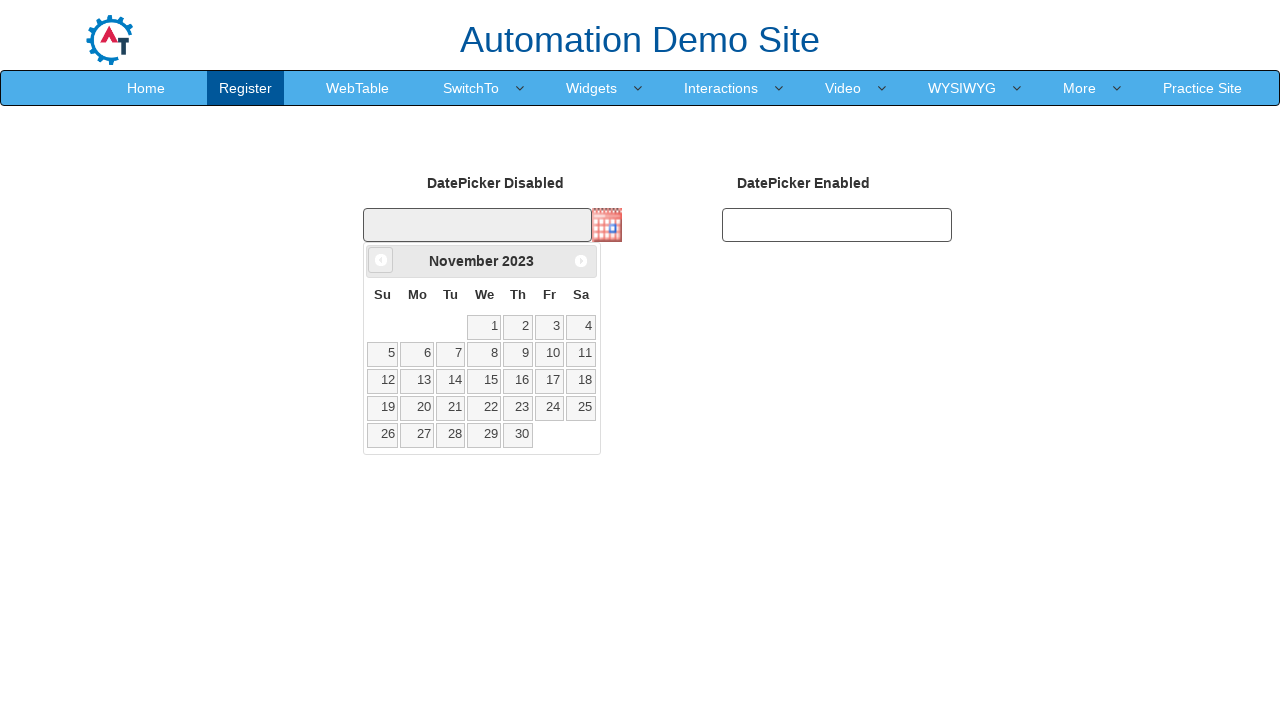

Retrieved current year: 2023
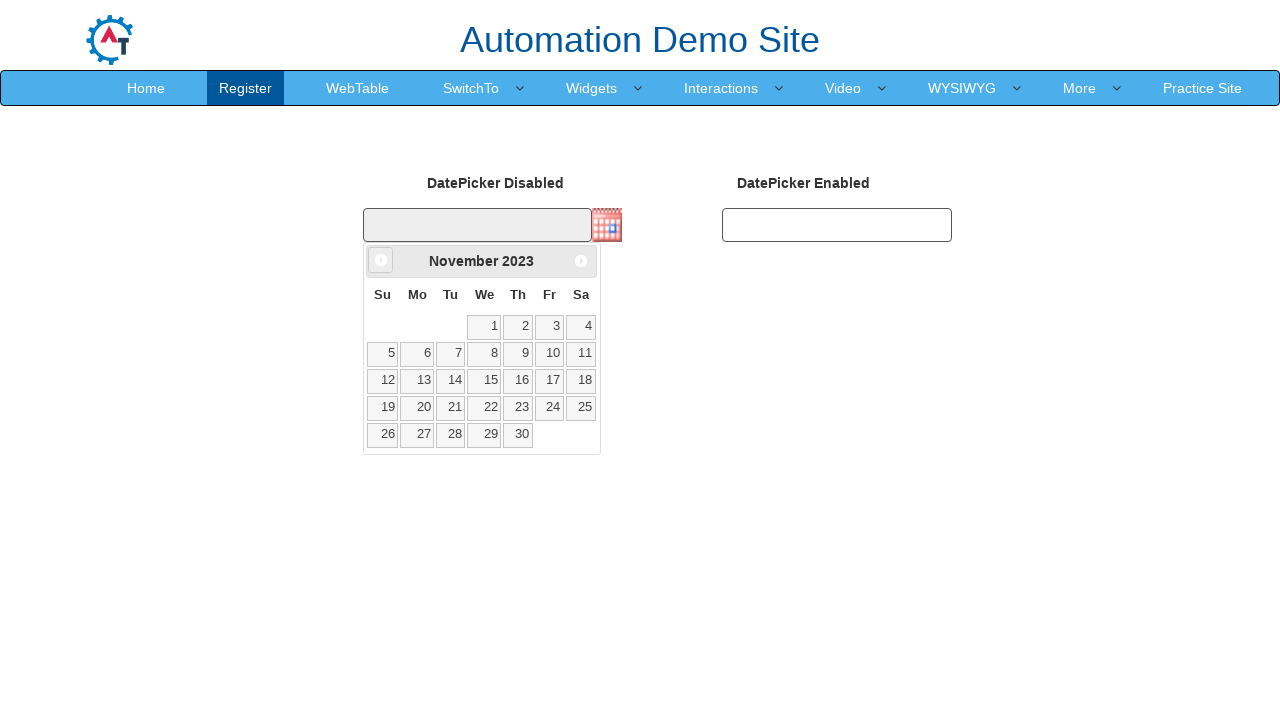

Clicked Previous button to navigate to earlier month at (381, 260) on xpath=//span[text()='Prev']
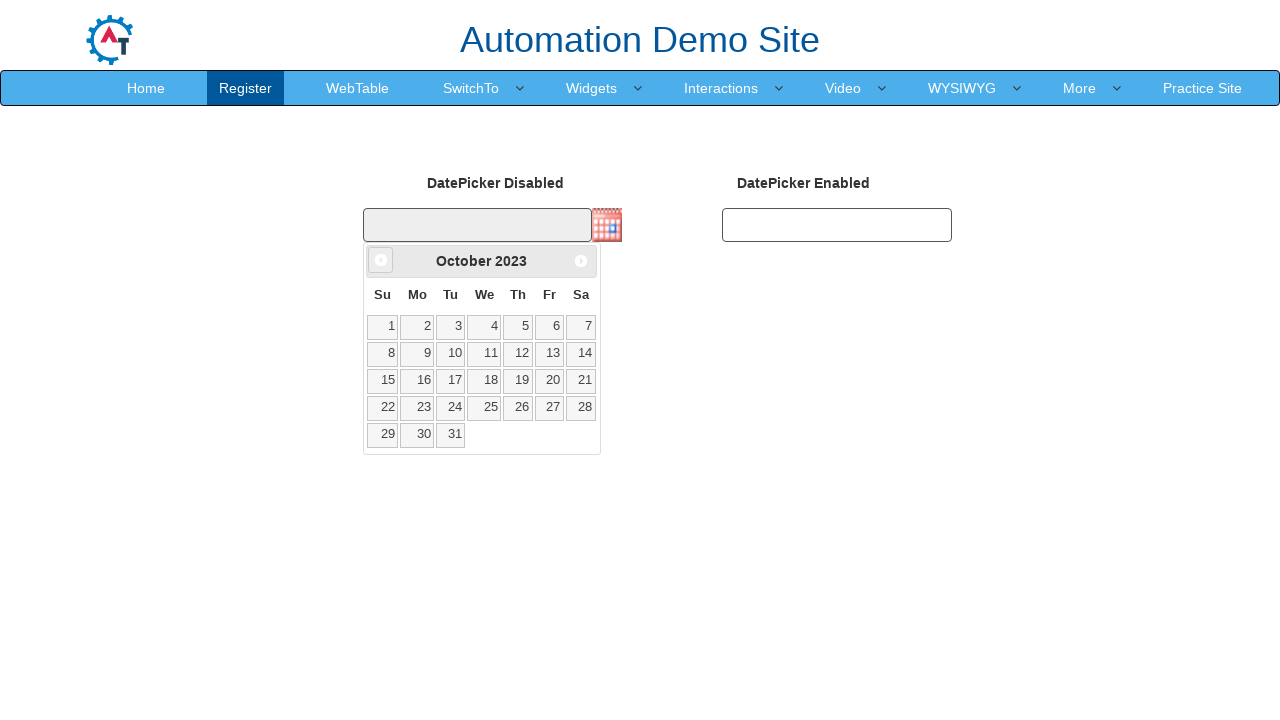

Waited 300ms for calendar to update
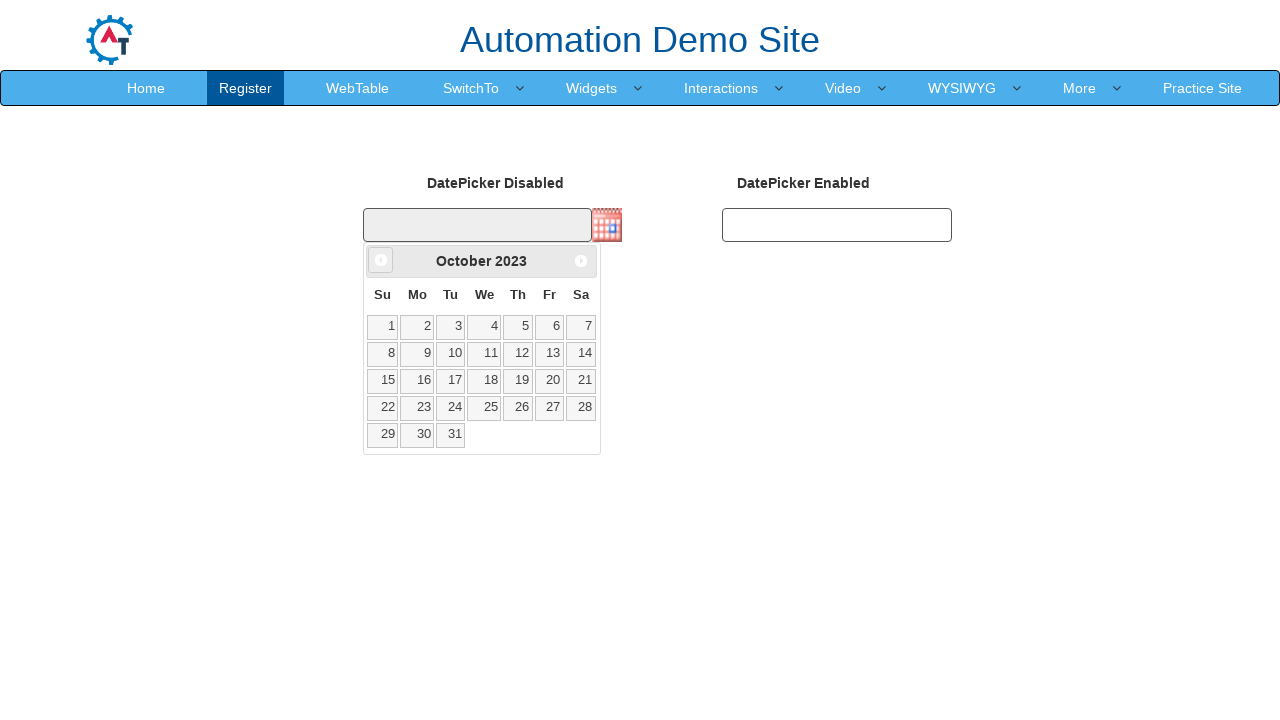

Retrieved current month: October
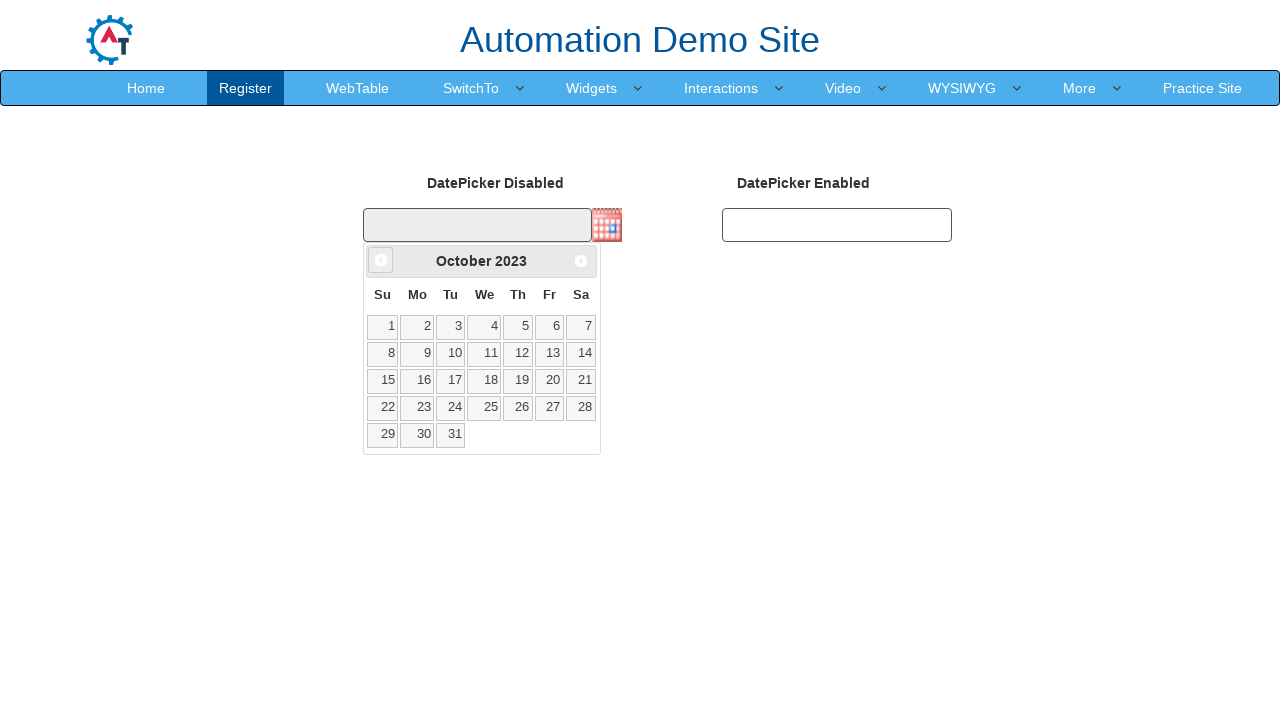

Retrieved current year: 2023
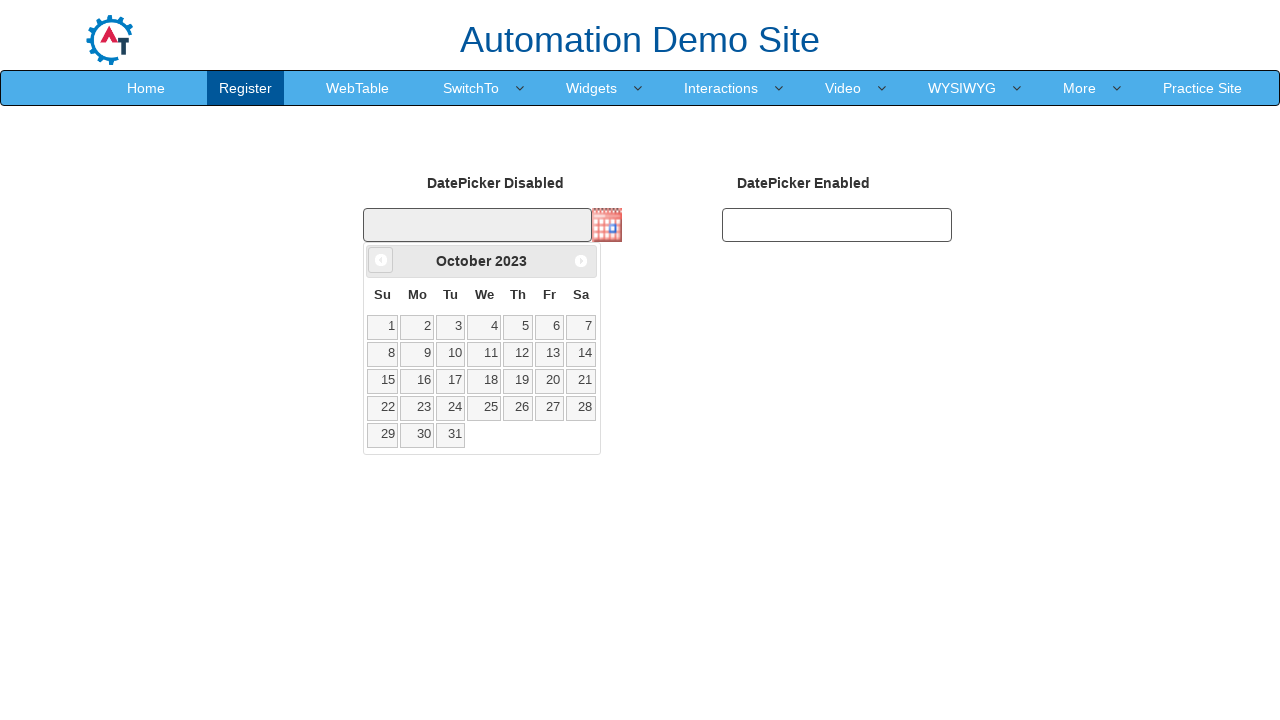

Clicked Previous button to navigate to earlier month at (381, 260) on xpath=//span[text()='Prev']
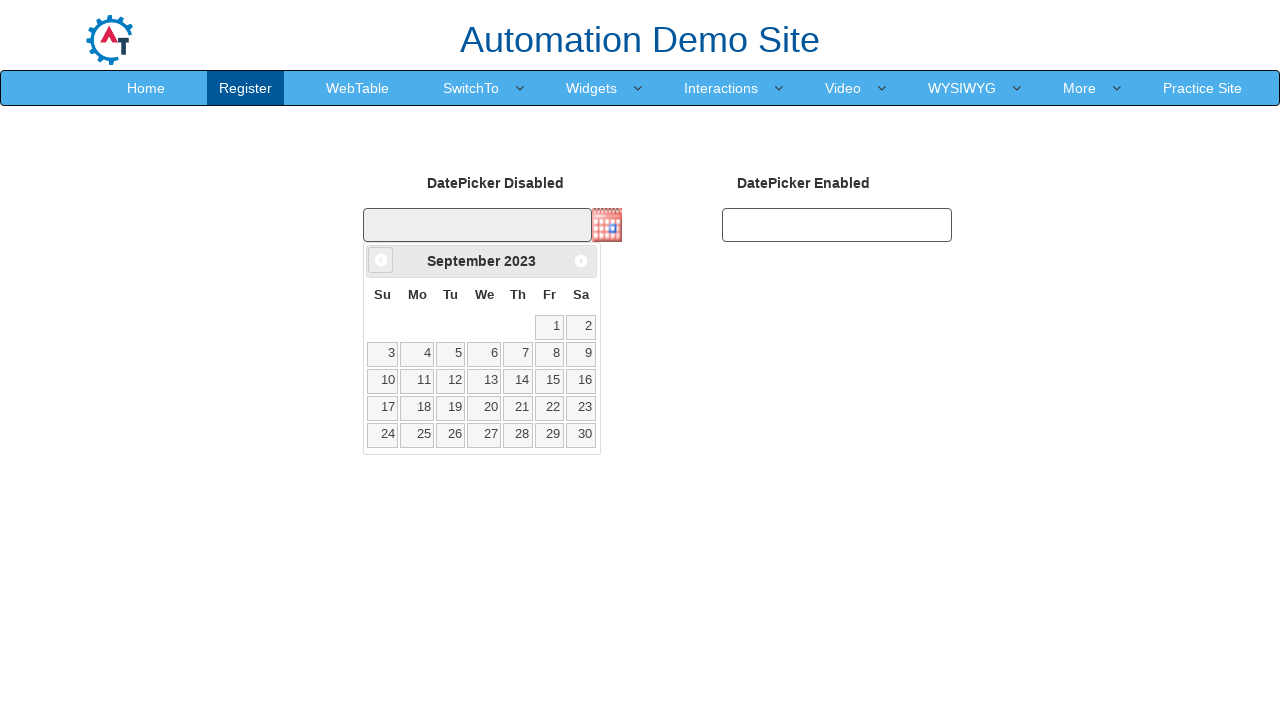

Waited 300ms for calendar to update
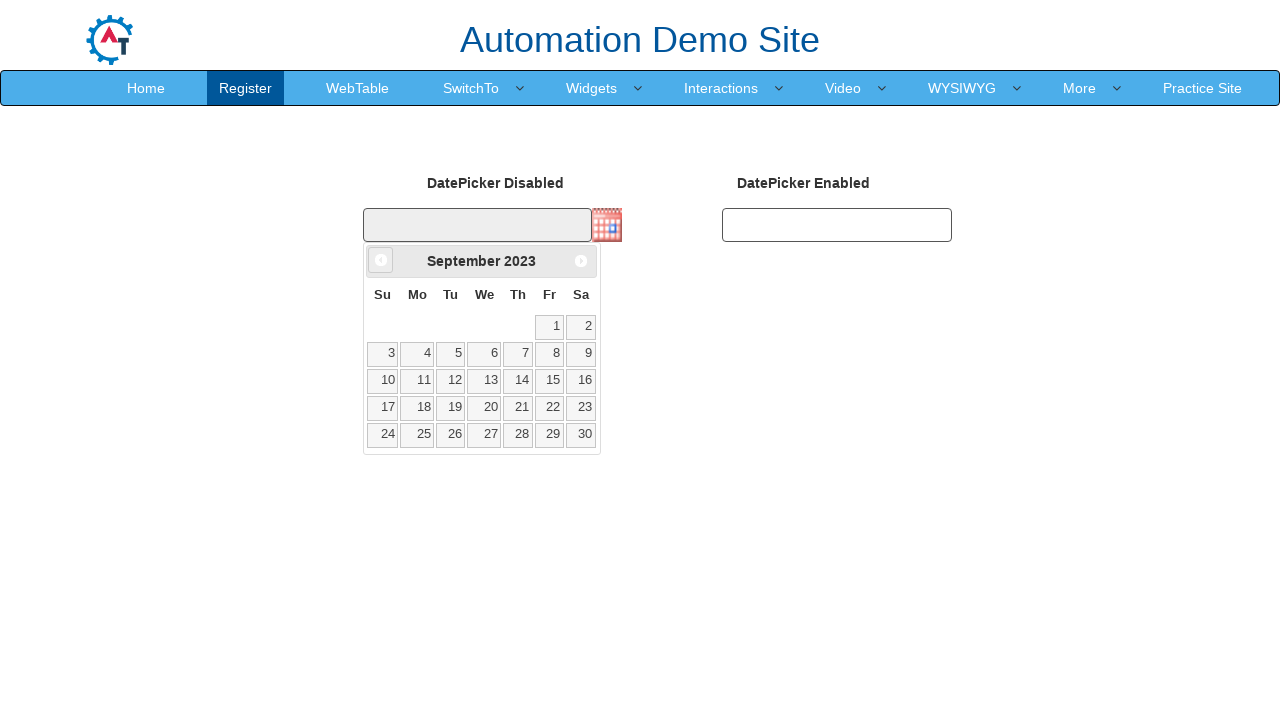

Retrieved current month: September
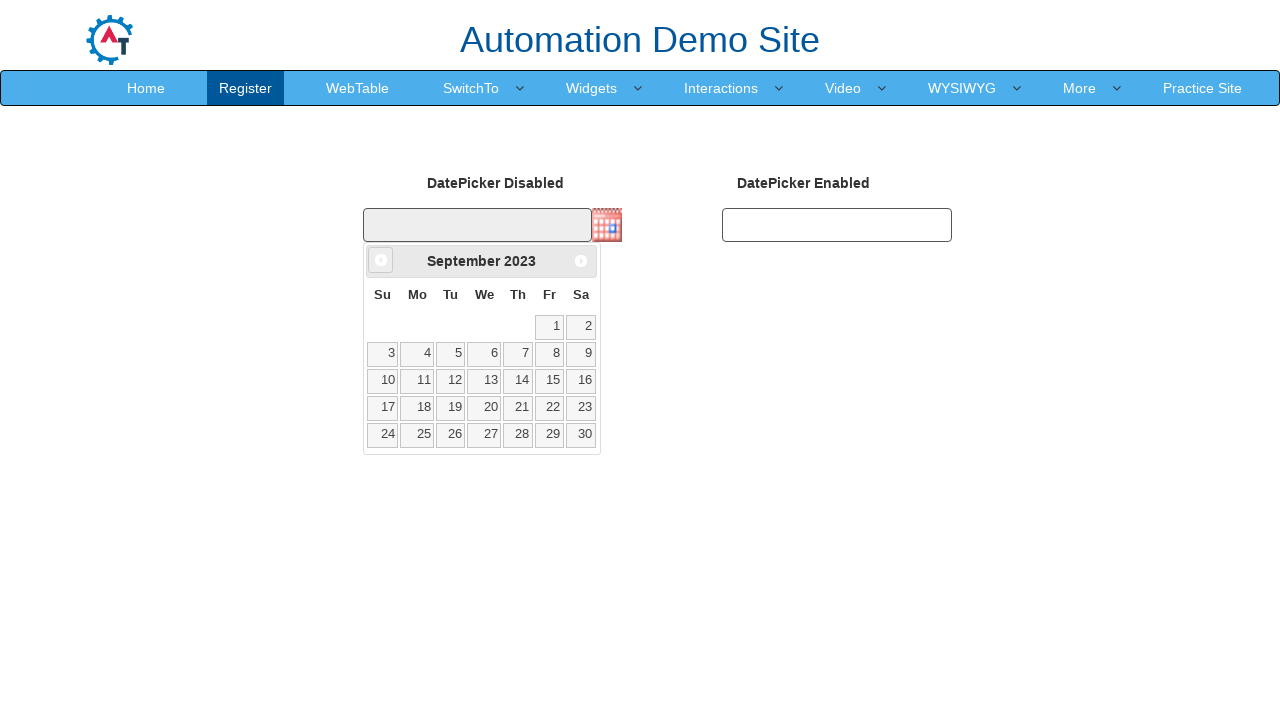

Retrieved current year: 2023
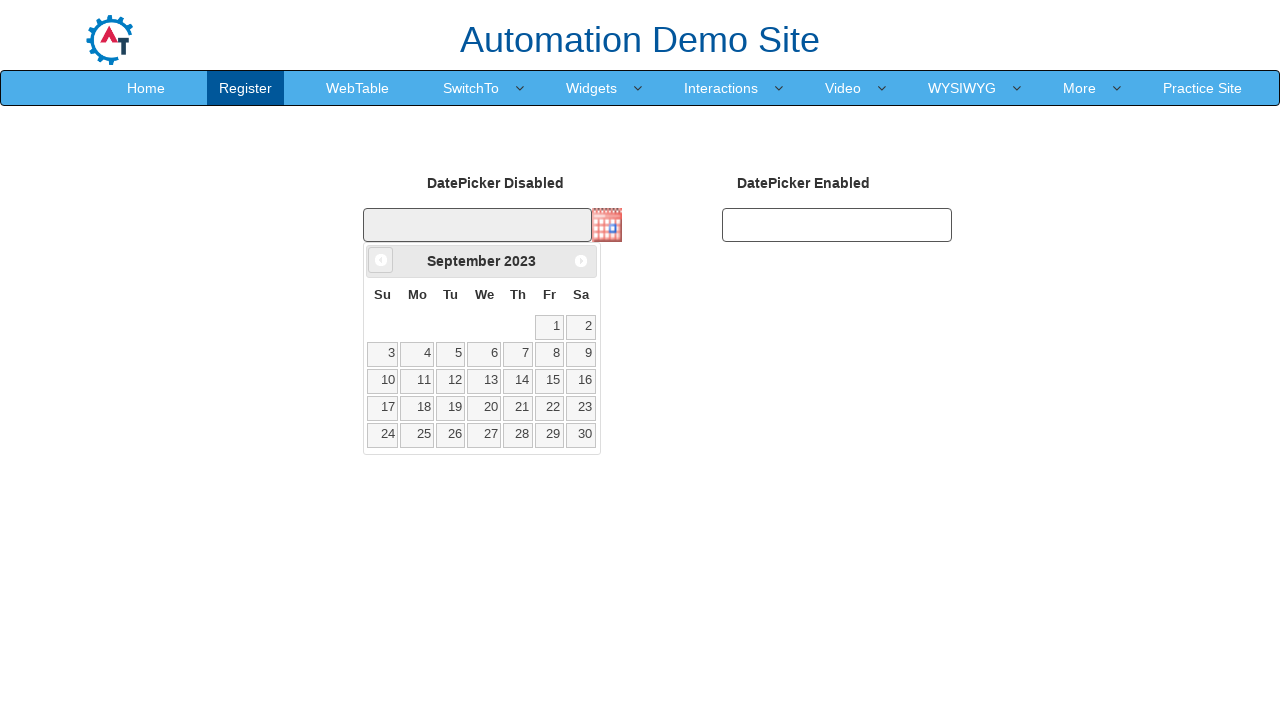

Clicked Previous button to navigate to earlier month at (381, 260) on xpath=//span[text()='Prev']
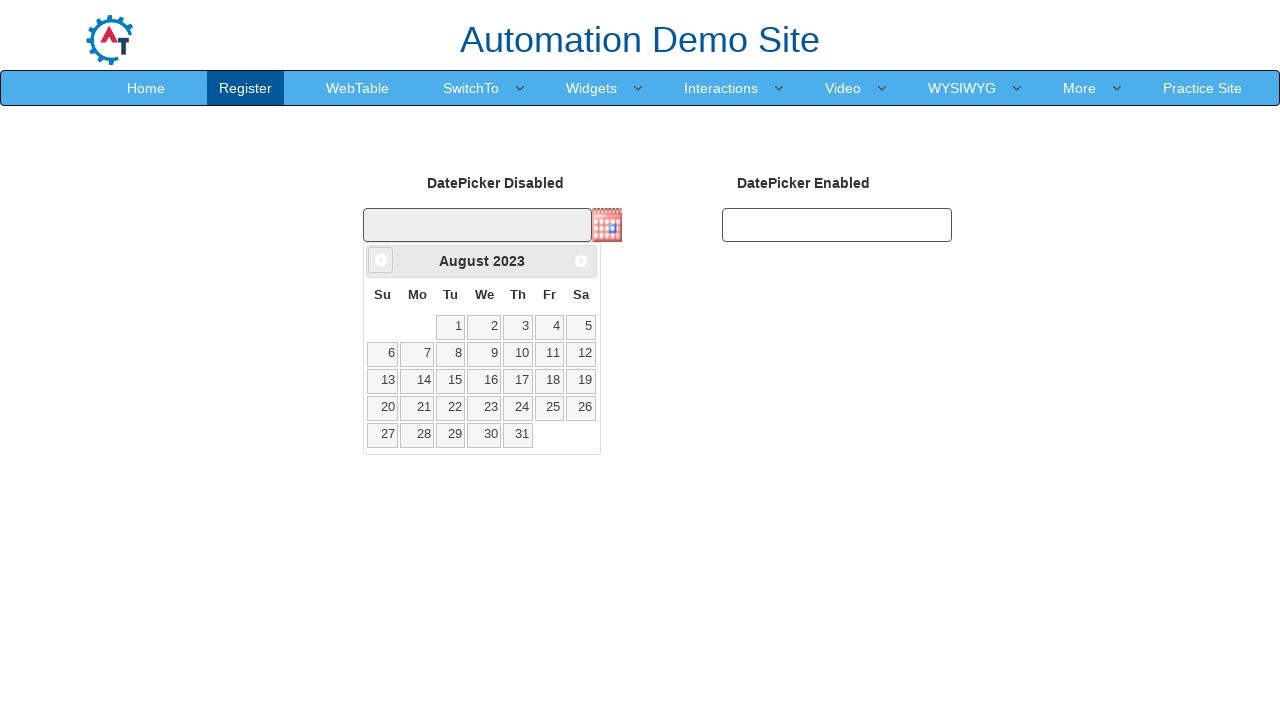

Waited 300ms for calendar to update
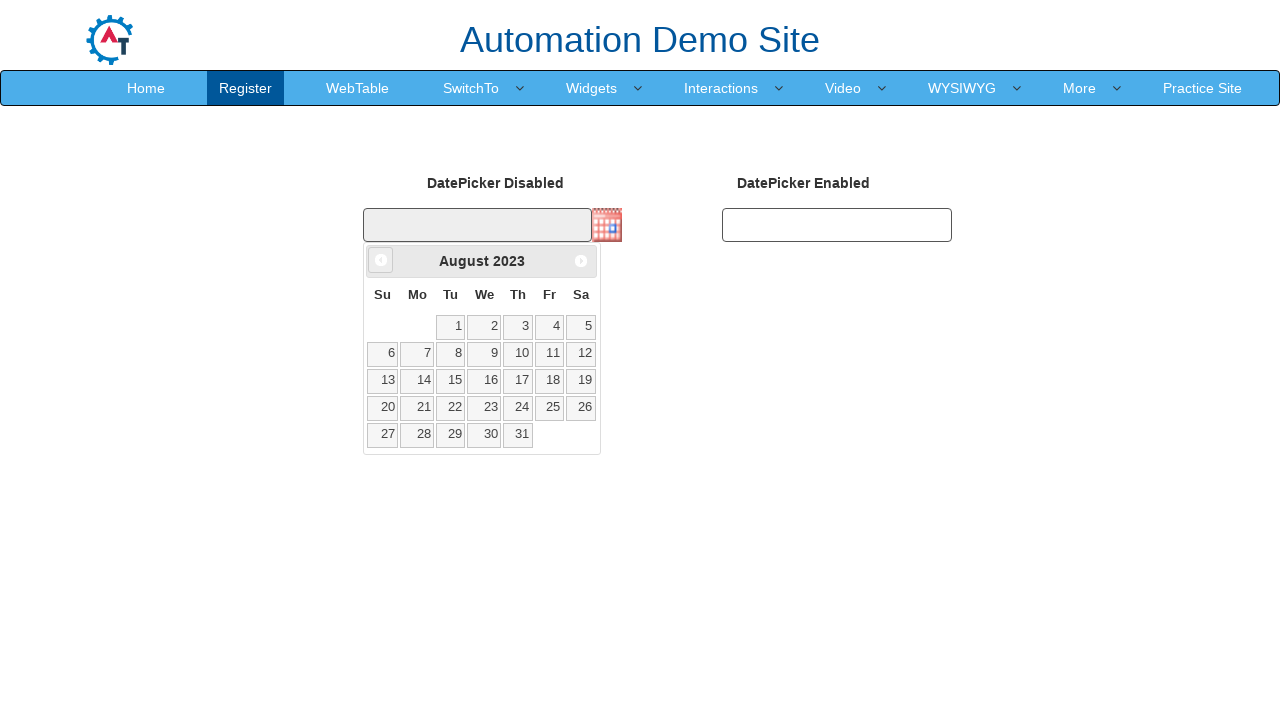

Retrieved current month: August
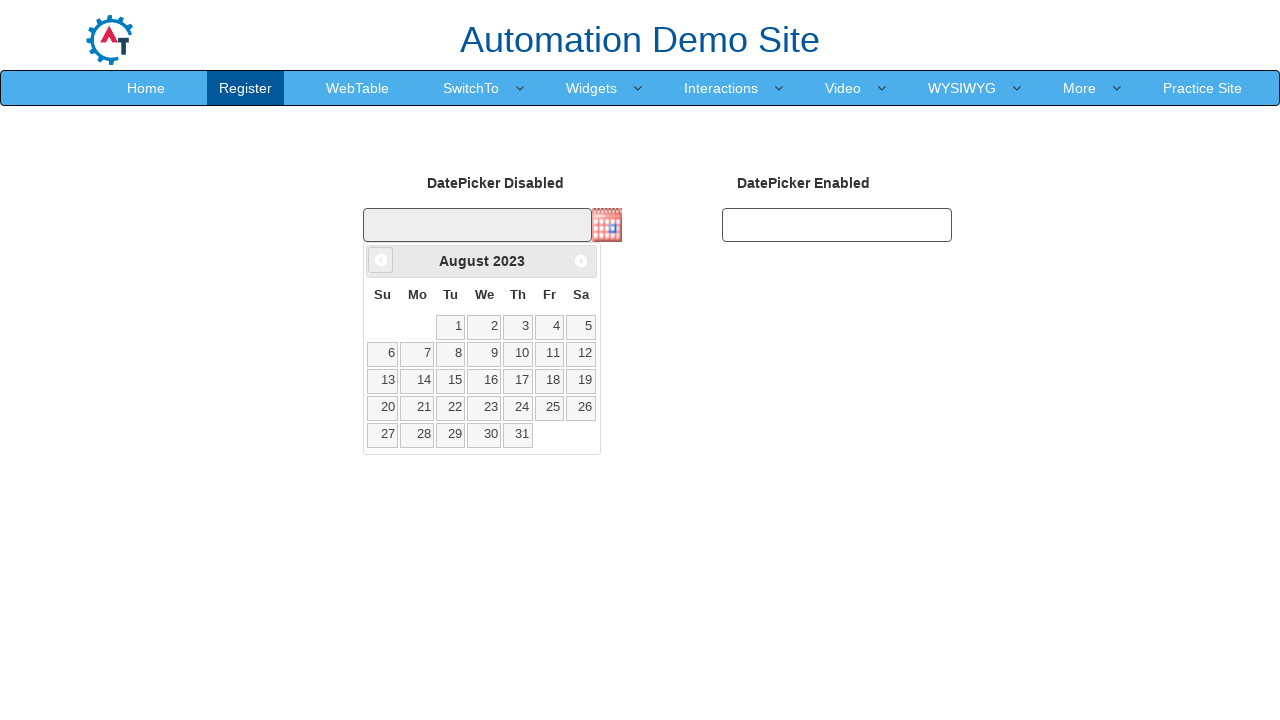

Retrieved current year: 2023
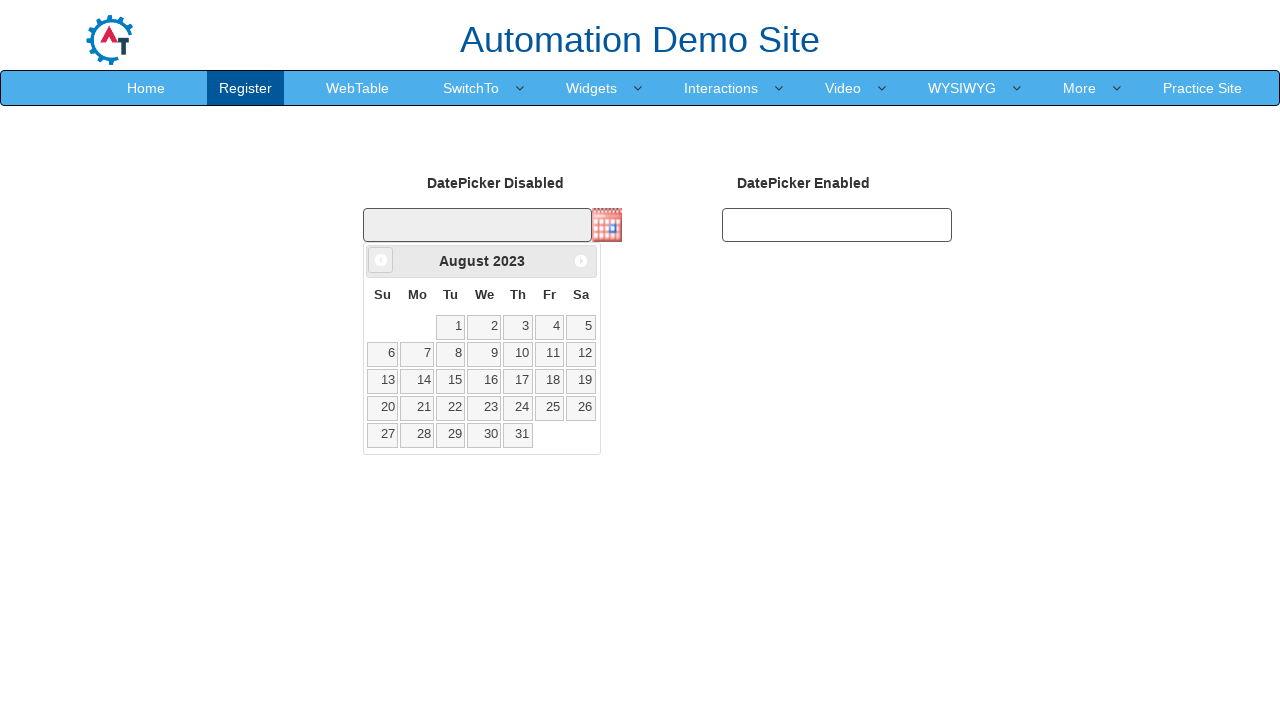

Clicked Previous button to navigate to earlier month at (381, 260) on xpath=//span[text()='Prev']
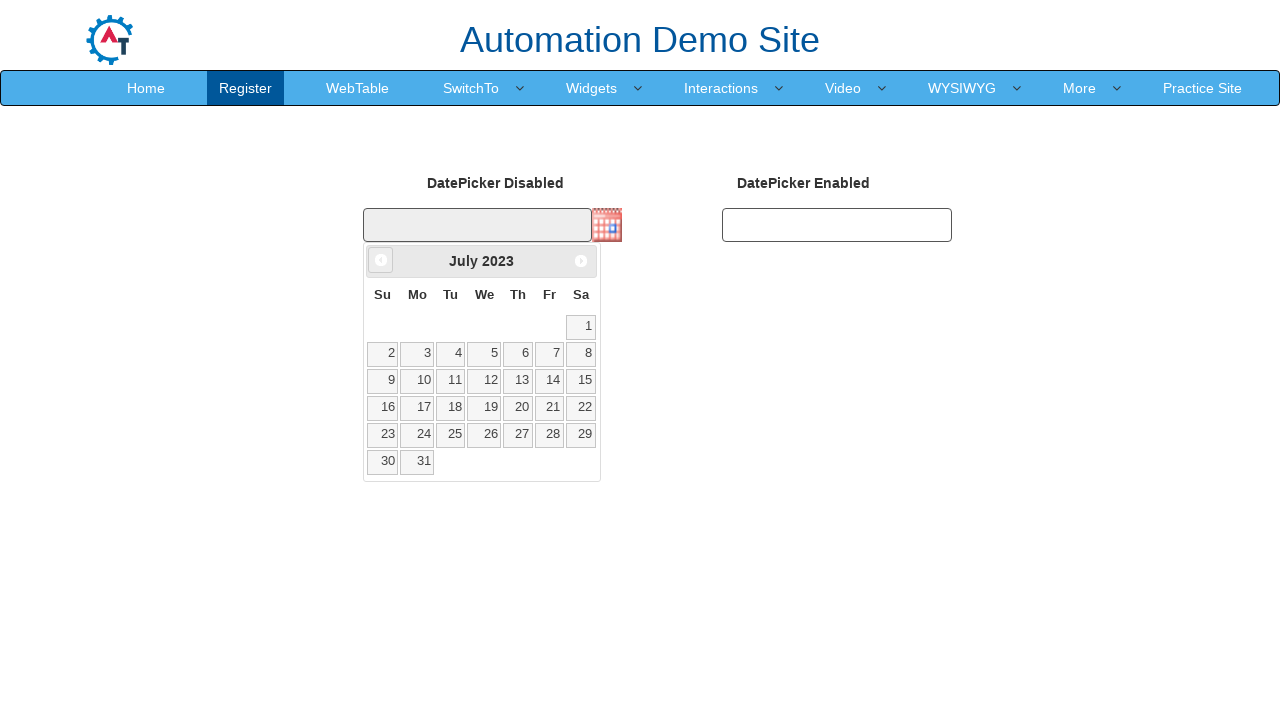

Waited 300ms for calendar to update
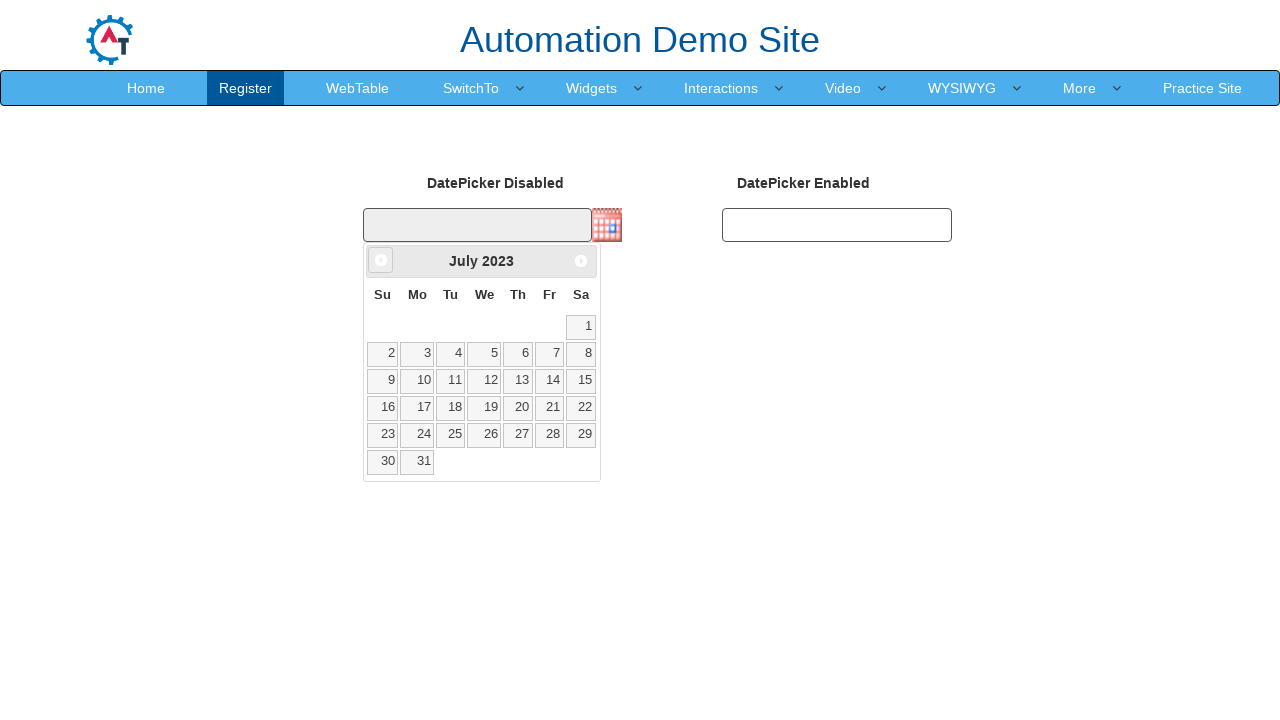

Retrieved current month: July
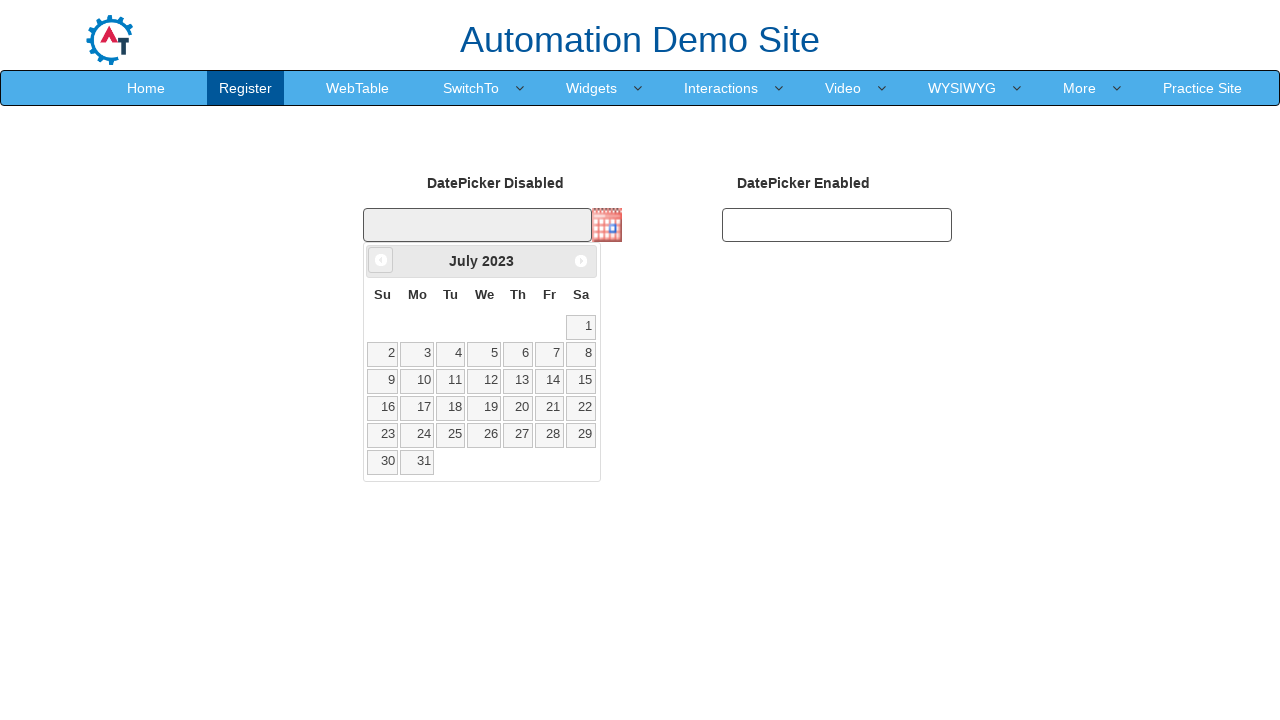

Retrieved current year: 2023
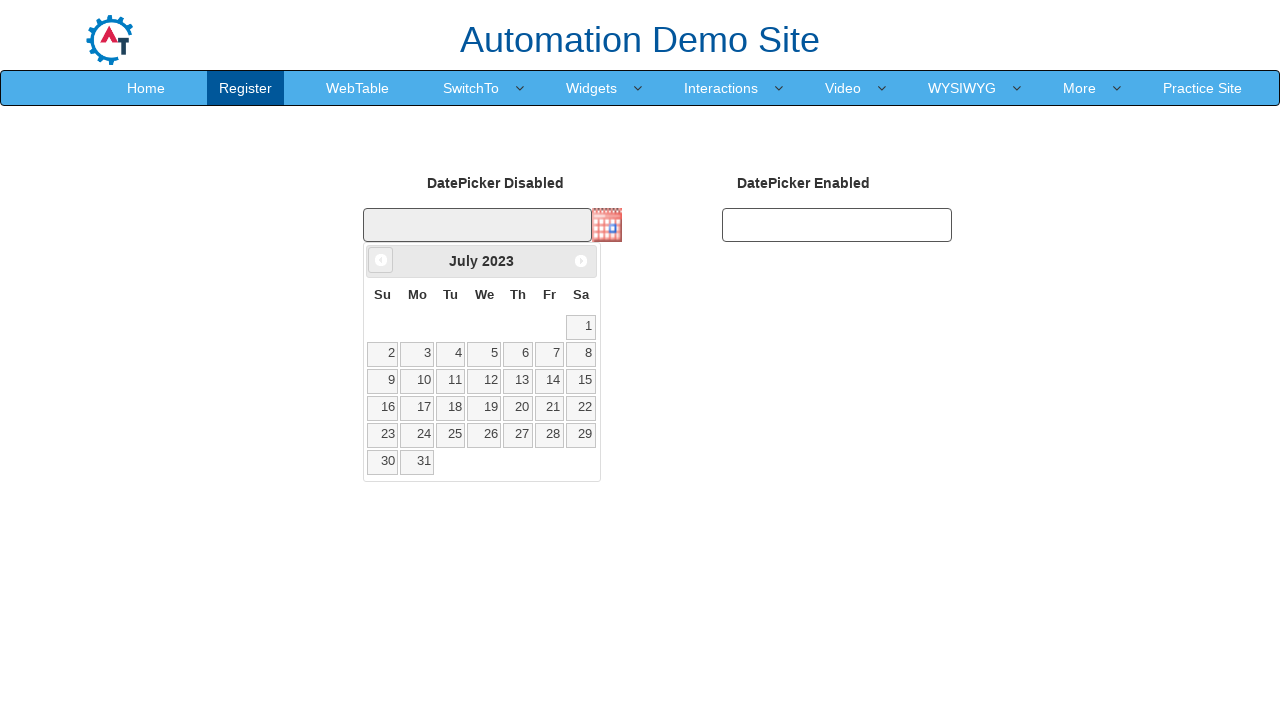

Clicked Previous button to navigate to earlier month at (381, 260) on xpath=//span[text()='Prev']
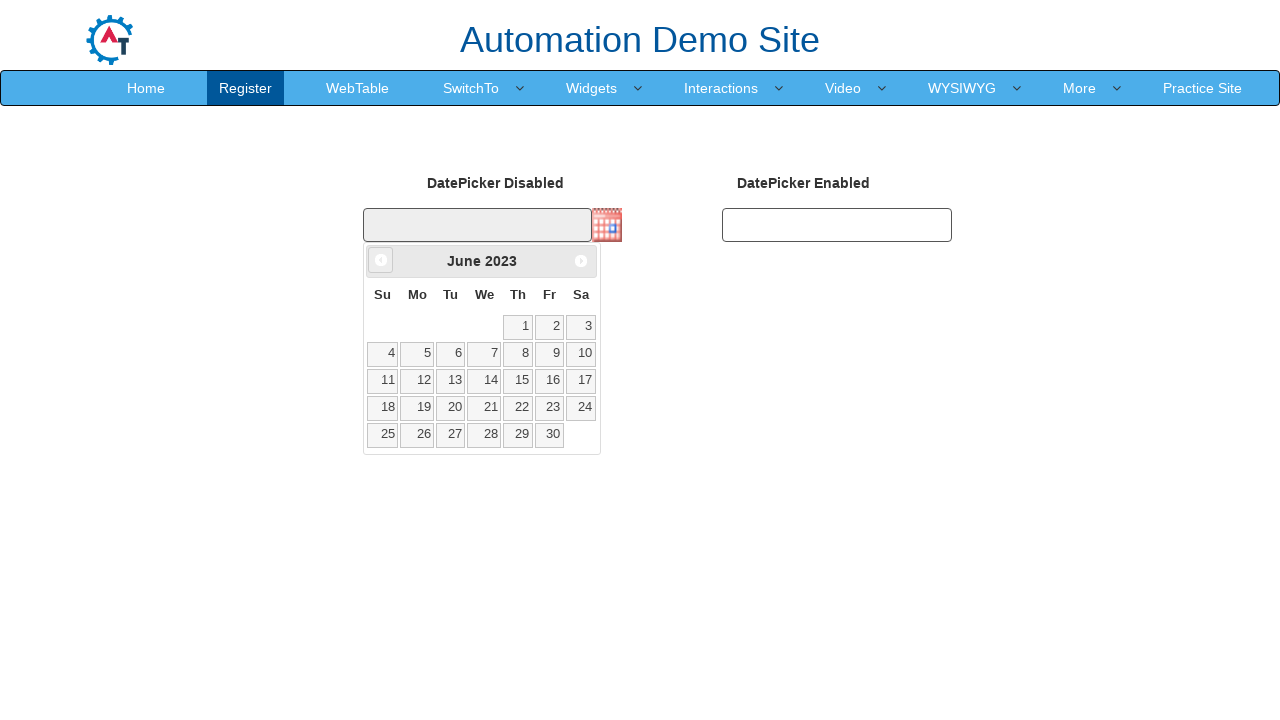

Waited 300ms for calendar to update
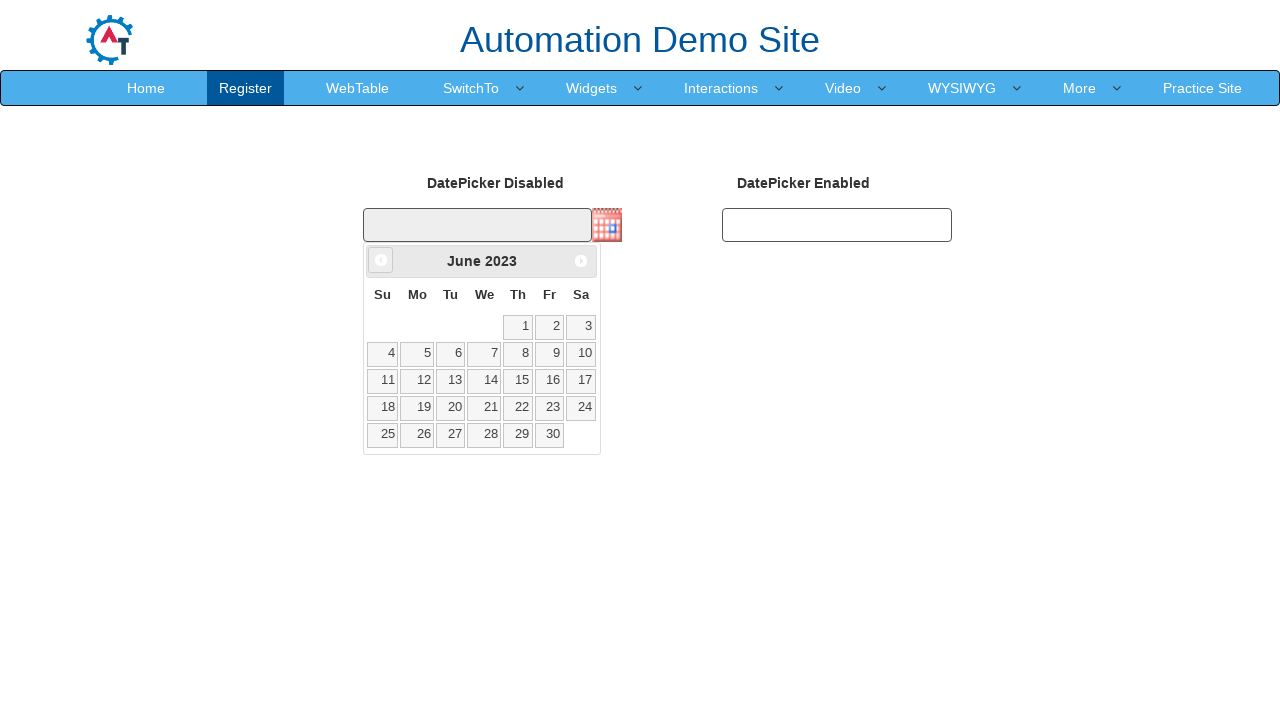

Retrieved current month: June
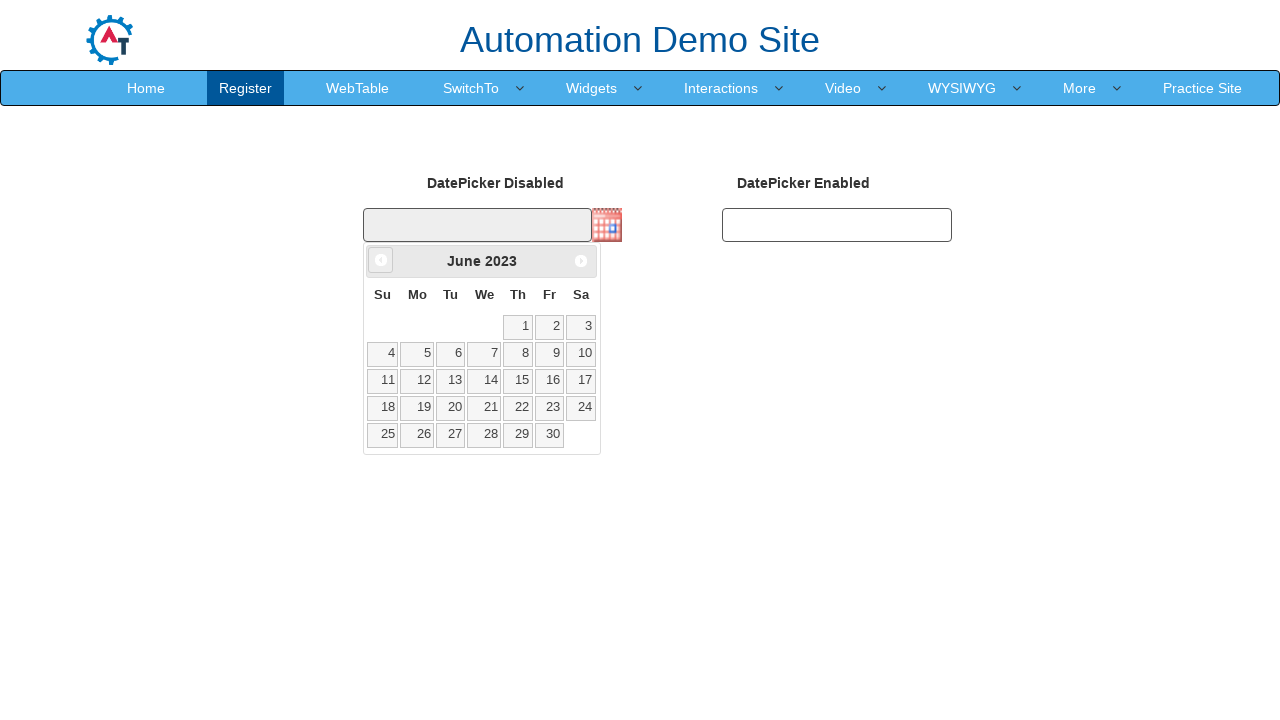

Retrieved current year: 2023
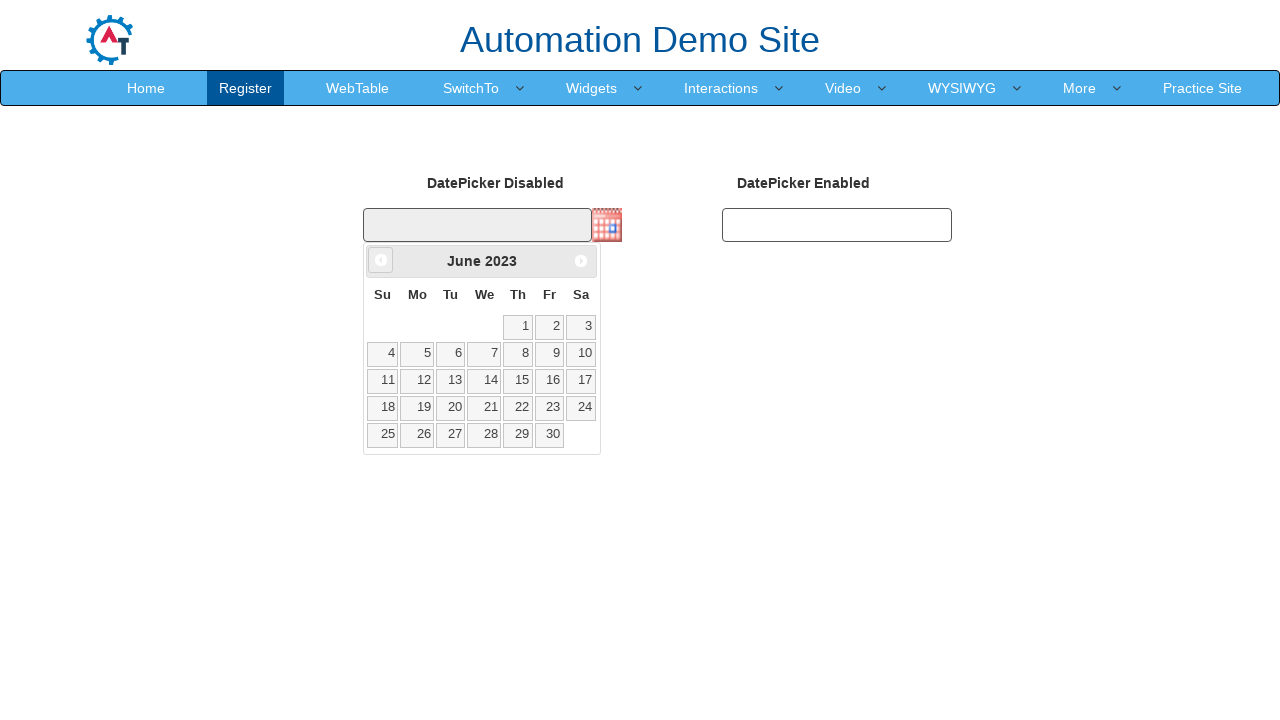

Clicked Previous button to navigate to earlier month at (381, 260) on xpath=//span[text()='Prev']
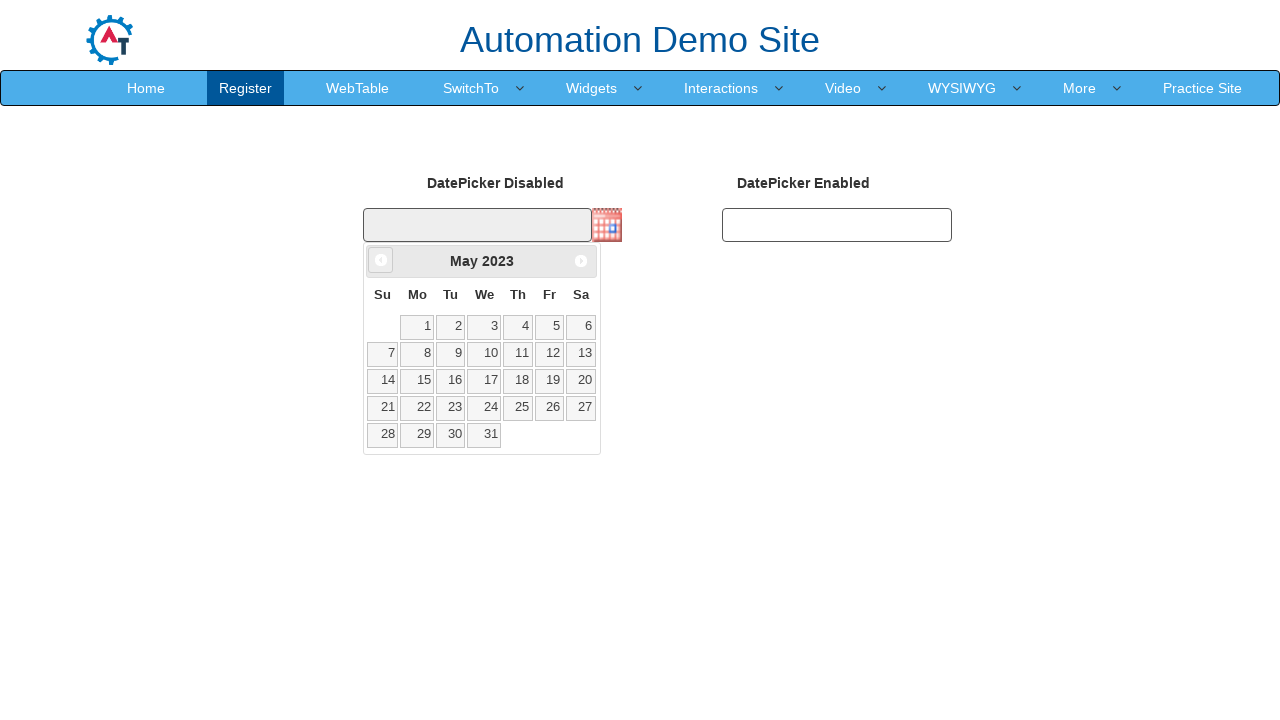

Waited 300ms for calendar to update
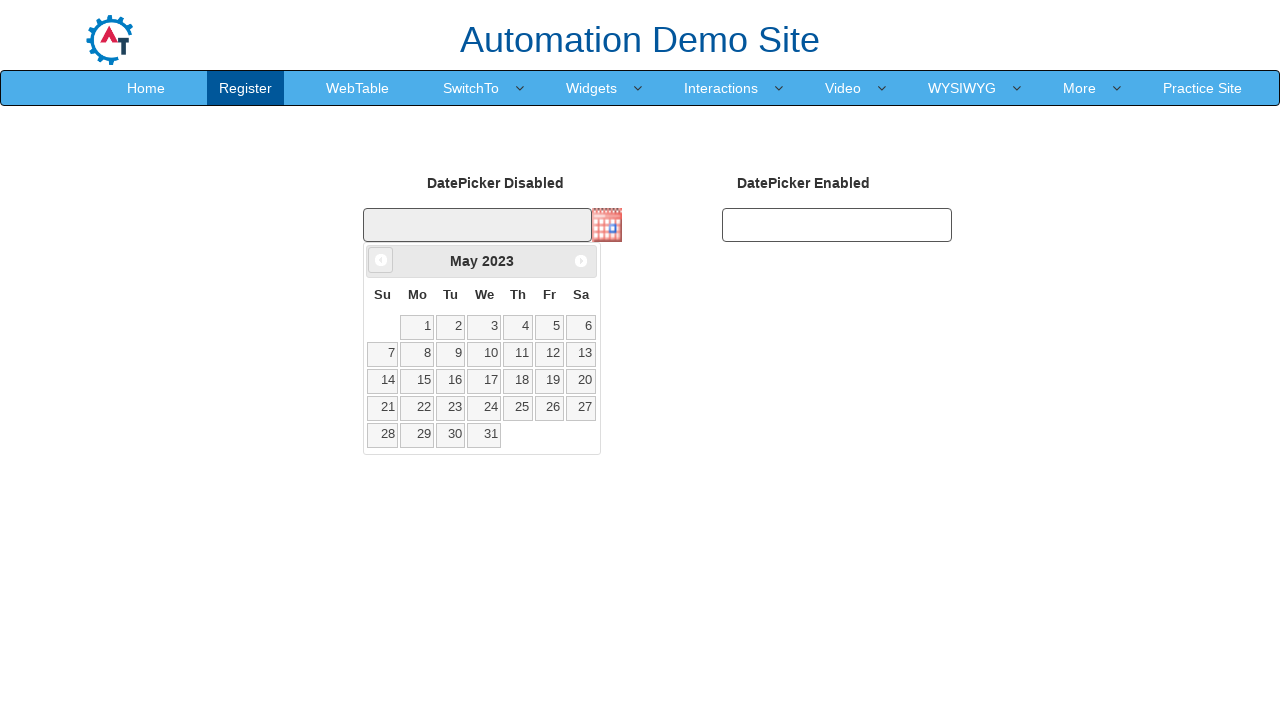

Retrieved current month: May
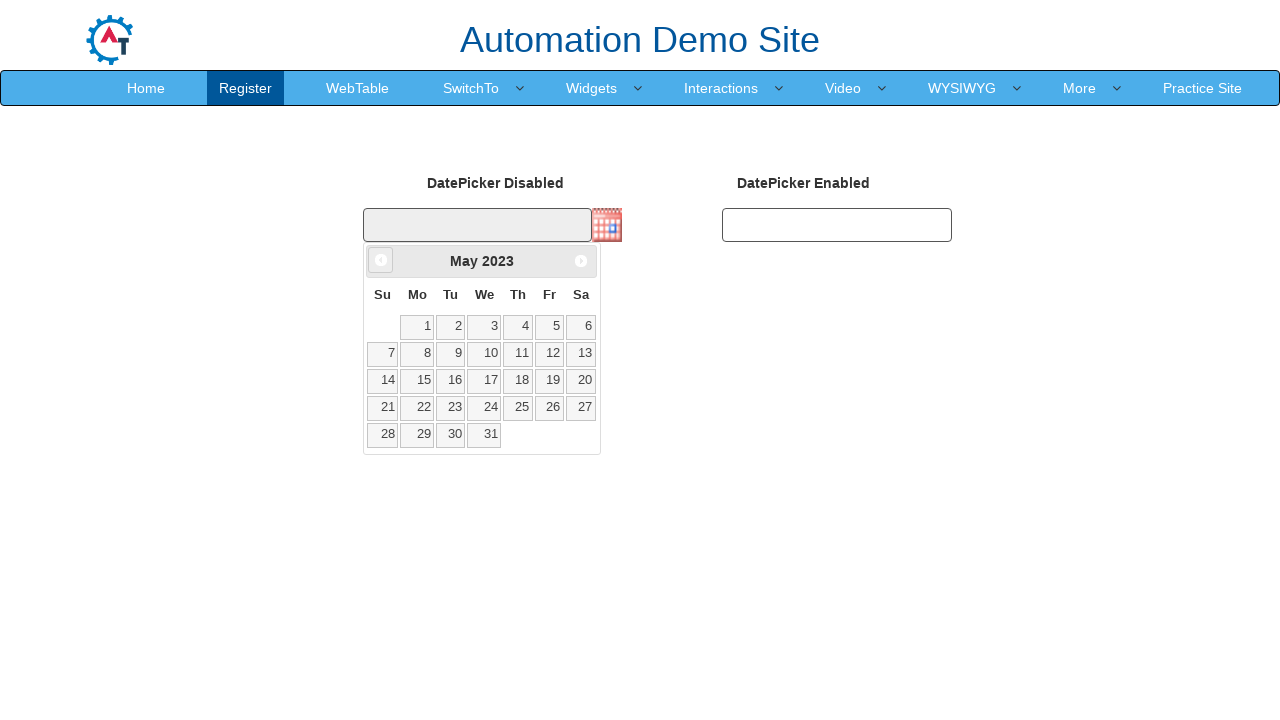

Retrieved current year: 2023
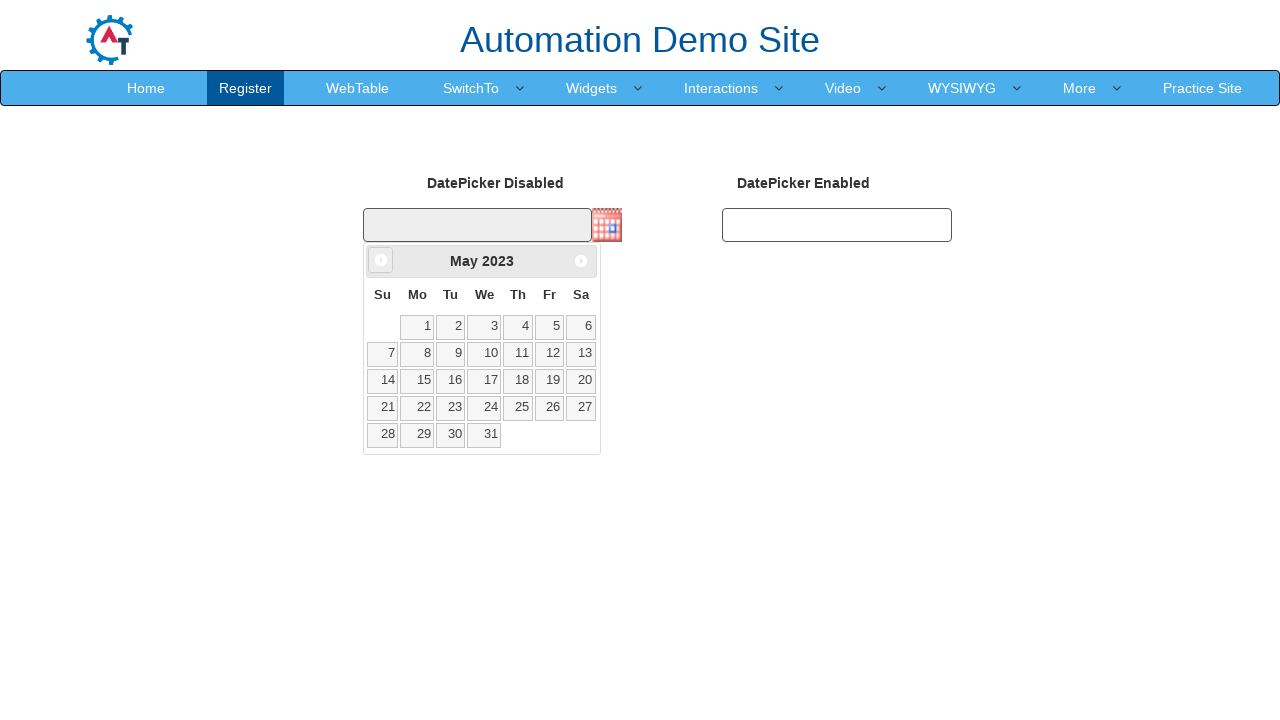

Clicked Previous button to navigate to earlier month at (381, 260) on xpath=//span[text()='Prev']
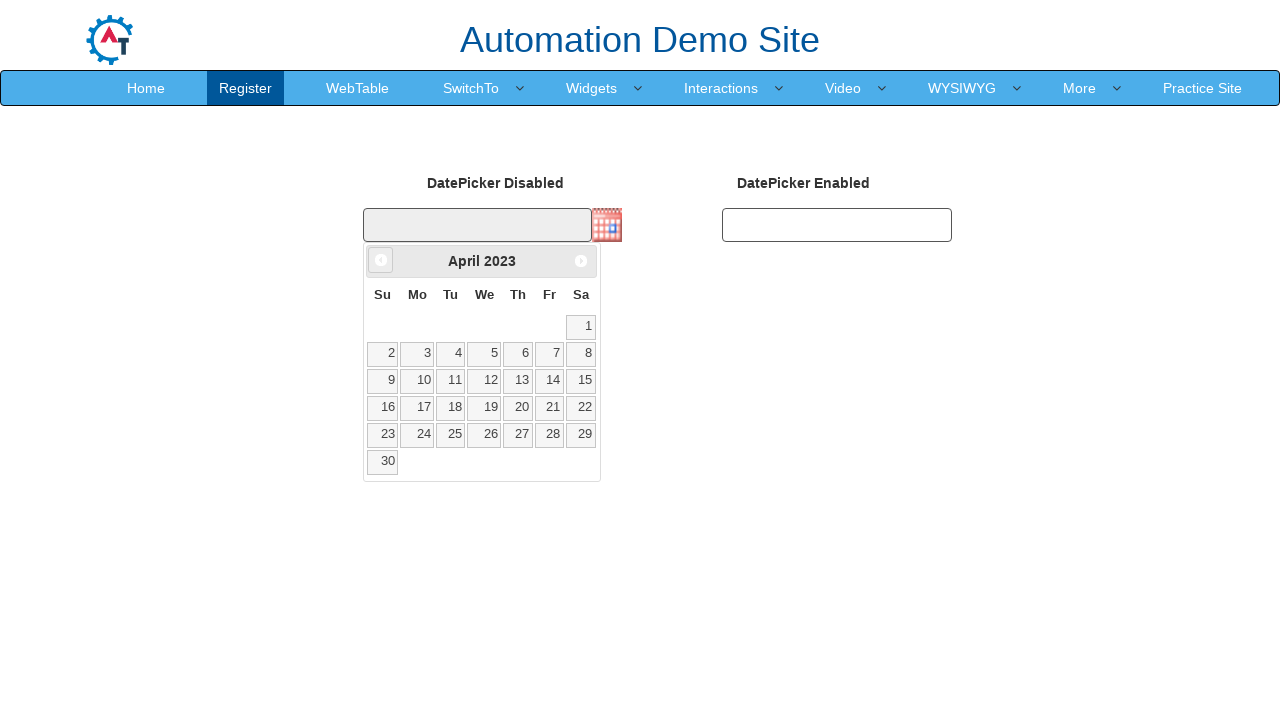

Waited 300ms for calendar to update
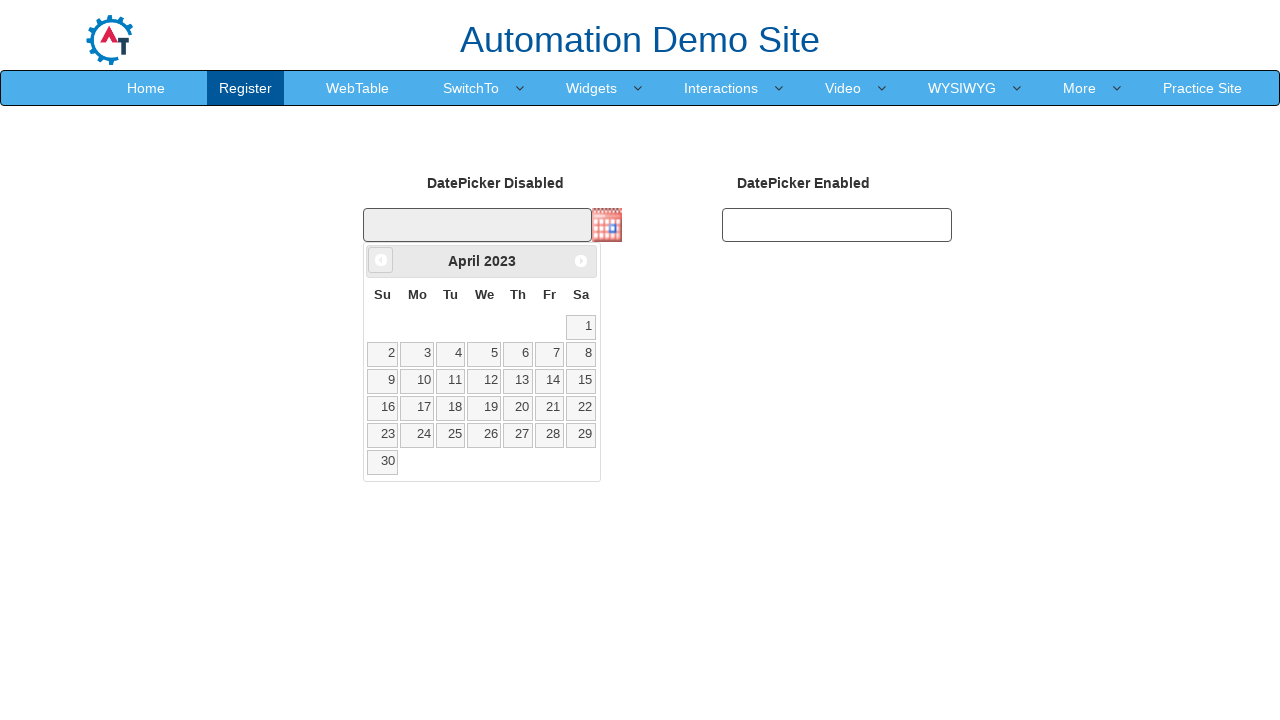

Retrieved current month: April
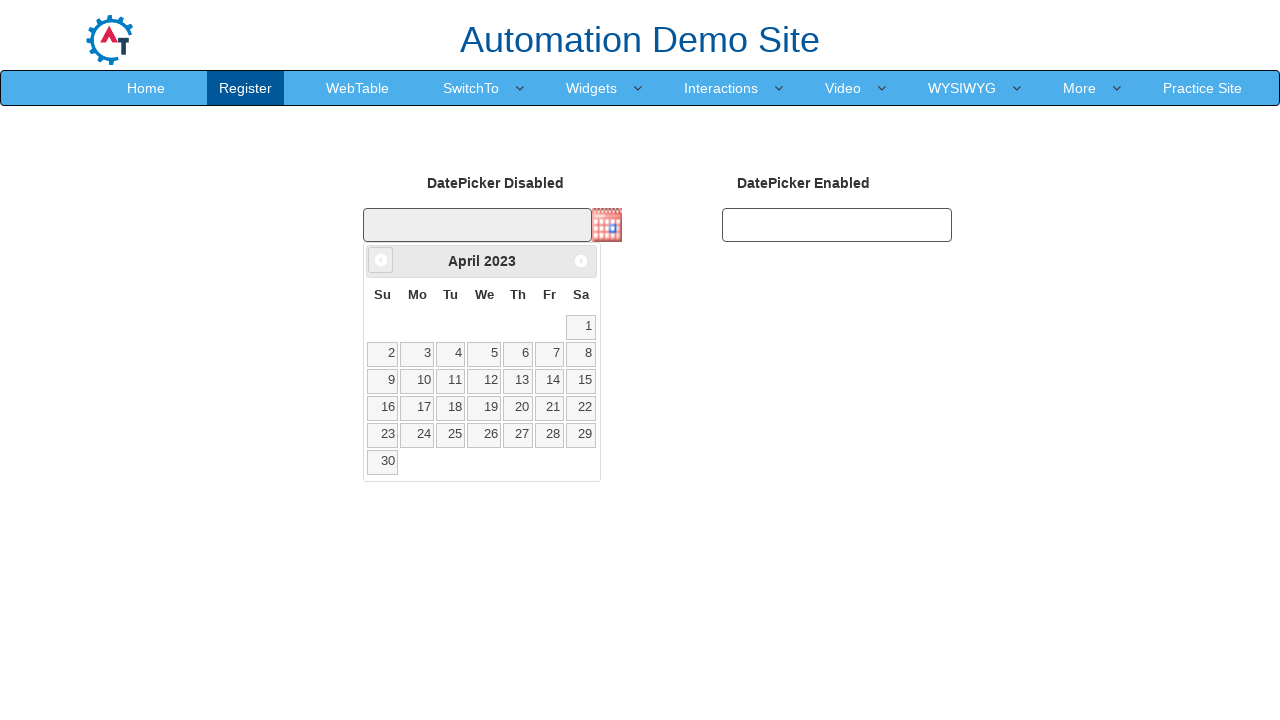

Retrieved current year: 2023
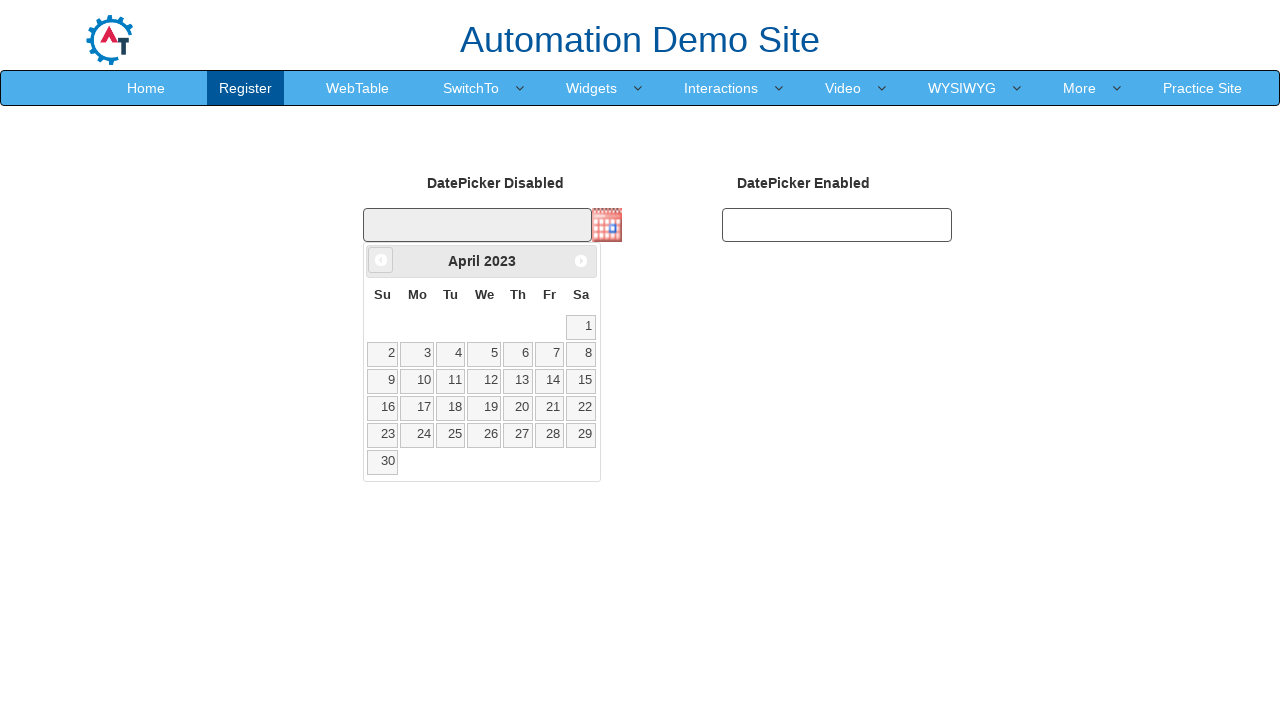

Clicked Previous button to navigate to earlier month at (381, 260) on xpath=//span[text()='Prev']
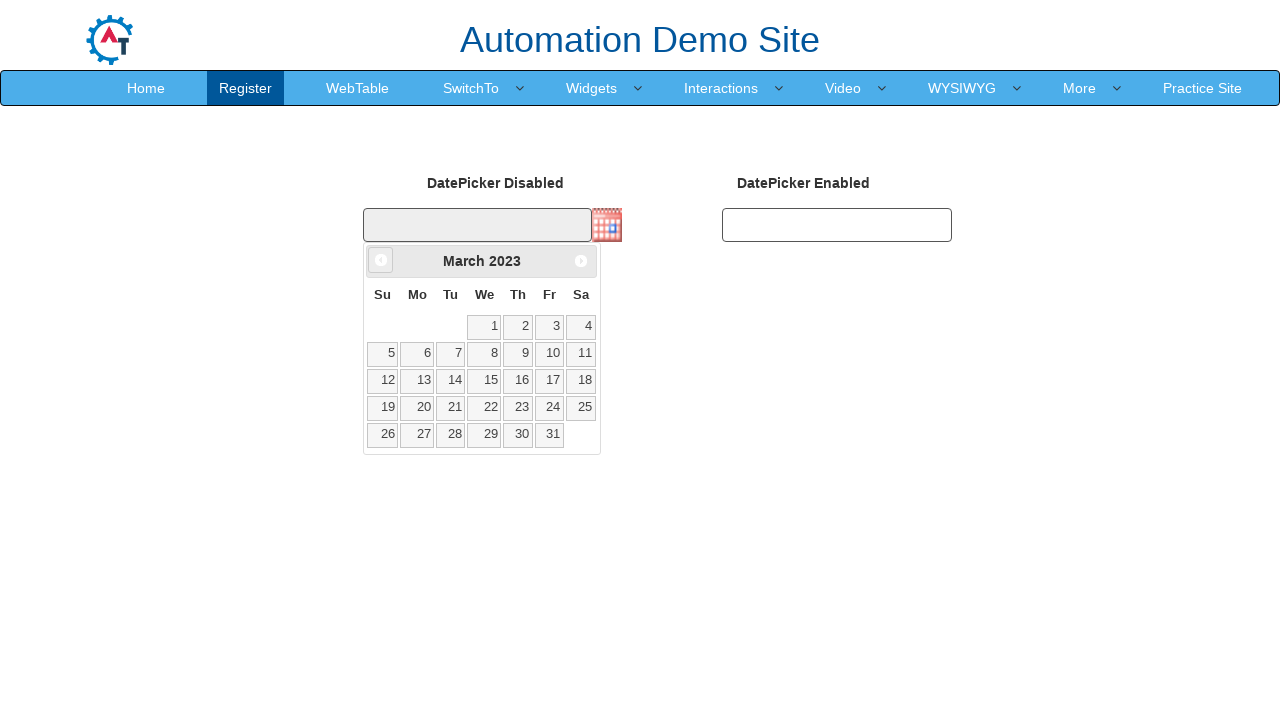

Waited 300ms for calendar to update
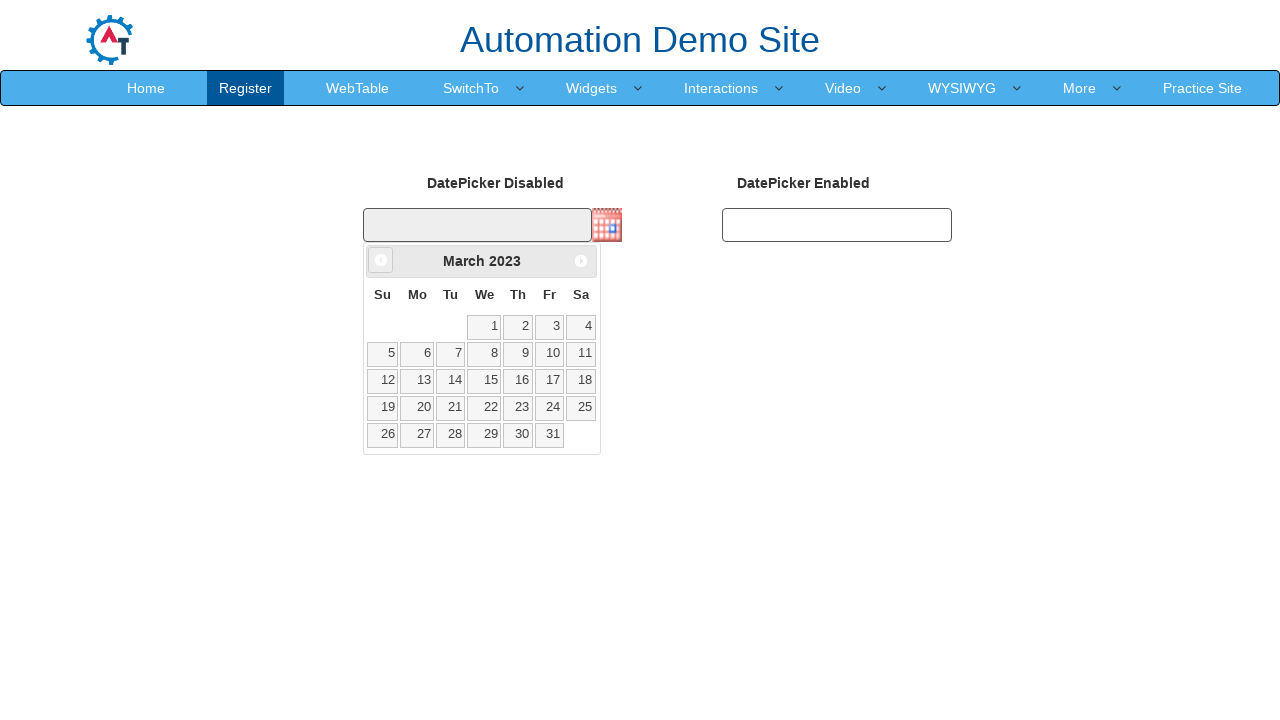

Retrieved current month: March
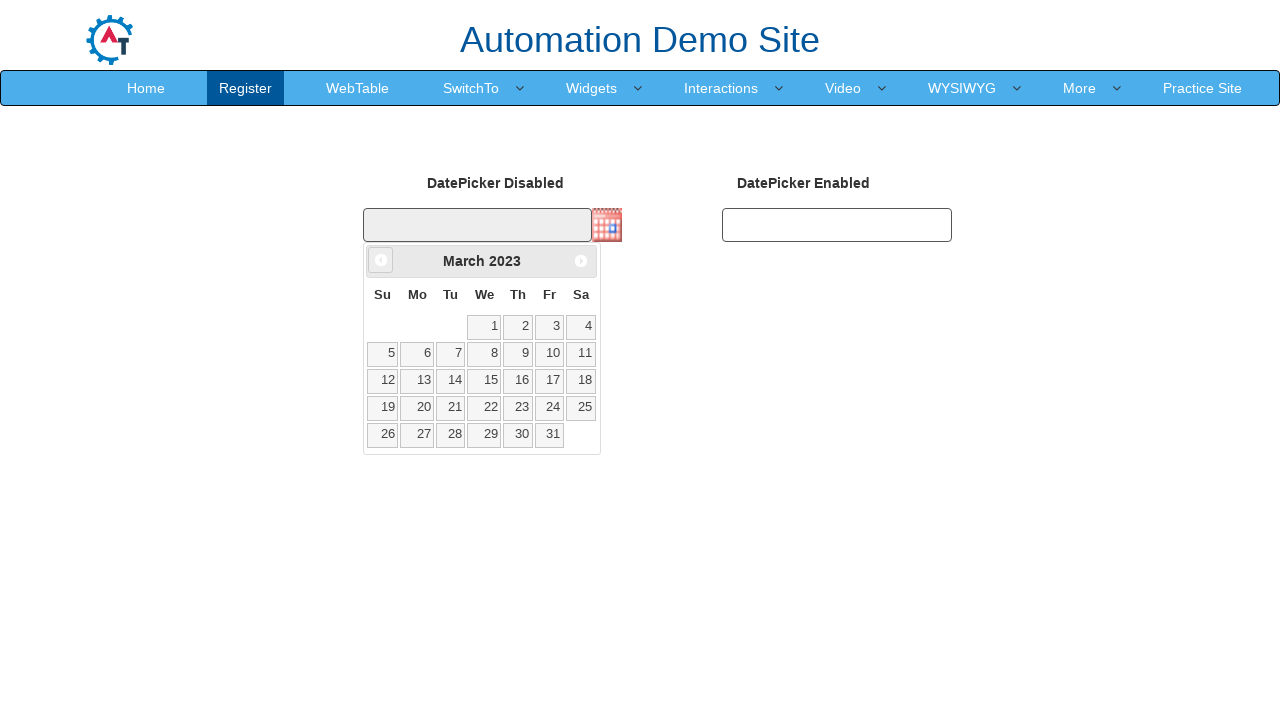

Retrieved current year: 2023
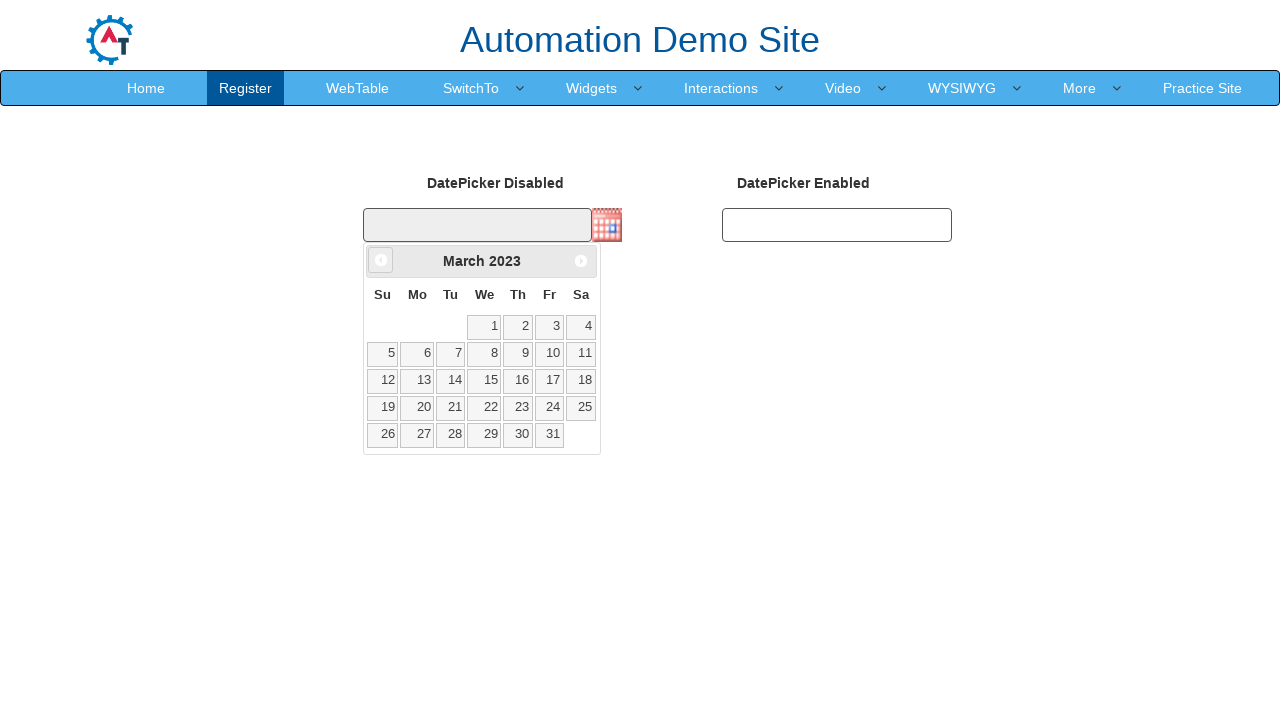

Clicked Previous button to navigate to earlier month at (381, 260) on xpath=//span[text()='Prev']
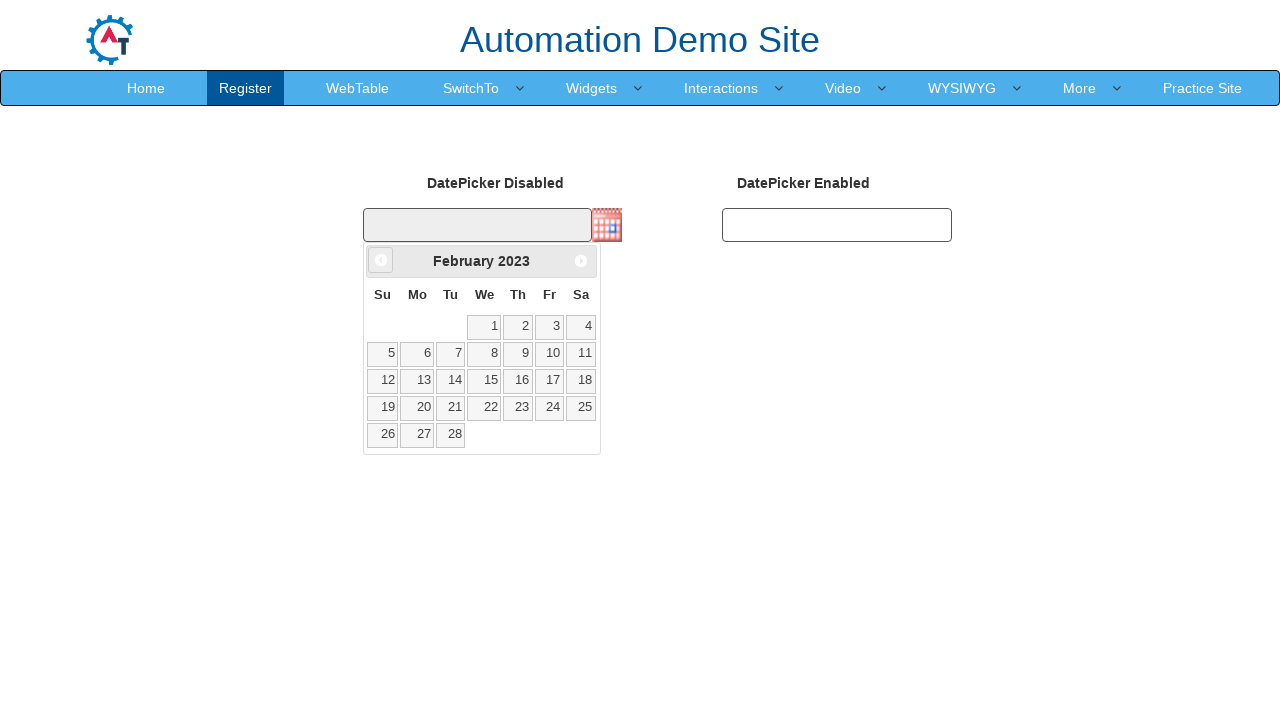

Waited 300ms for calendar to update
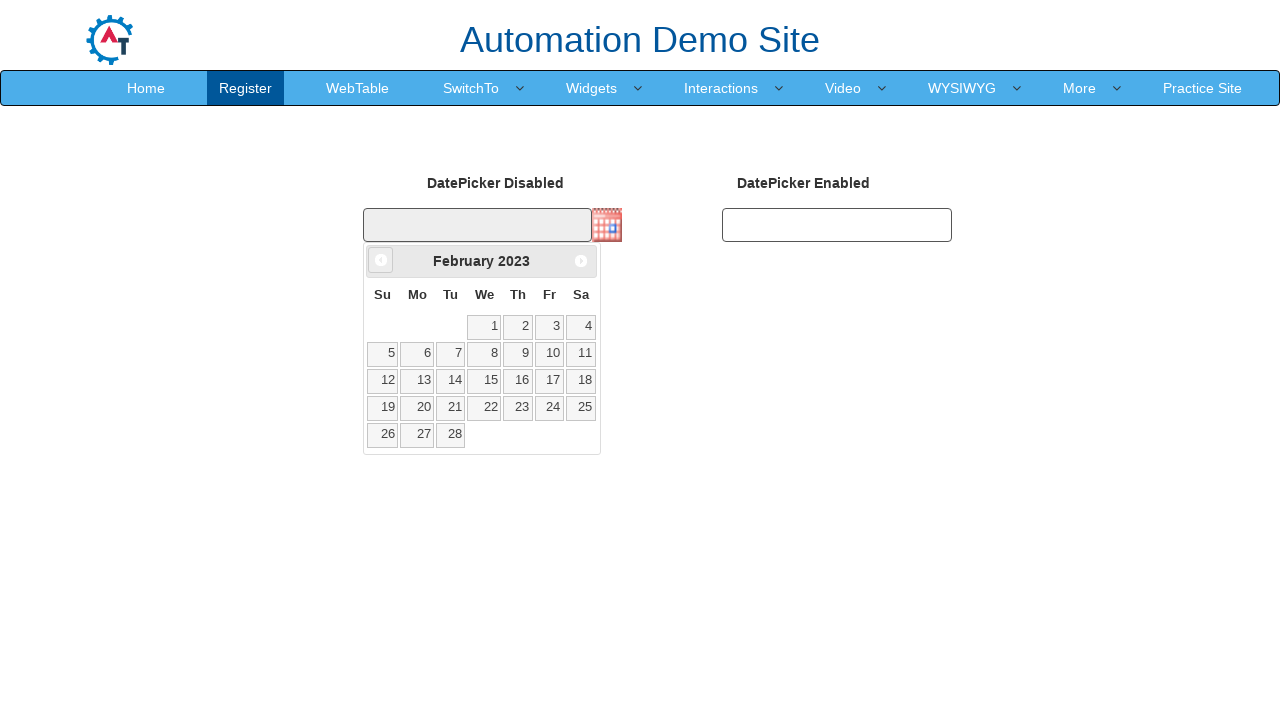

Retrieved current month: February
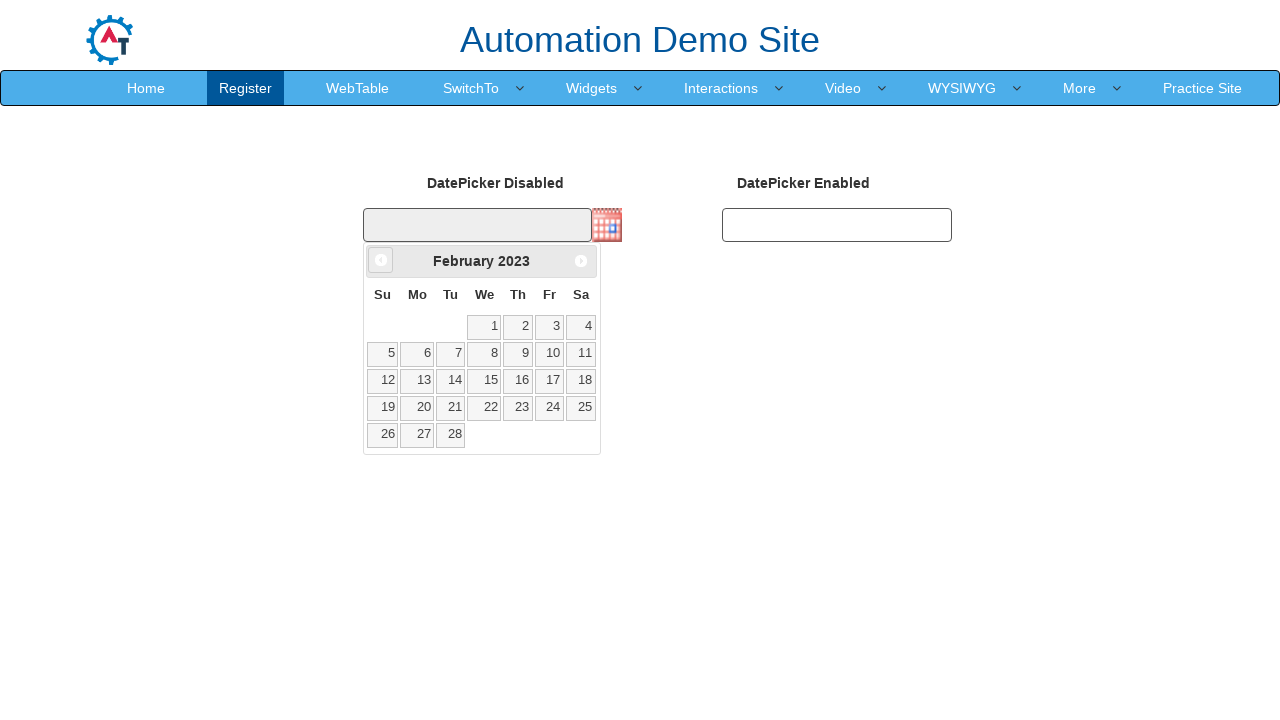

Retrieved current year: 2023
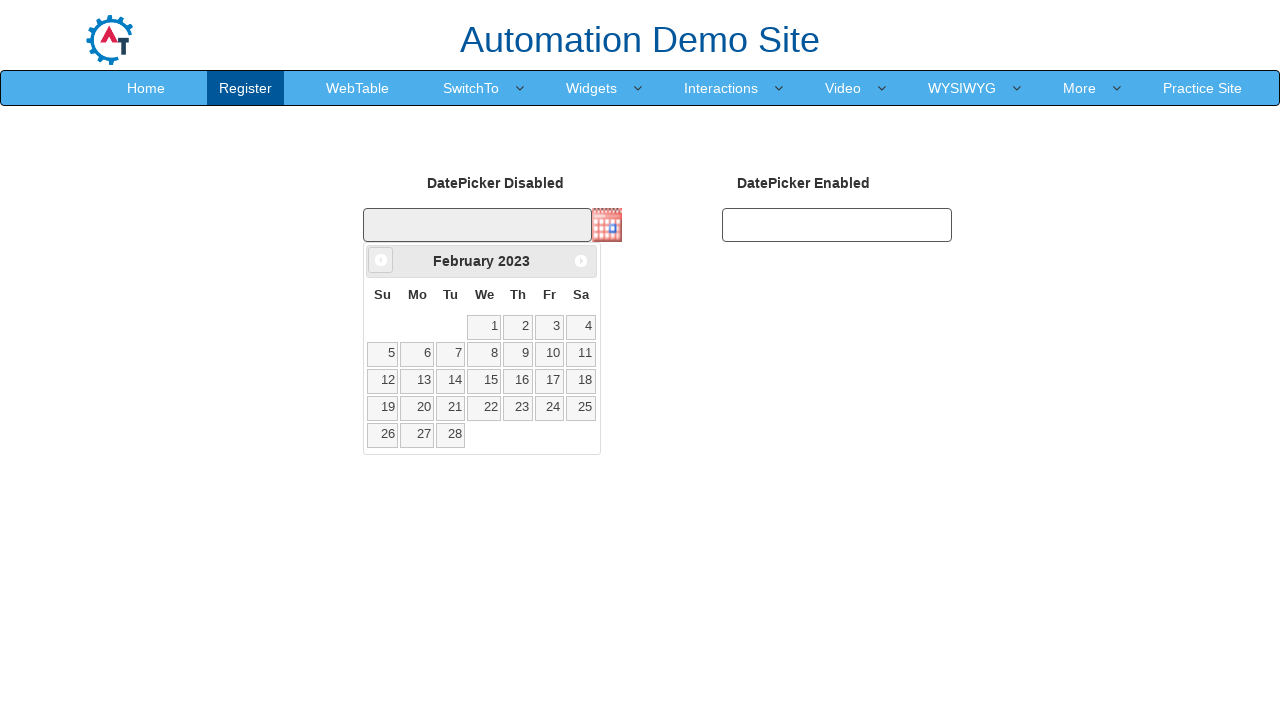

Clicked Previous button to navigate to earlier month at (381, 260) on xpath=//span[text()='Prev']
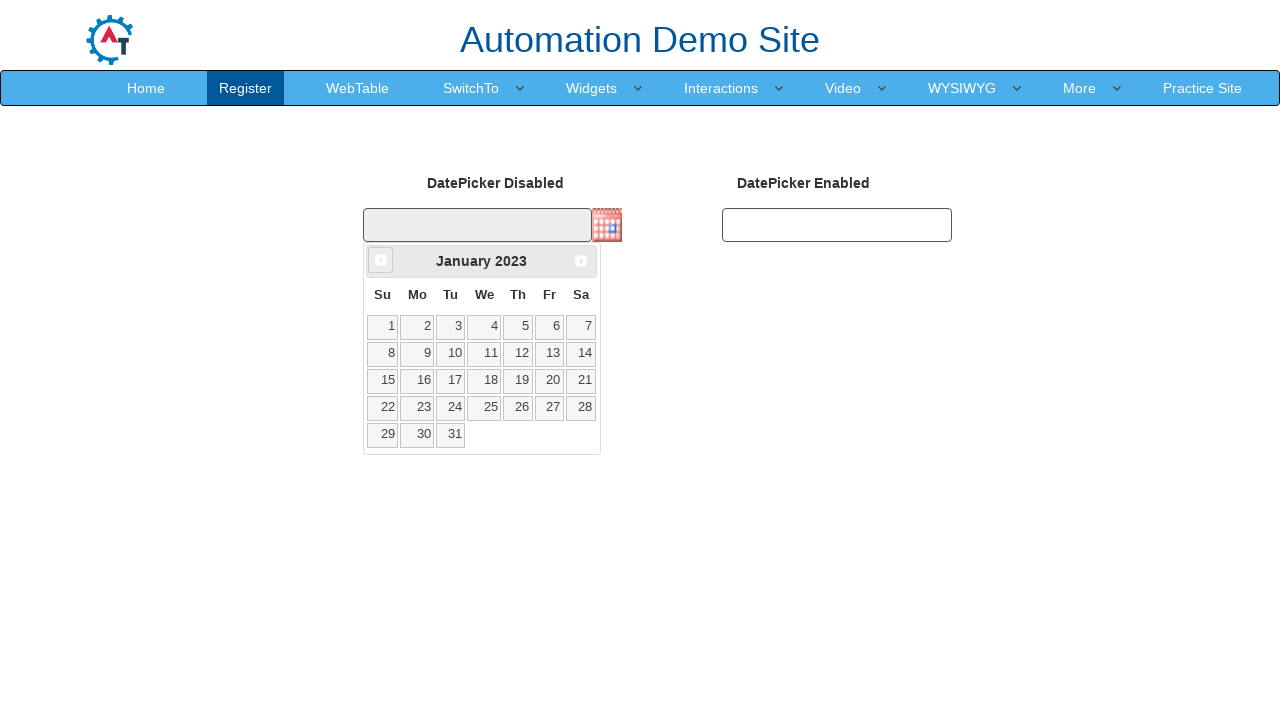

Waited 300ms for calendar to update
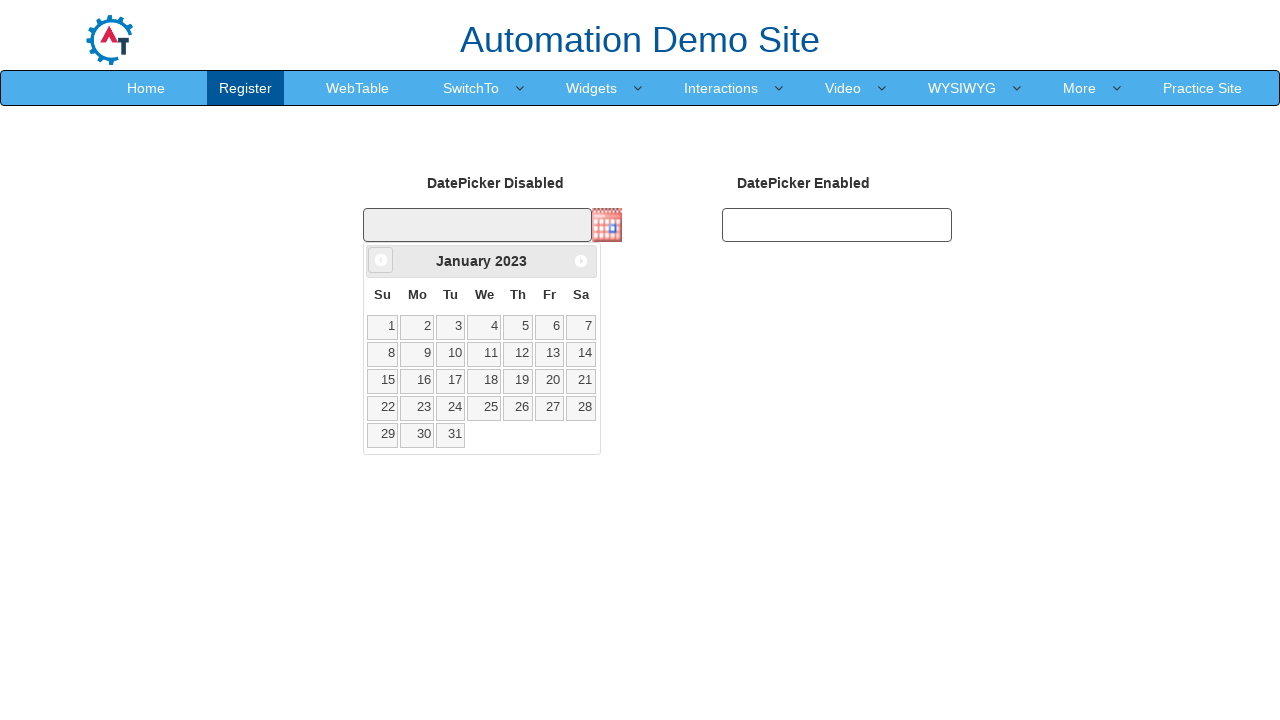

Retrieved current month: January
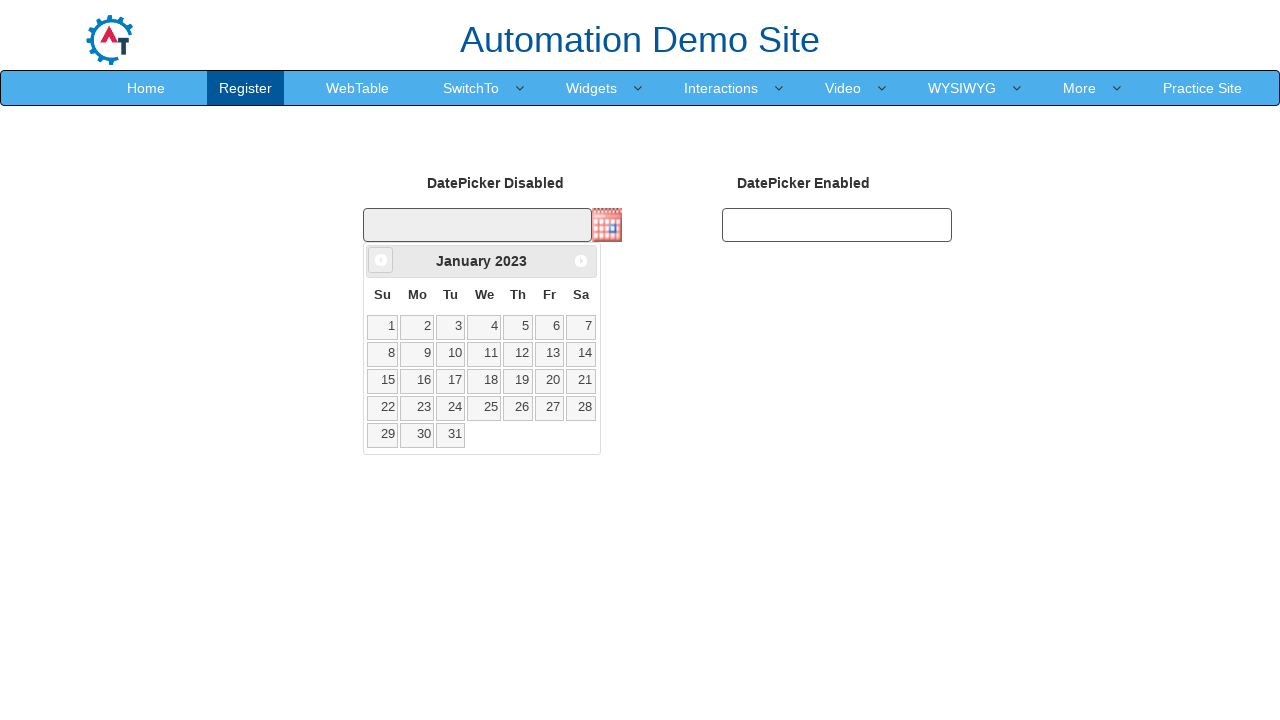

Retrieved current year: 2023
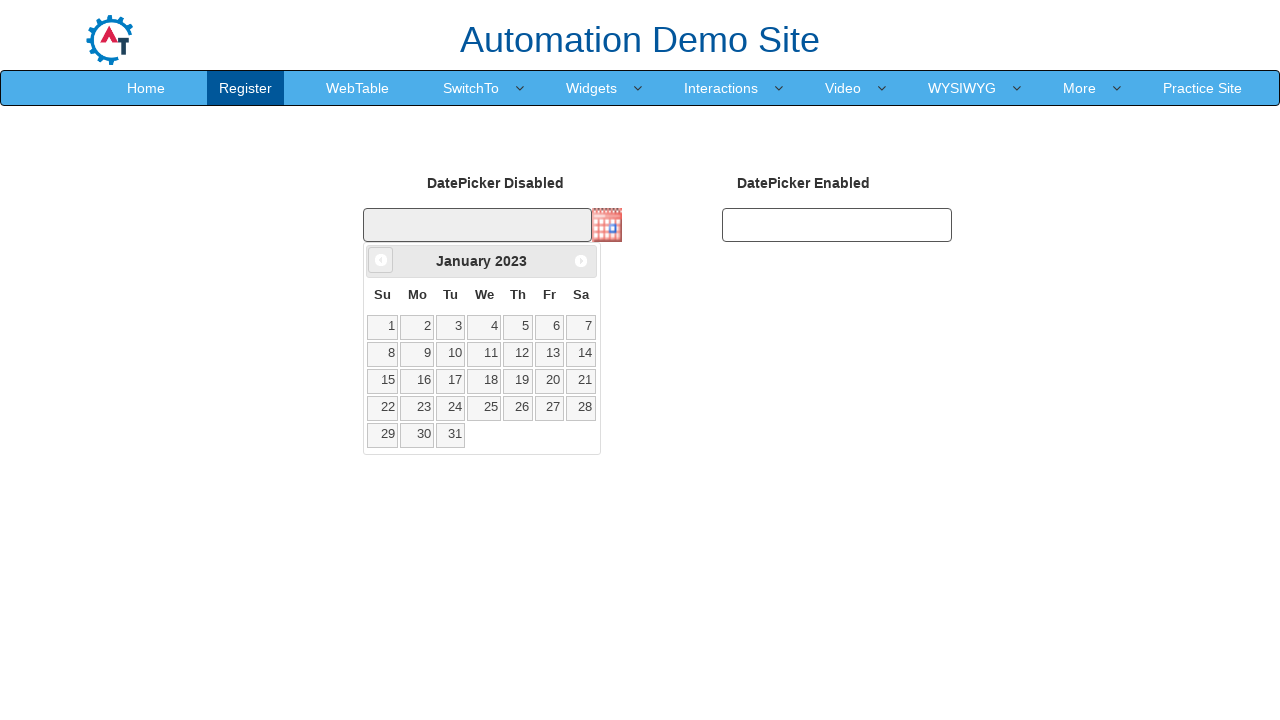

Clicked Previous button to navigate to earlier month at (381, 260) on xpath=//span[text()='Prev']
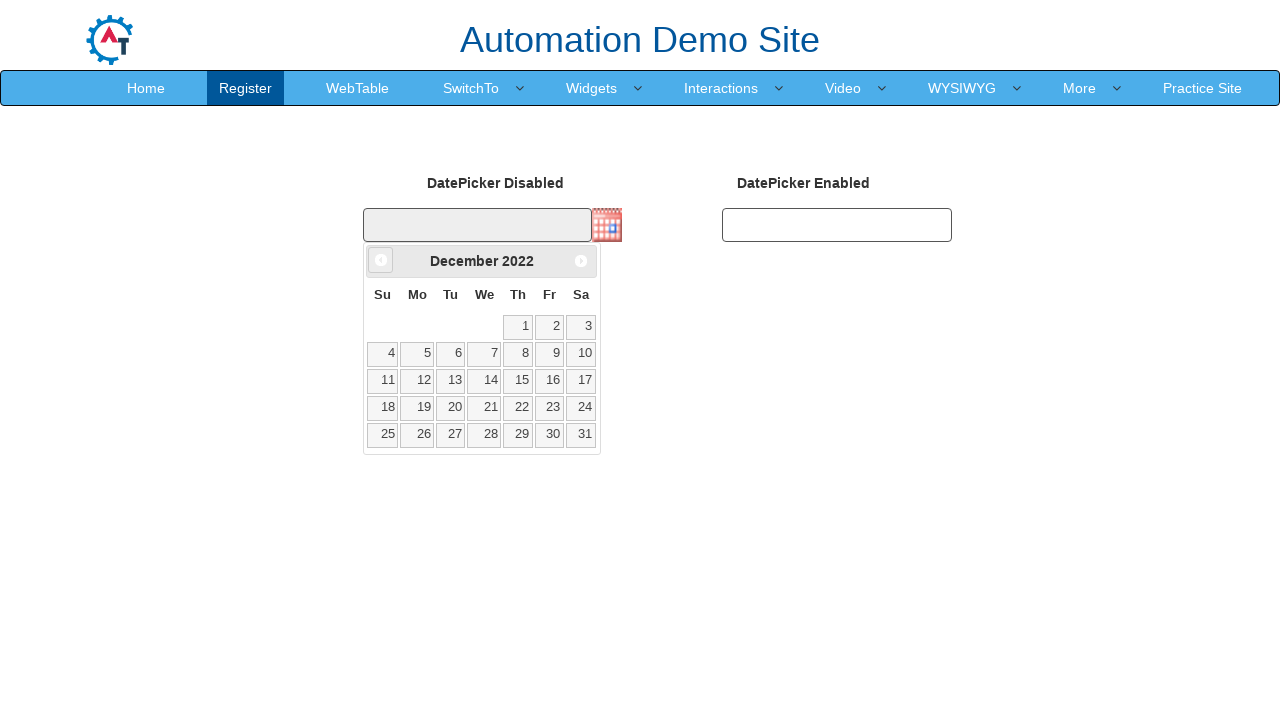

Waited 300ms for calendar to update
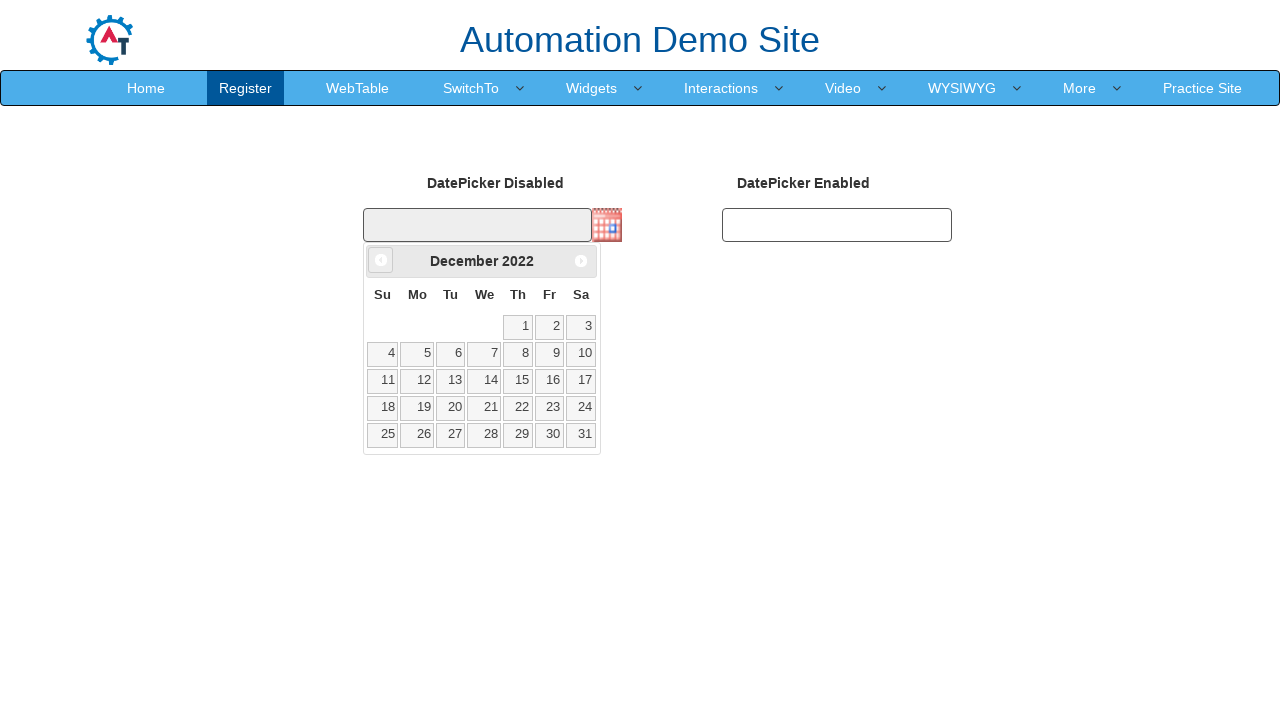

Retrieved current month: December
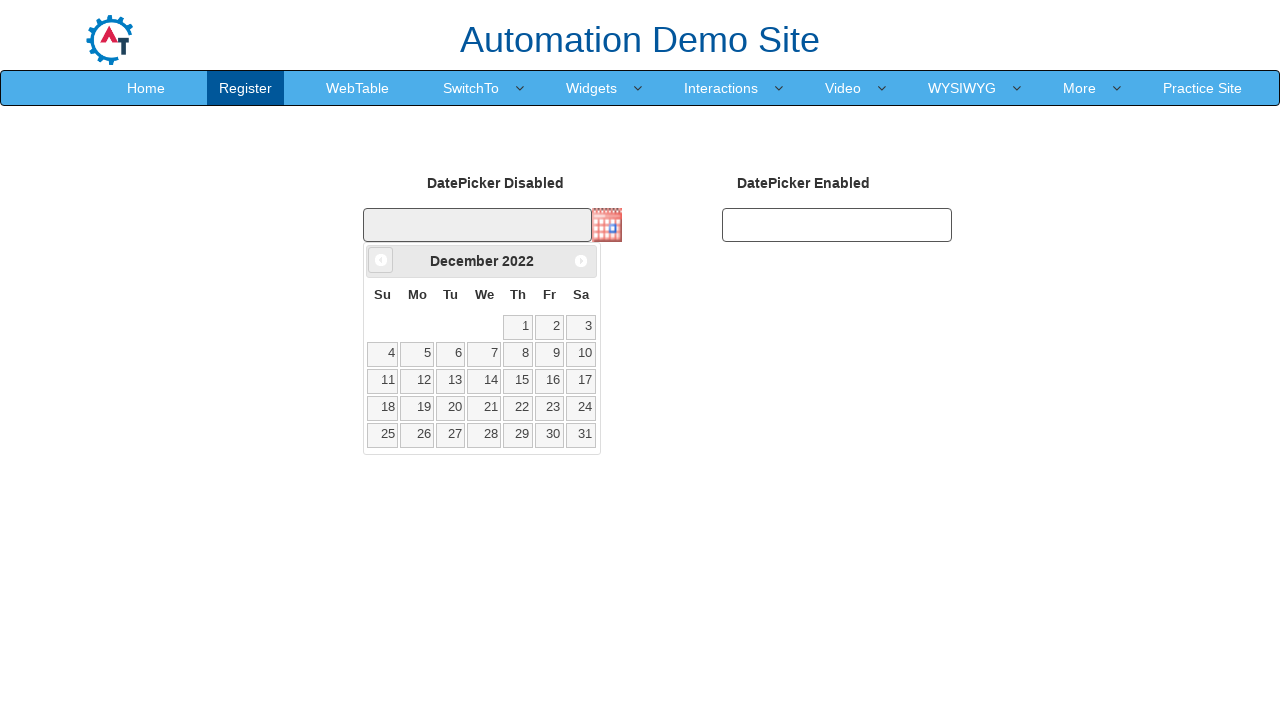

Retrieved current year: 2022
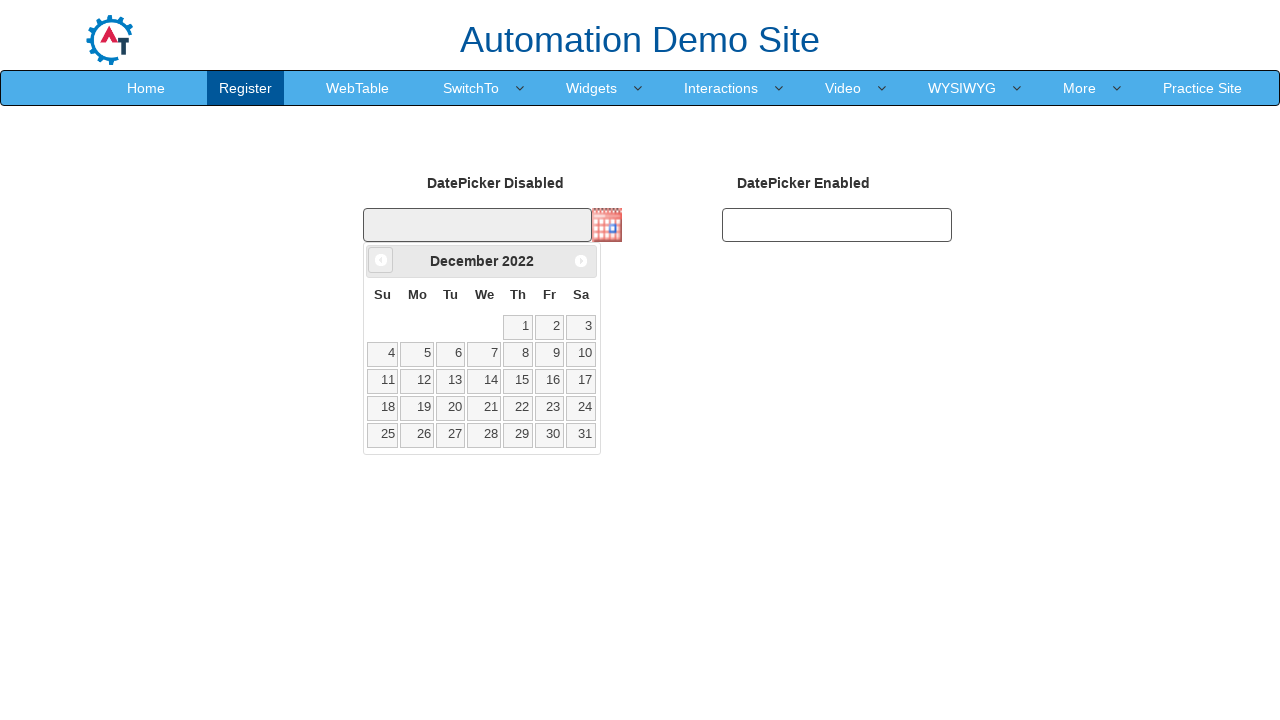

Clicked Previous button to navigate to earlier month at (381, 260) on xpath=//span[text()='Prev']
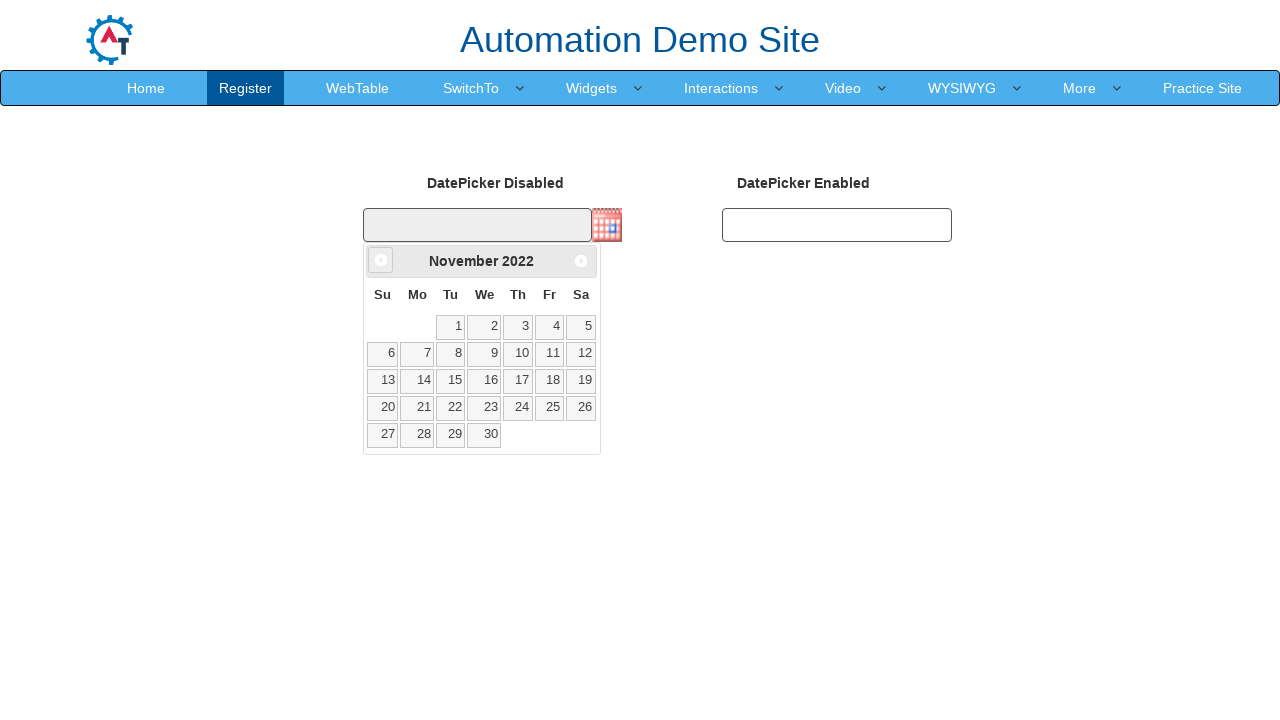

Waited 300ms for calendar to update
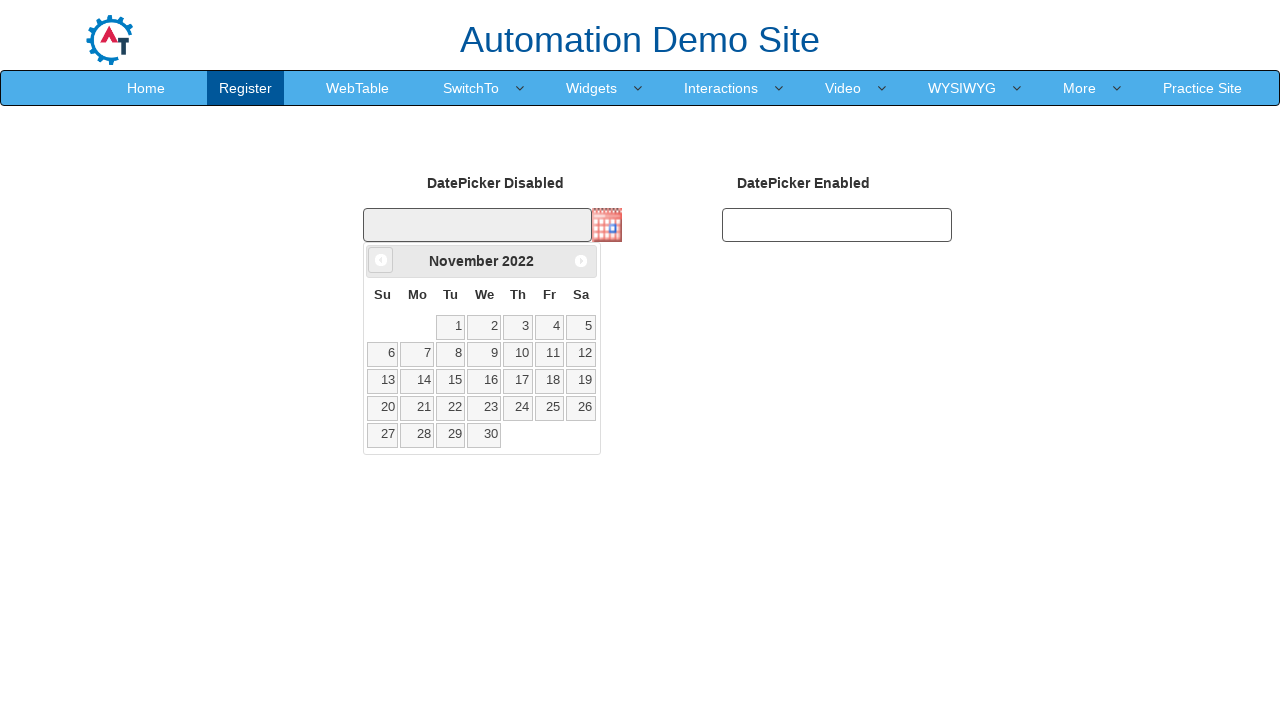

Retrieved current month: November
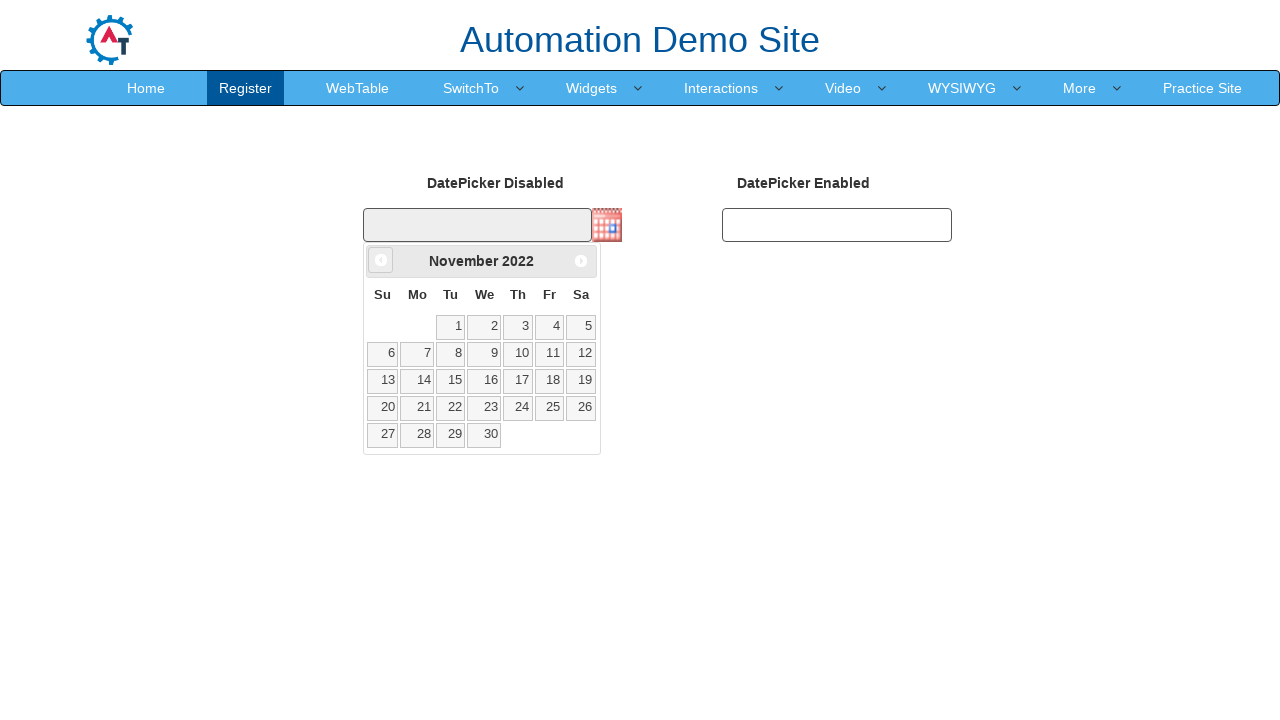

Retrieved current year: 2022
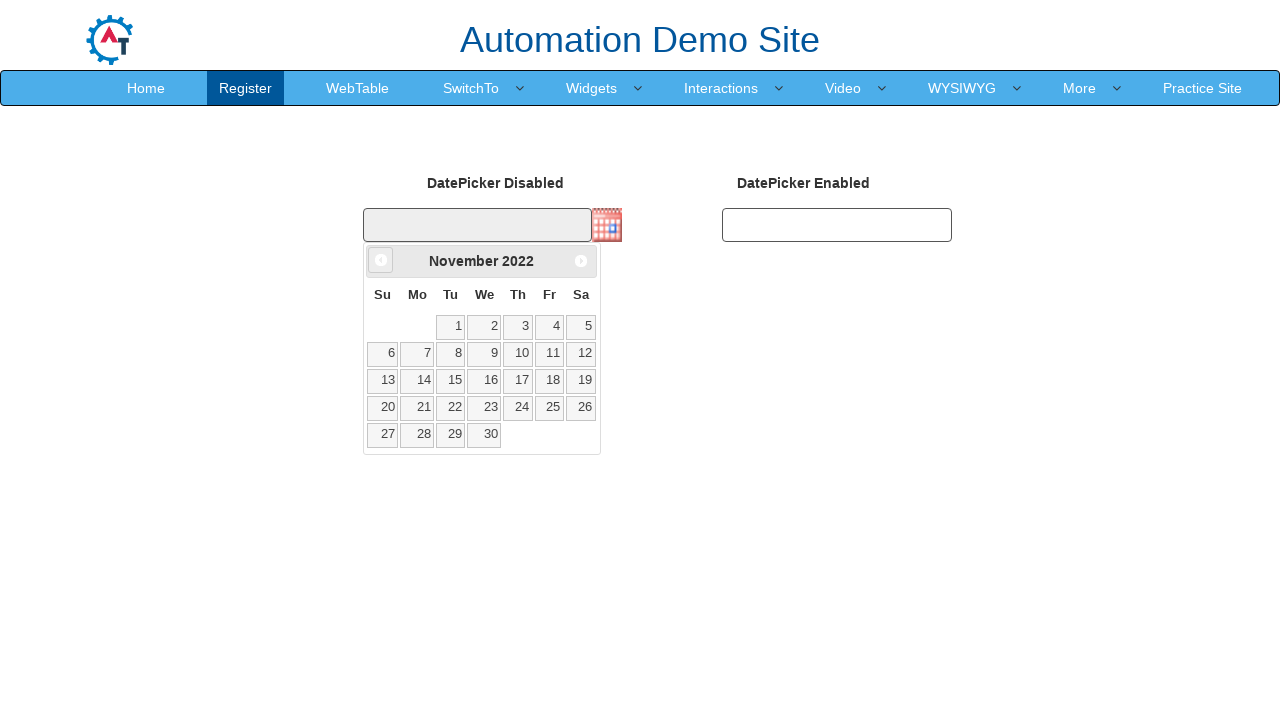

Clicked Previous button to navigate to earlier month at (381, 260) on xpath=//span[text()='Prev']
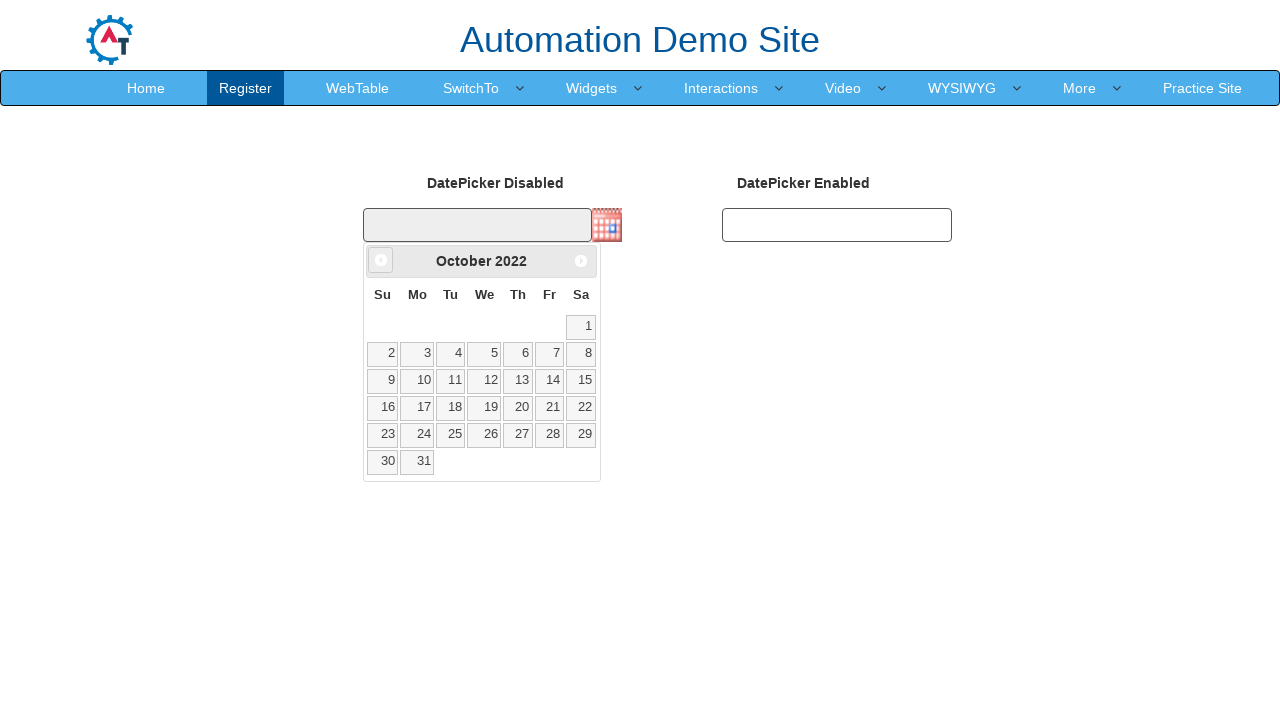

Waited 300ms for calendar to update
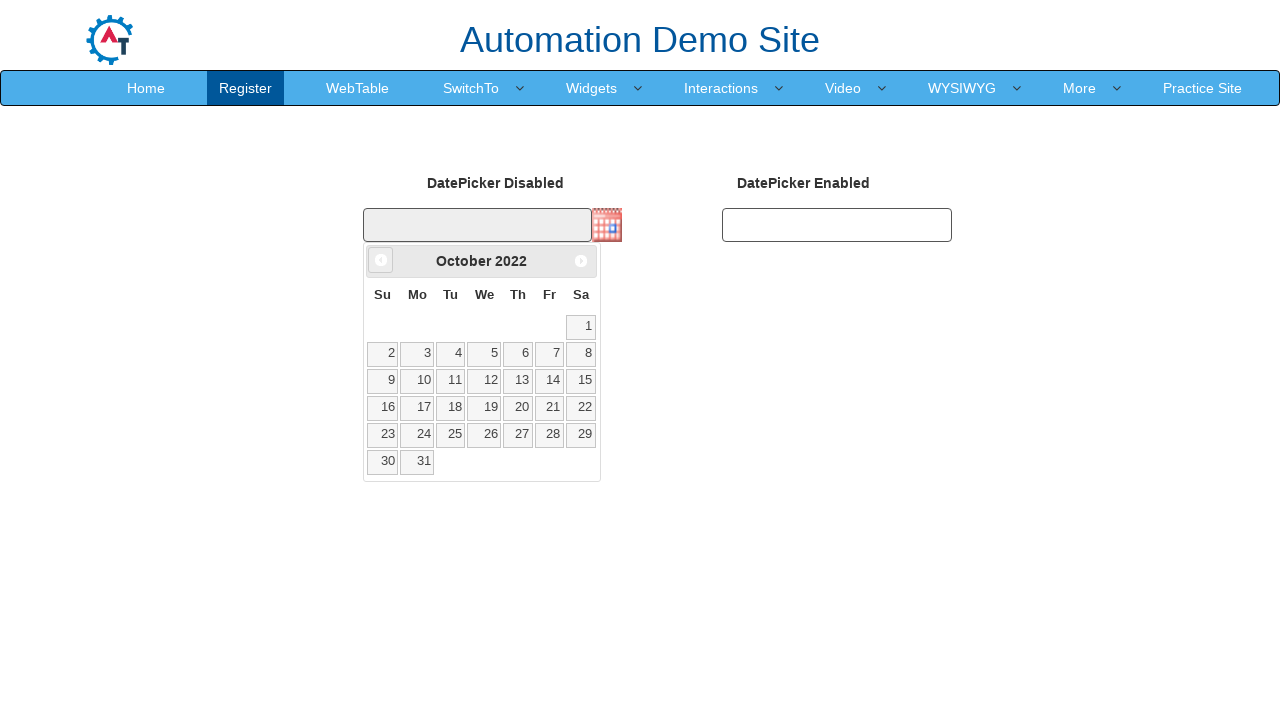

Retrieved current month: October
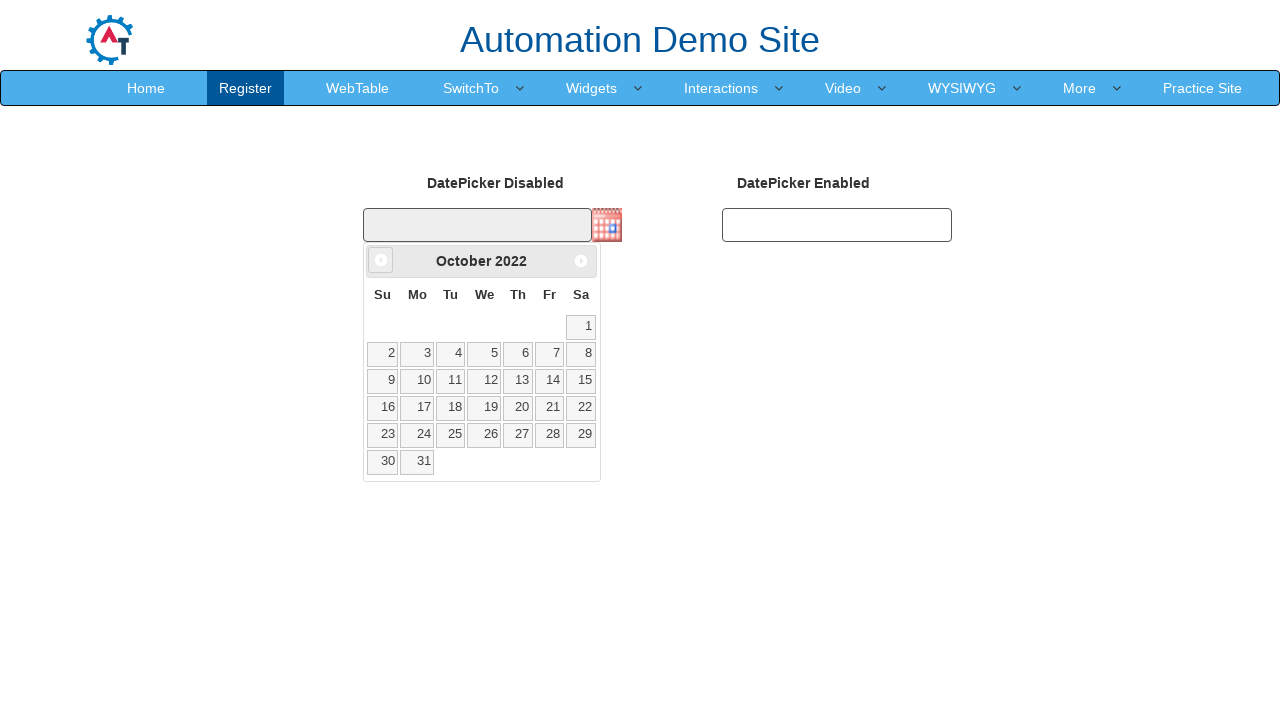

Retrieved current year: 2022
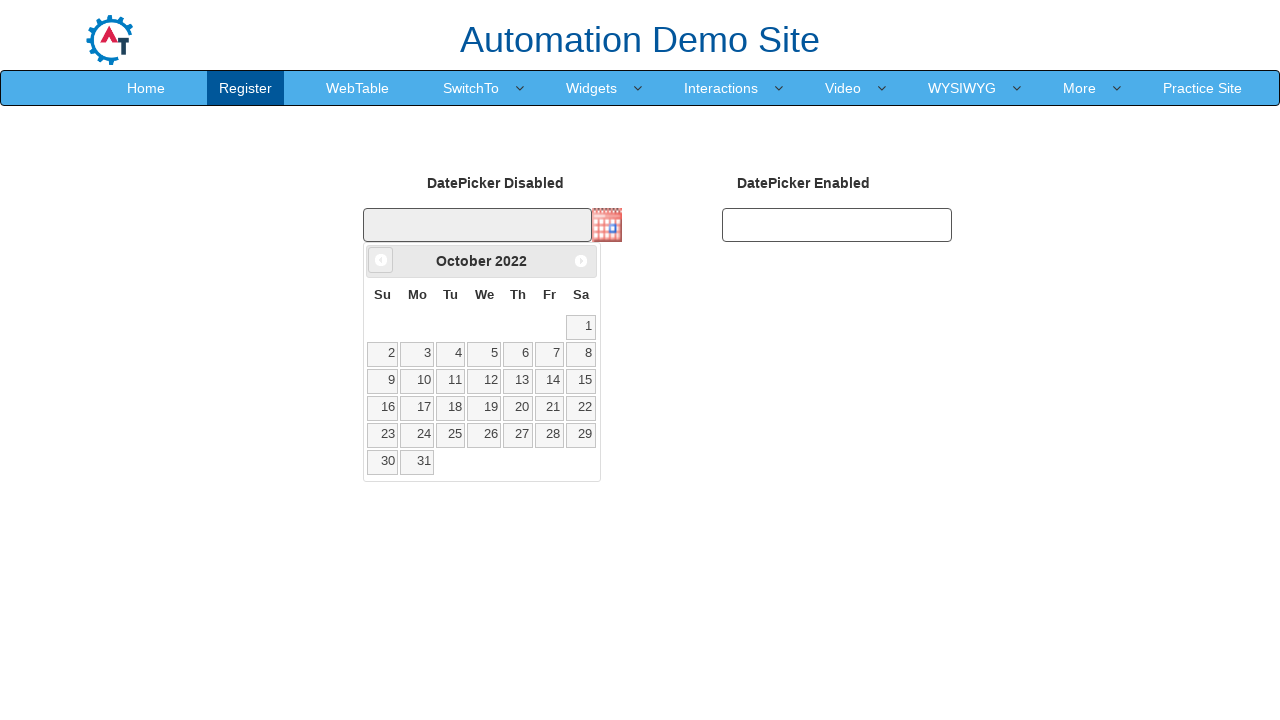

Clicked Previous button to navigate to earlier month at (381, 260) on xpath=//span[text()='Prev']
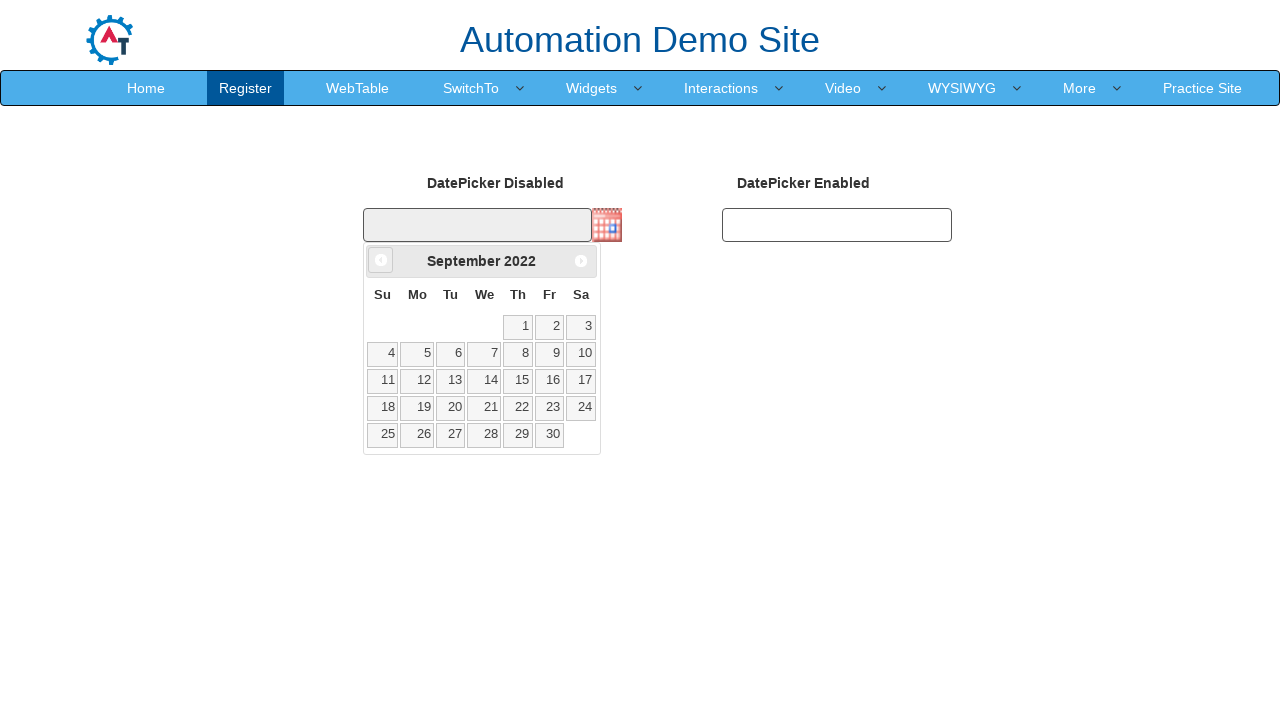

Waited 300ms for calendar to update
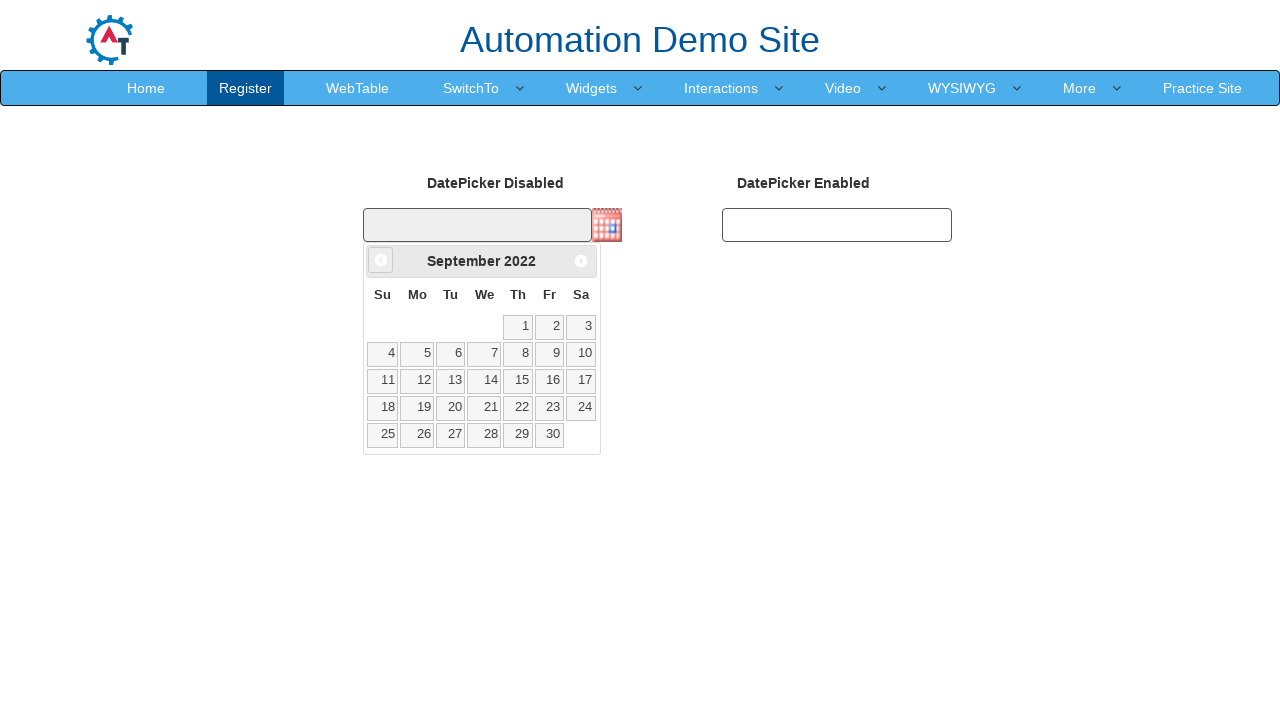

Retrieved current month: September
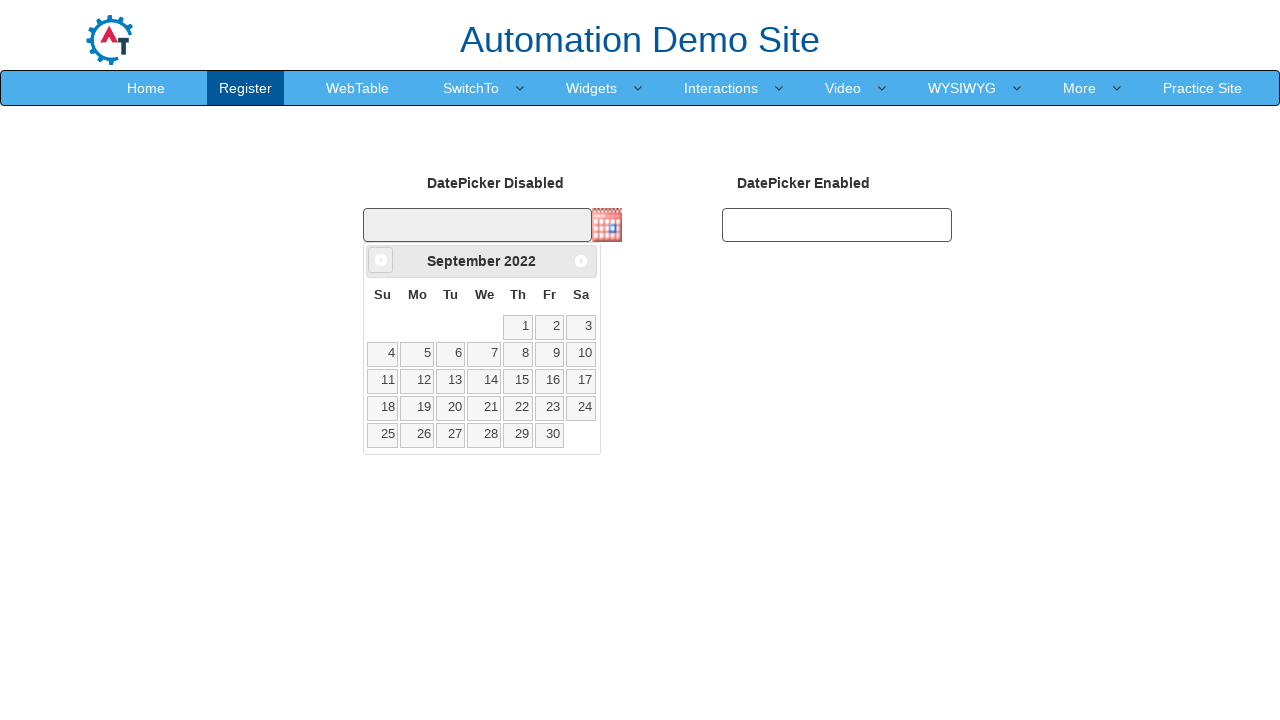

Retrieved current year: 2022
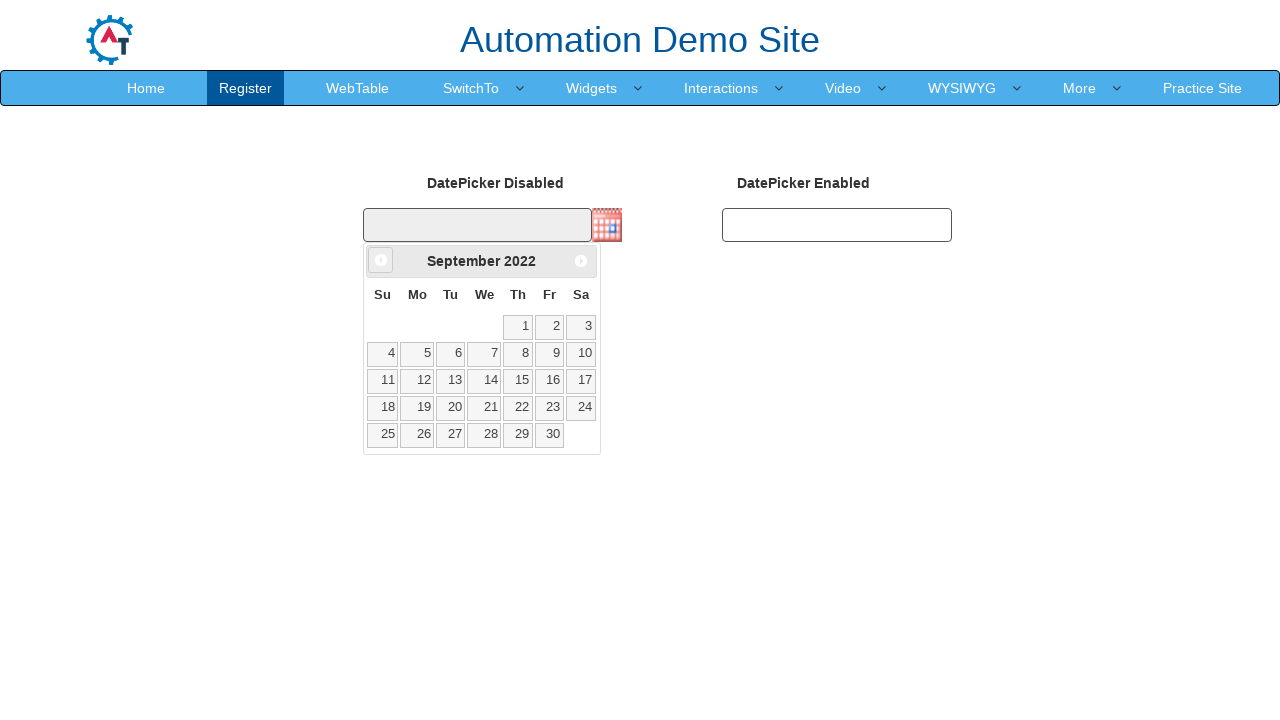

Clicked Previous button to navigate to earlier month at (381, 260) on xpath=//span[text()='Prev']
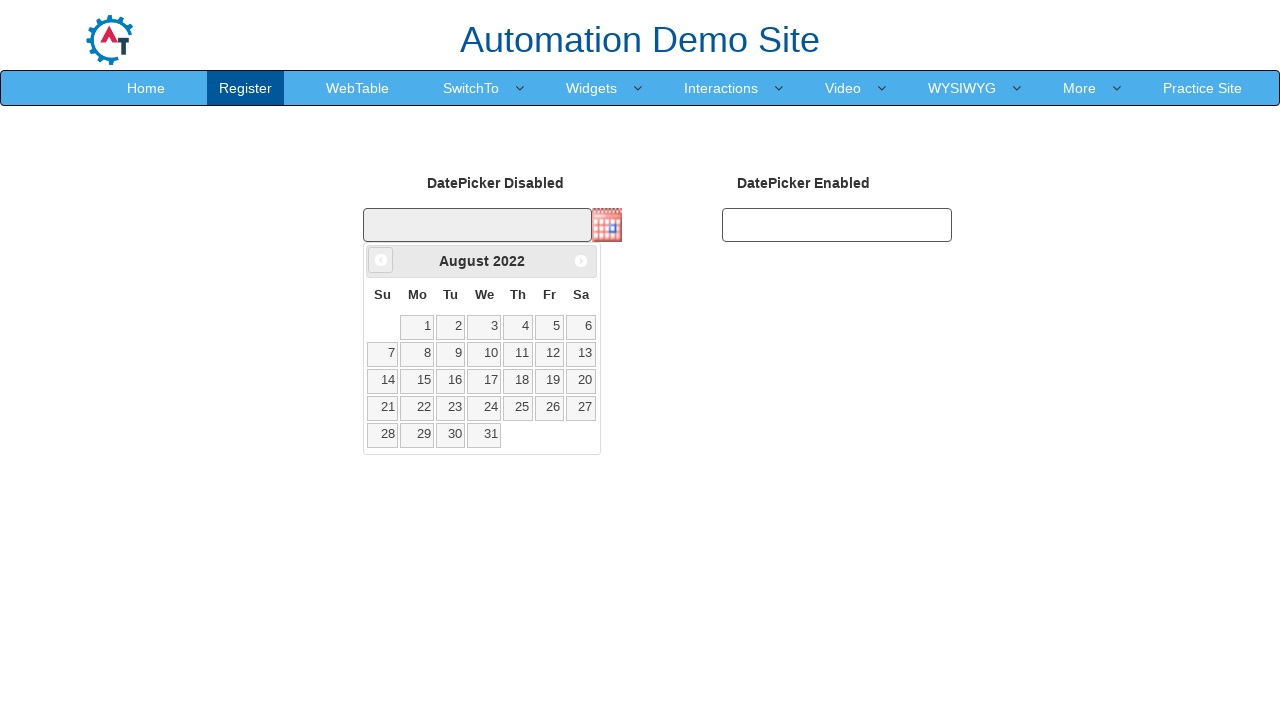

Waited 300ms for calendar to update
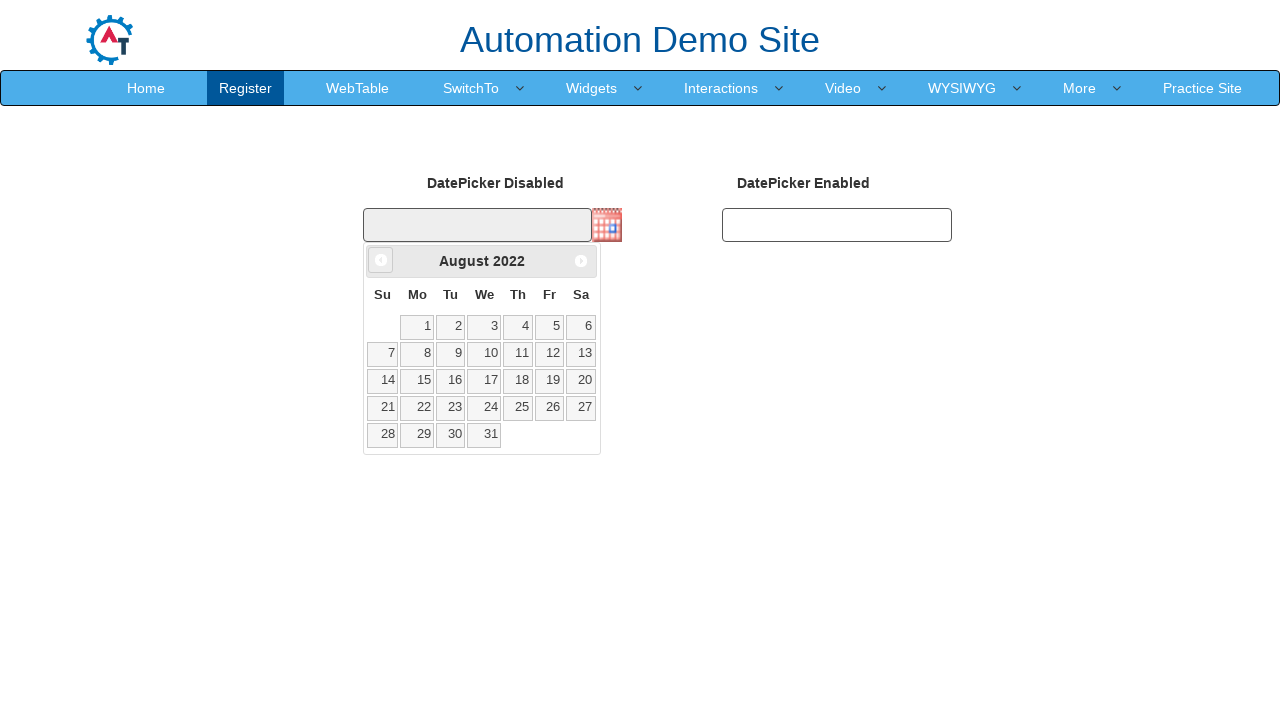

Retrieved current month: August
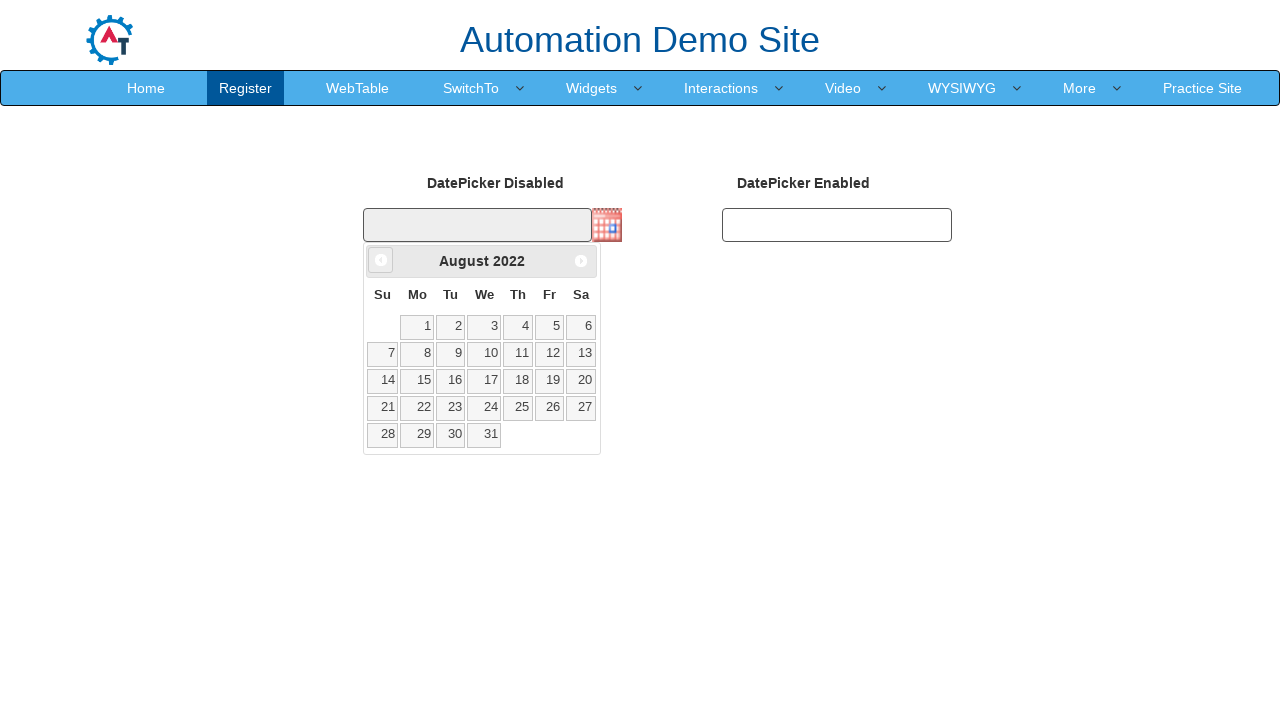

Retrieved current year: 2022
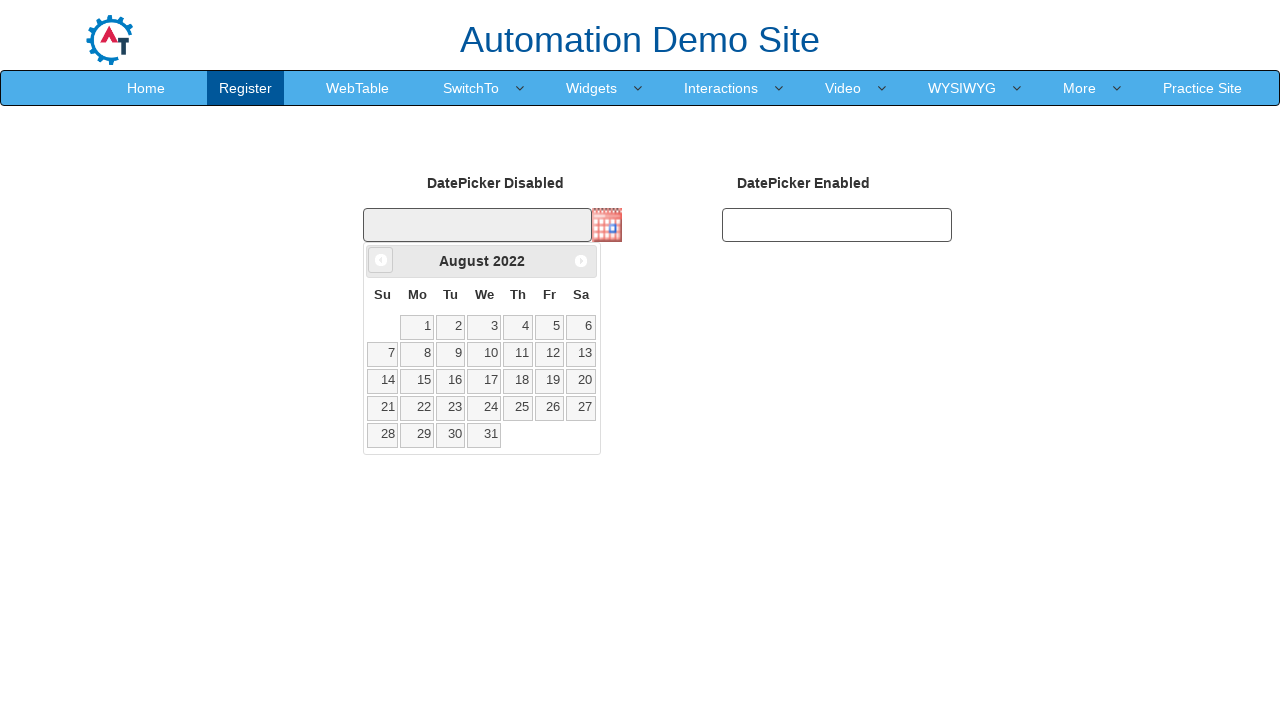

Clicked Previous button to navigate to earlier month at (381, 260) on xpath=//span[text()='Prev']
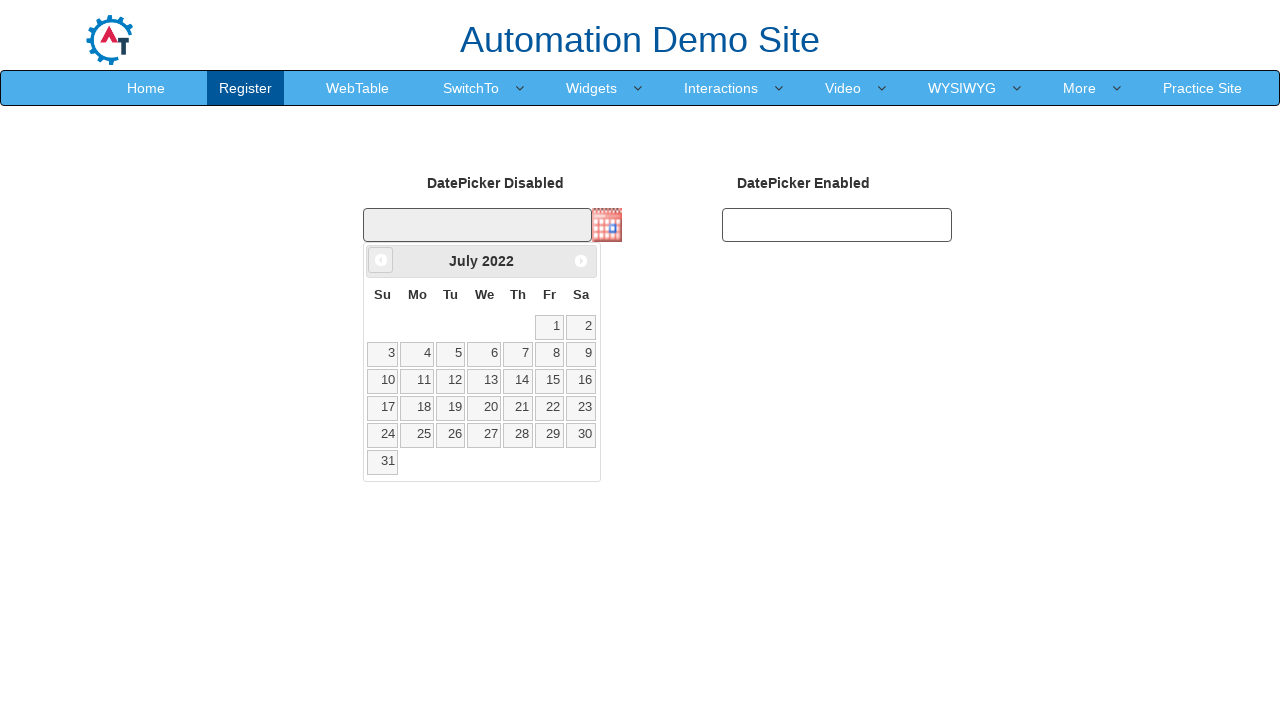

Waited 300ms for calendar to update
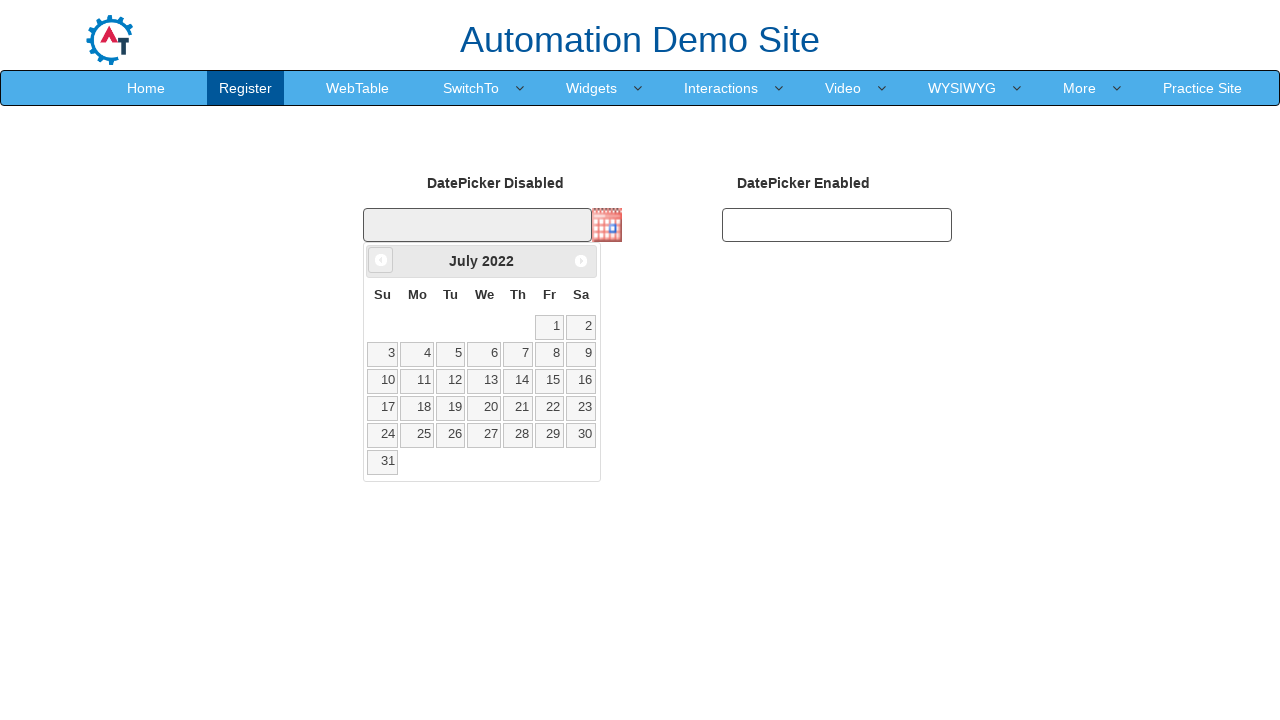

Retrieved current month: July
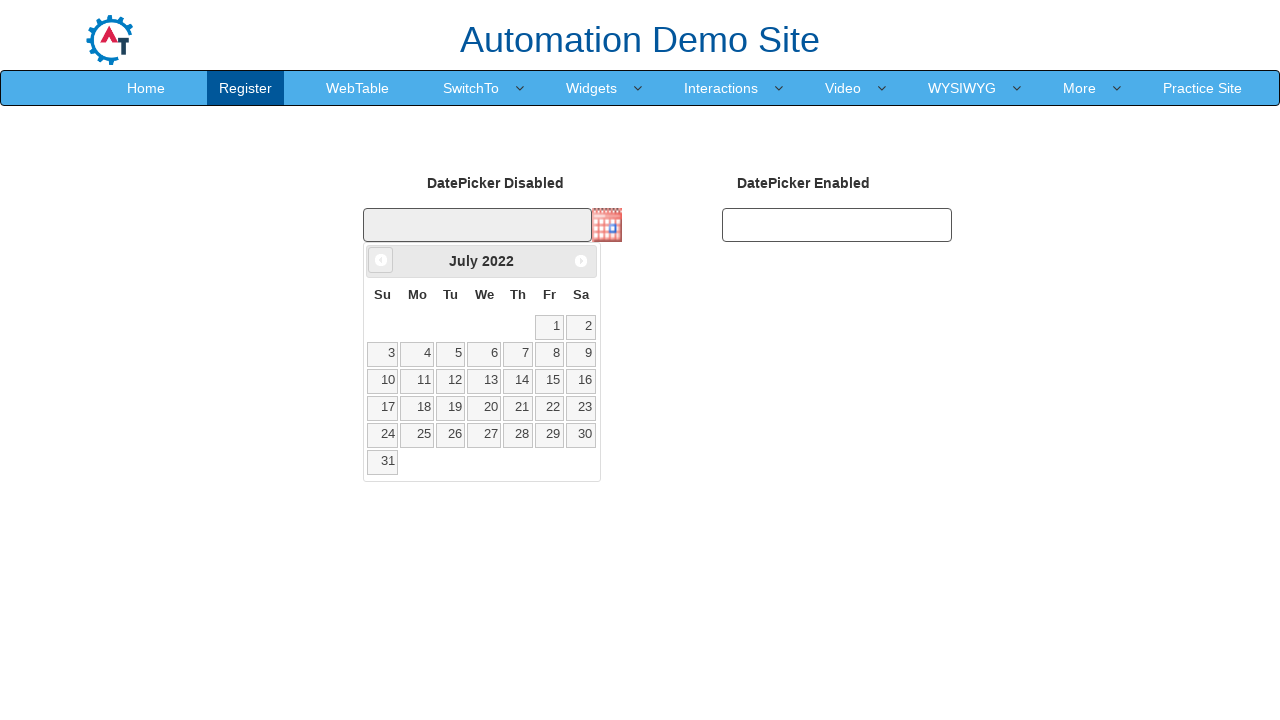

Retrieved current year: 2022
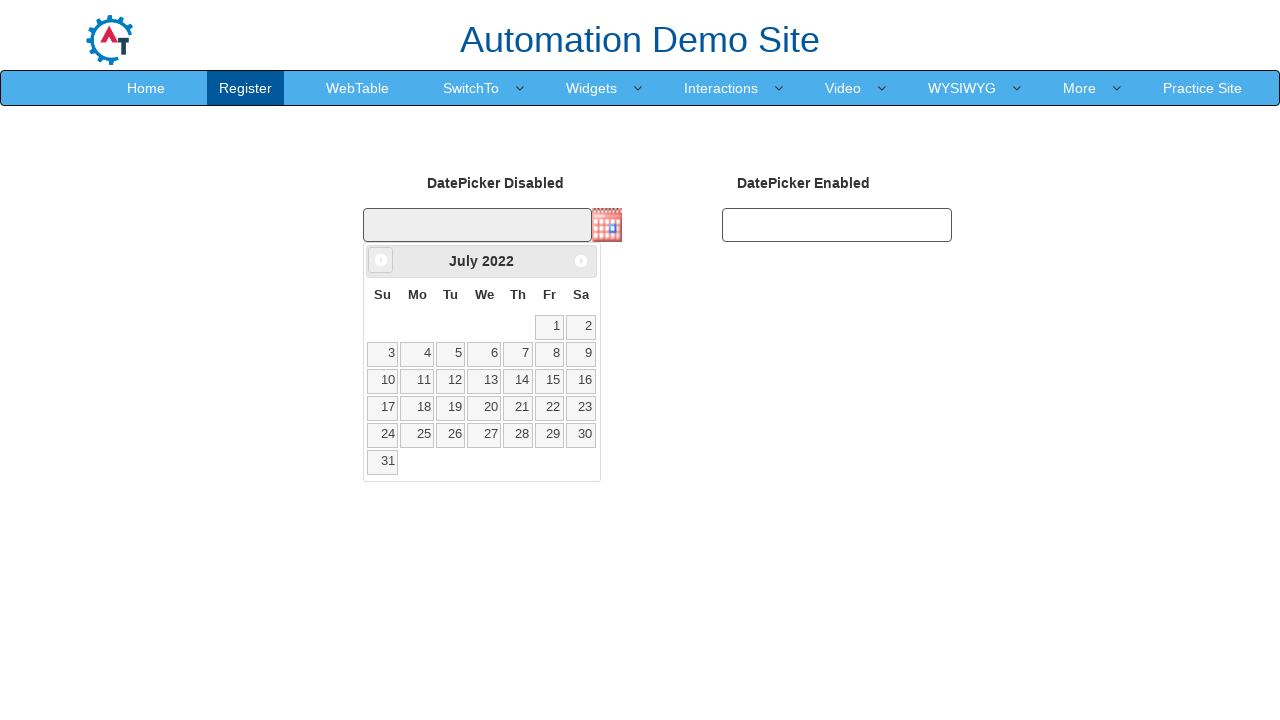

Clicked Previous button to navigate to earlier month at (381, 260) on xpath=//span[text()='Prev']
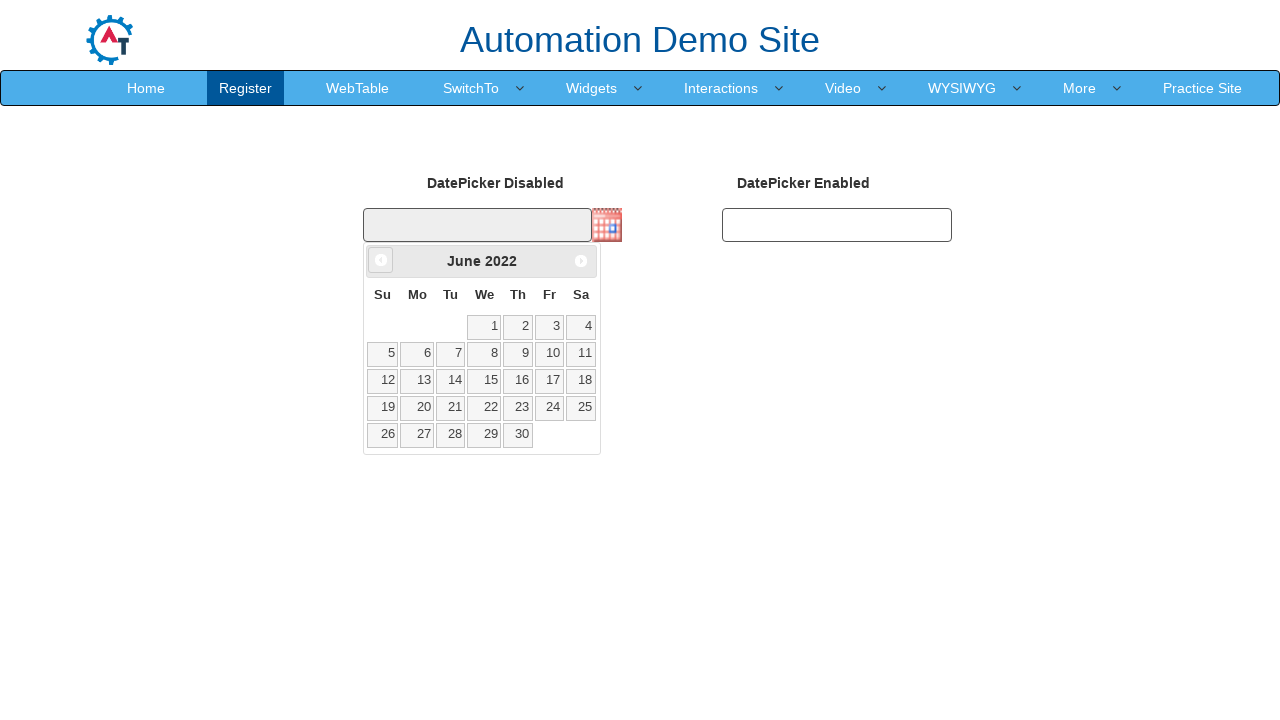

Waited 300ms for calendar to update
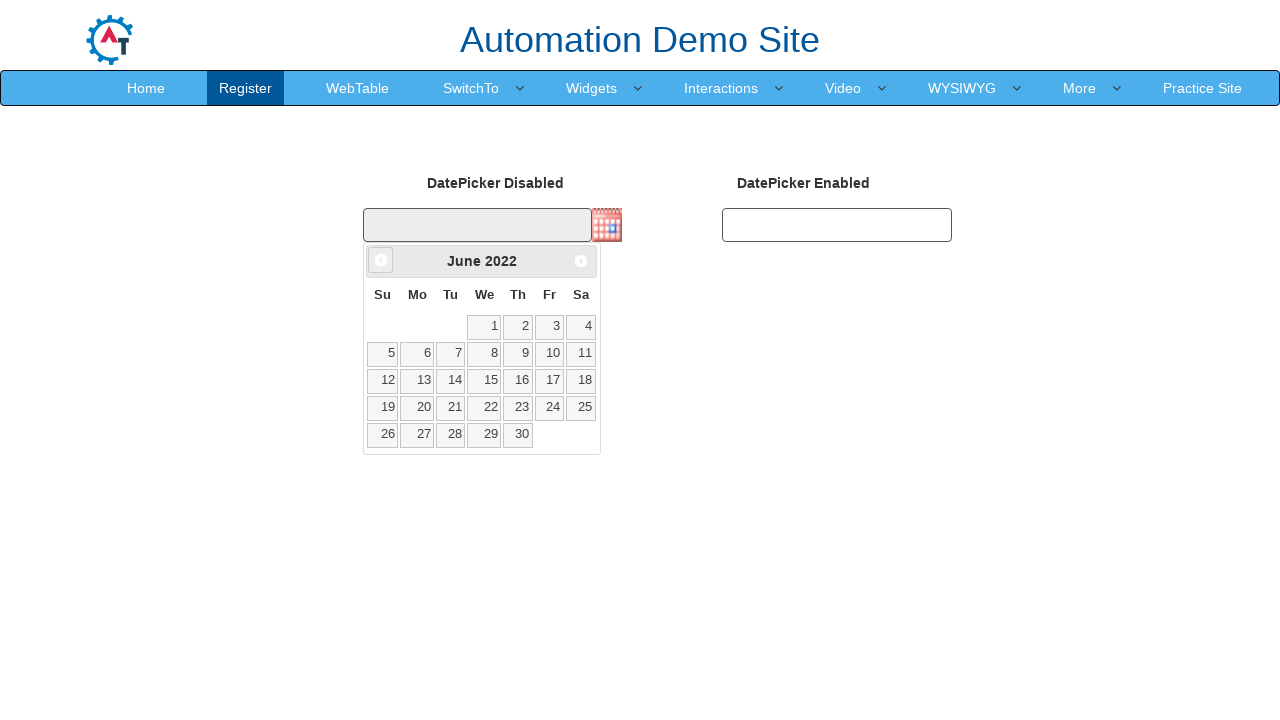

Retrieved current month: June
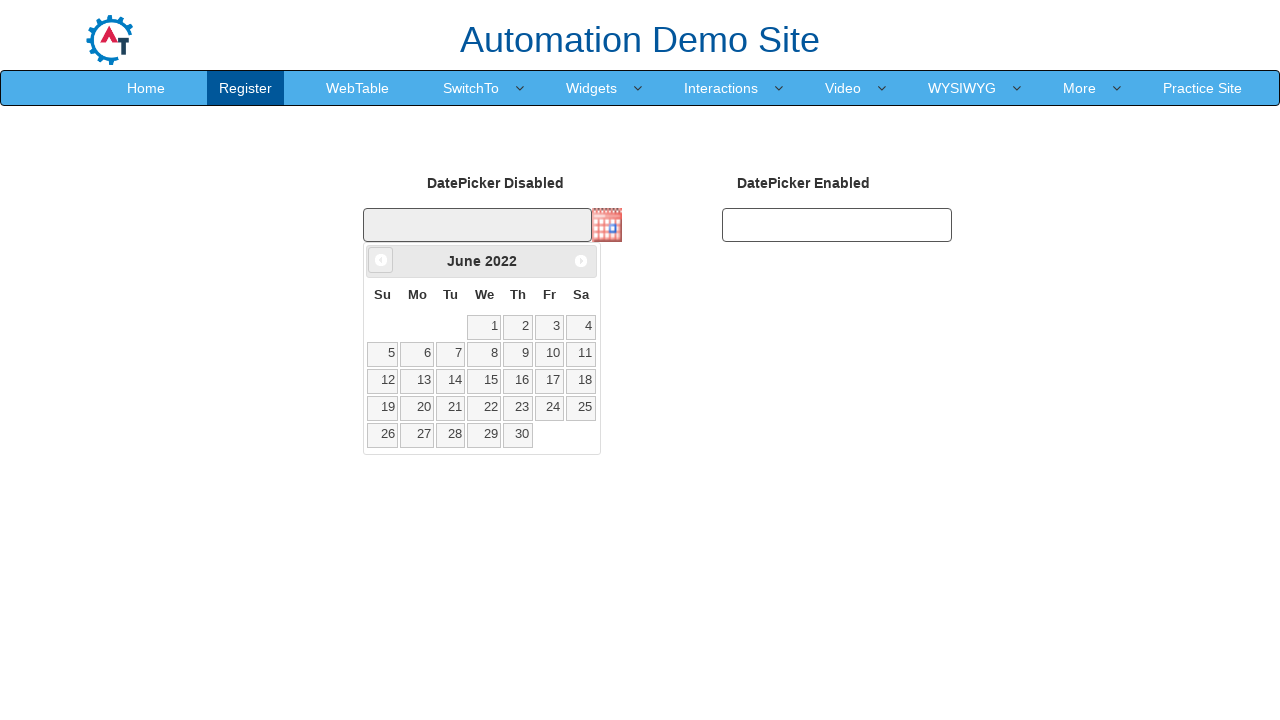

Retrieved current year: 2022
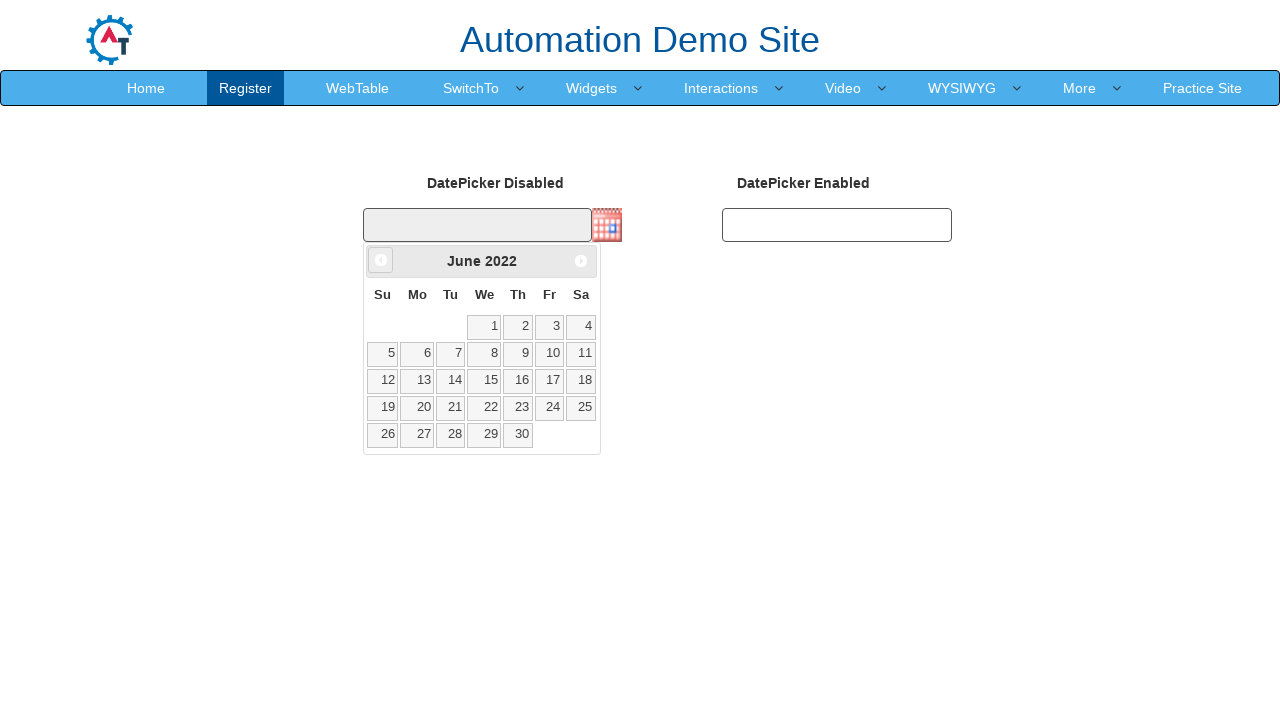

Clicked Previous button to navigate to earlier month at (381, 260) on xpath=//span[text()='Prev']
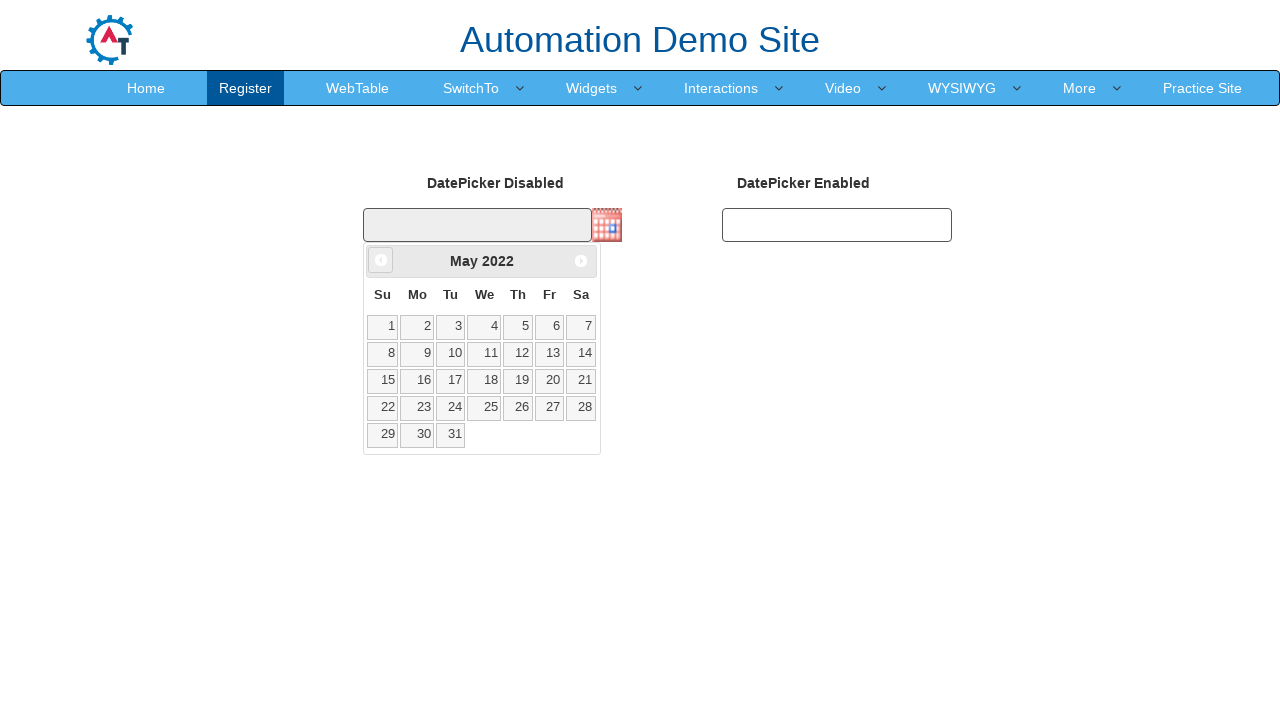

Waited 300ms for calendar to update
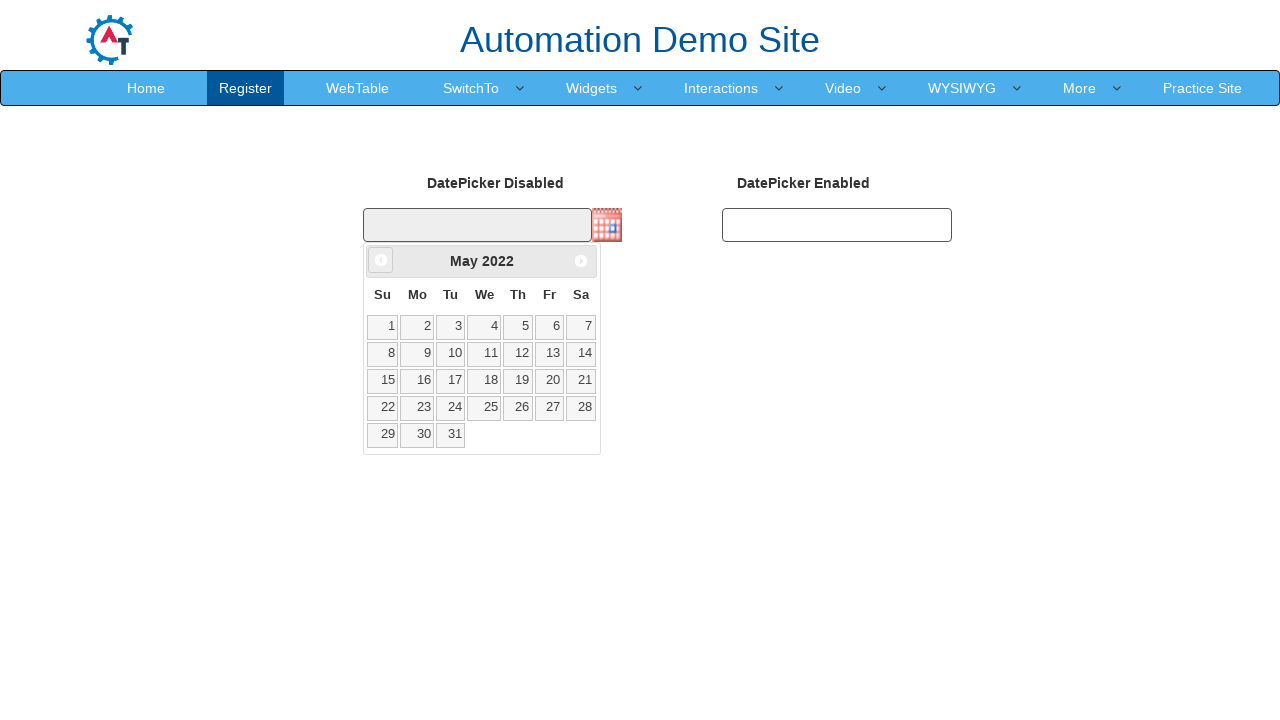

Retrieved current month: May
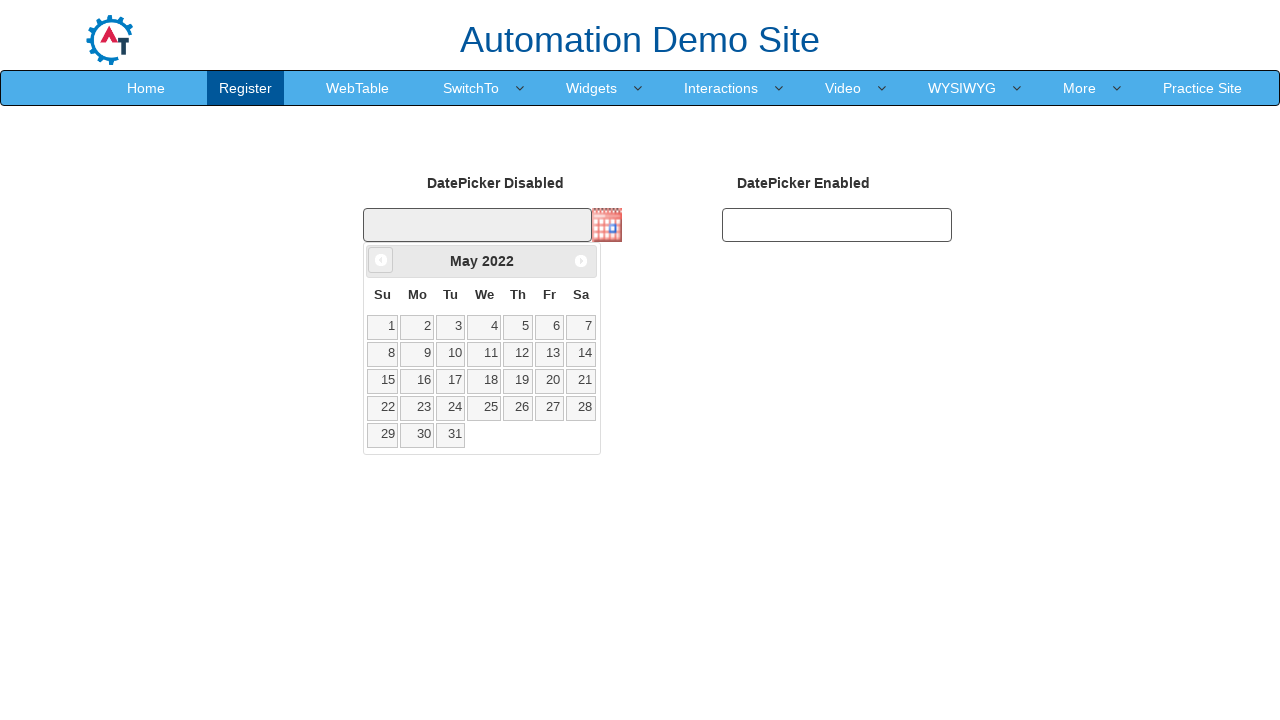

Retrieved current year: 2022
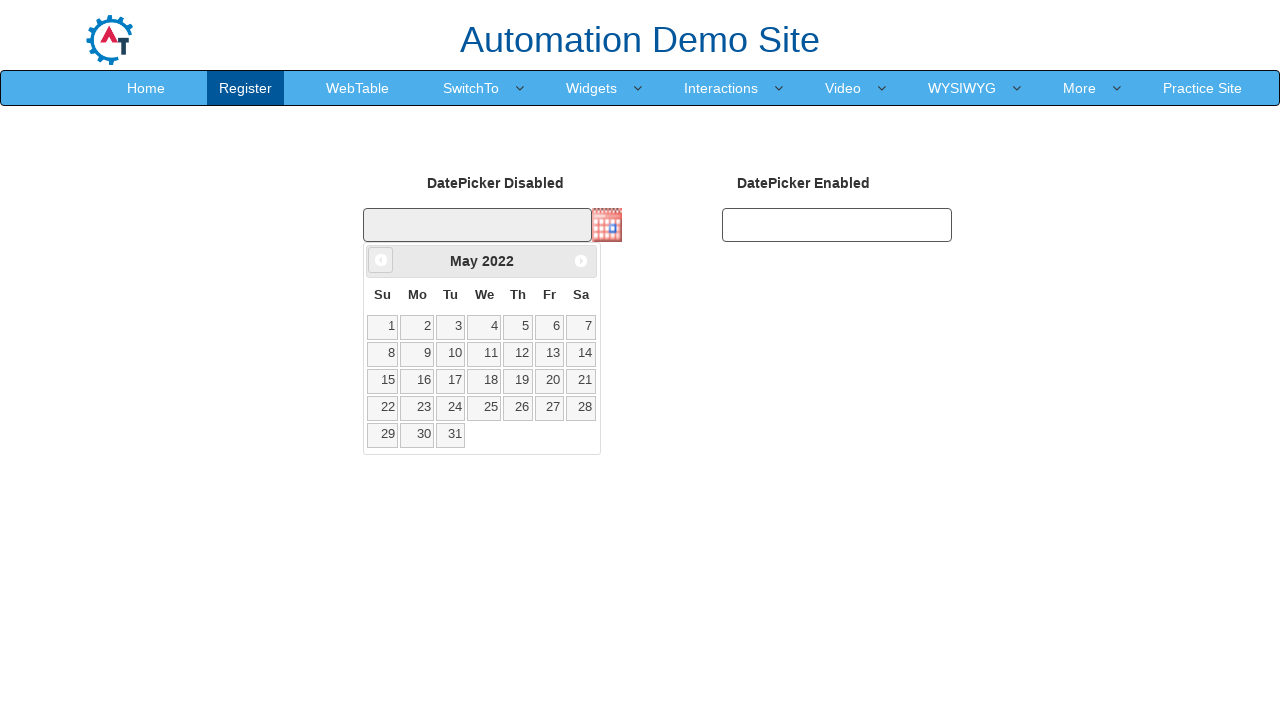

Clicked Previous button to navigate to earlier month at (381, 260) on xpath=//span[text()='Prev']
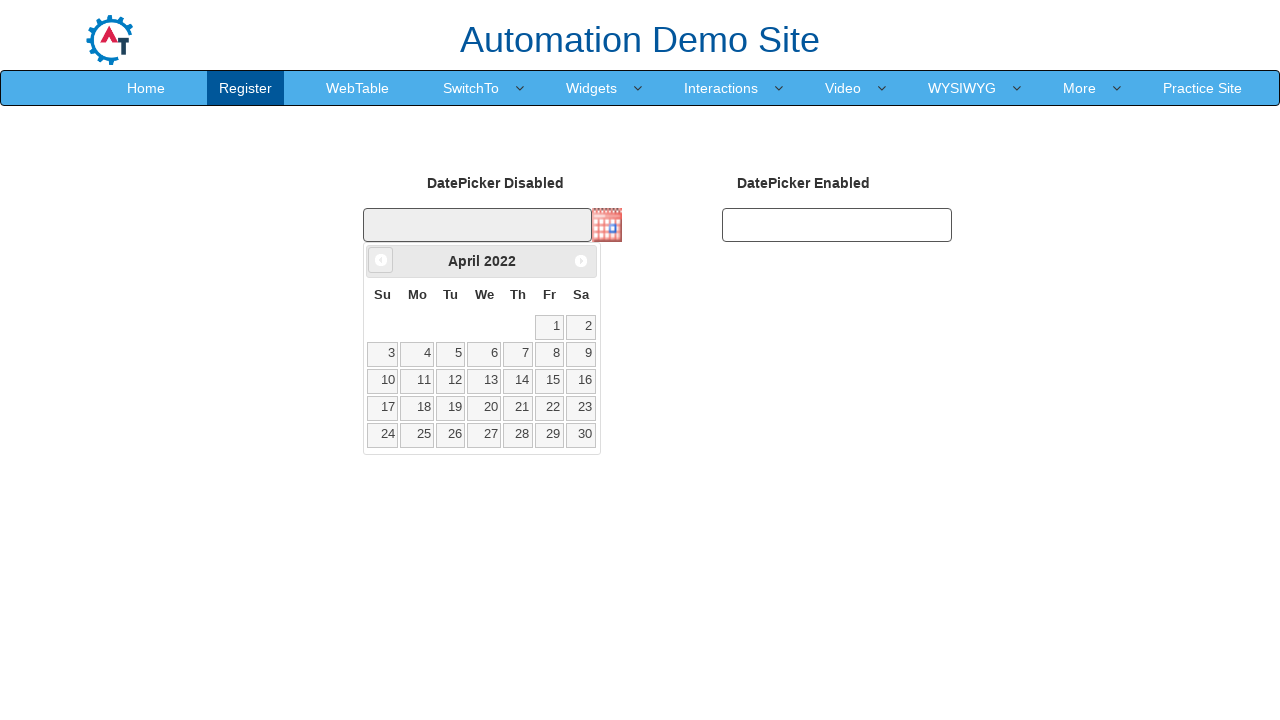

Waited 300ms for calendar to update
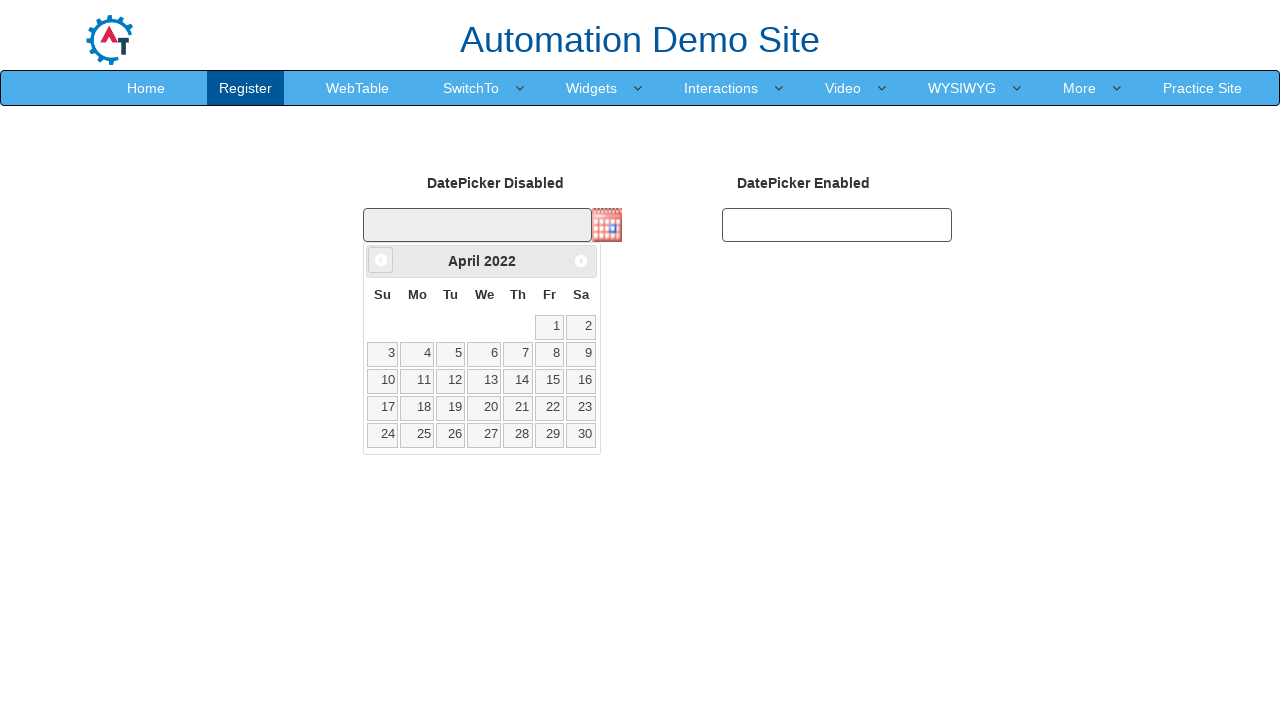

Retrieved current month: April
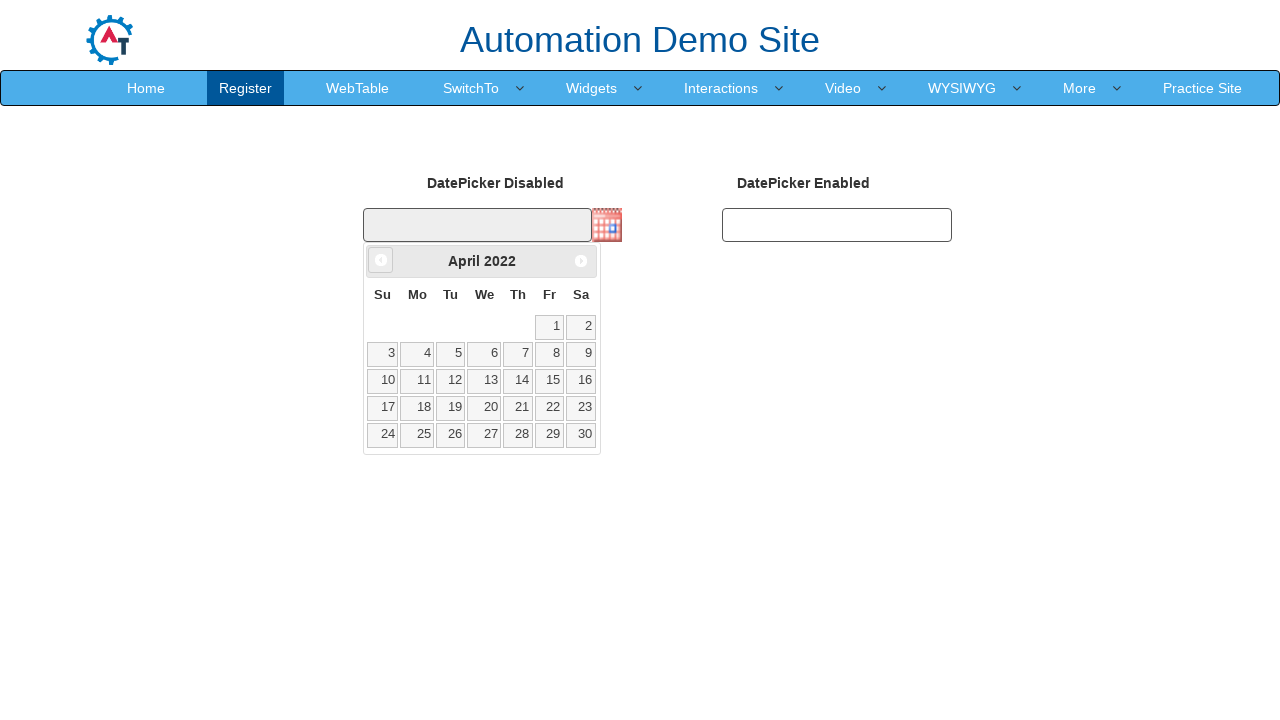

Retrieved current year: 2022
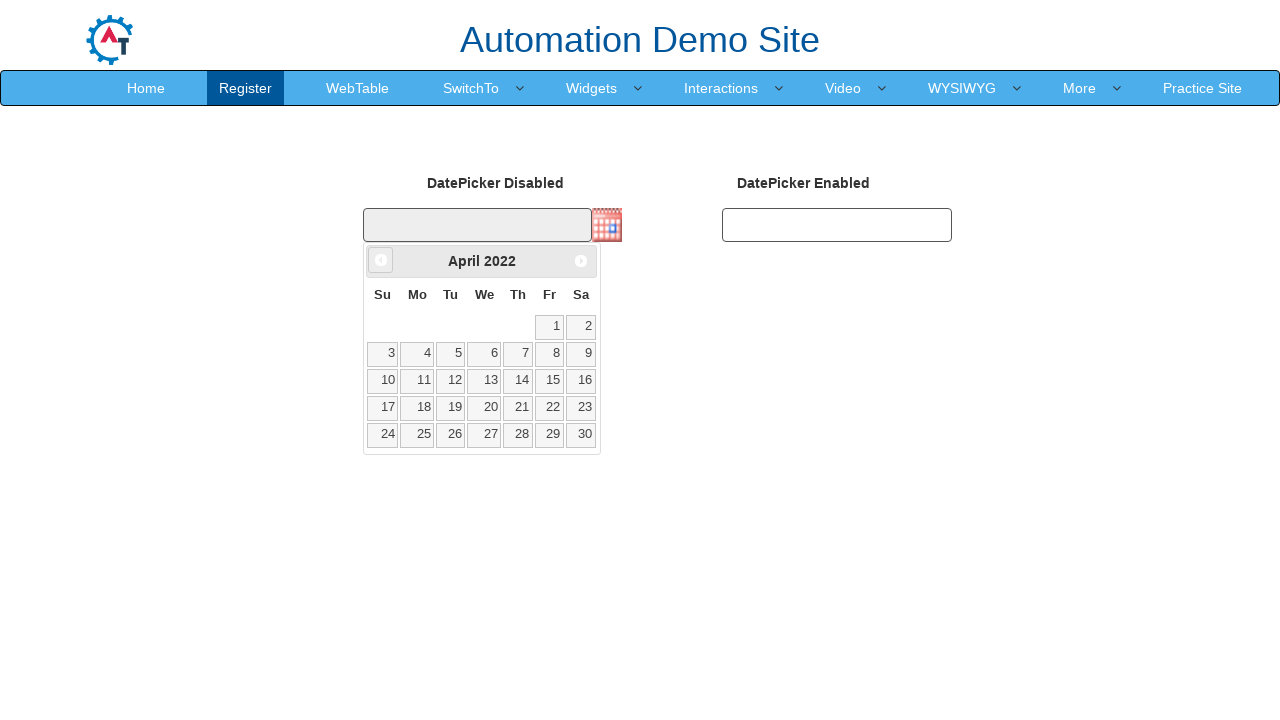

Clicked Previous button to navigate to earlier month at (381, 260) on xpath=//span[text()='Prev']
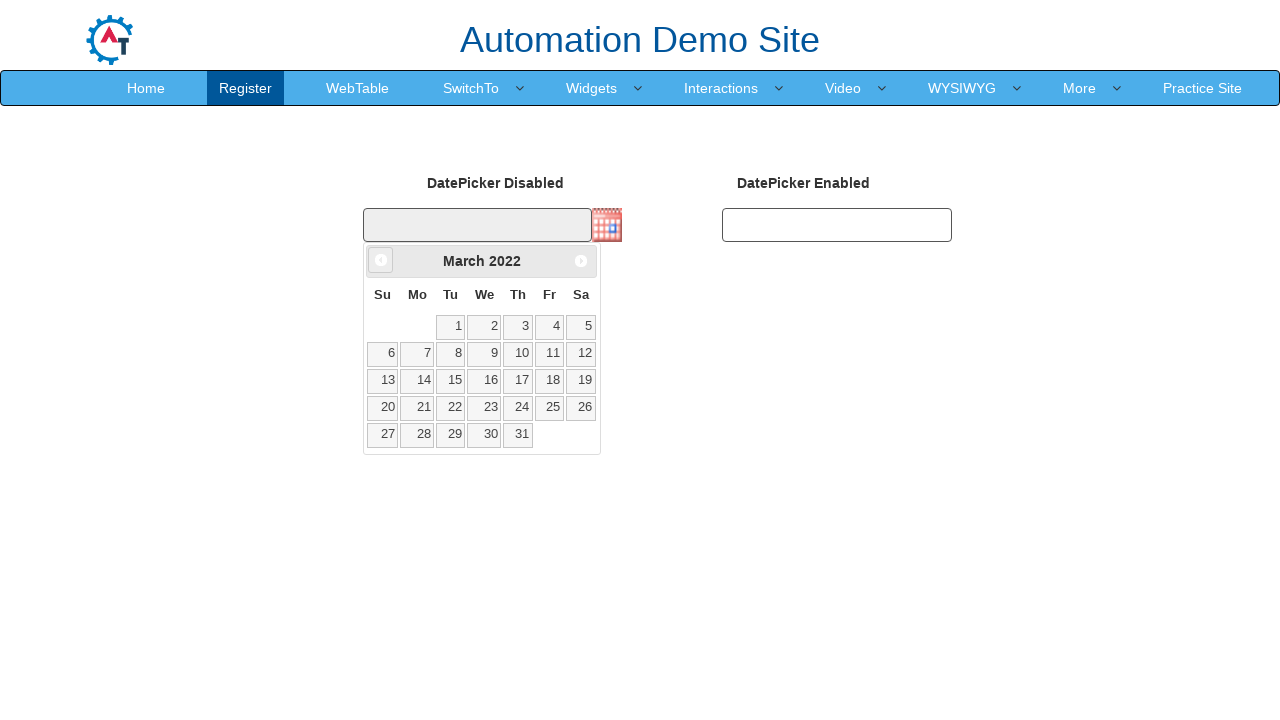

Waited 300ms for calendar to update
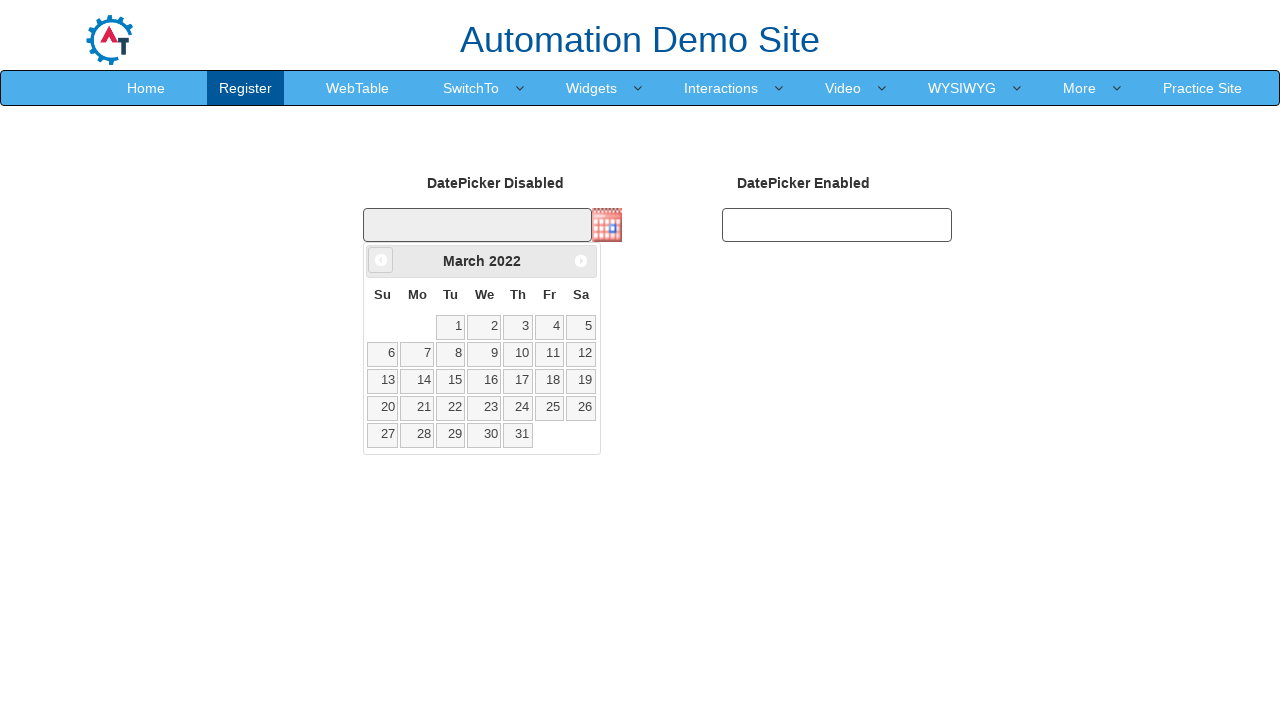

Retrieved current month: March
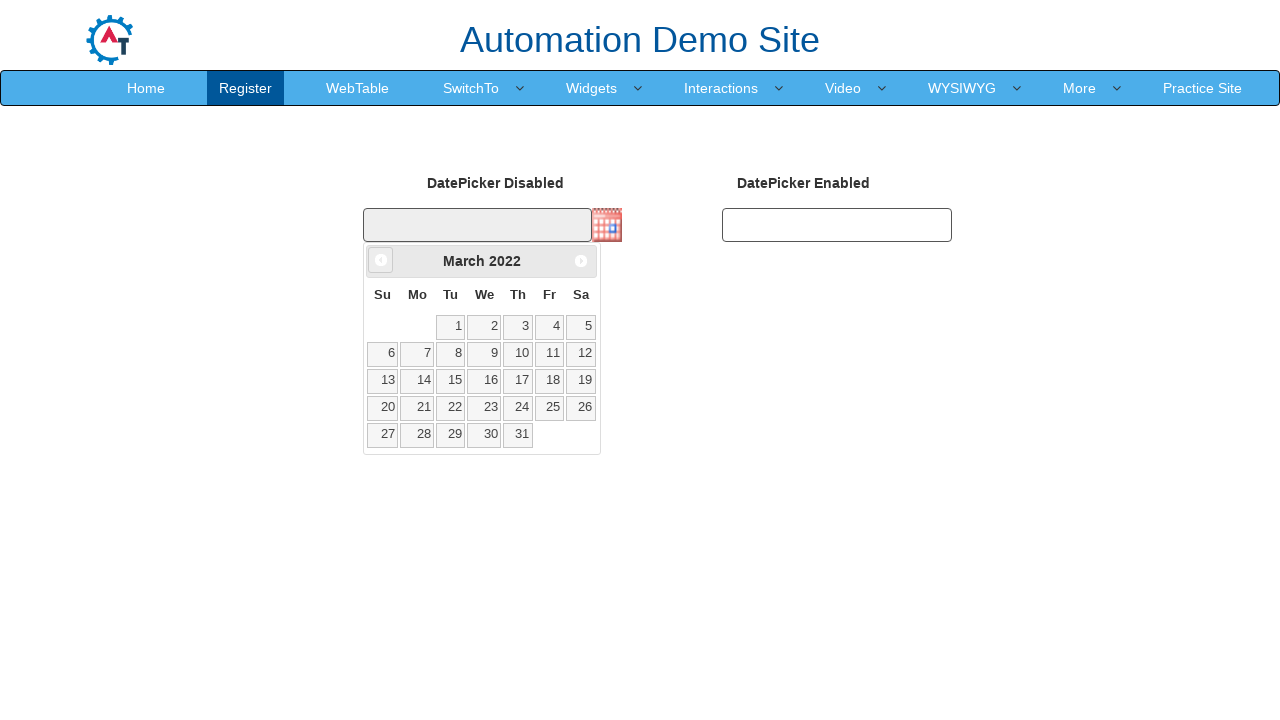

Retrieved current year: 2022
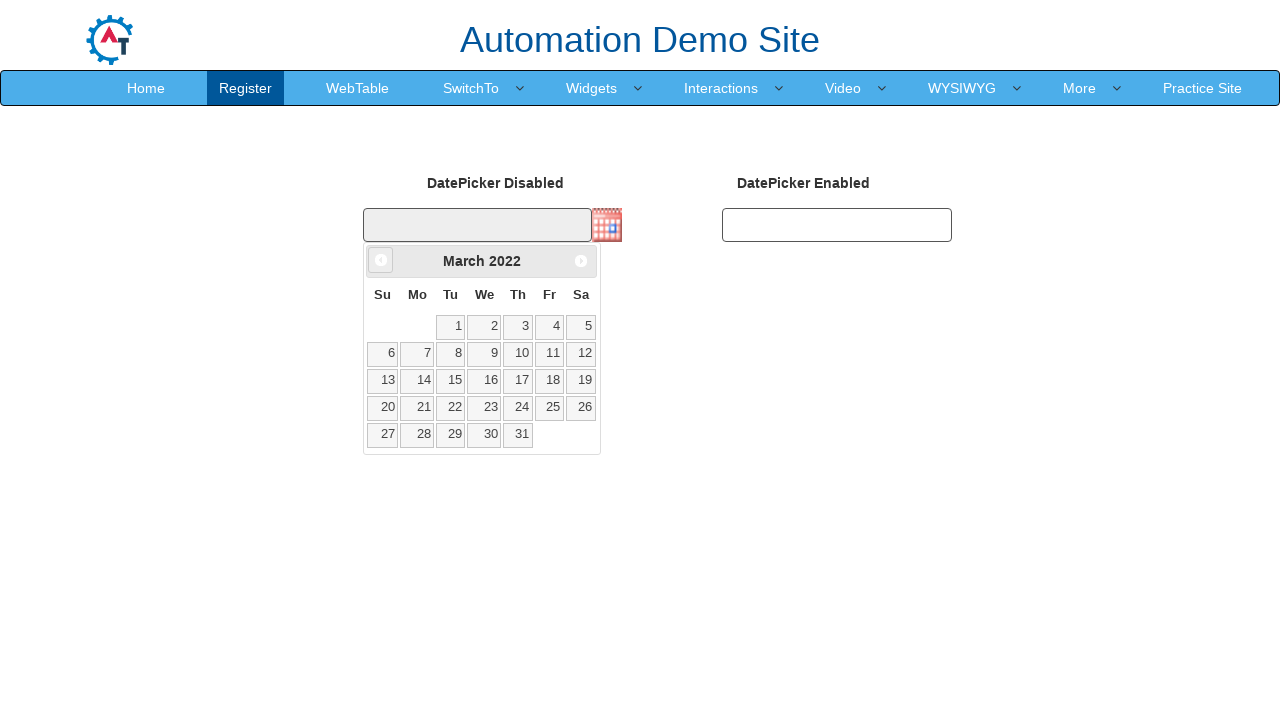

Clicked Previous button to navigate to earlier month at (381, 260) on xpath=//span[text()='Prev']
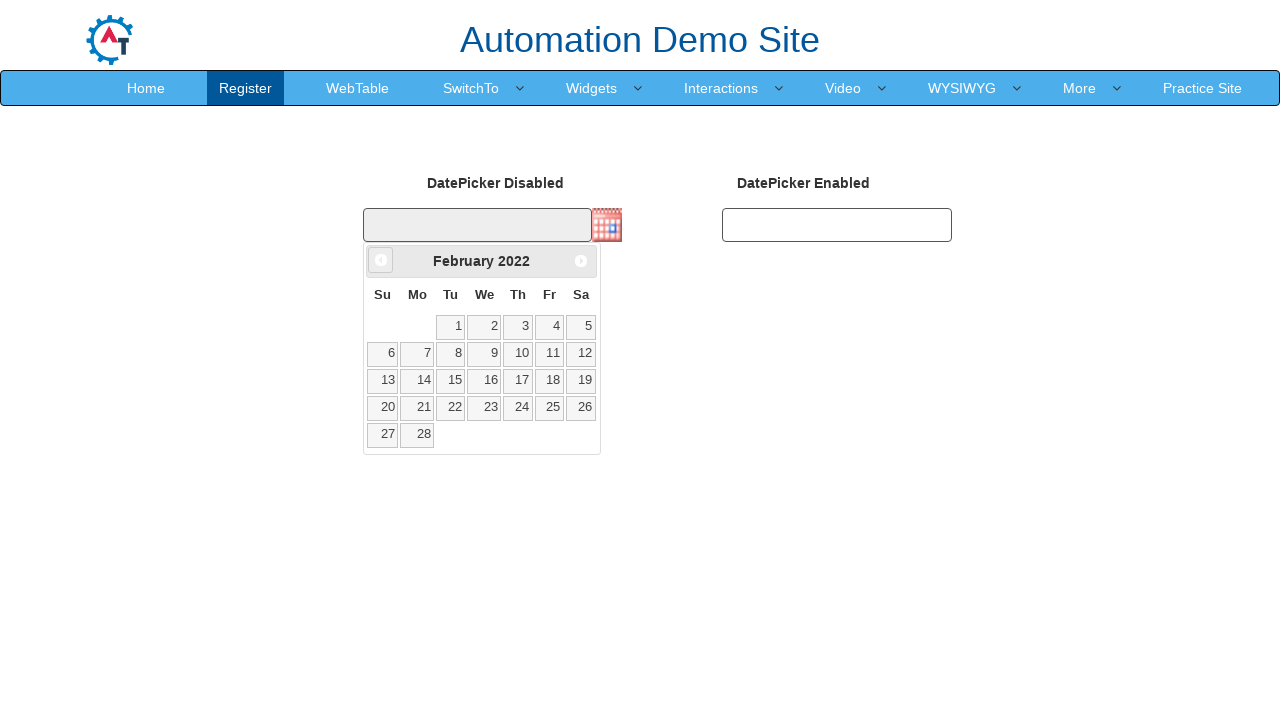

Waited 300ms for calendar to update
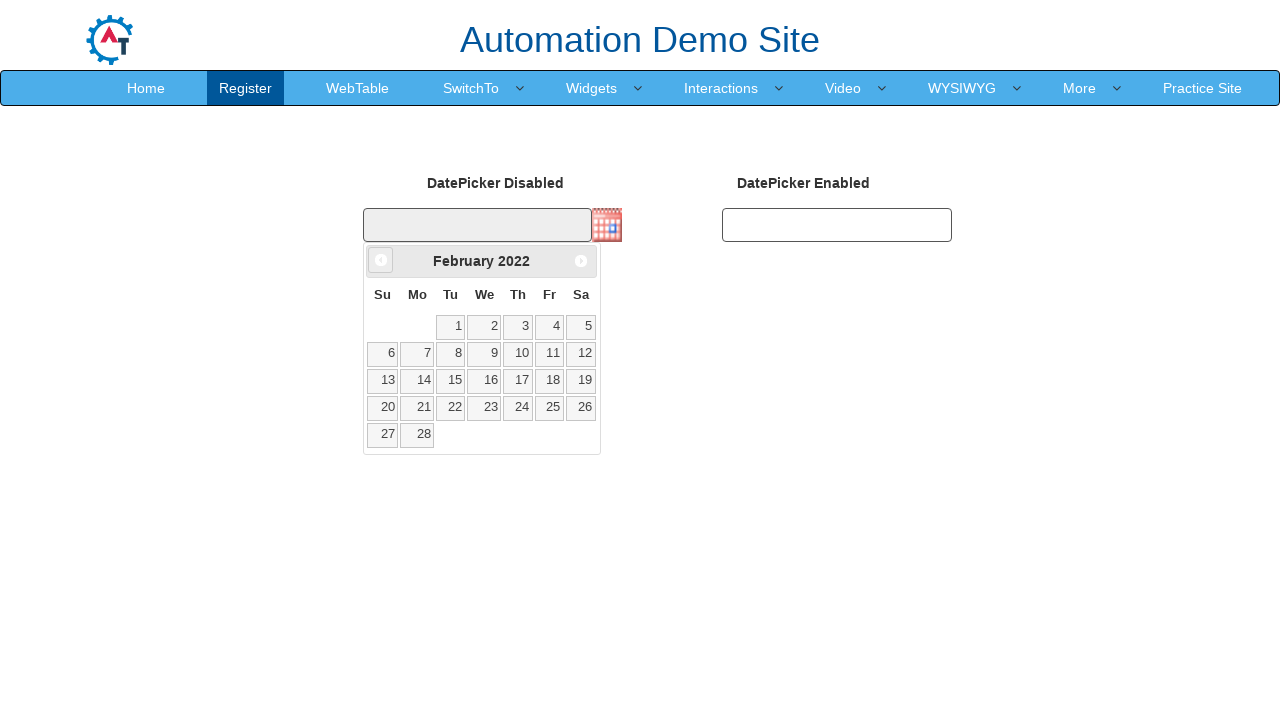

Retrieved current month: February
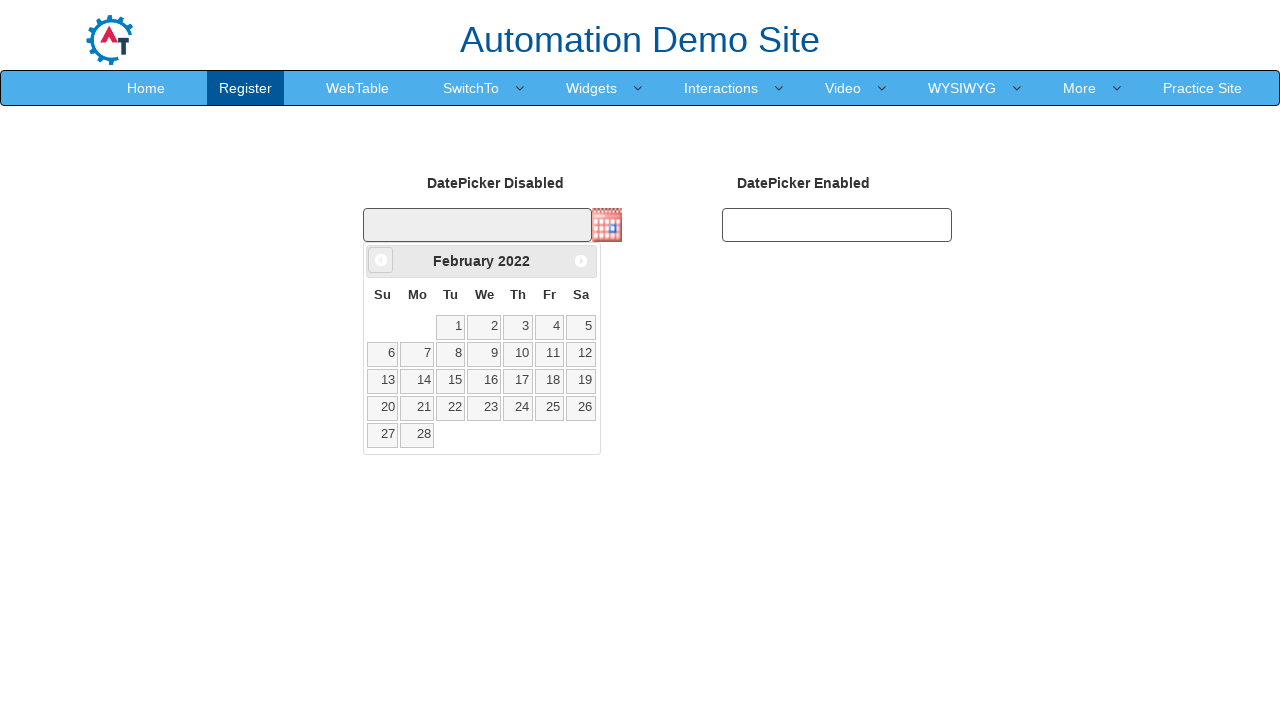

Retrieved current year: 2022
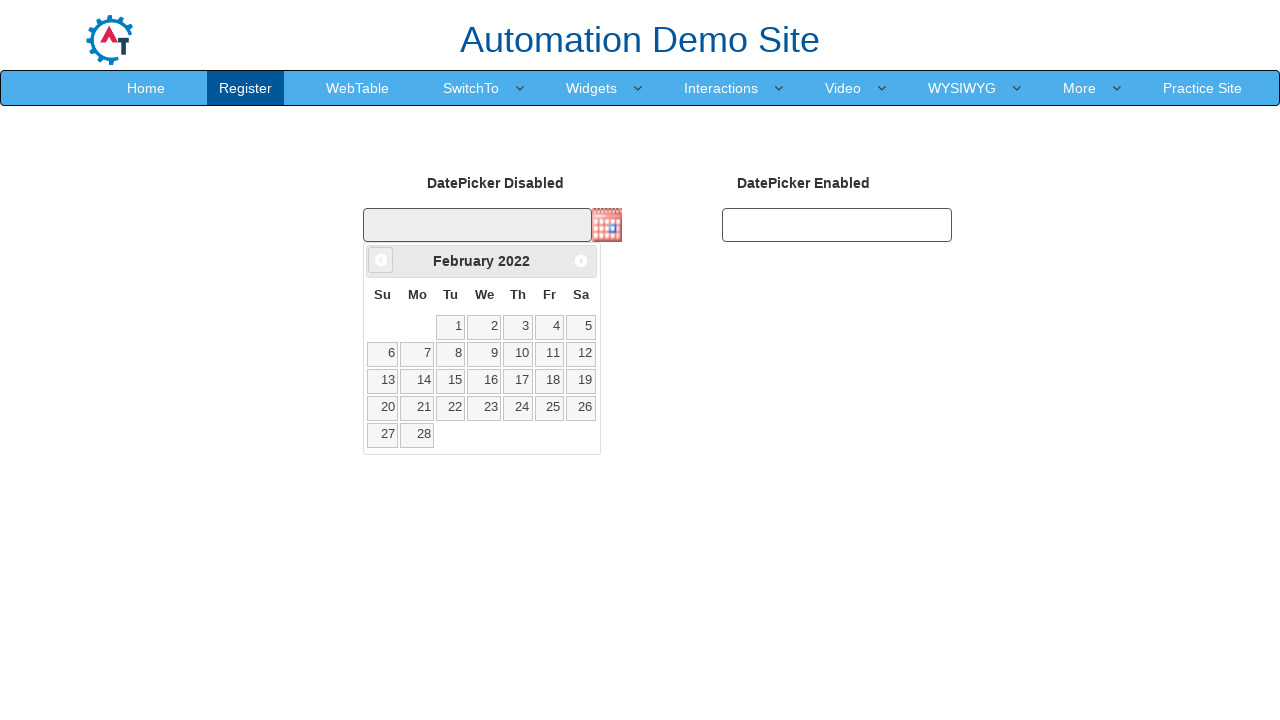

Clicked Previous button to navigate to earlier month at (381, 260) on xpath=//span[text()='Prev']
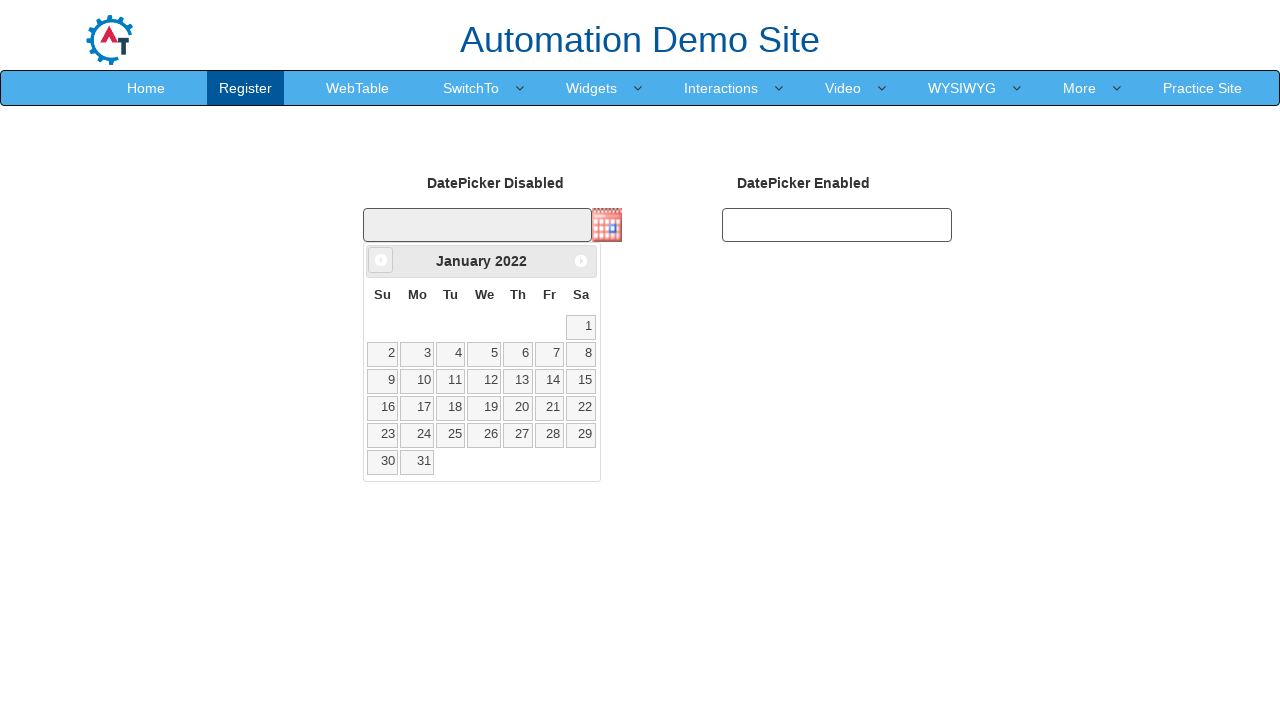

Waited 300ms for calendar to update
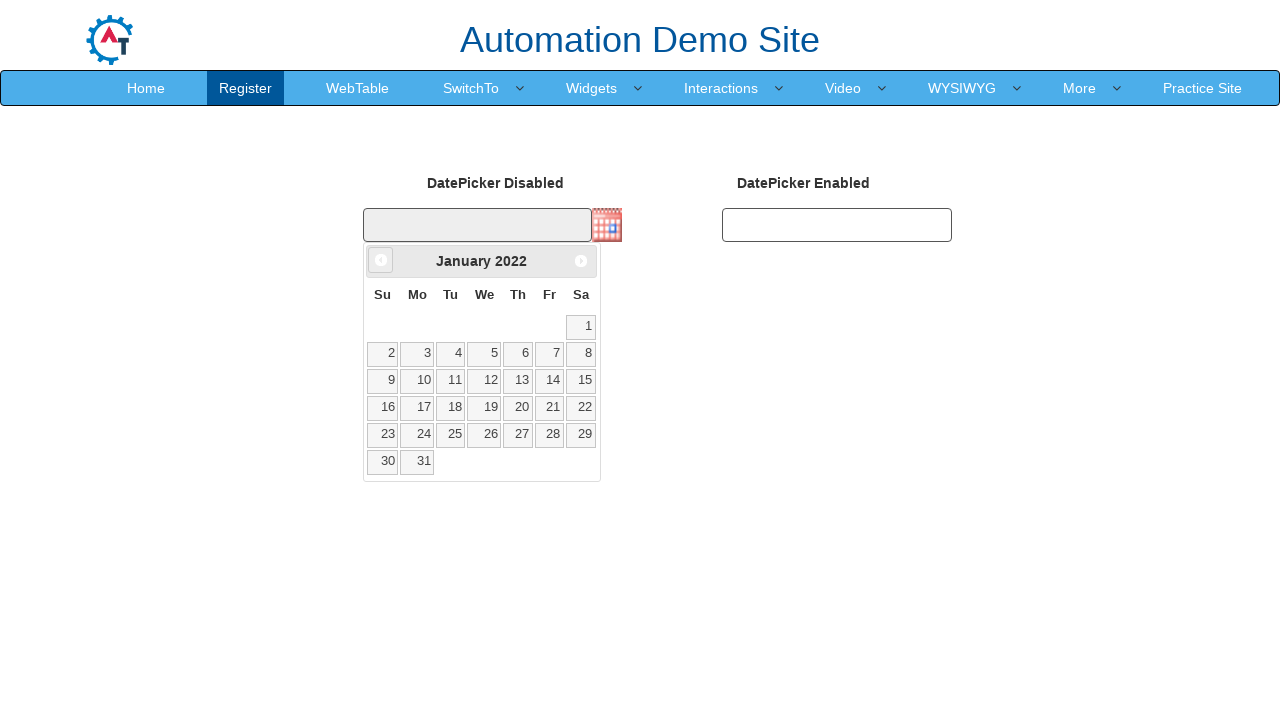

Retrieved current month: January
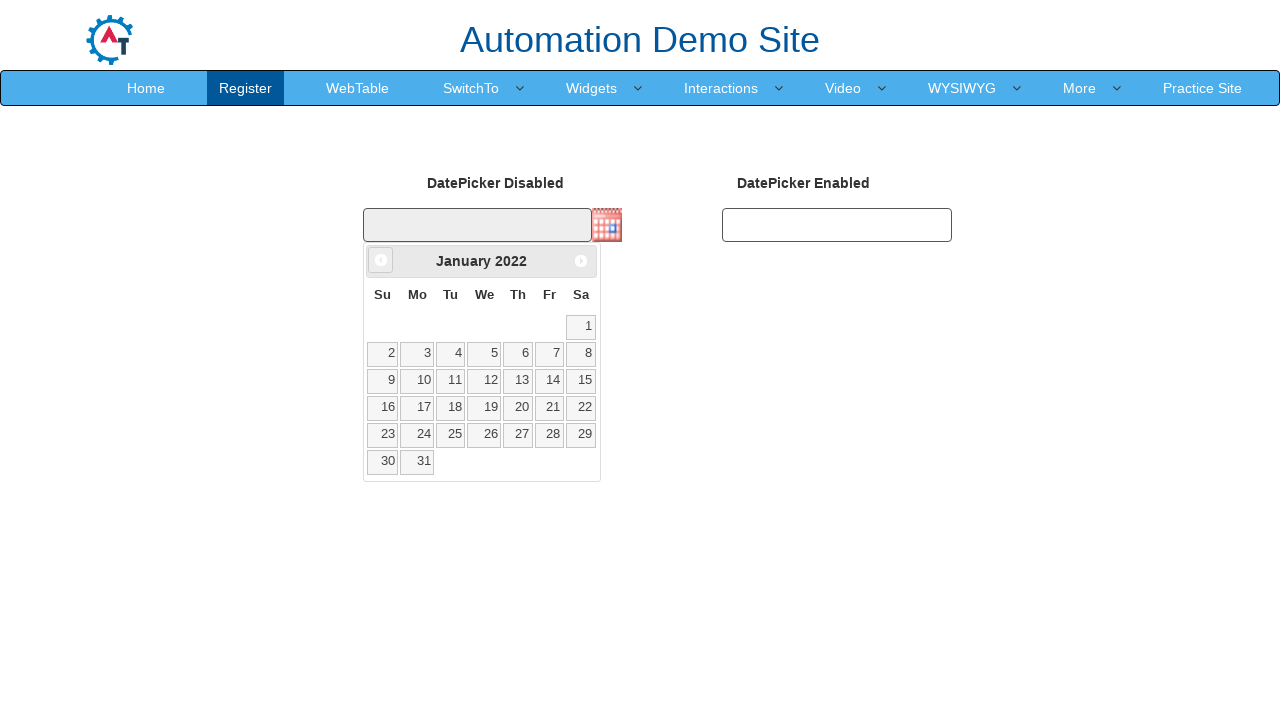

Retrieved current year: 2022
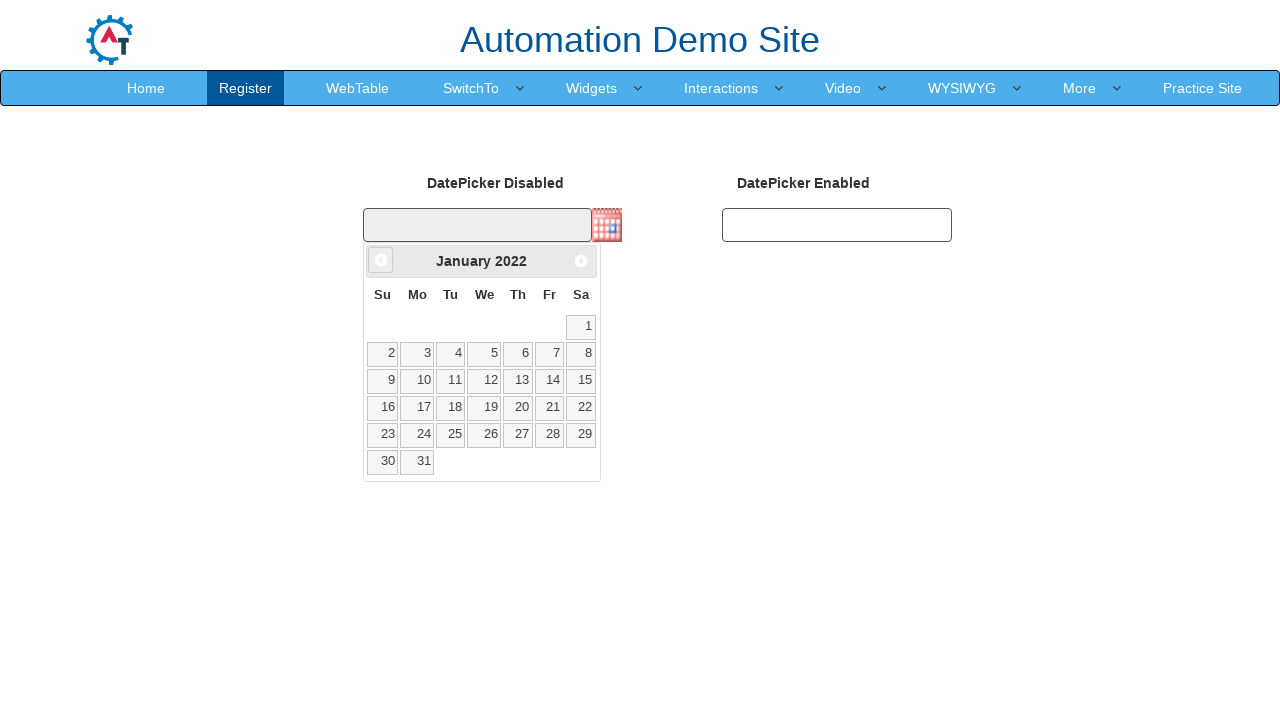

Clicked Previous button to navigate to earlier month at (381, 260) on xpath=//span[text()='Prev']
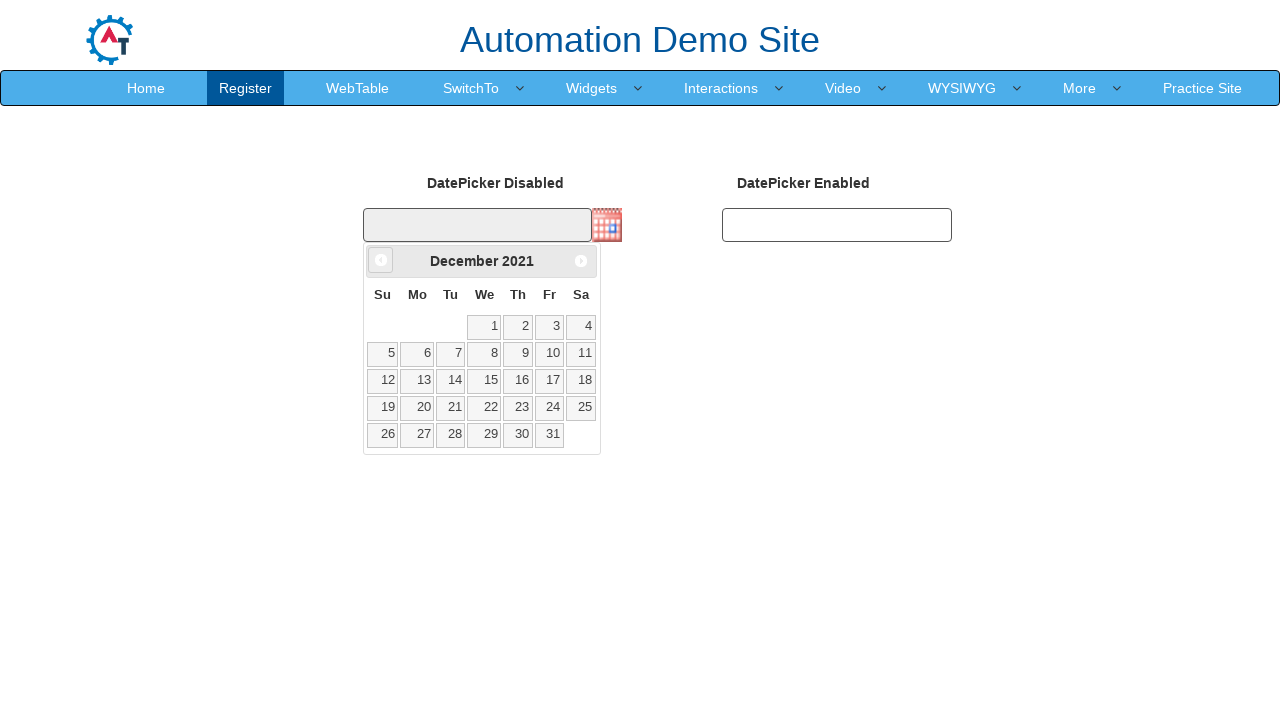

Waited 300ms for calendar to update
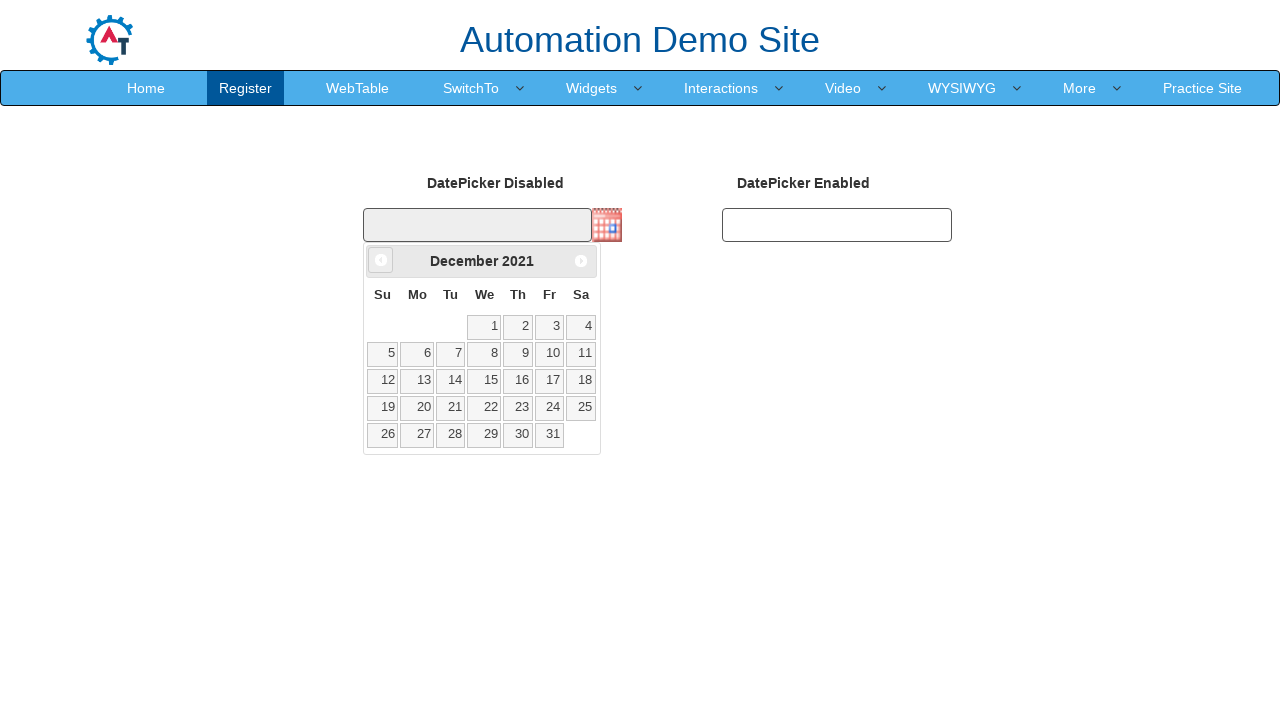

Retrieved current month: December
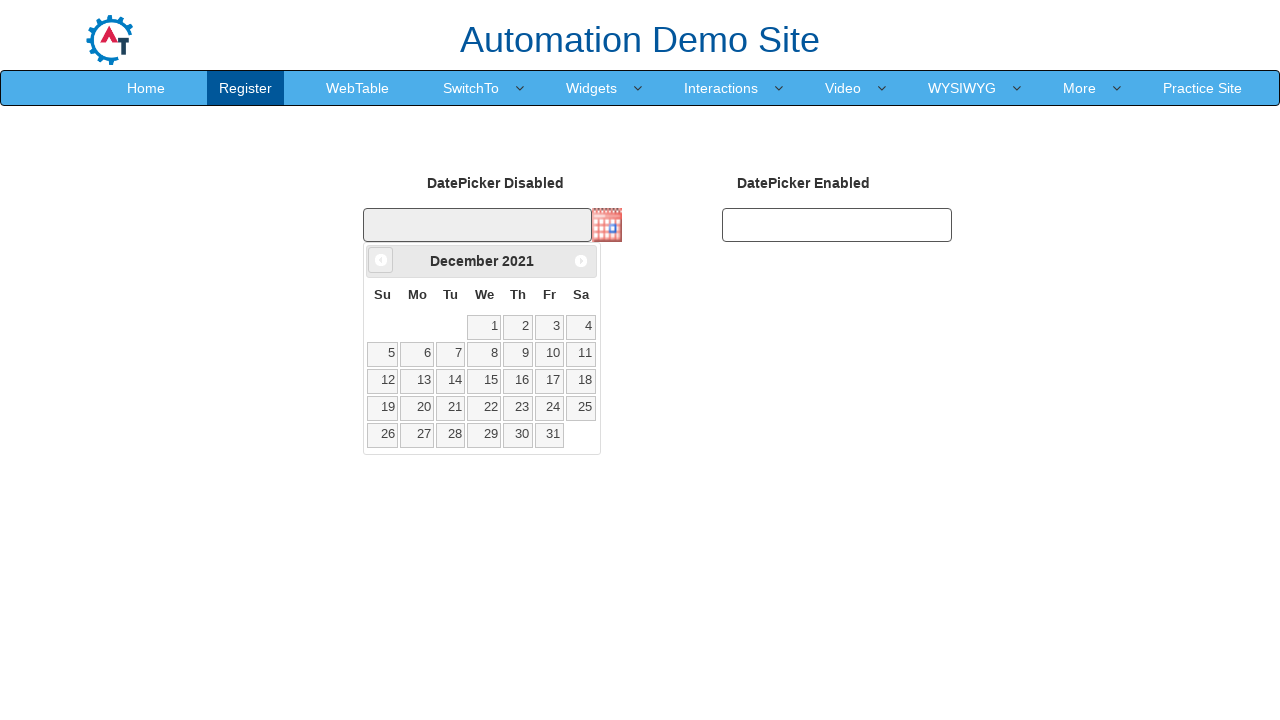

Retrieved current year: 2021
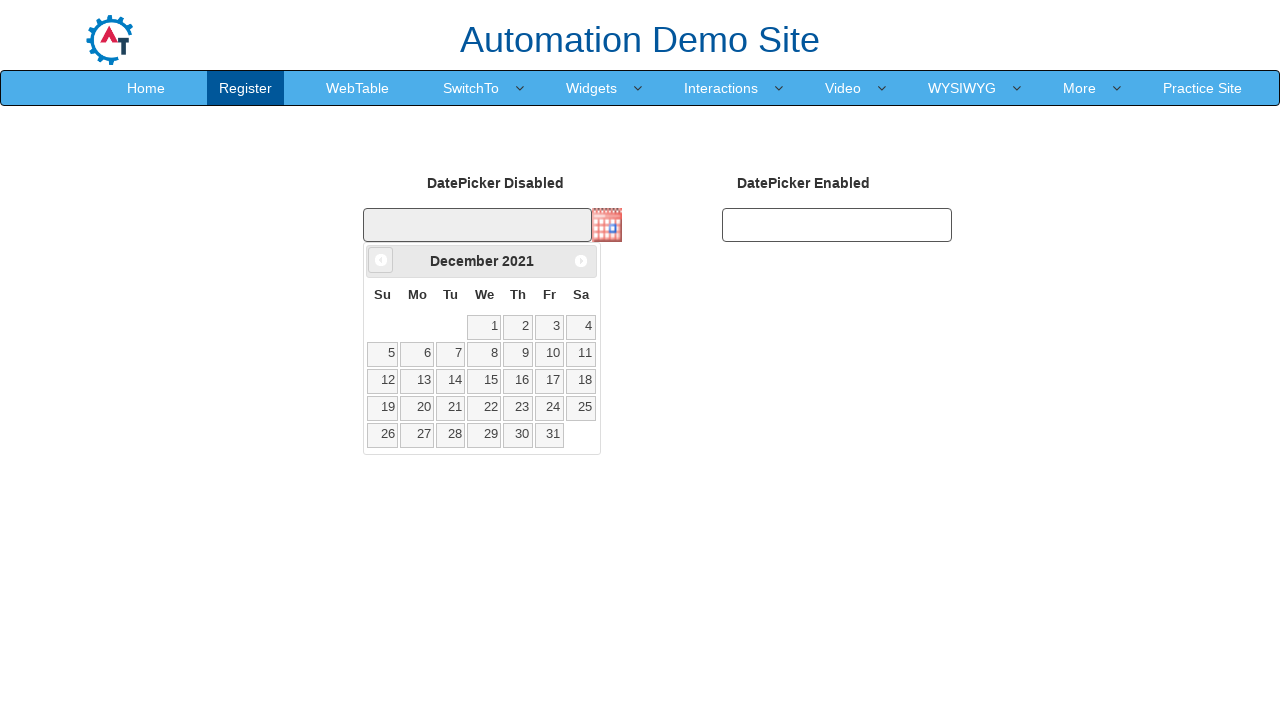

Clicked Previous button to navigate to earlier month at (381, 260) on xpath=//span[text()='Prev']
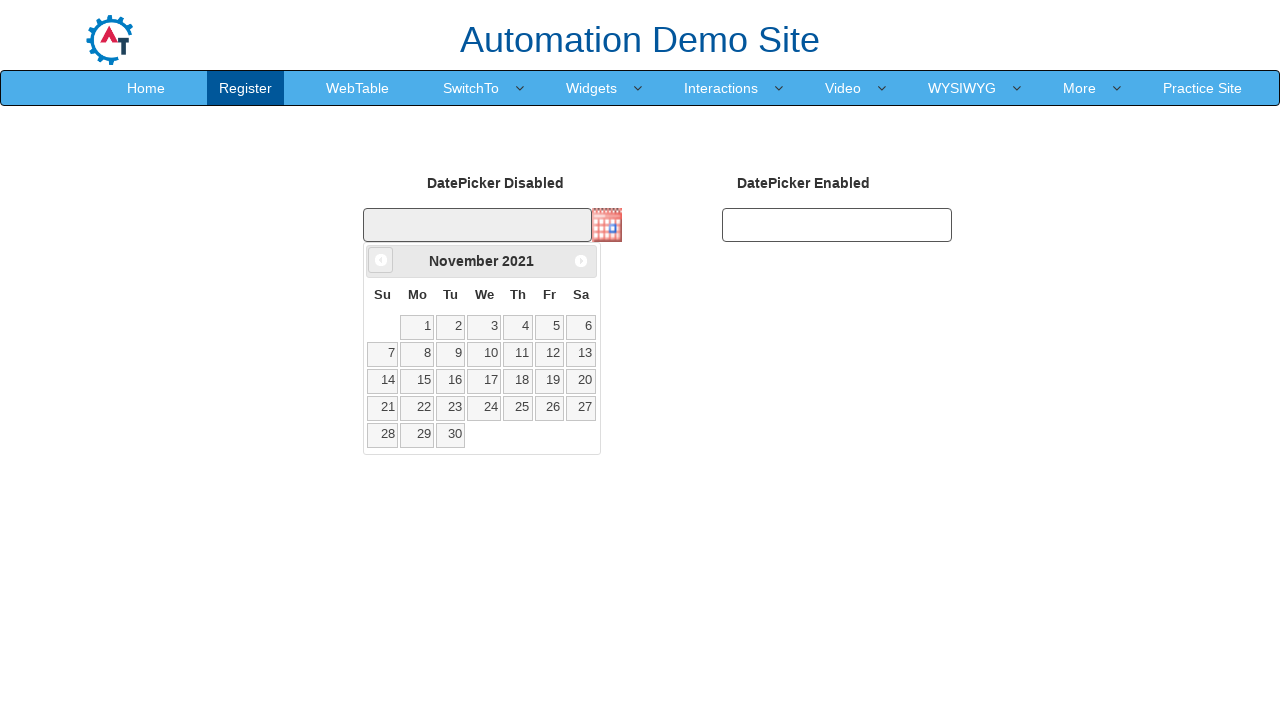

Waited 300ms for calendar to update
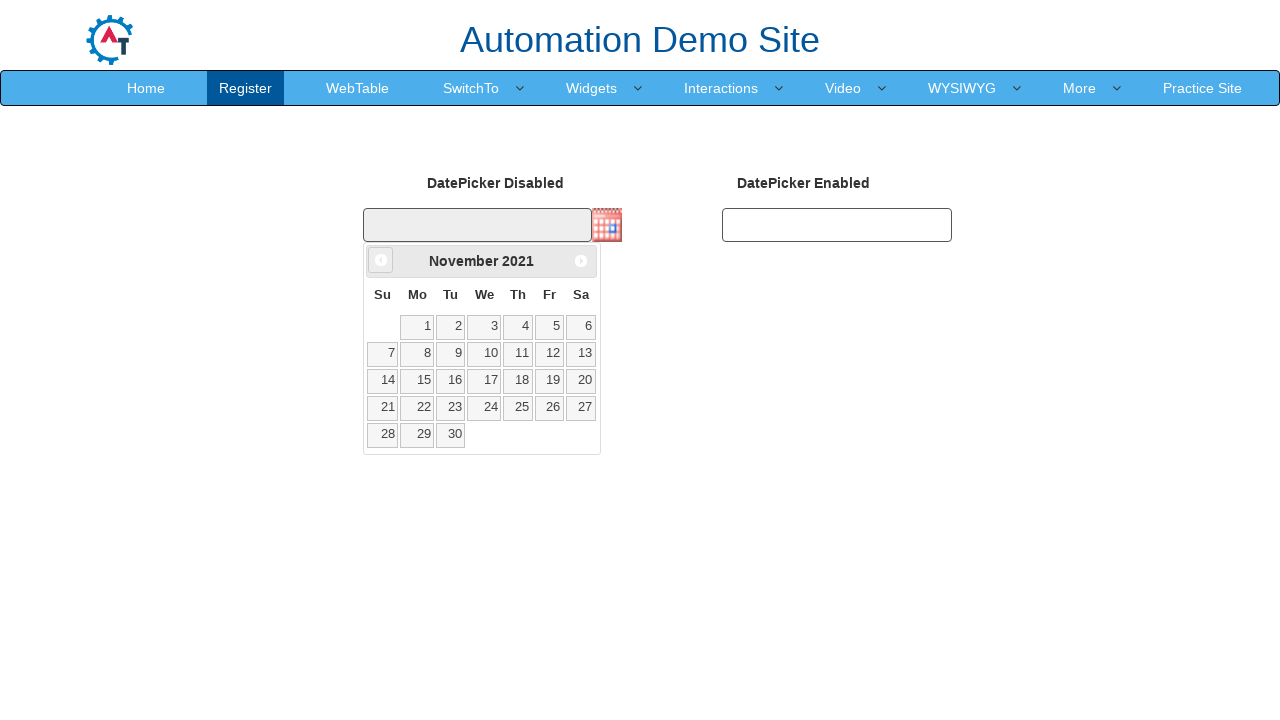

Retrieved current month: November
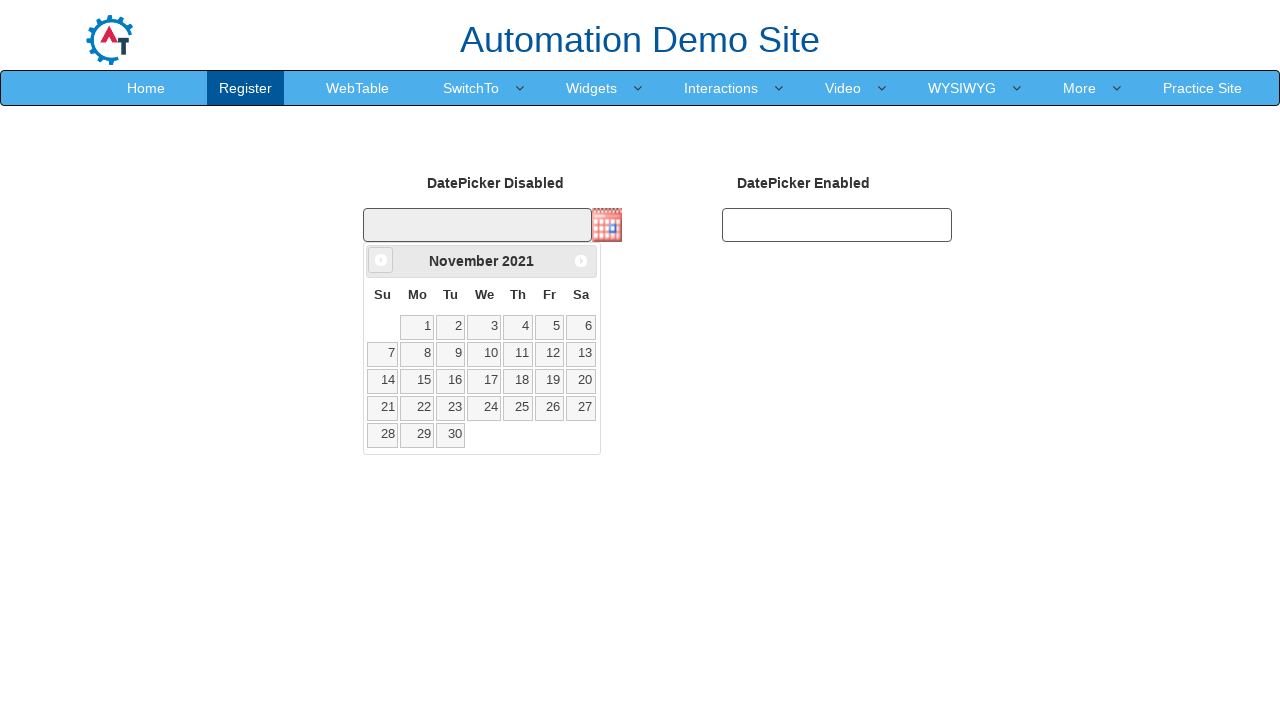

Retrieved current year: 2021
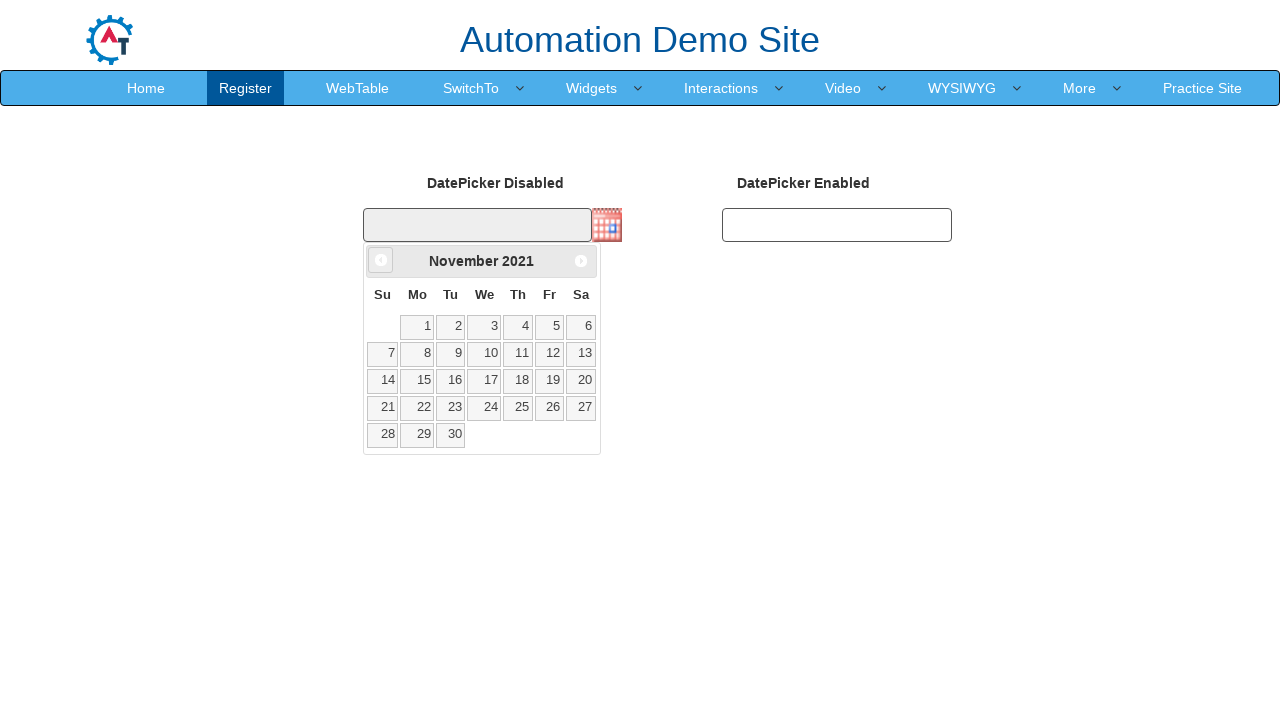

Clicked Previous button to navigate to earlier month at (381, 260) on xpath=//span[text()='Prev']
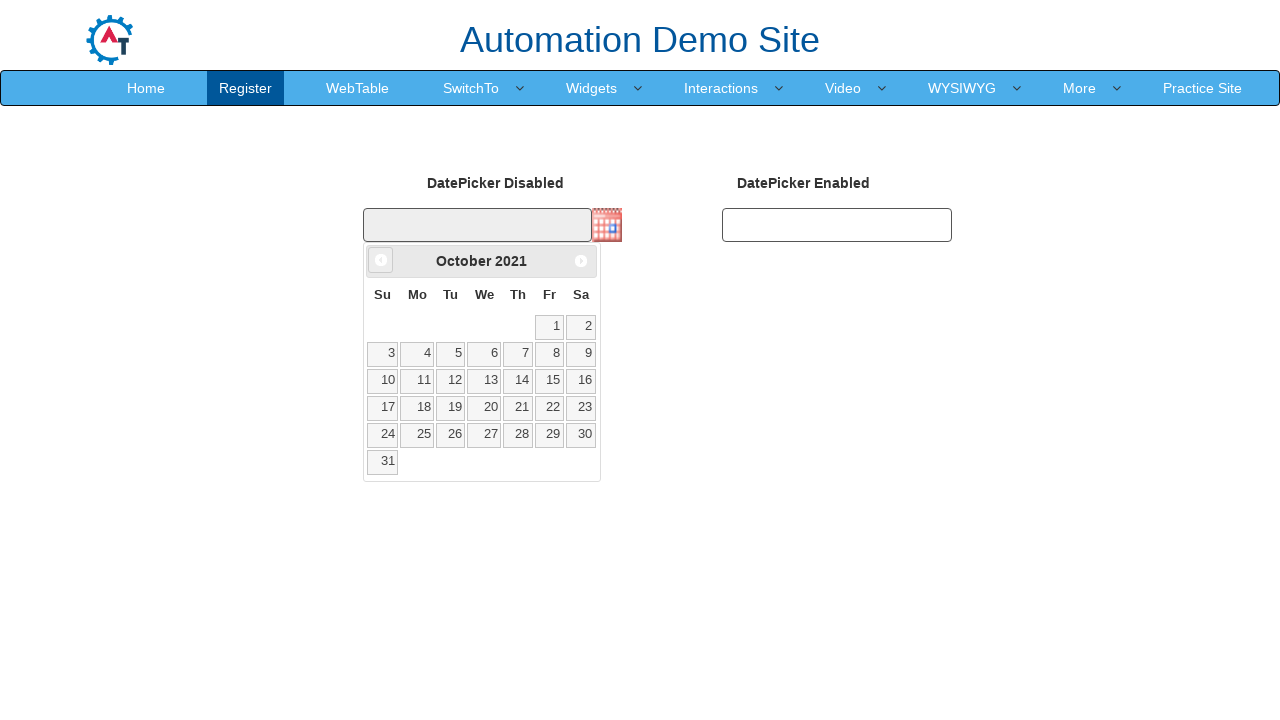

Waited 300ms for calendar to update
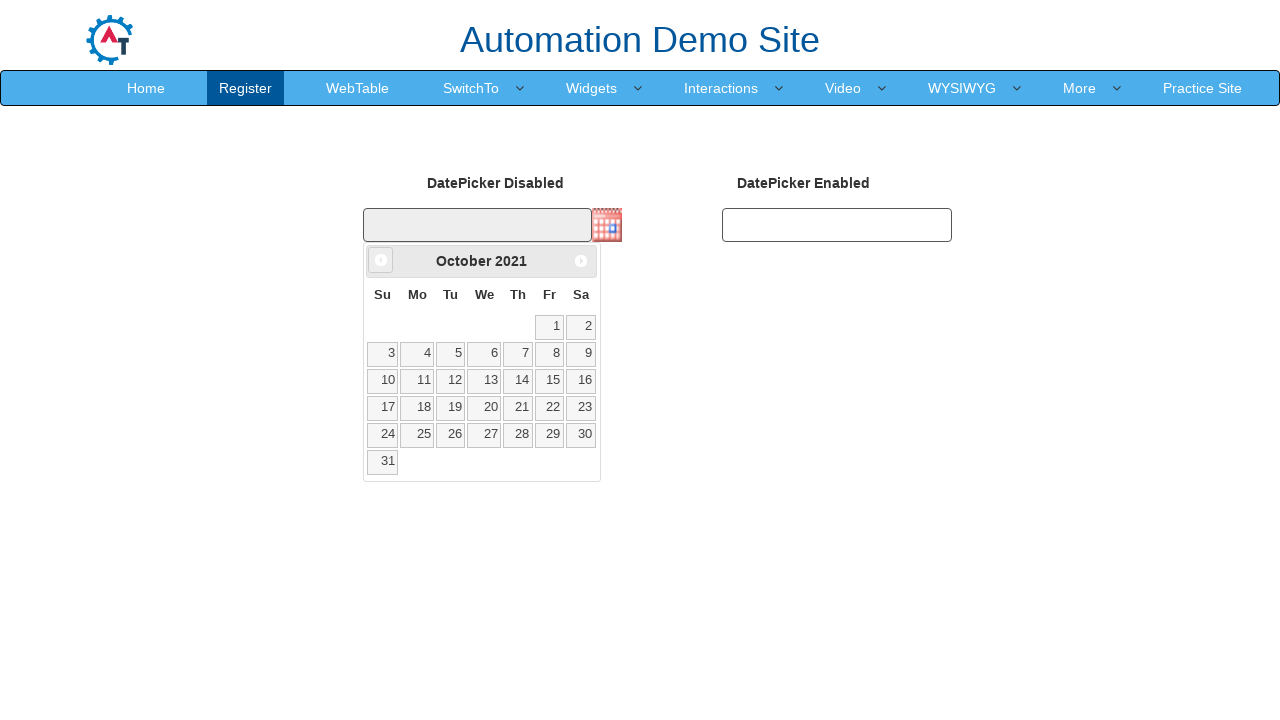

Retrieved current month: October
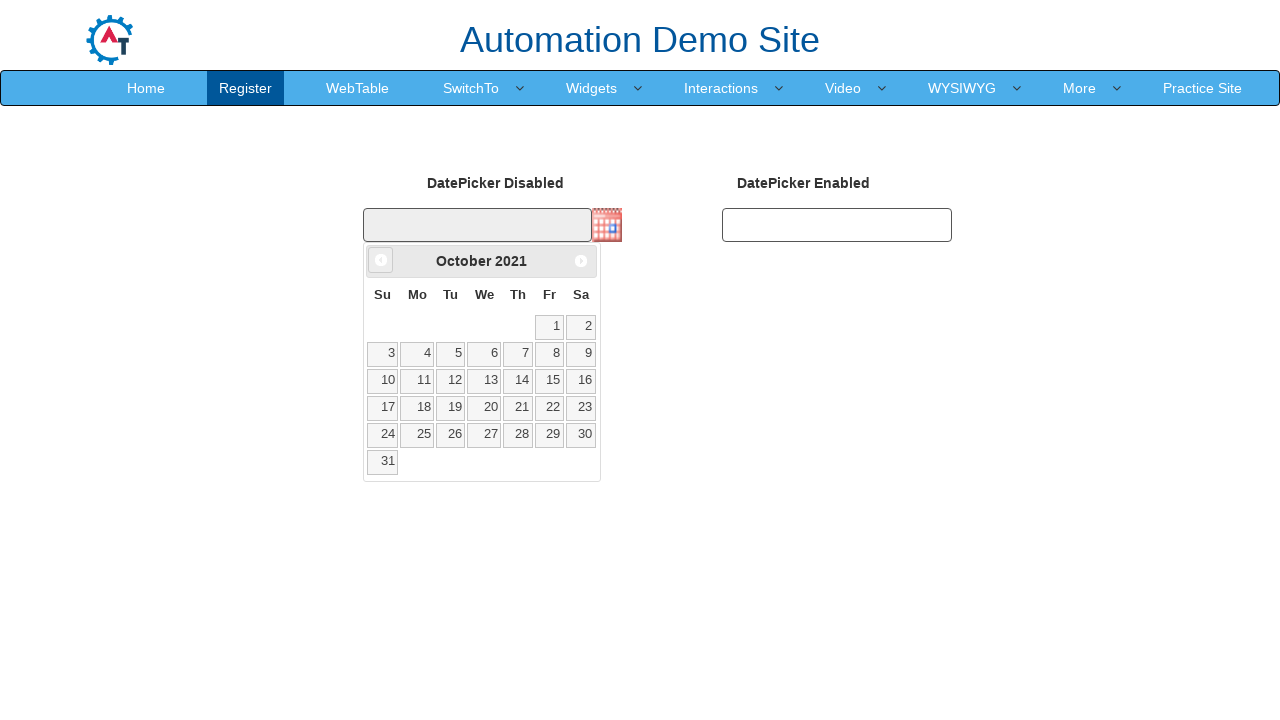

Retrieved current year: 2021
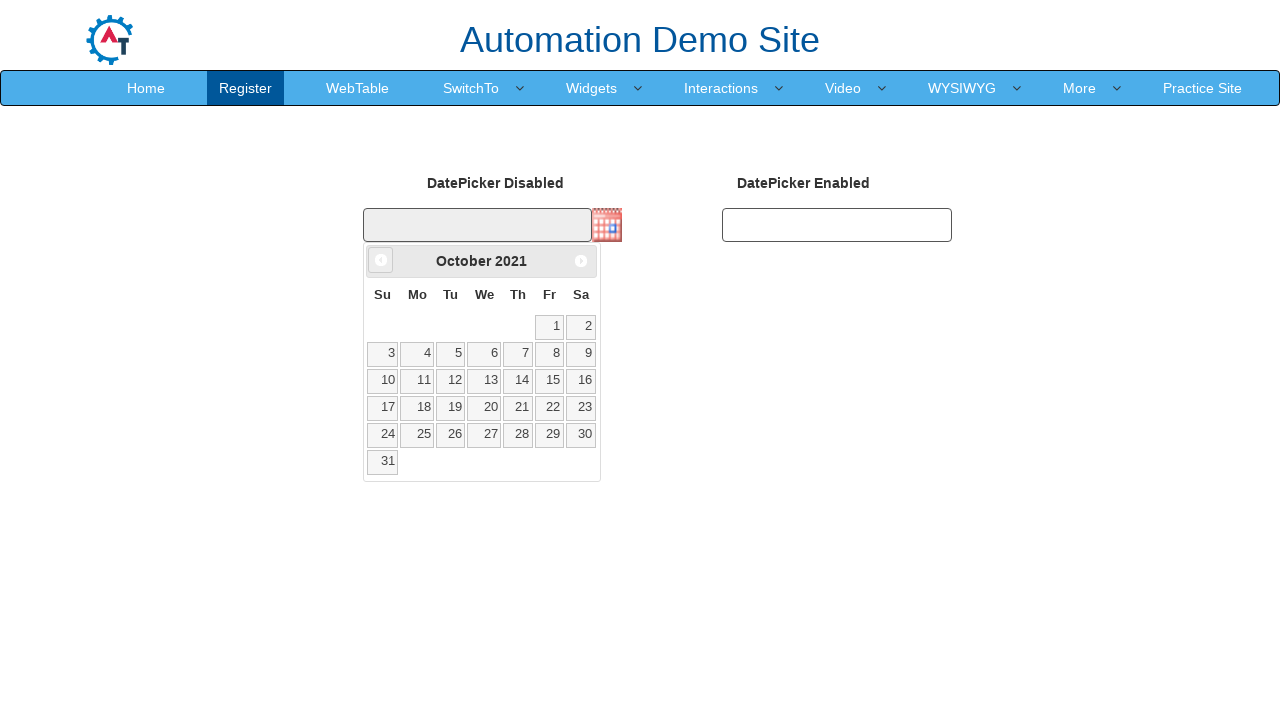

Clicked Previous button to navigate to earlier month at (381, 260) on xpath=//span[text()='Prev']
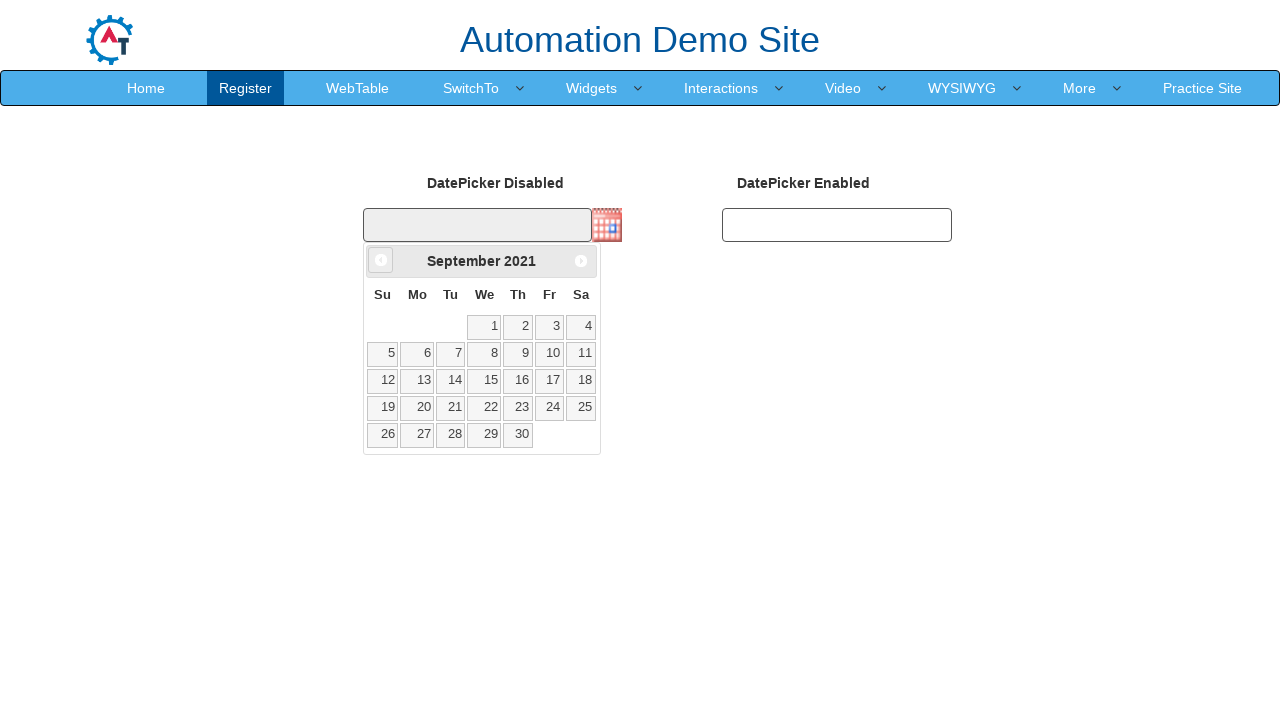

Waited 300ms for calendar to update
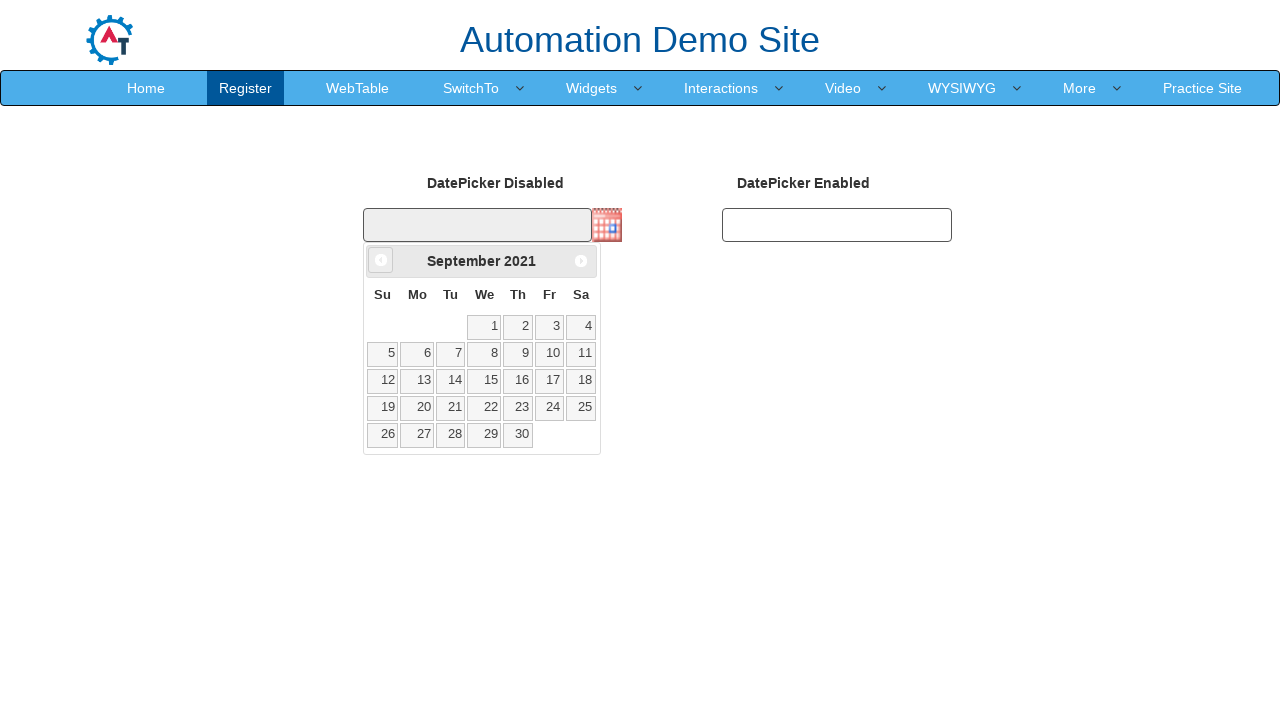

Retrieved current month: September
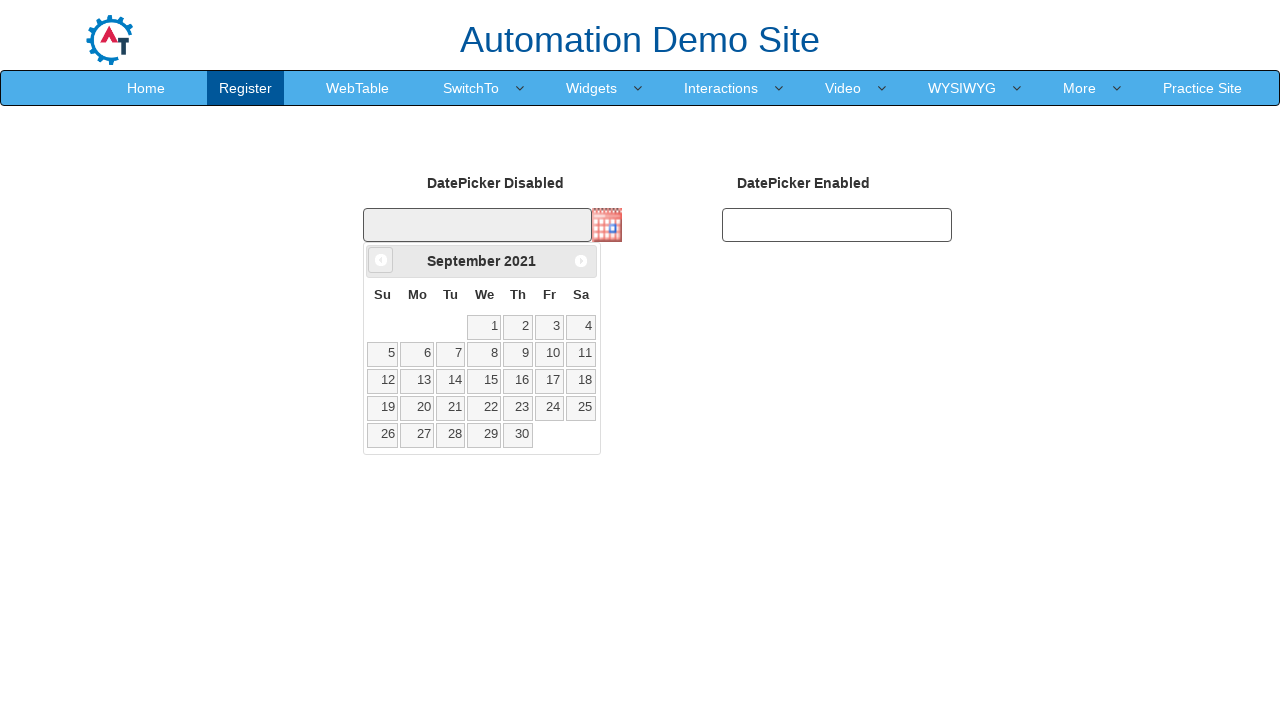

Retrieved current year: 2021
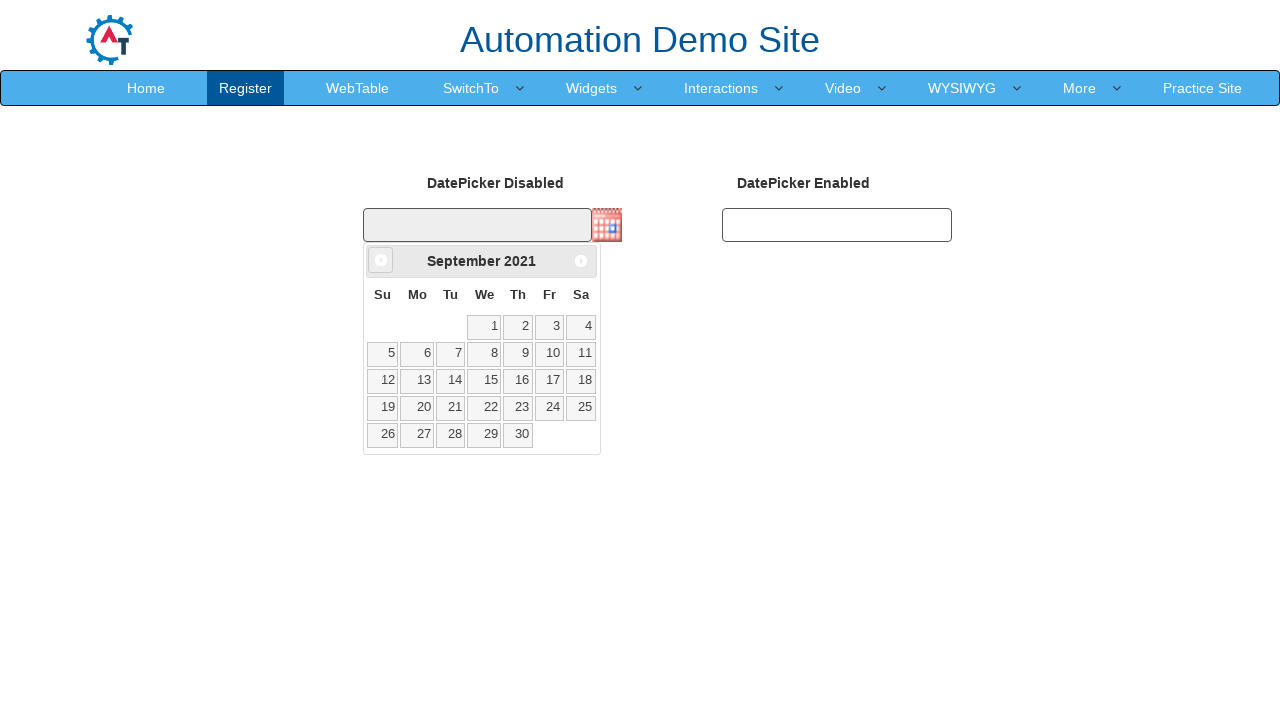

Clicked Previous button to navigate to earlier month at (381, 260) on xpath=//span[text()='Prev']
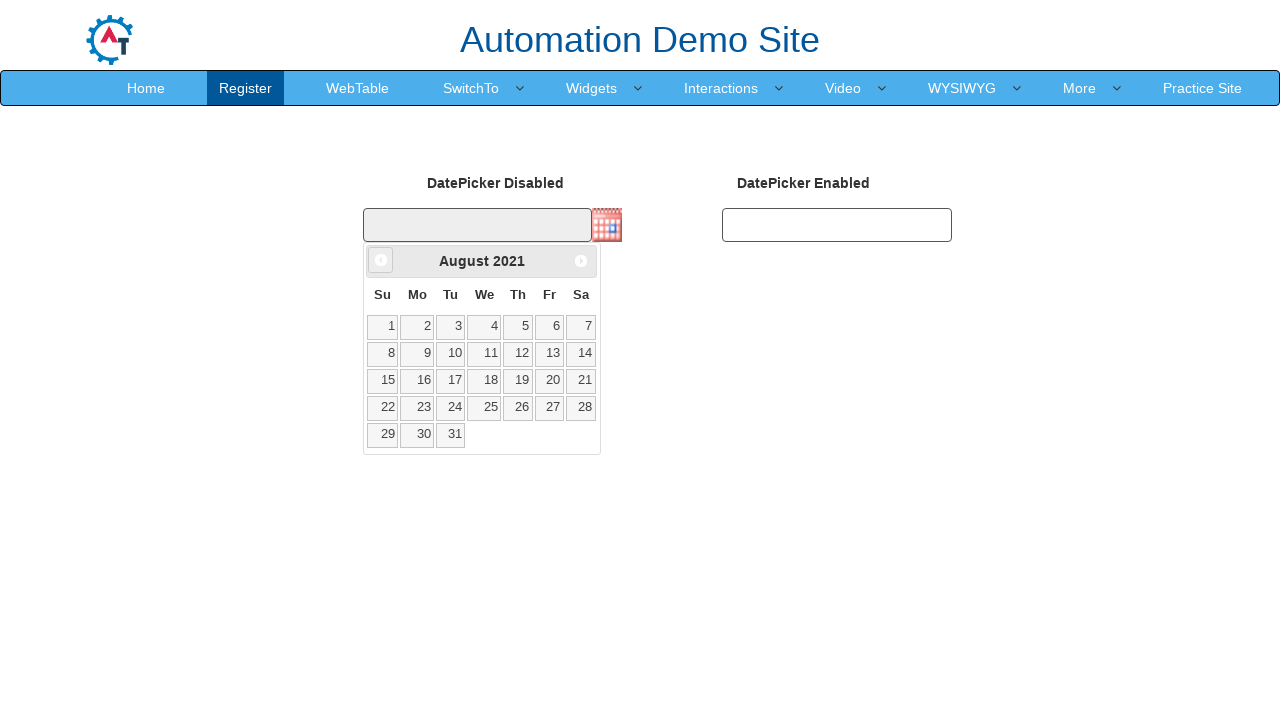

Waited 300ms for calendar to update
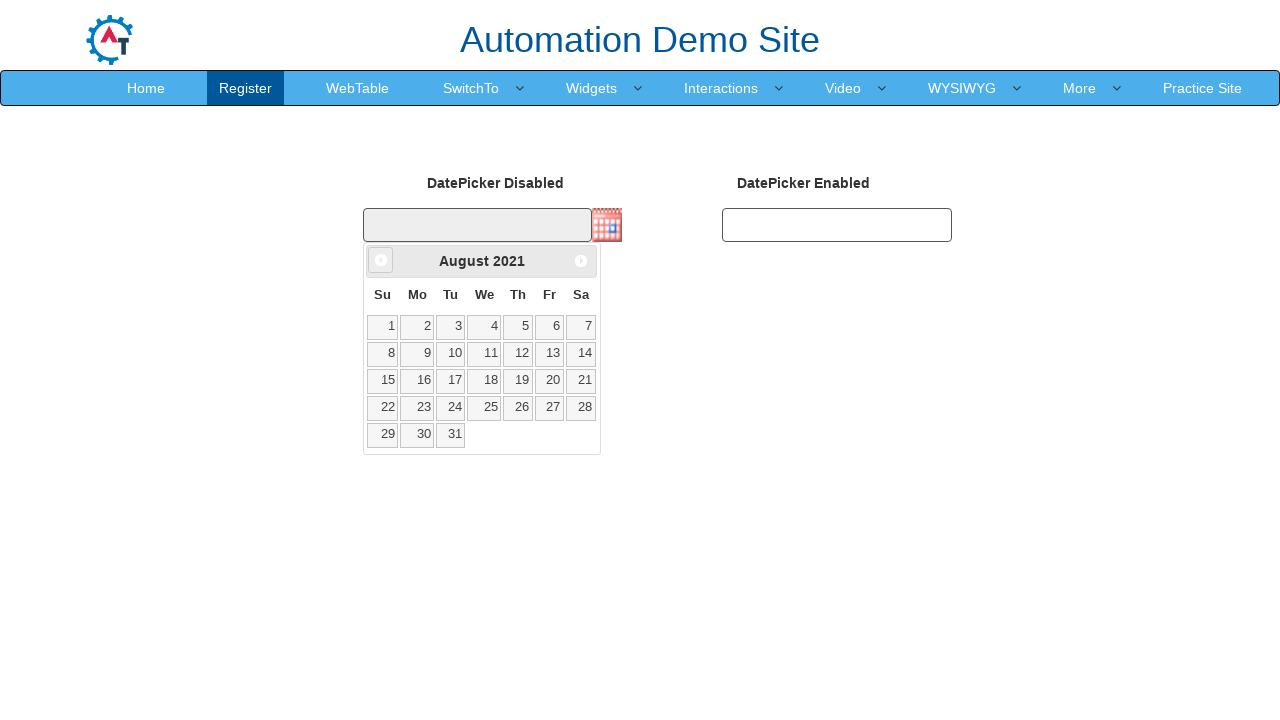

Retrieved current month: August
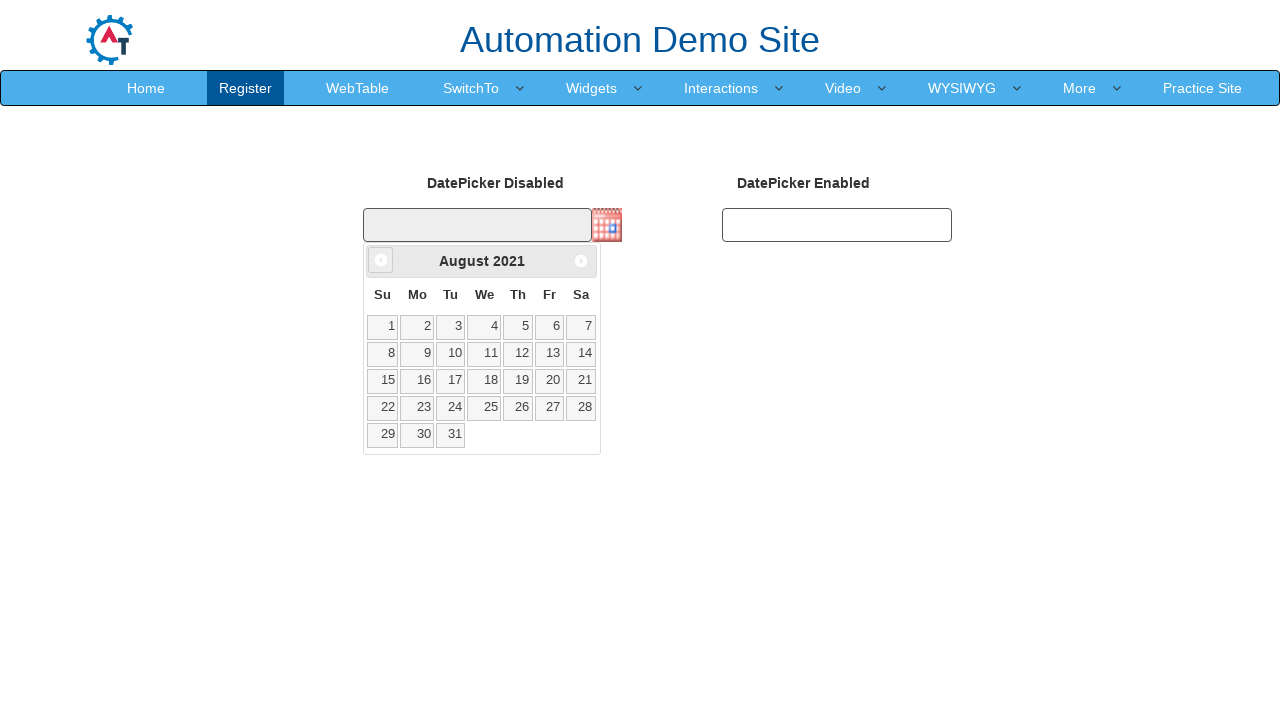

Retrieved current year: 2021
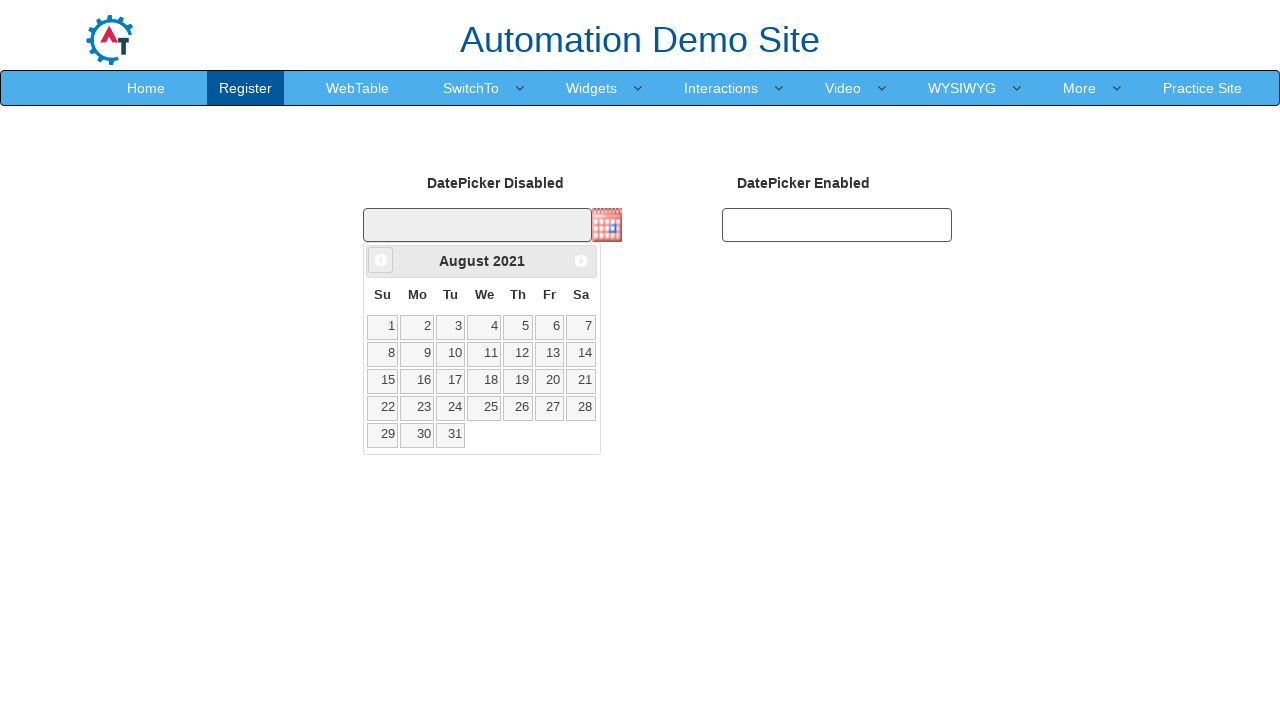

Clicked Previous button to navigate to earlier month at (381, 260) on xpath=//span[text()='Prev']
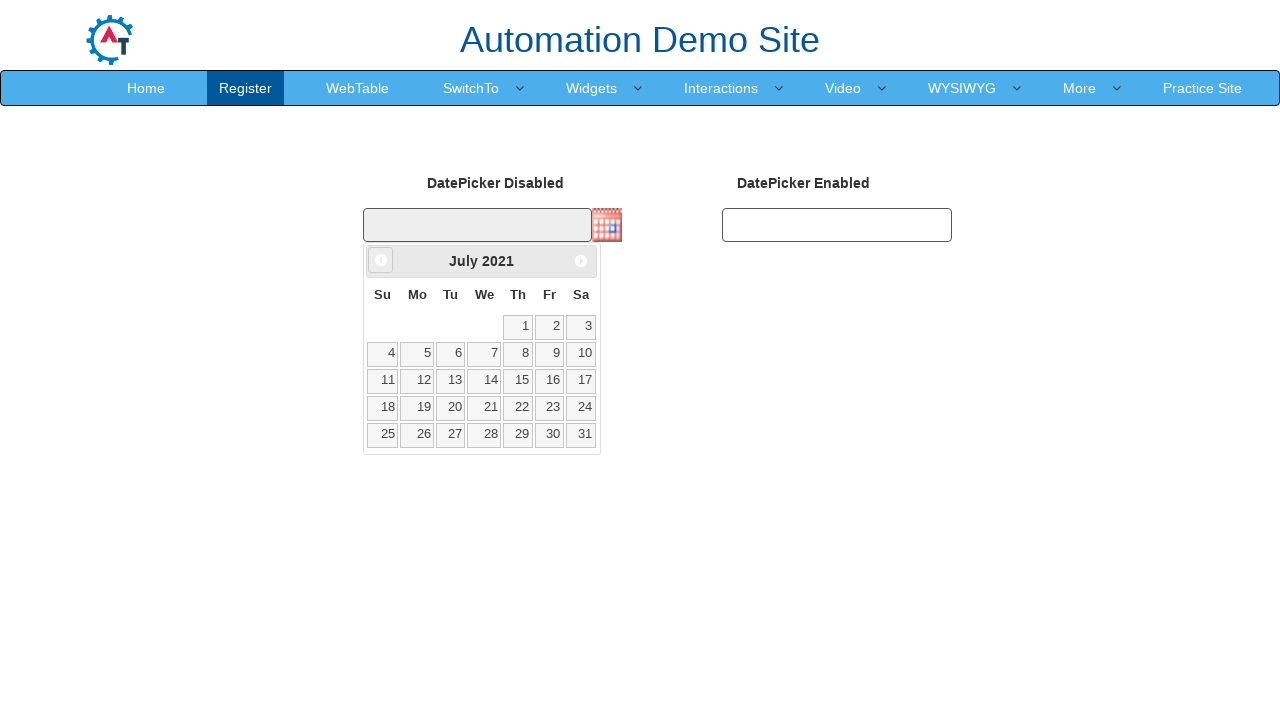

Waited 300ms for calendar to update
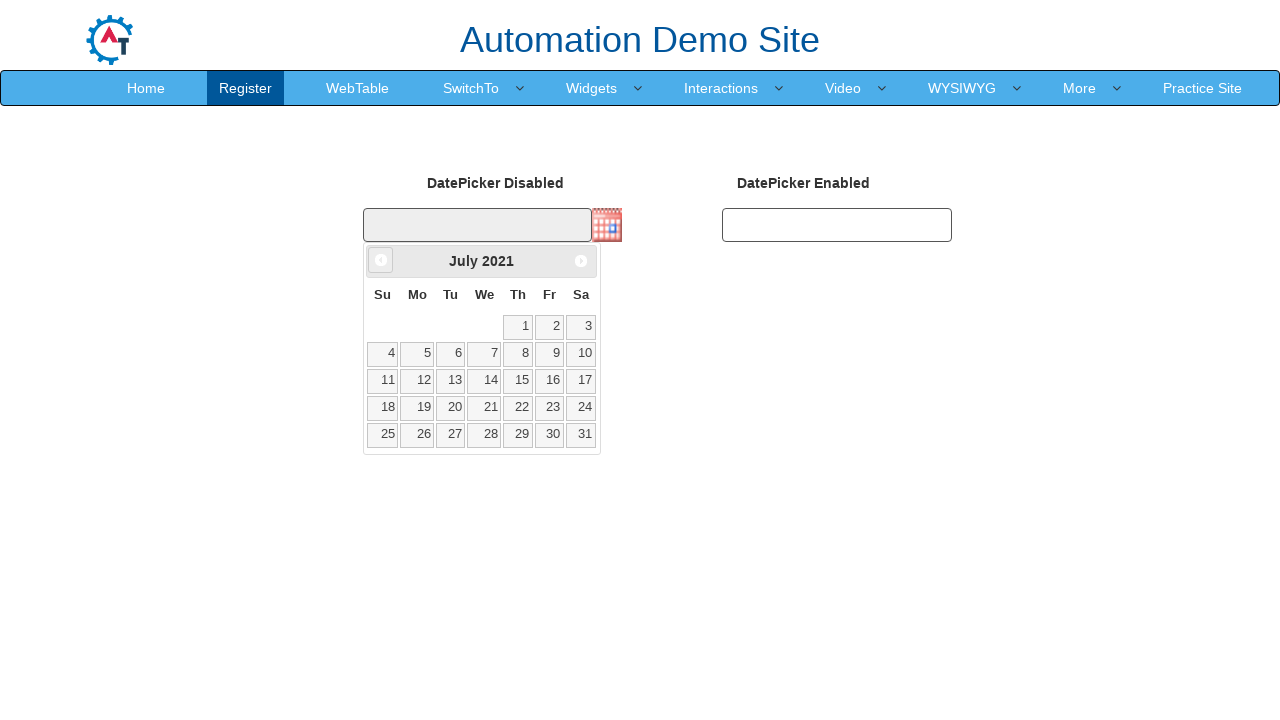

Retrieved current month: July
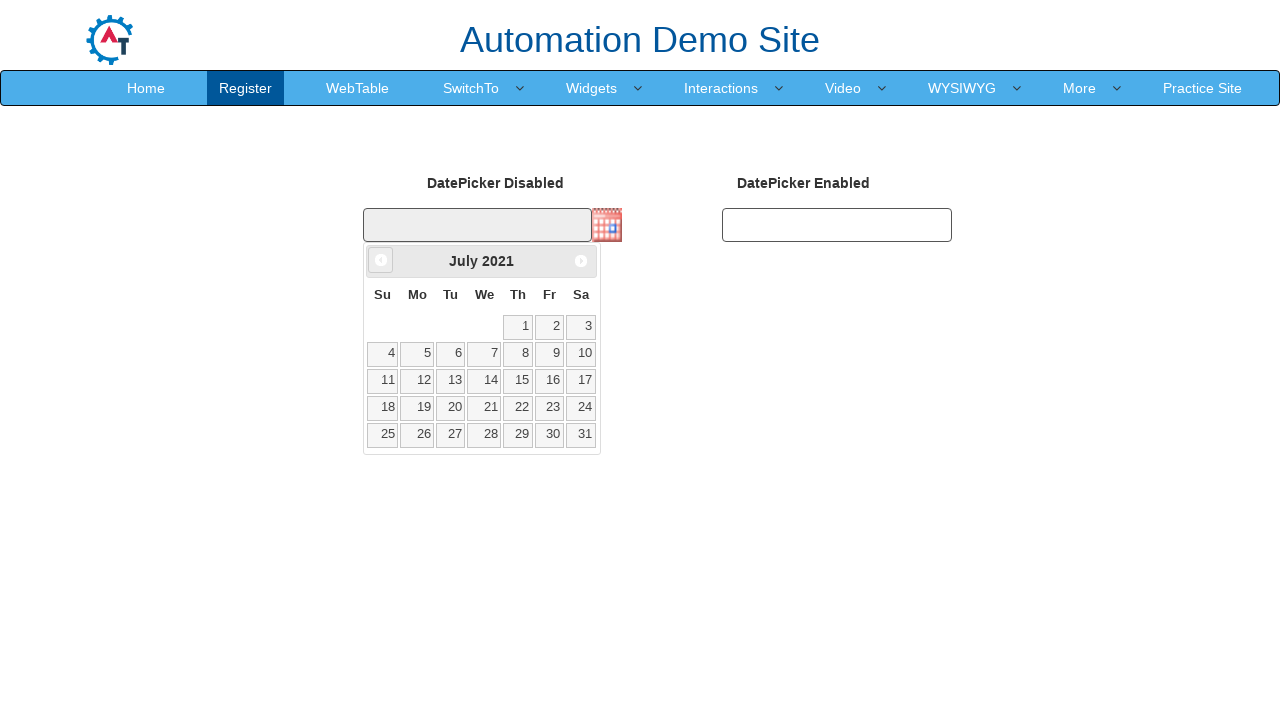

Retrieved current year: 2021
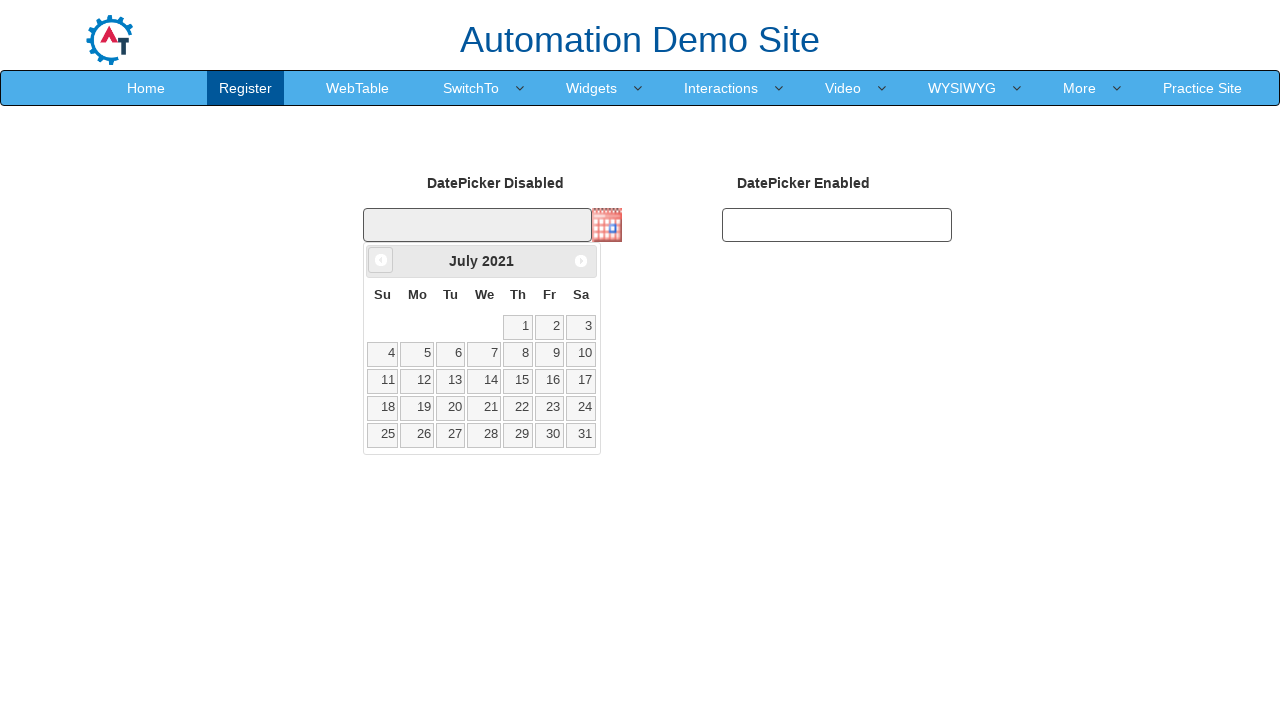

Clicked Previous button to navigate to earlier month at (381, 260) on xpath=//span[text()='Prev']
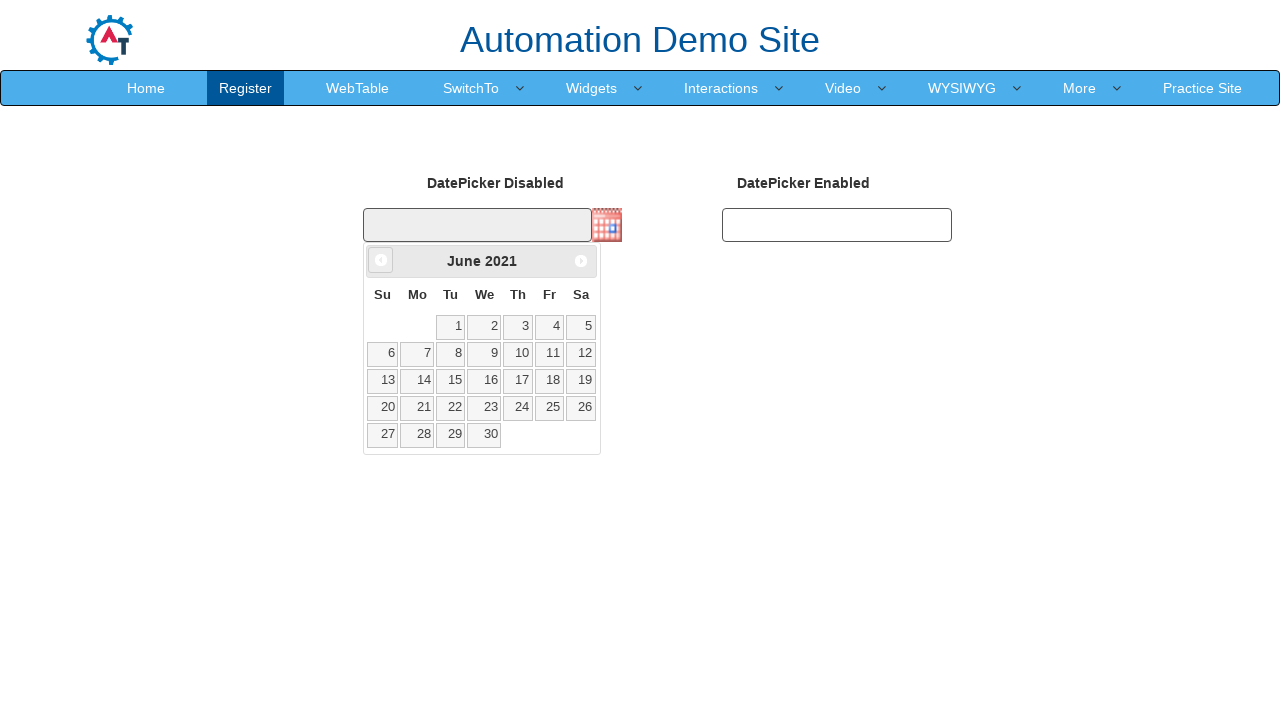

Waited 300ms for calendar to update
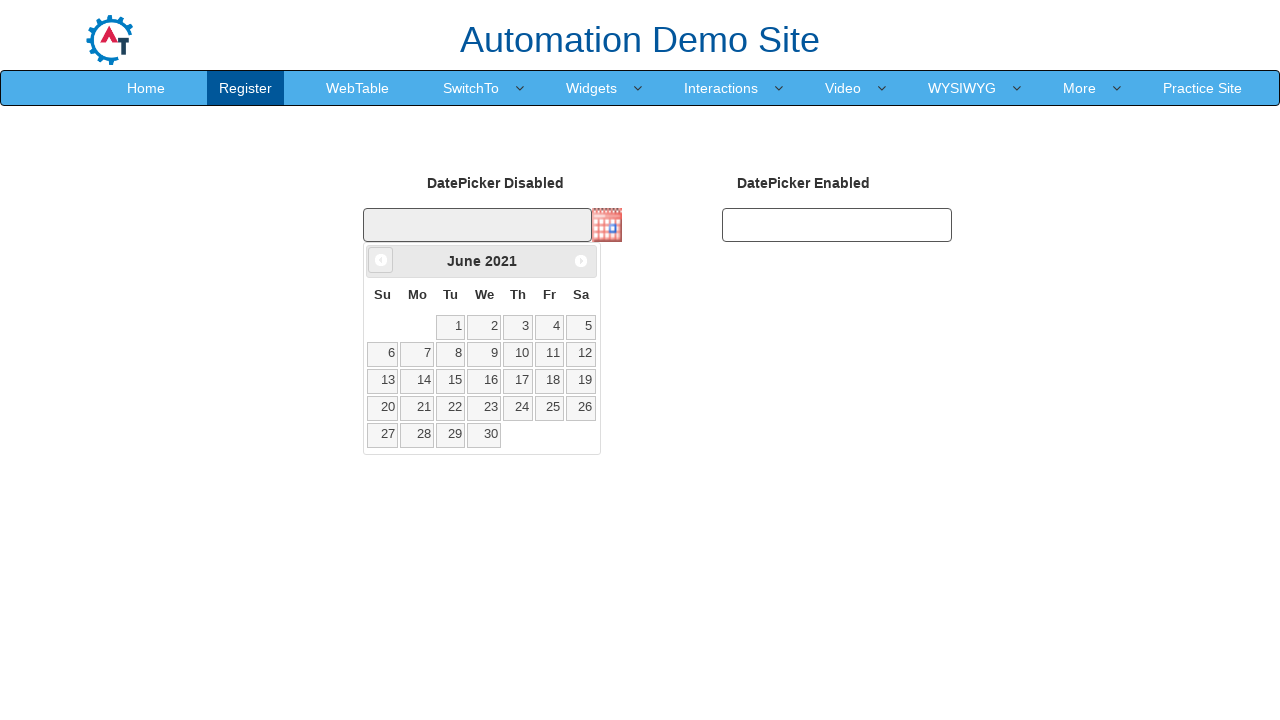

Retrieved current month: June
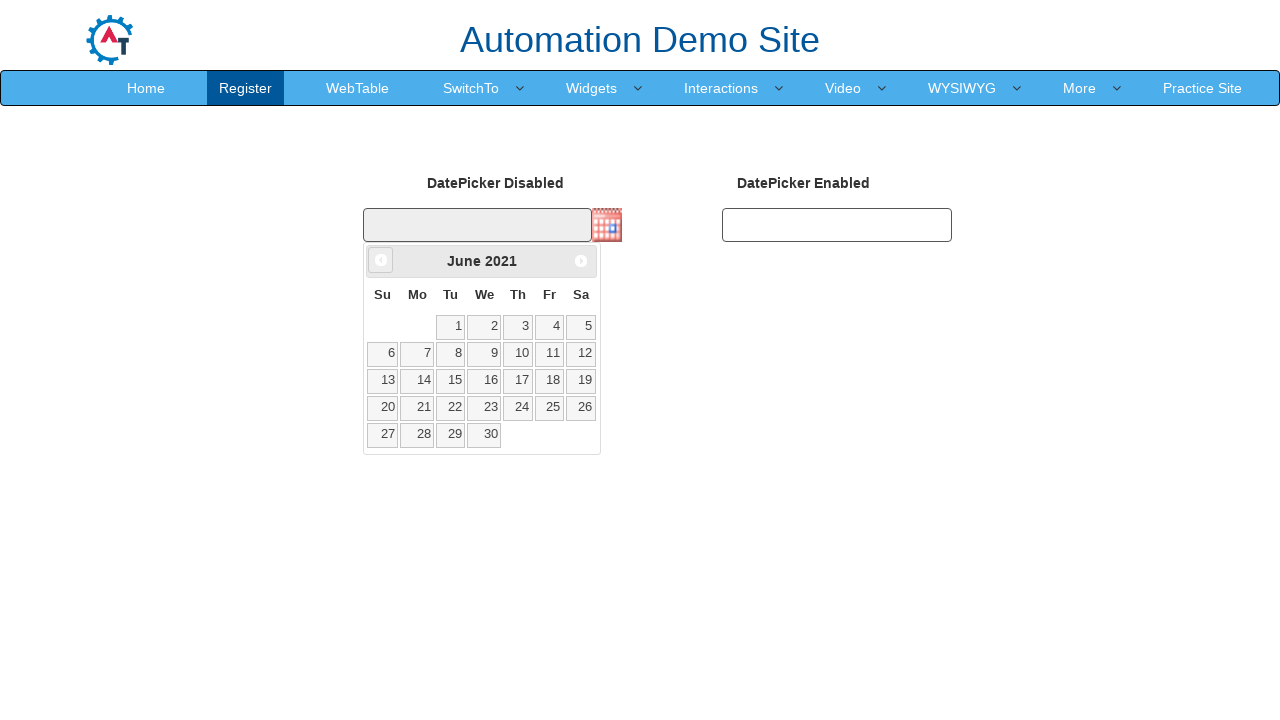

Retrieved current year: 2021
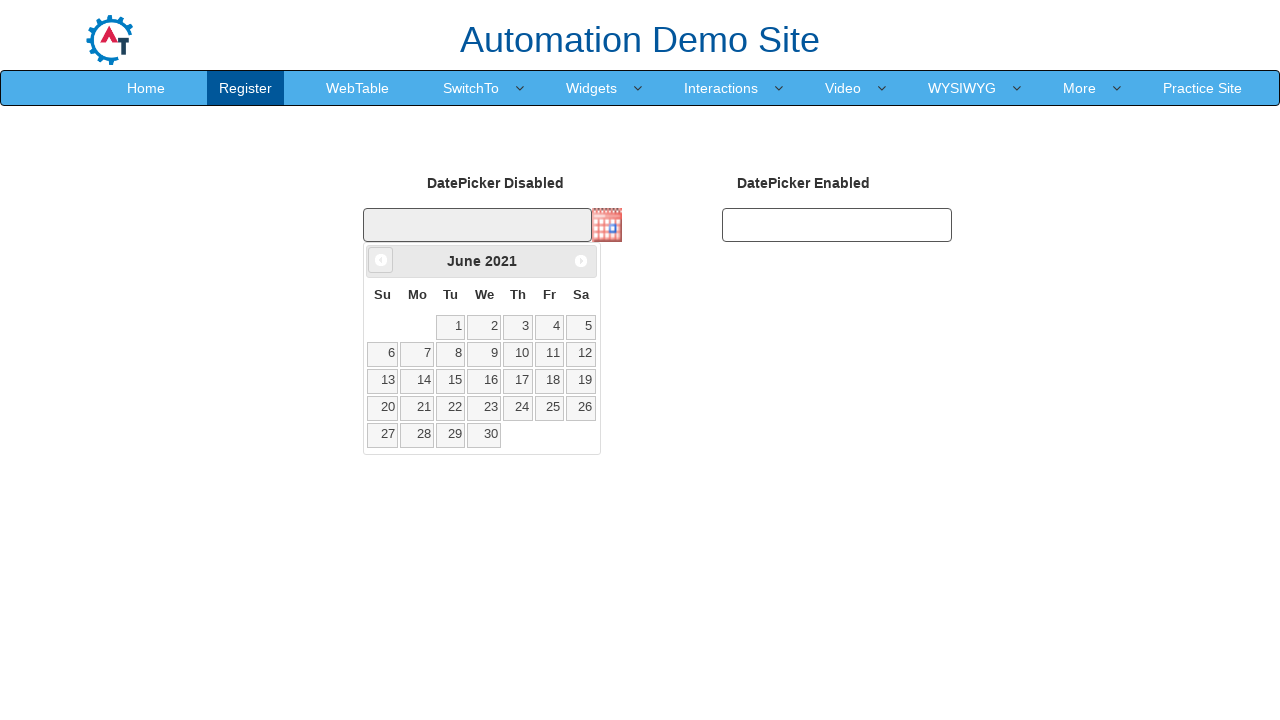

Clicked Previous button to navigate to earlier month at (381, 260) on xpath=//span[text()='Prev']
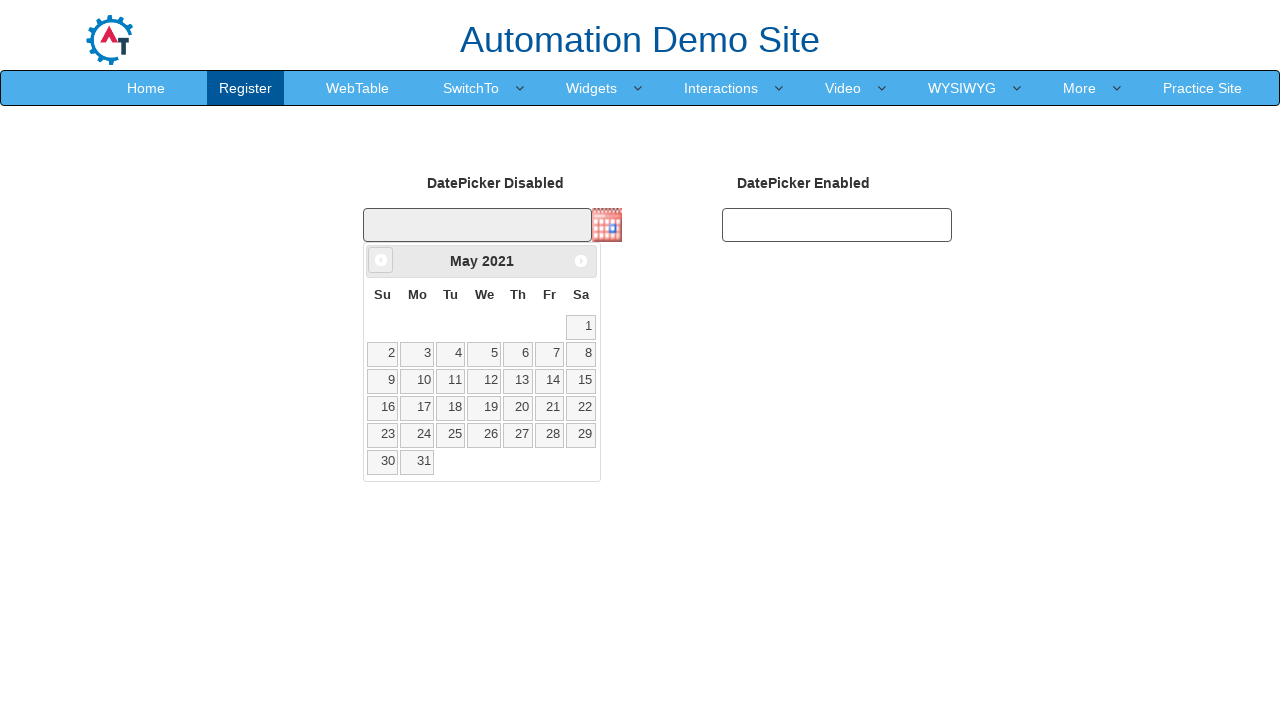

Waited 300ms for calendar to update
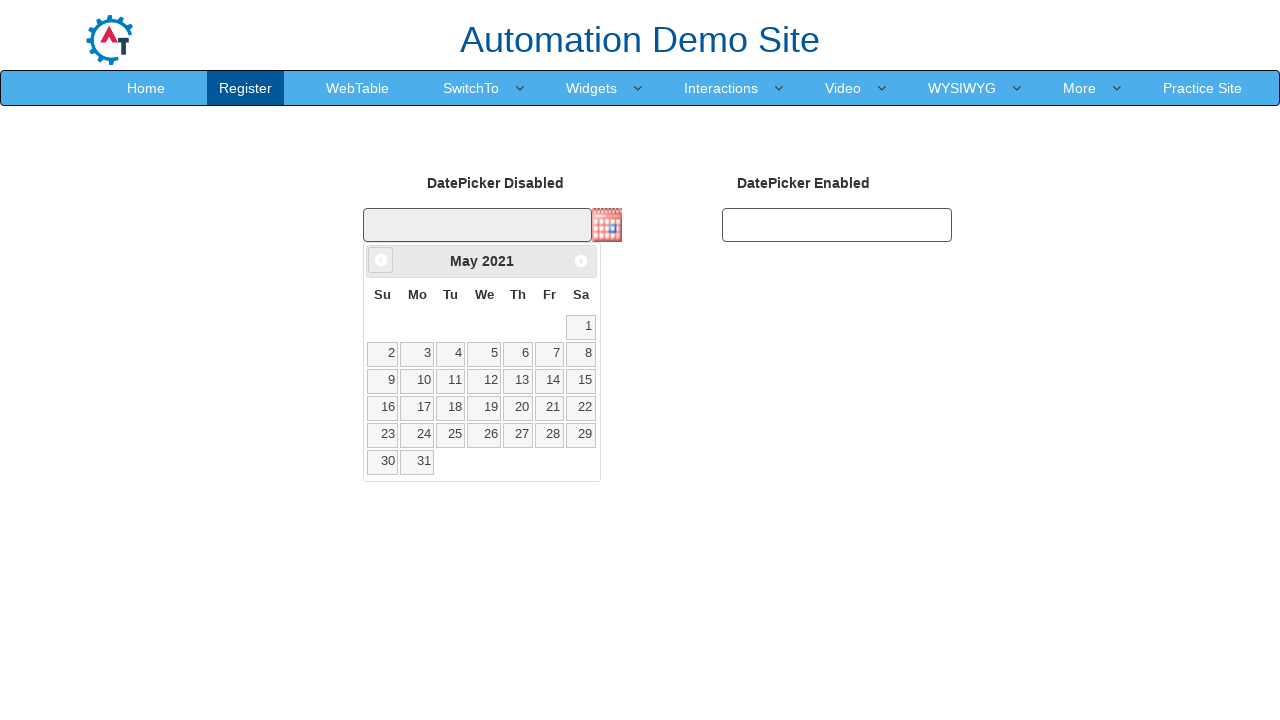

Retrieved current month: May
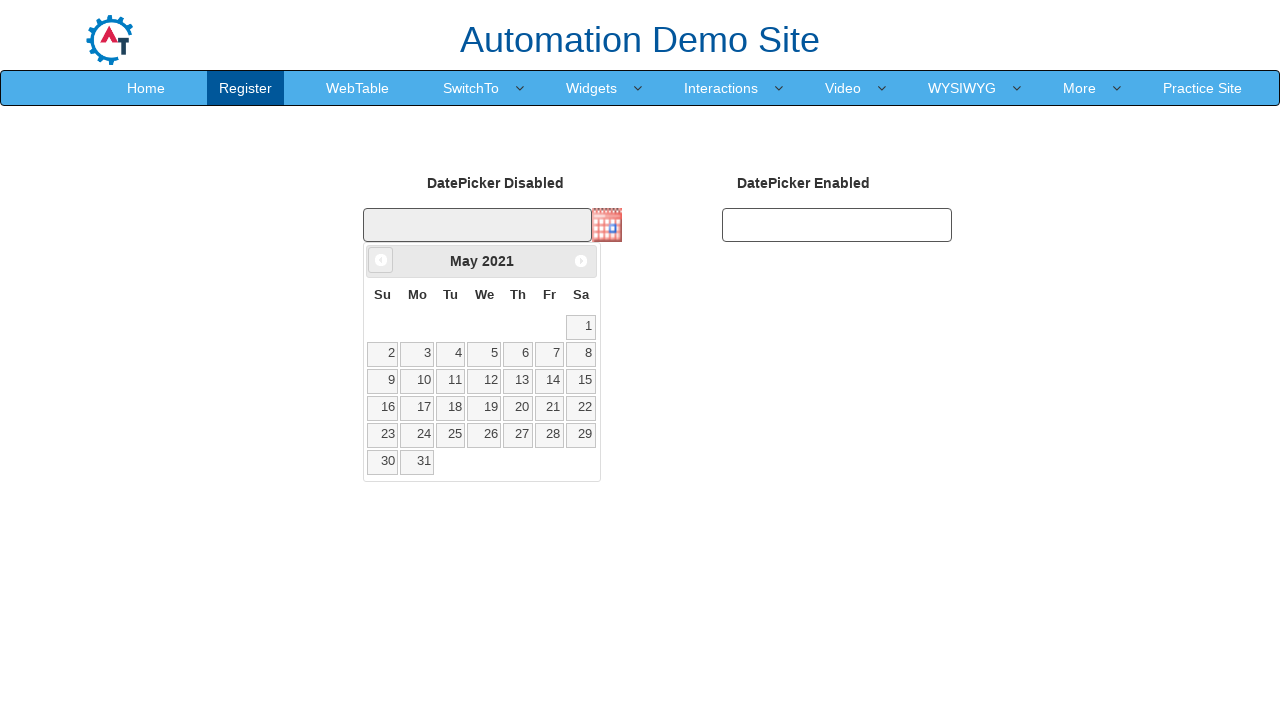

Retrieved current year: 2021
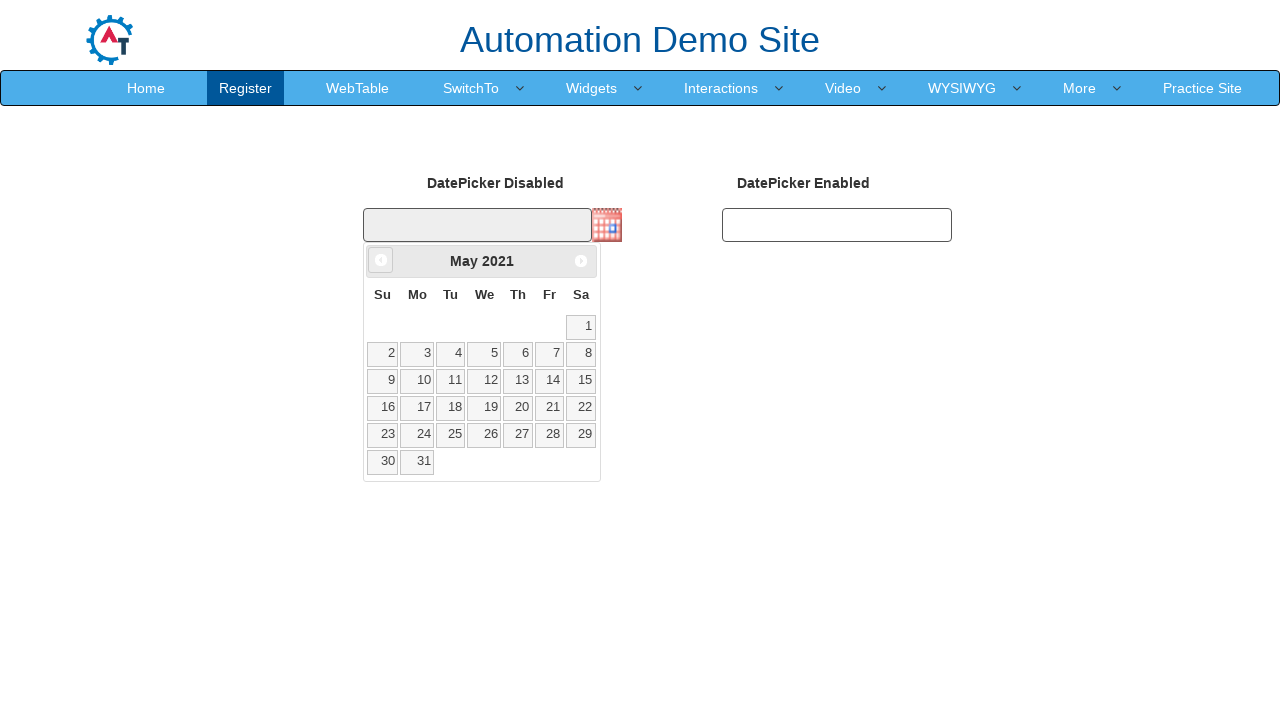

Clicked Previous button to navigate to earlier month at (381, 260) on xpath=//span[text()='Prev']
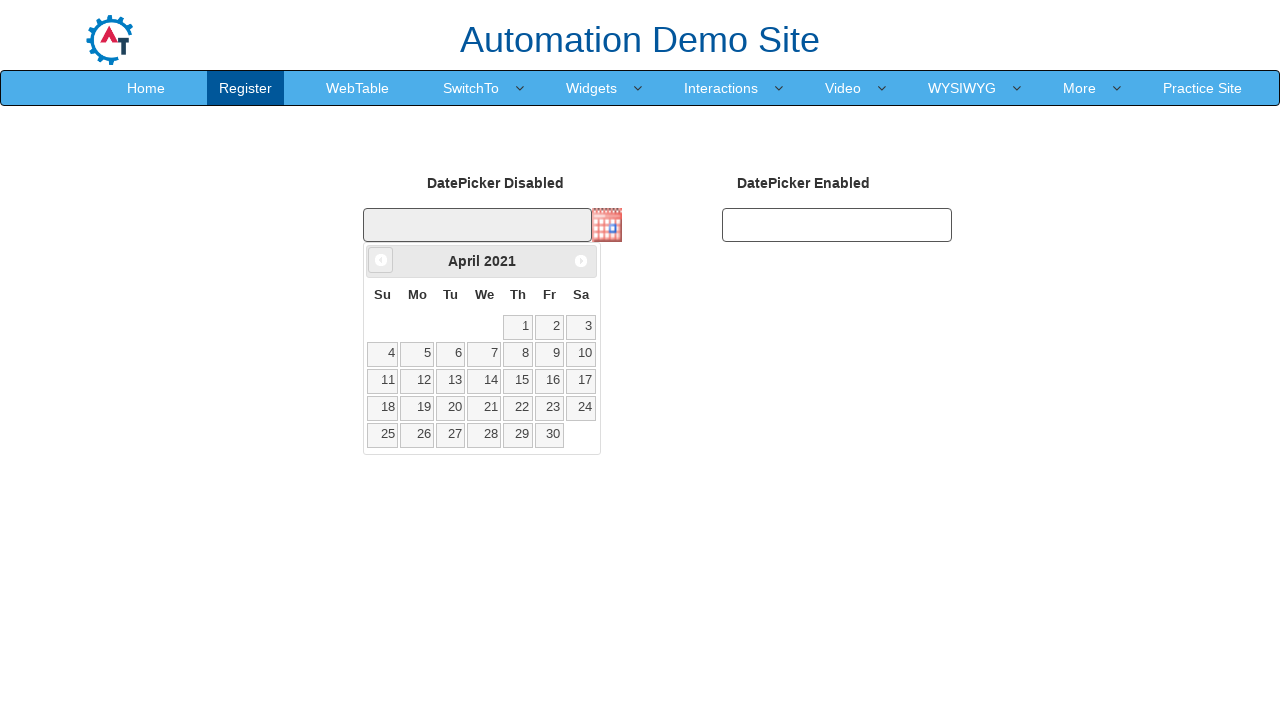

Waited 300ms for calendar to update
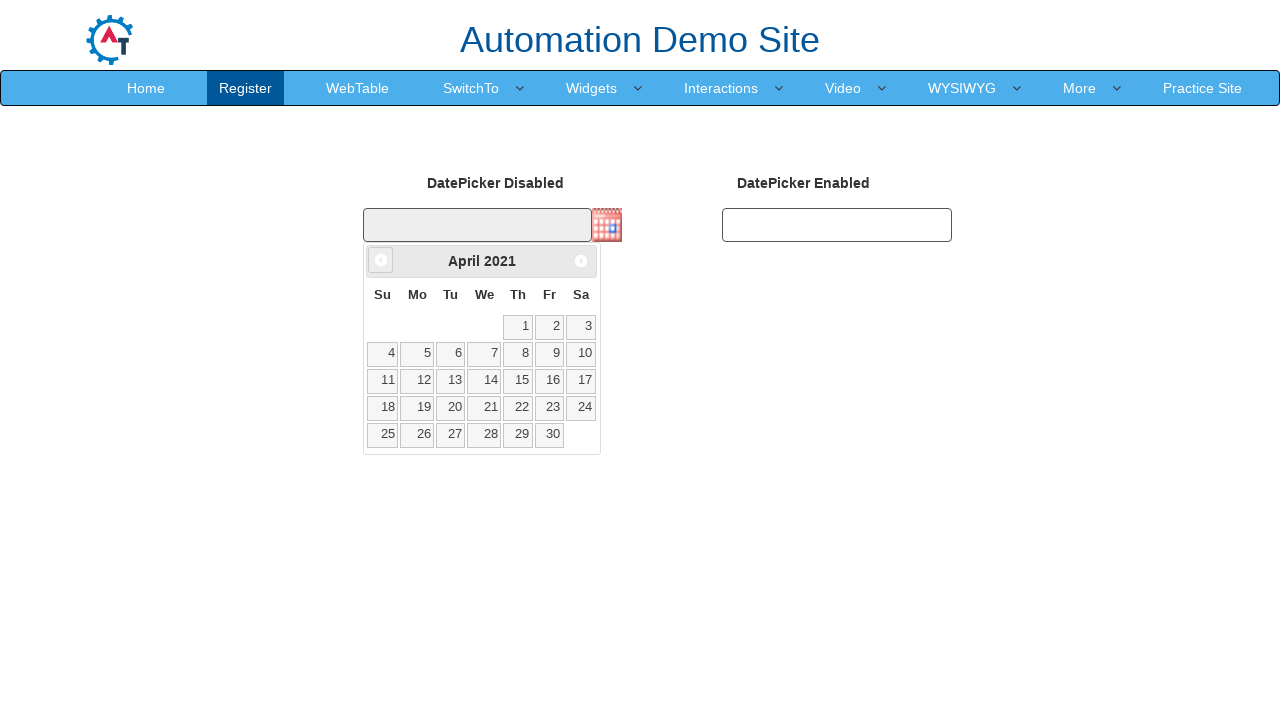

Retrieved current month: April
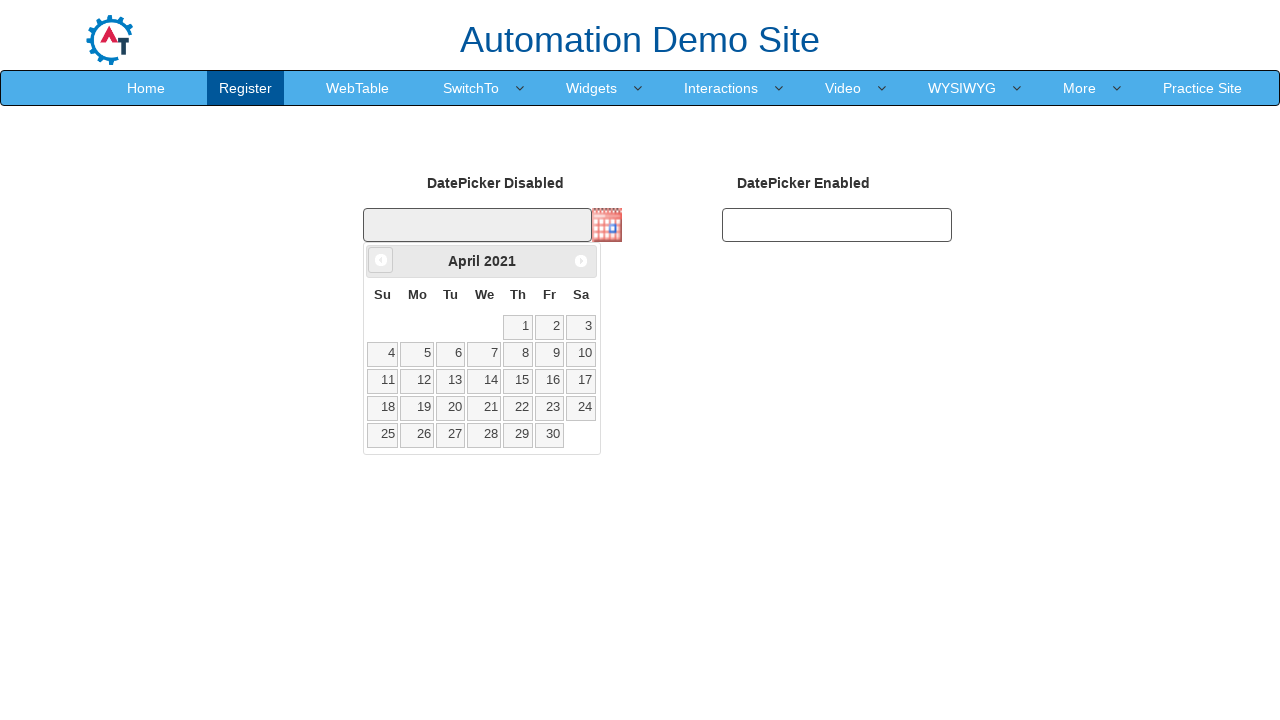

Retrieved current year: 2021
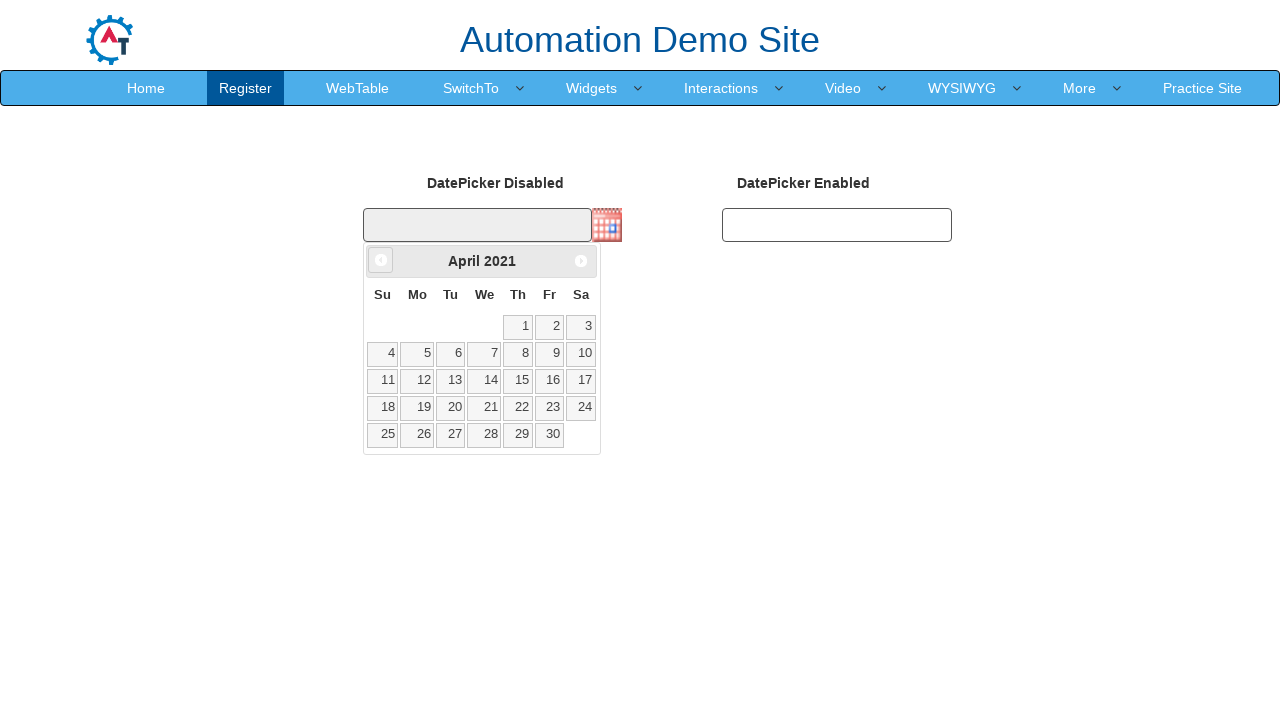

Clicked Previous button to navigate to earlier month at (381, 260) on xpath=//span[text()='Prev']
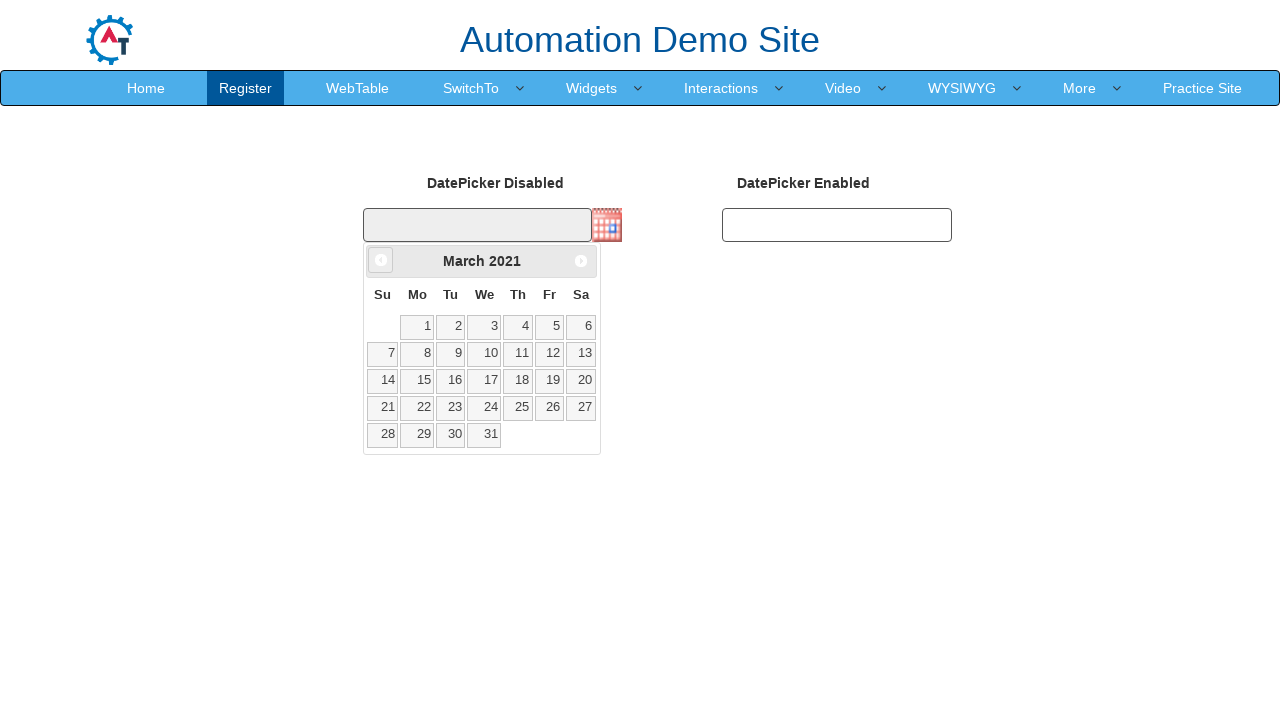

Waited 300ms for calendar to update
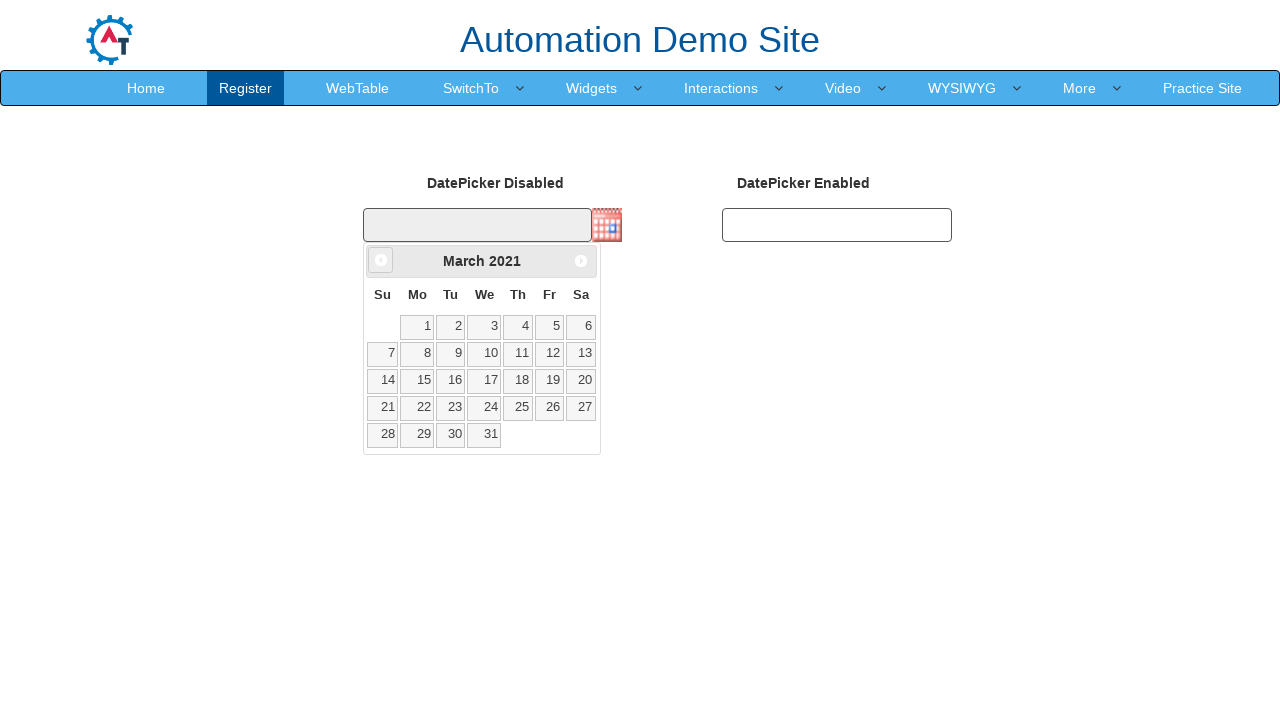

Retrieved current month: March
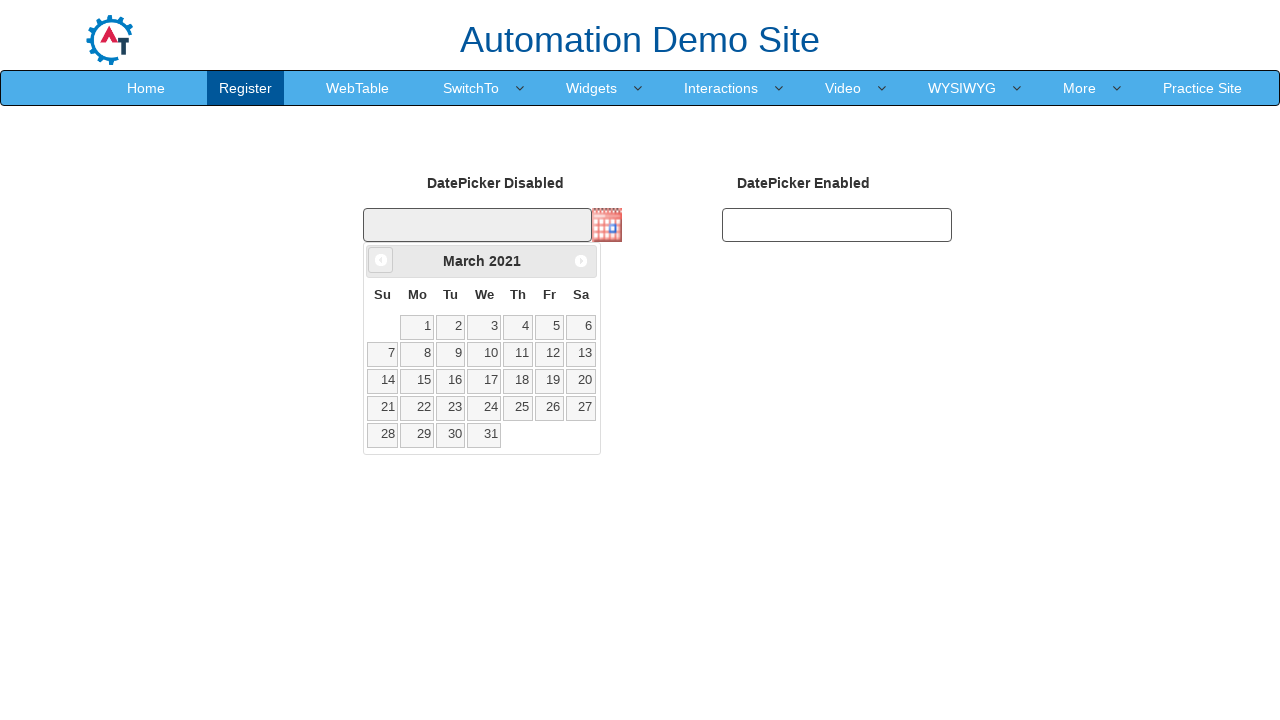

Retrieved current year: 2021
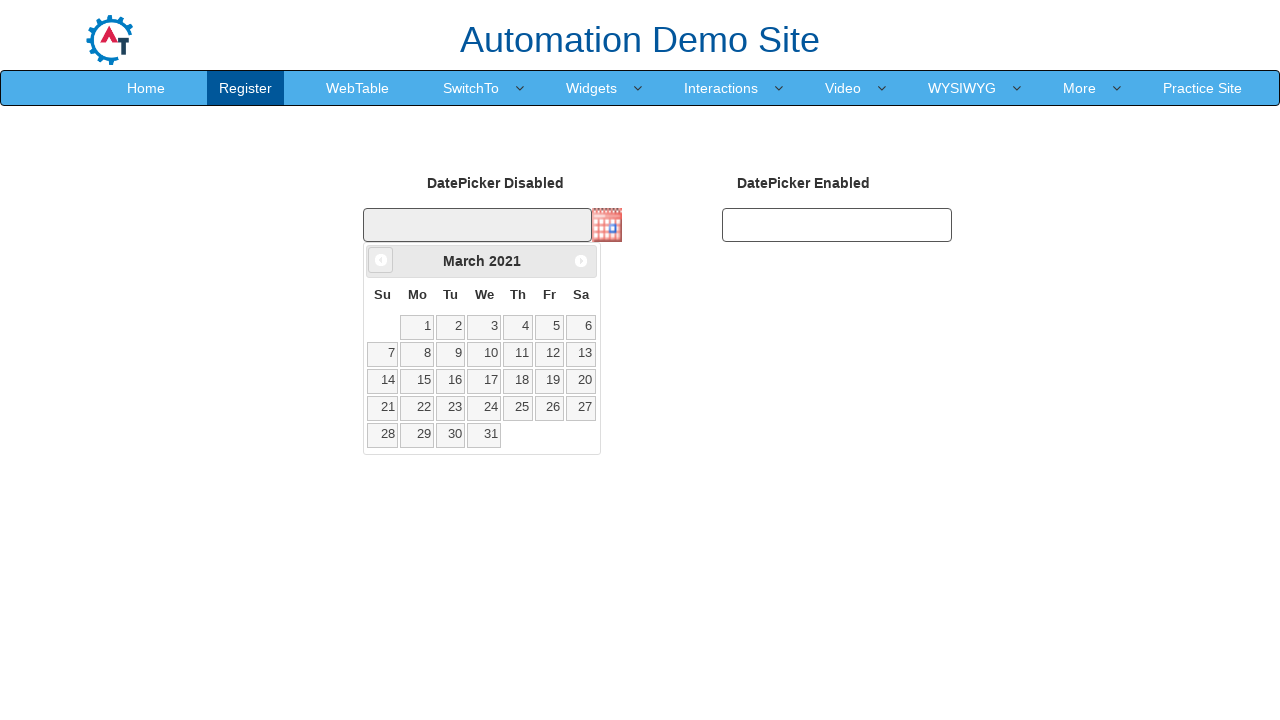

Clicked Previous button to navigate to earlier month at (381, 260) on xpath=//span[text()='Prev']
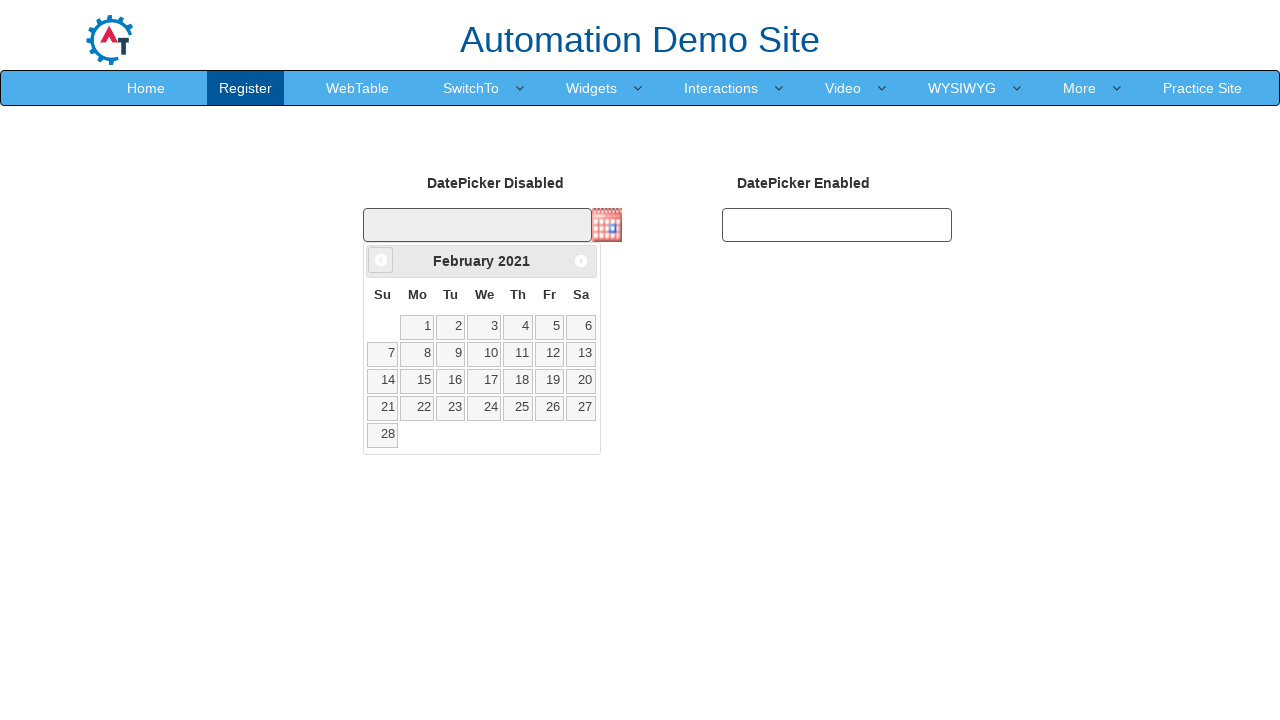

Waited 300ms for calendar to update
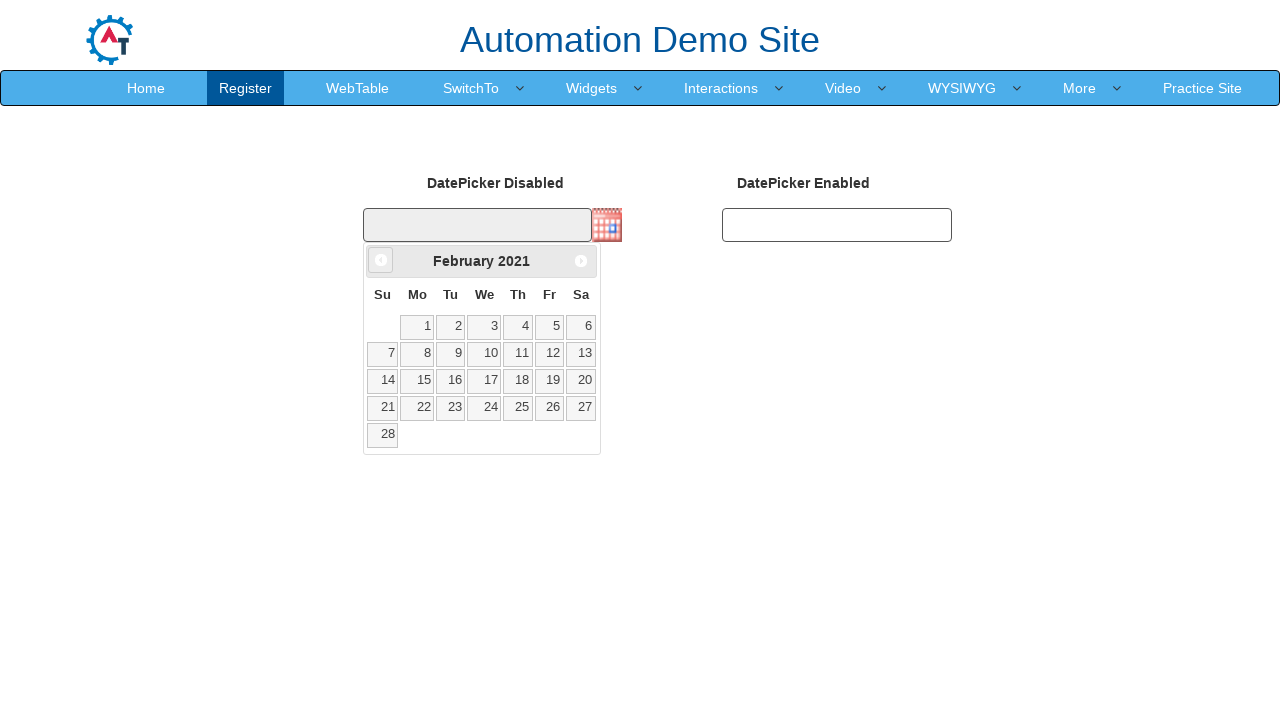

Retrieved current month: February
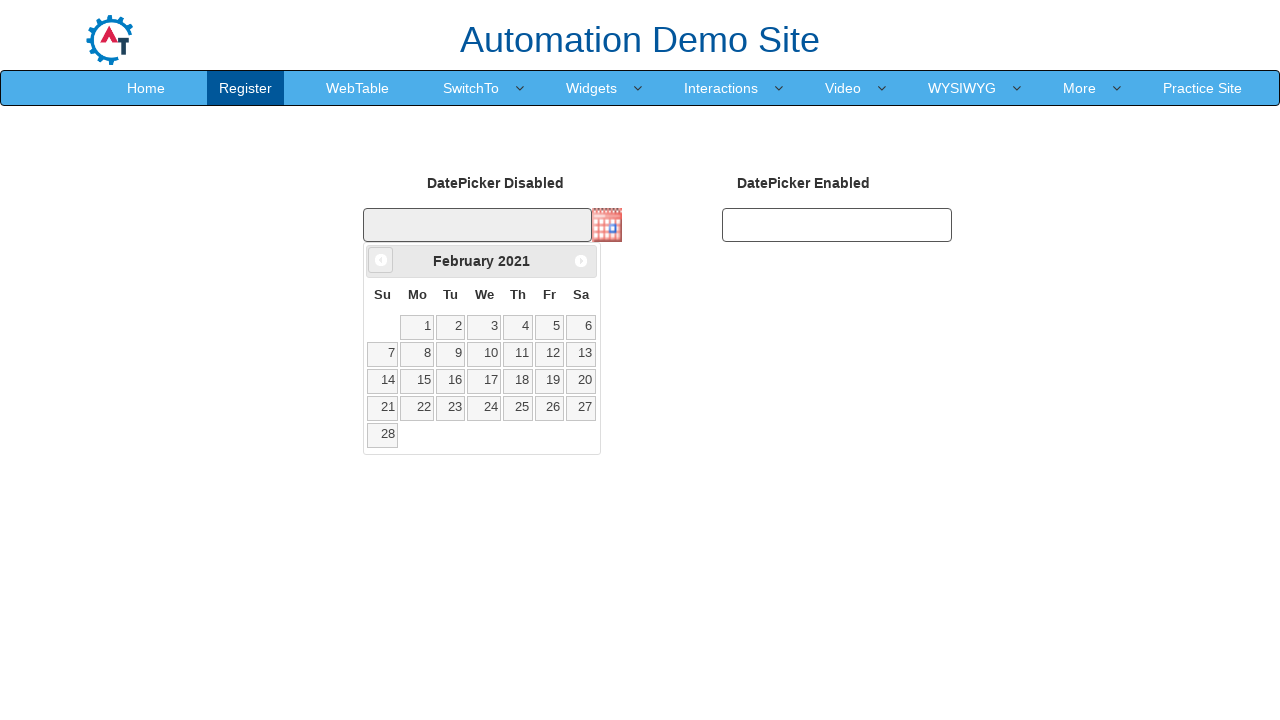

Retrieved current year: 2021
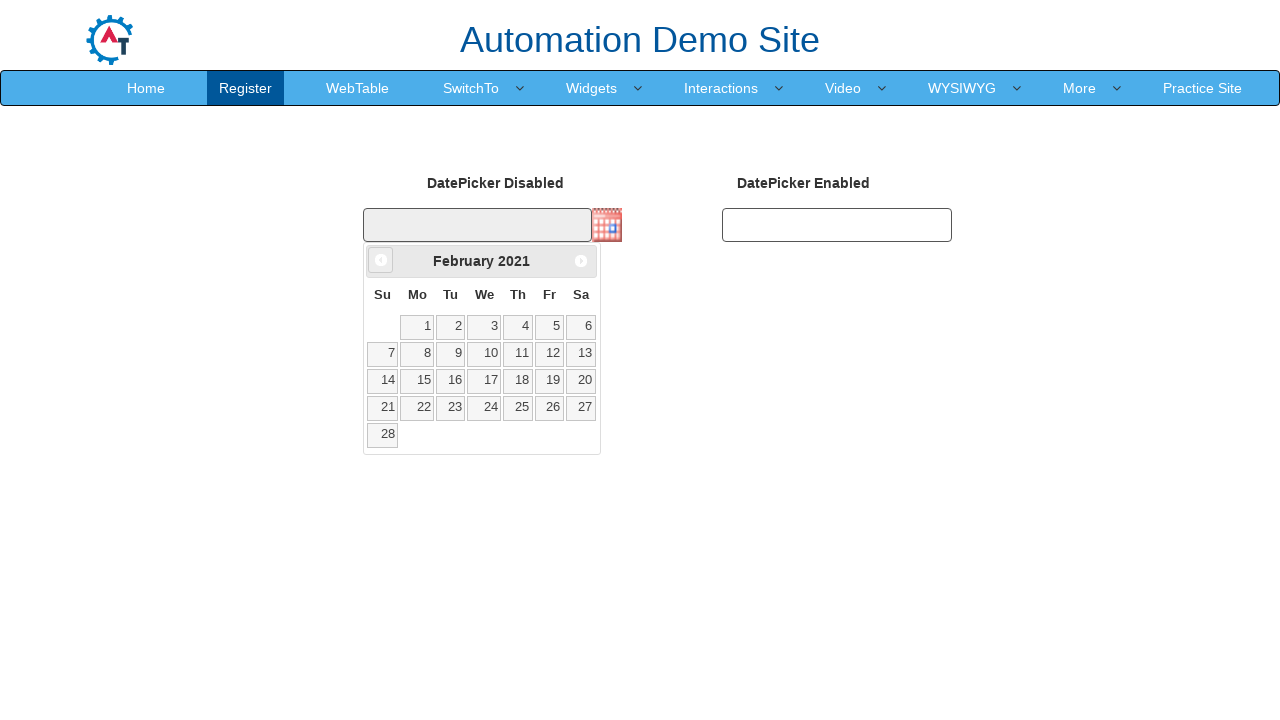

Clicked Previous button to navigate to earlier month at (381, 260) on xpath=//span[text()='Prev']
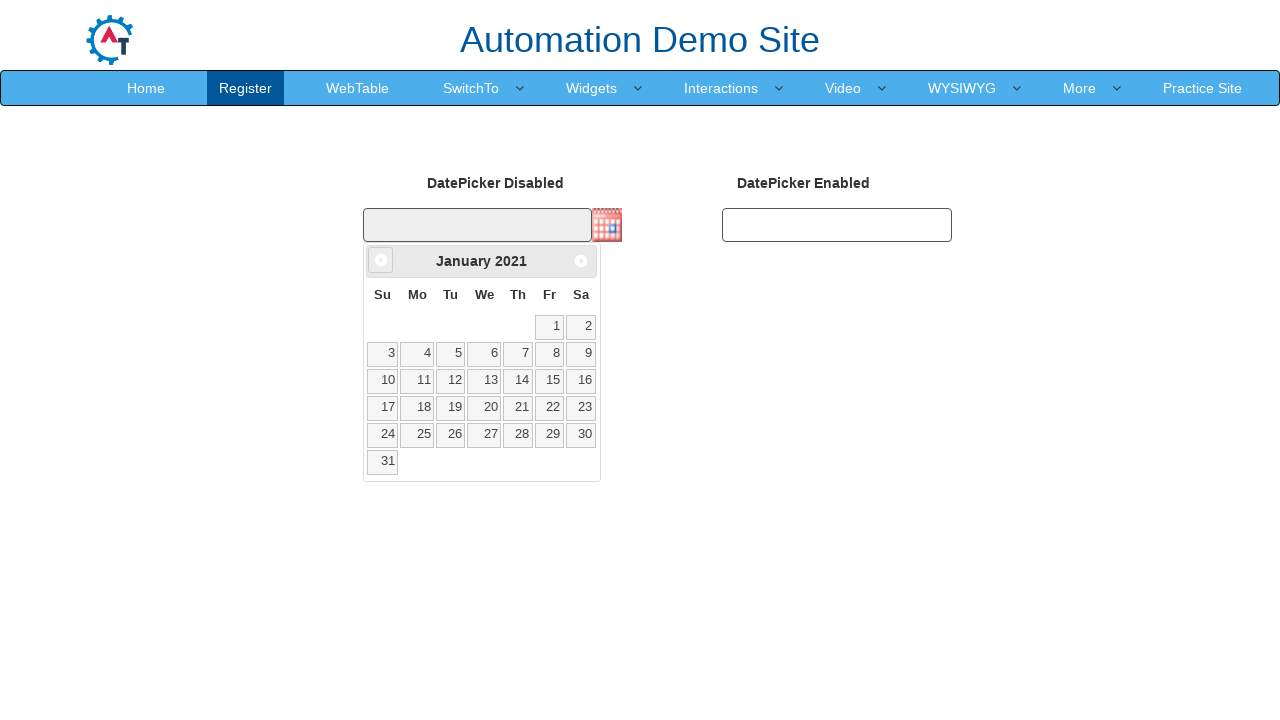

Waited 300ms for calendar to update
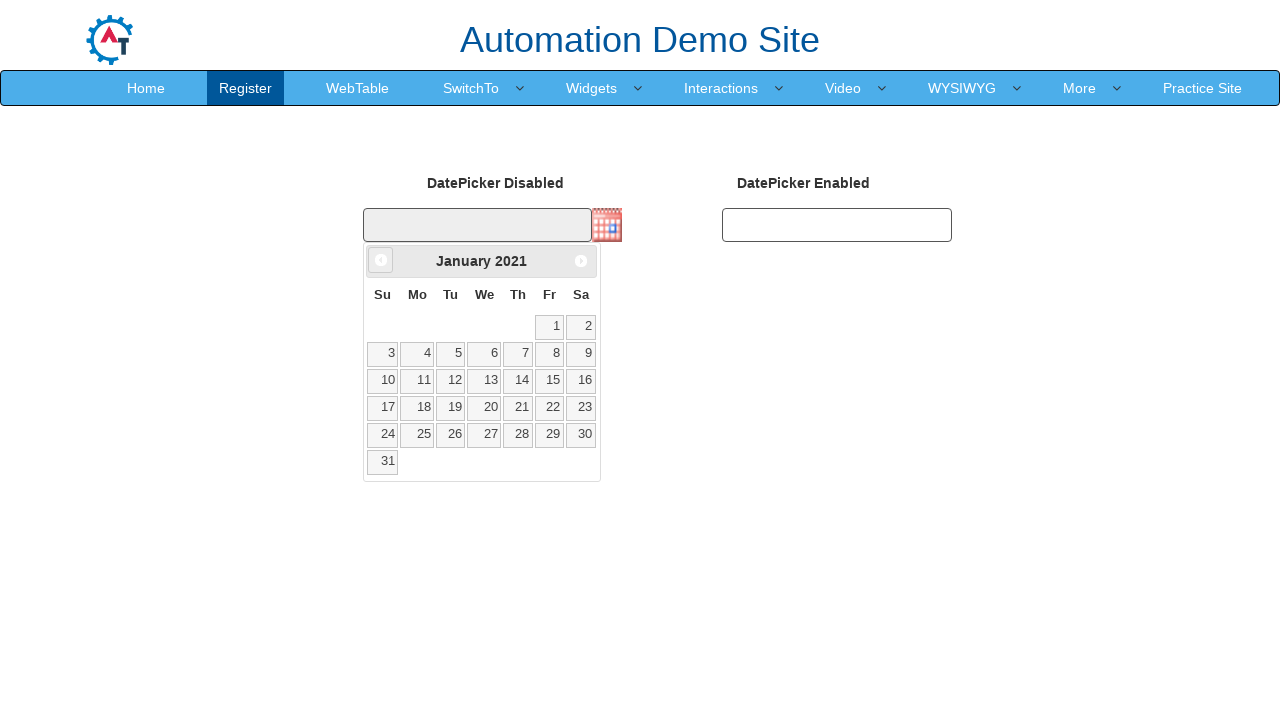

Retrieved current month: January
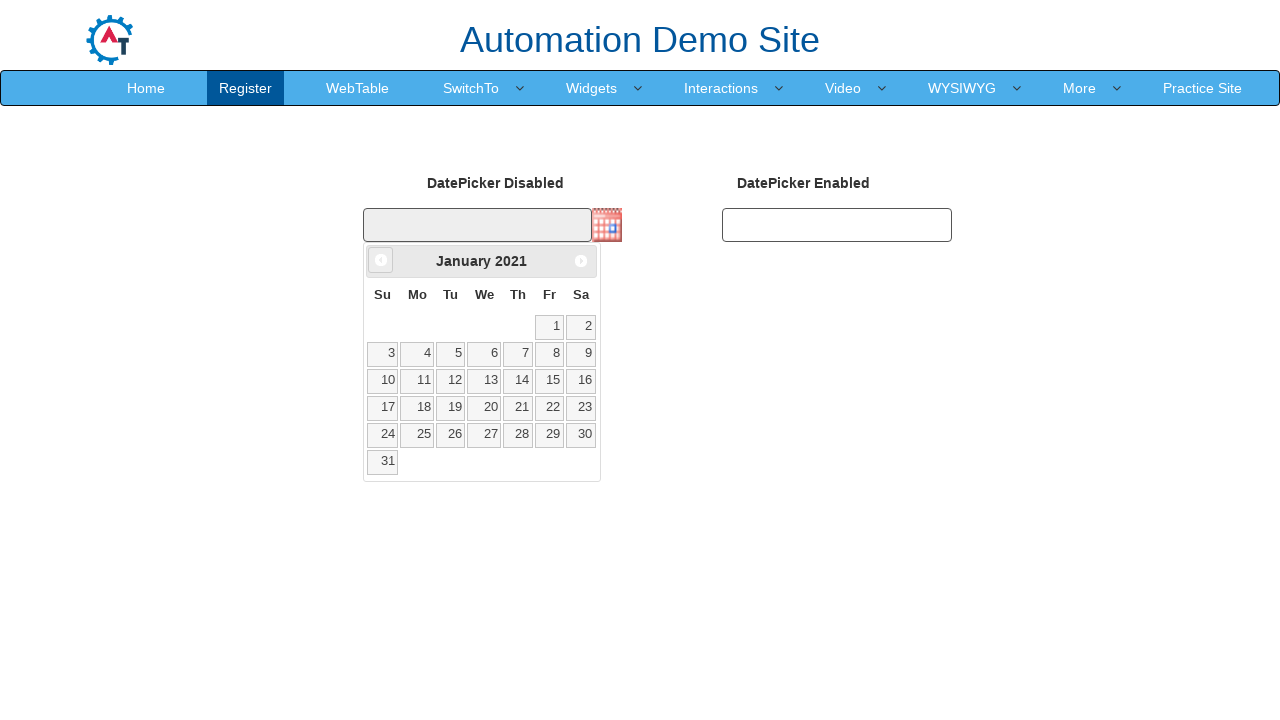

Retrieved current year: 2021
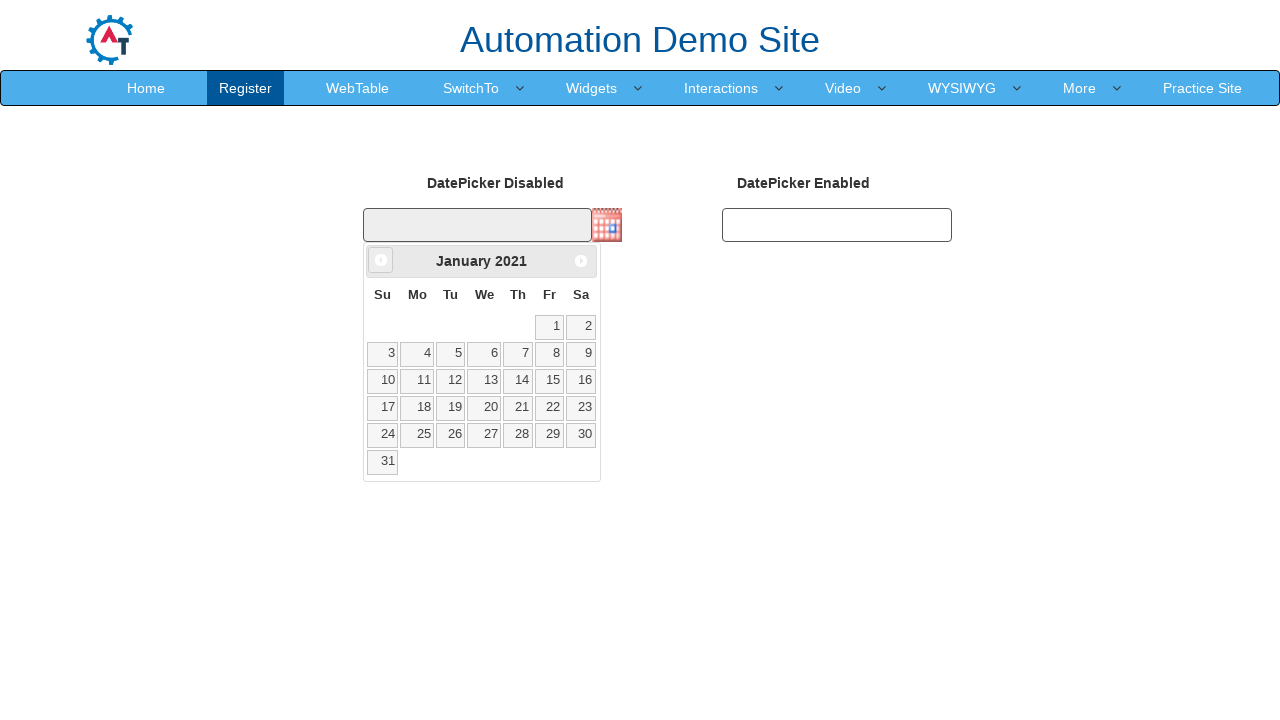

Clicked Previous button to navigate to earlier month at (381, 260) on xpath=//span[text()='Prev']
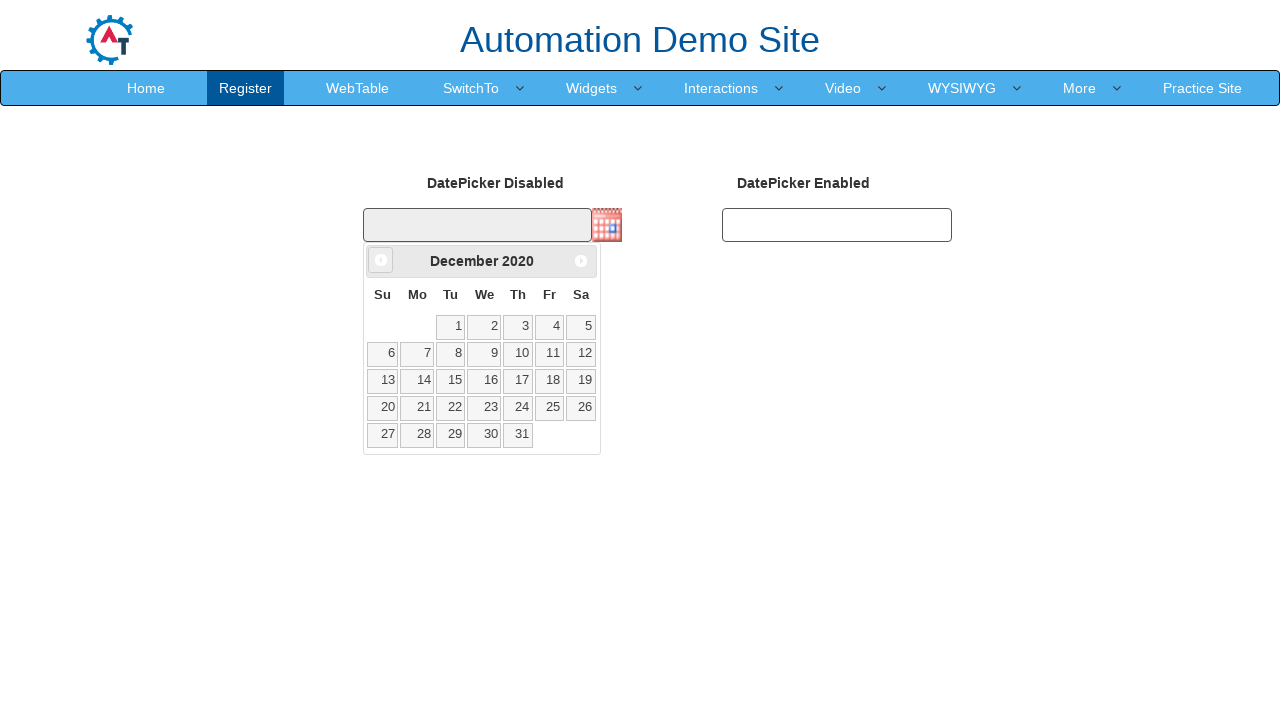

Waited 300ms for calendar to update
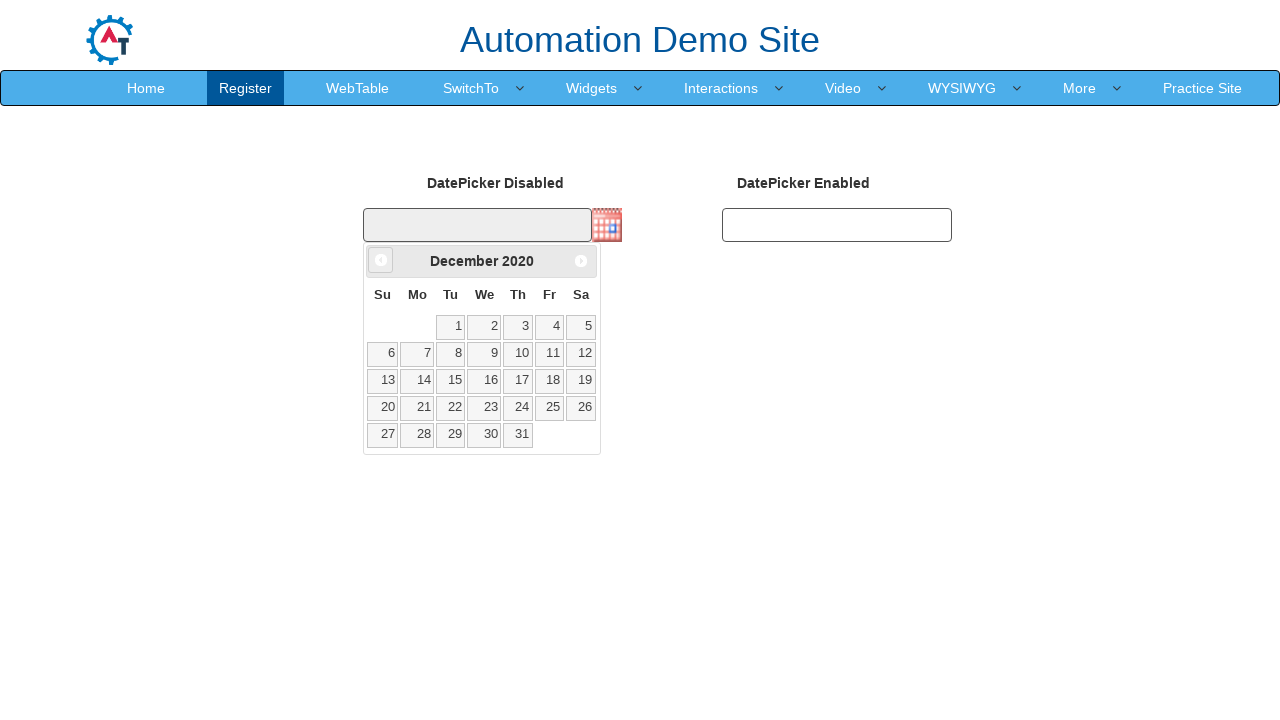

Retrieved current month: December
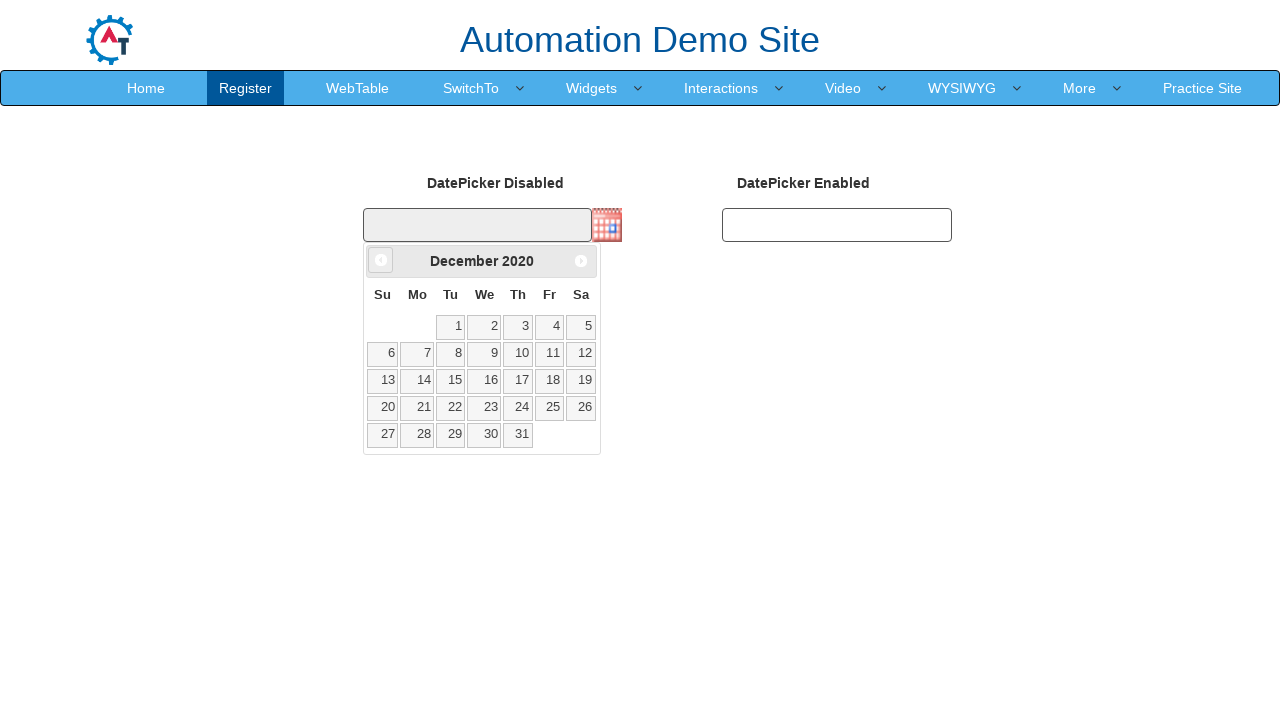

Retrieved current year: 2020
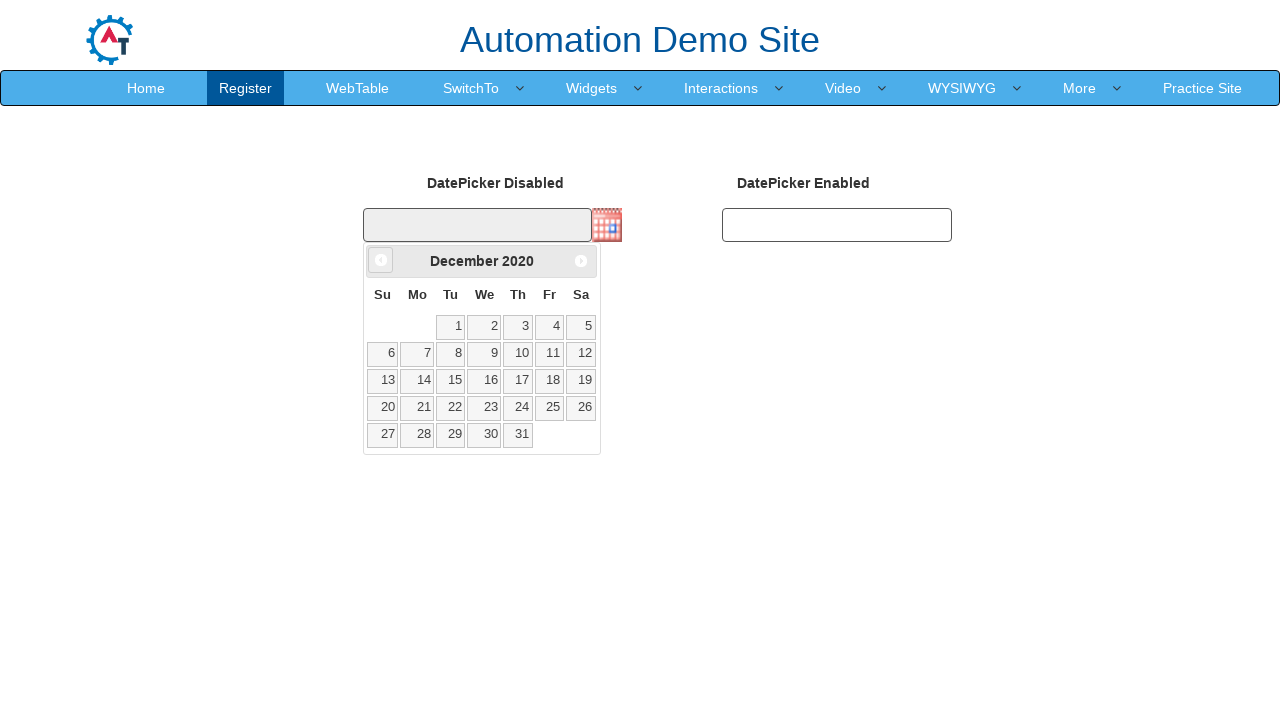

Clicked Previous button to navigate to earlier month at (381, 260) on xpath=//span[text()='Prev']
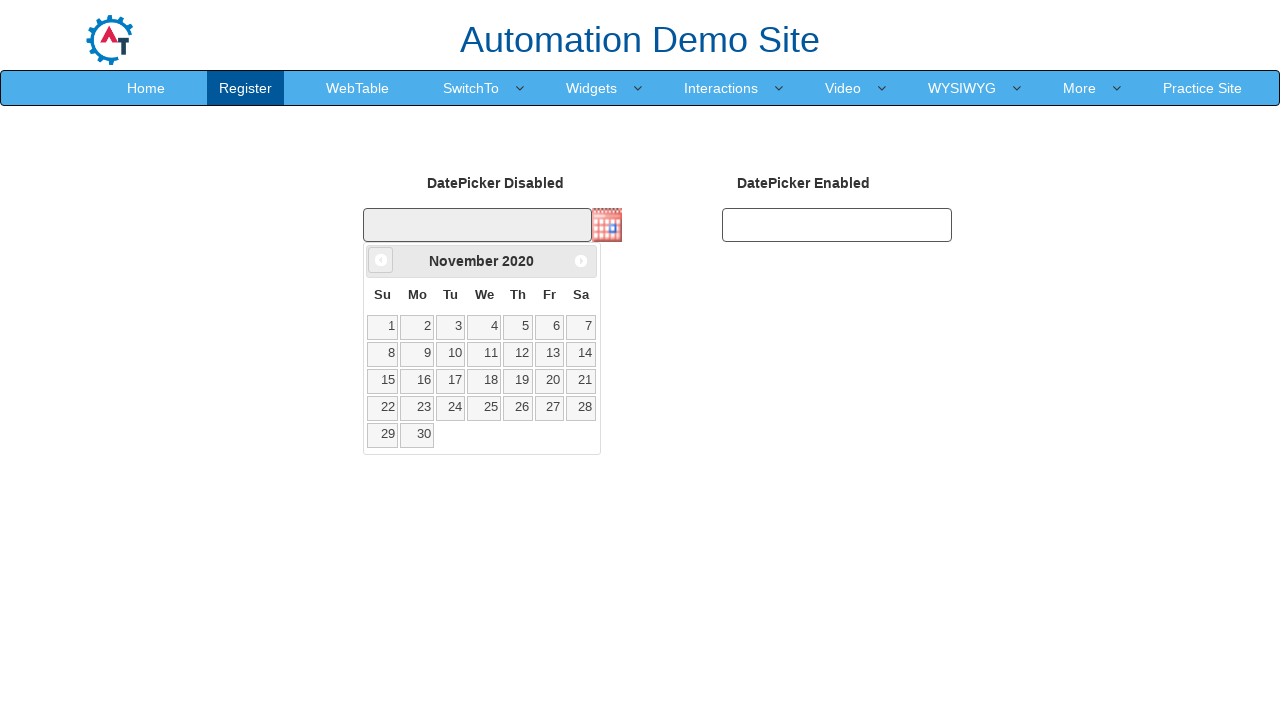

Waited 300ms for calendar to update
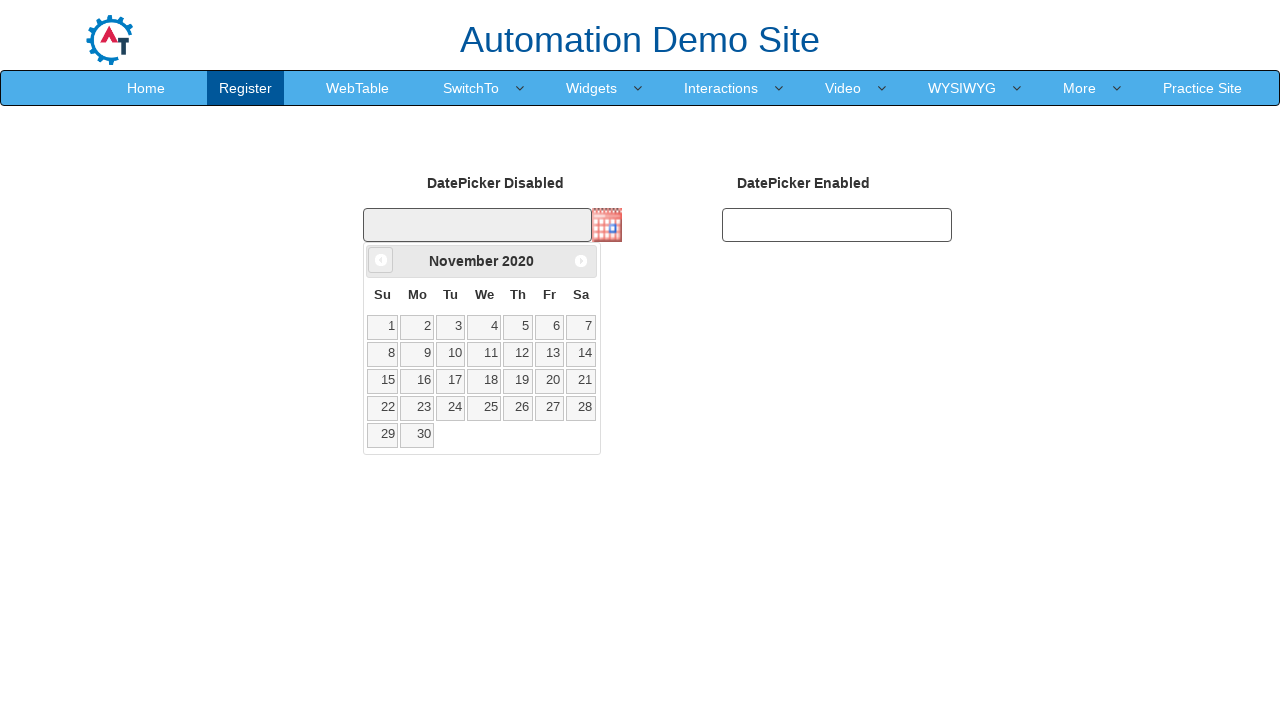

Retrieved current month: November
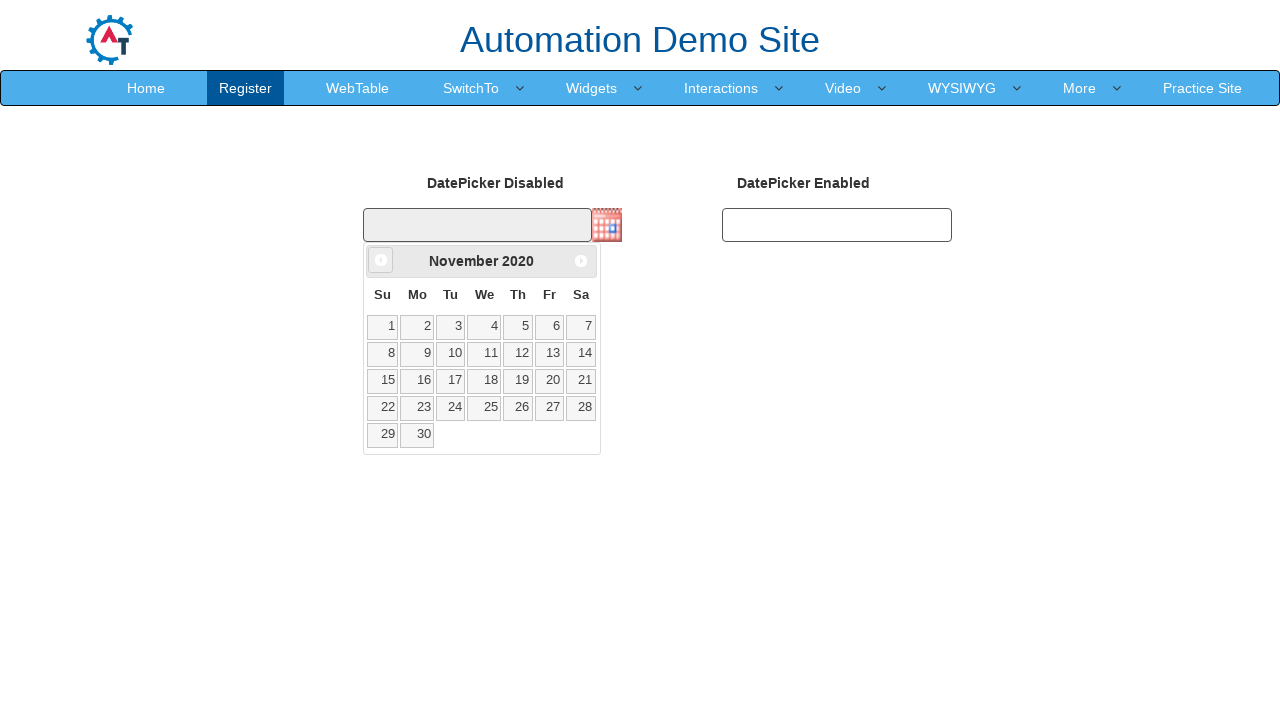

Retrieved current year: 2020
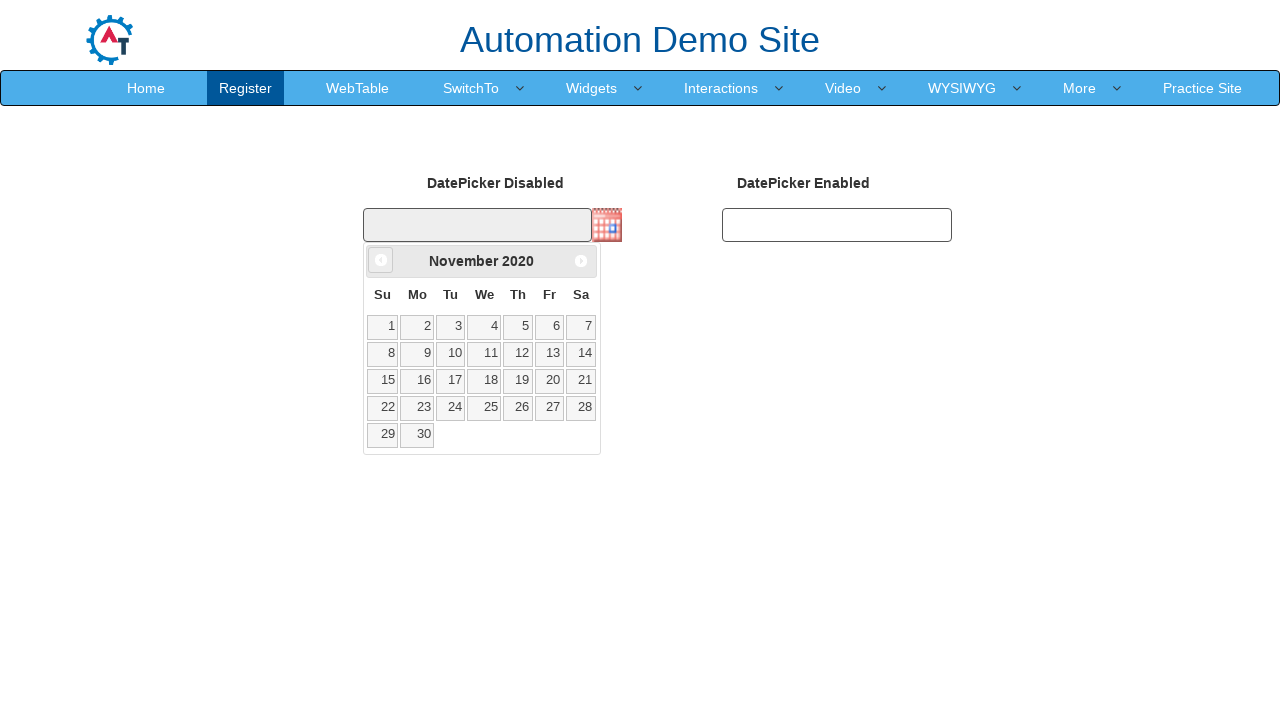

Clicked Previous button to navigate to earlier month at (381, 260) on xpath=//span[text()='Prev']
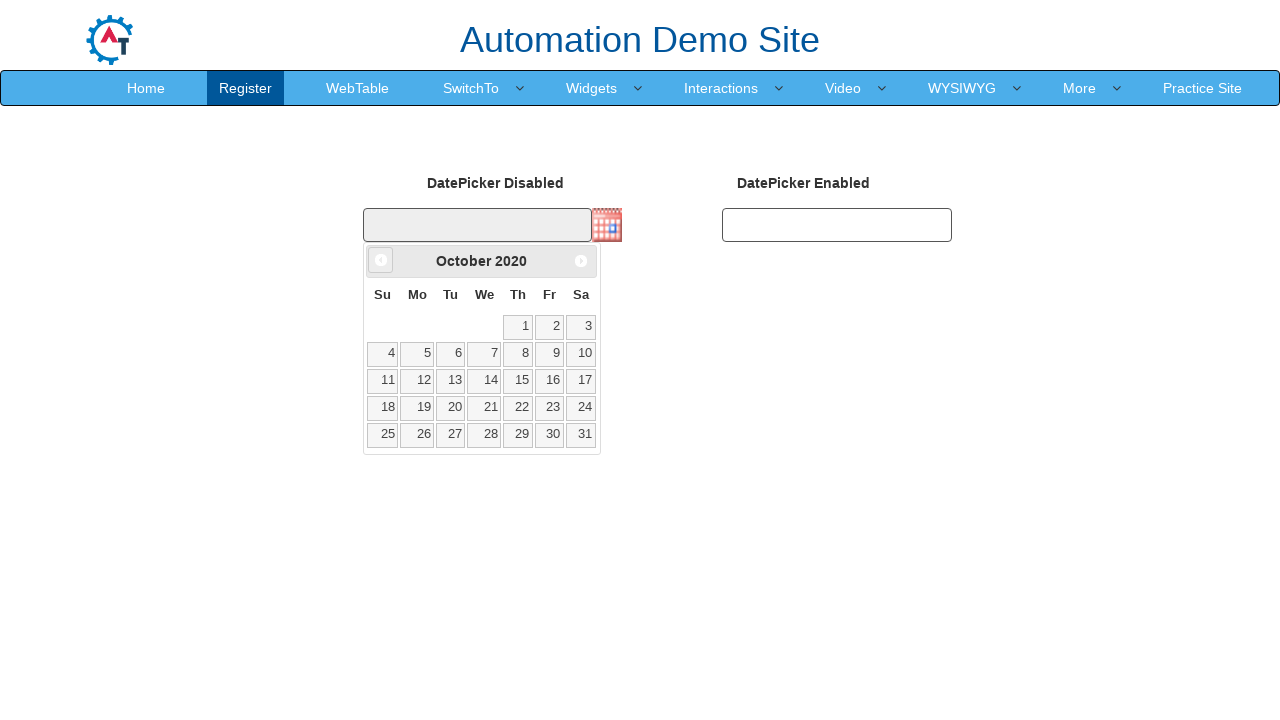

Waited 300ms for calendar to update
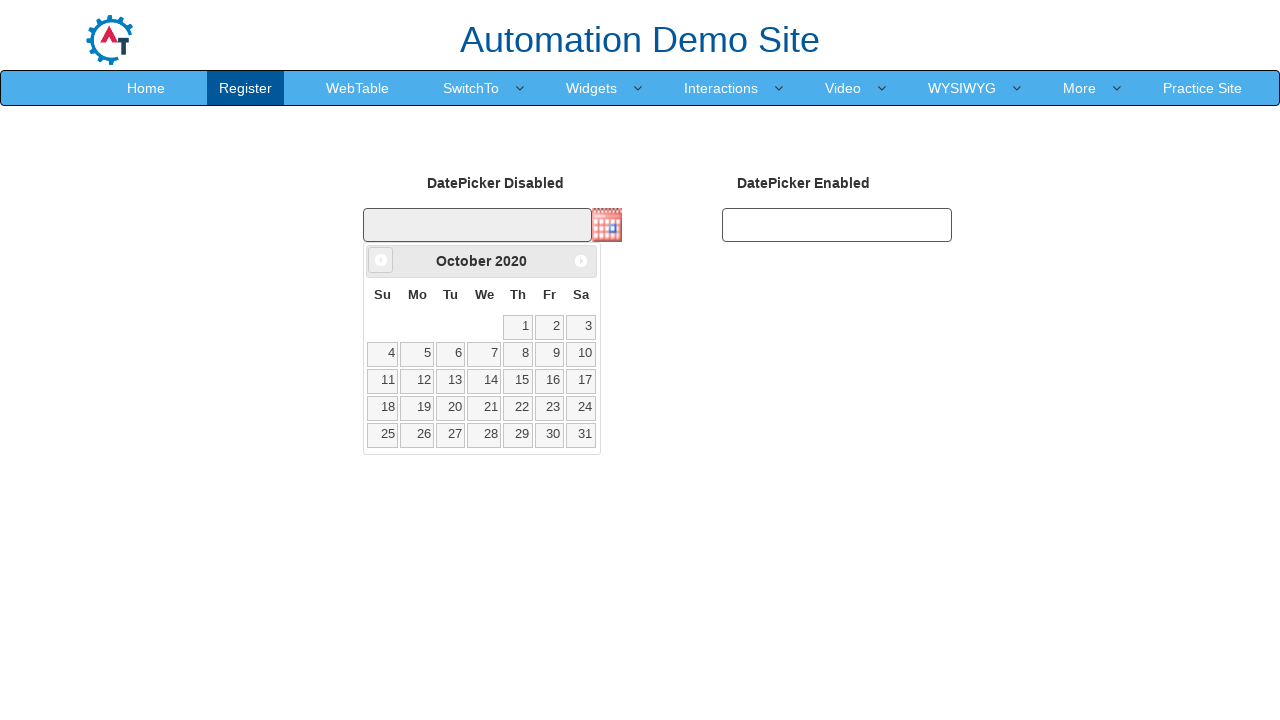

Retrieved current month: October
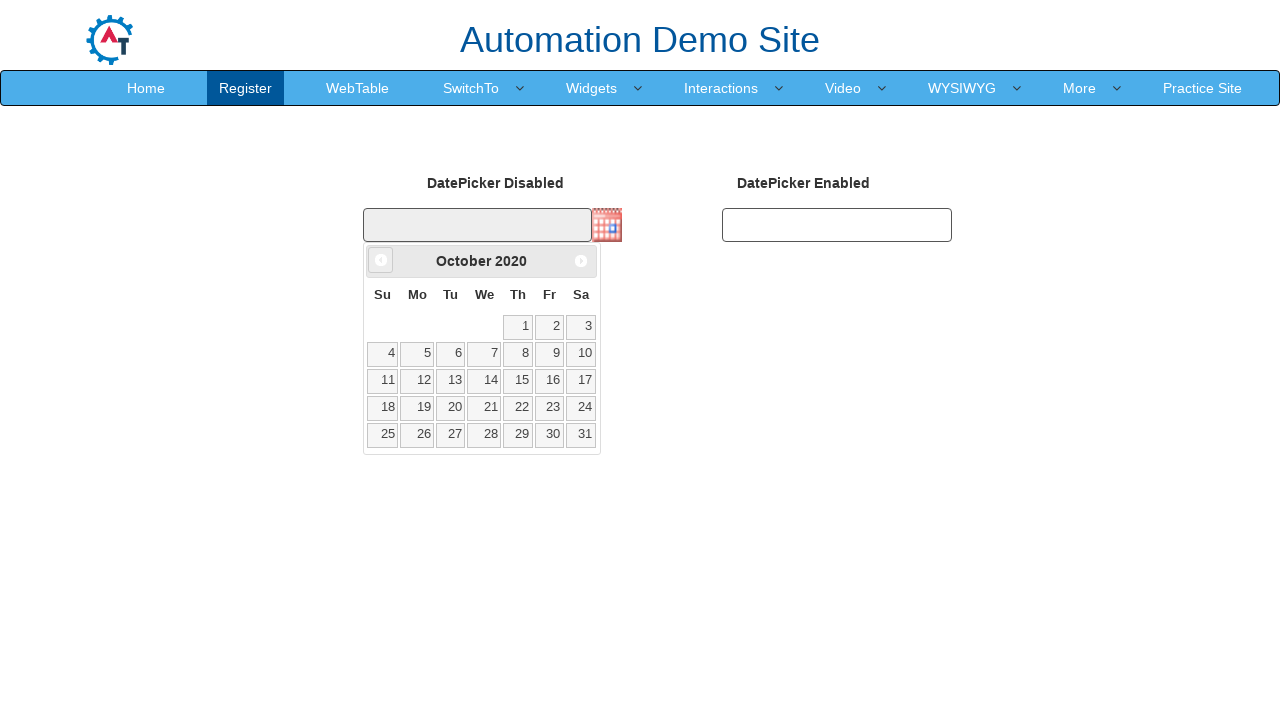

Retrieved current year: 2020
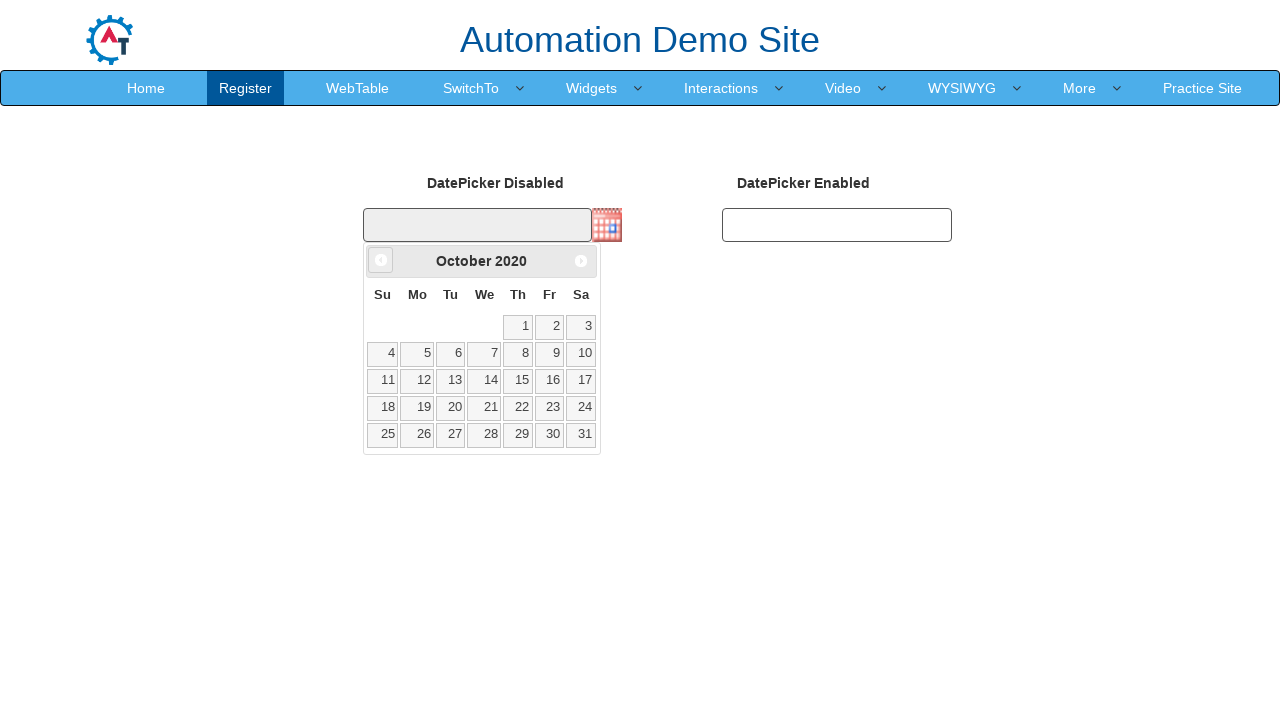

Clicked Previous button to navigate to earlier month at (381, 260) on xpath=//span[text()='Prev']
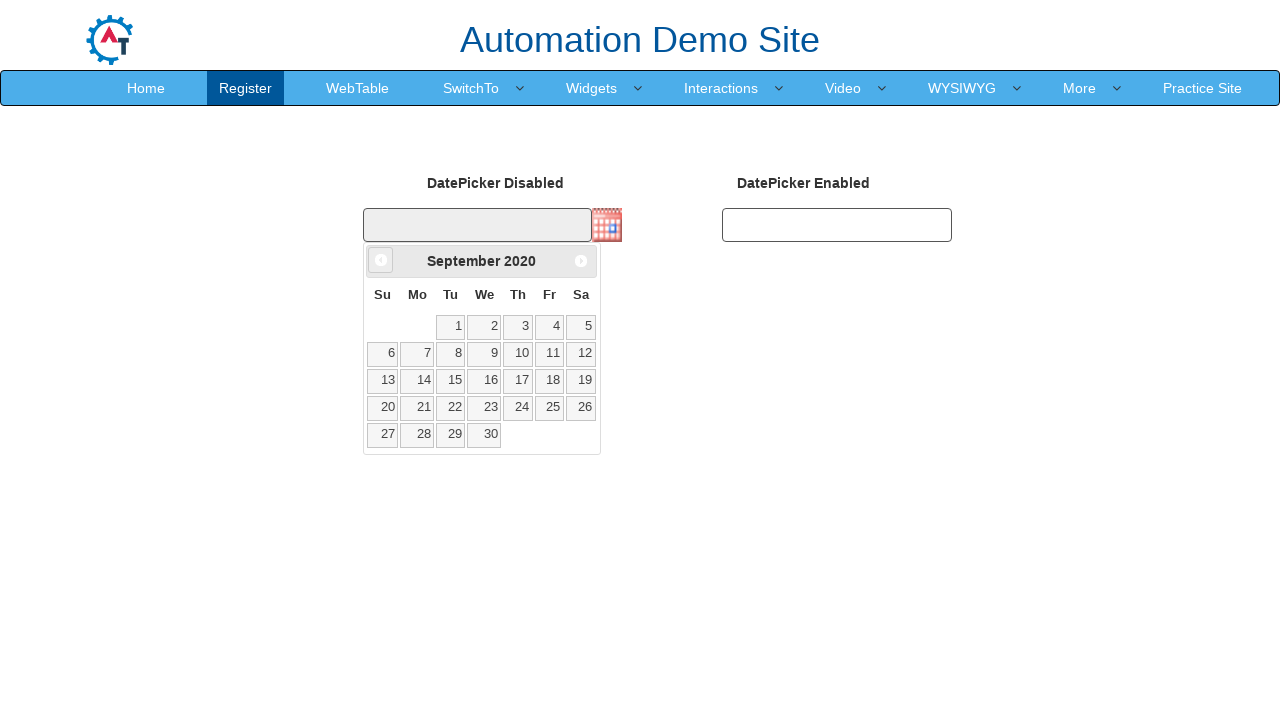

Waited 300ms for calendar to update
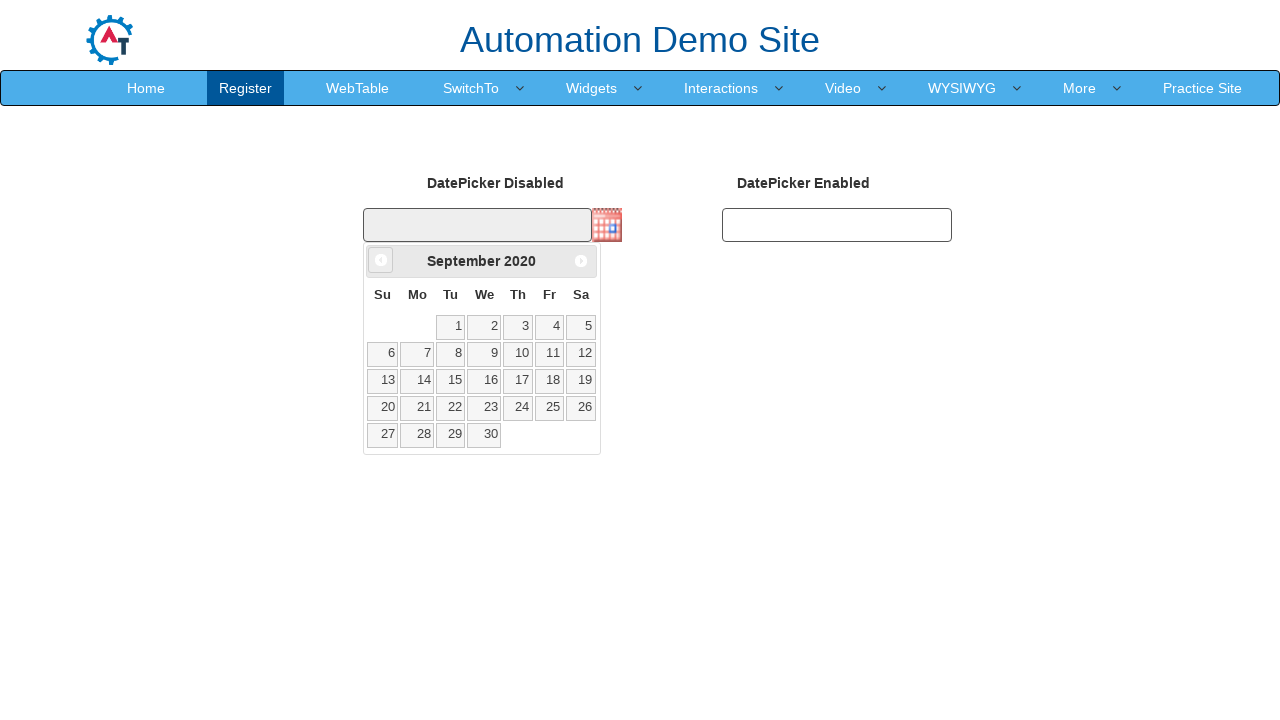

Retrieved current month: September
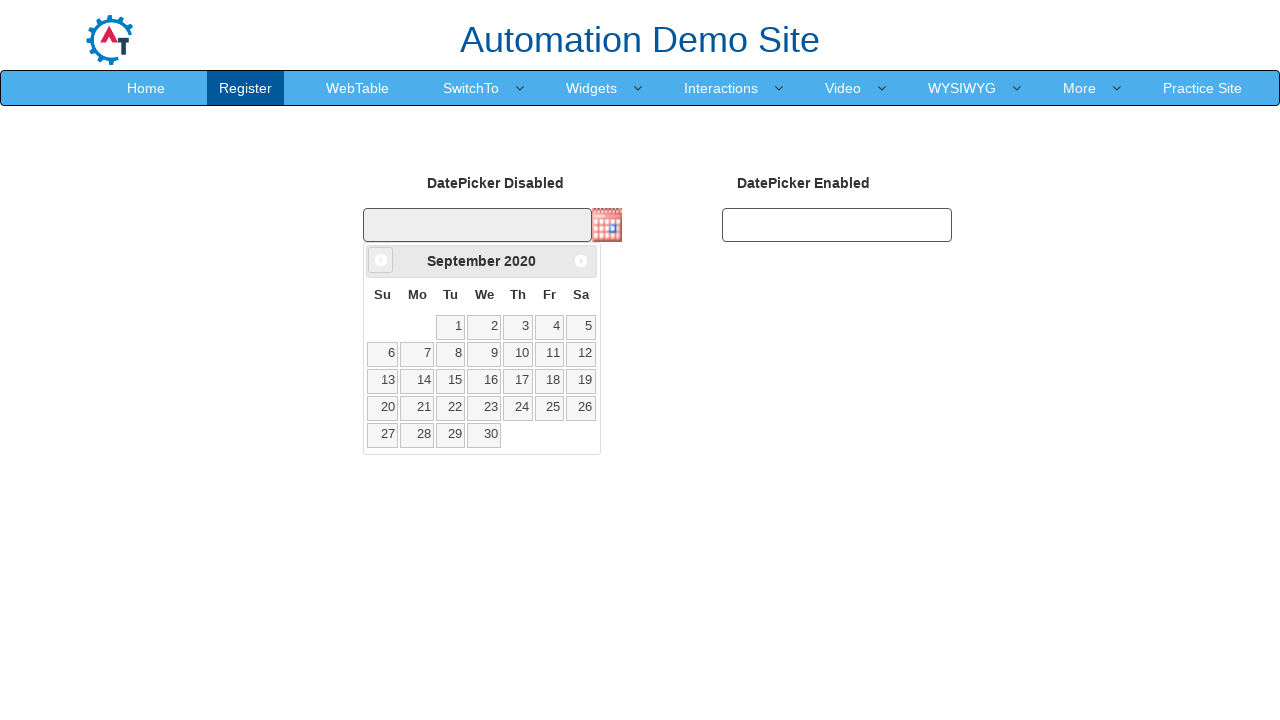

Retrieved current year: 2020
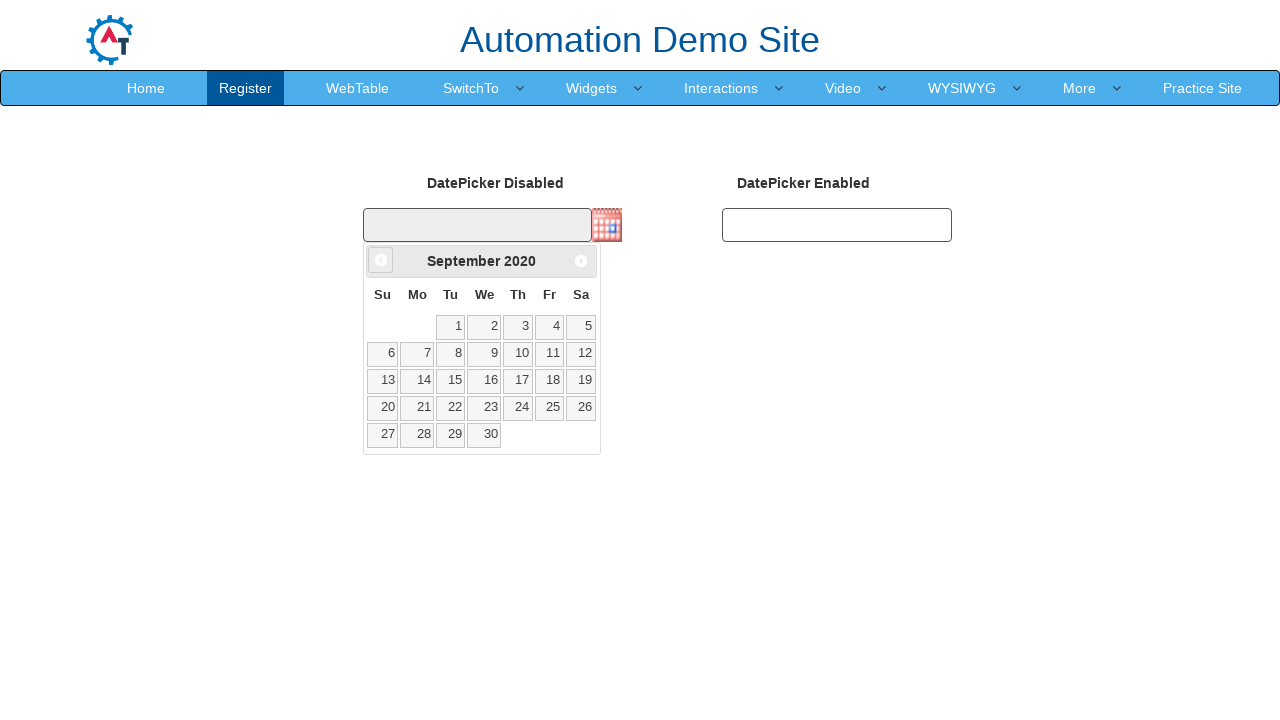

Clicked Previous button to navigate to earlier month at (381, 260) on xpath=//span[text()='Prev']
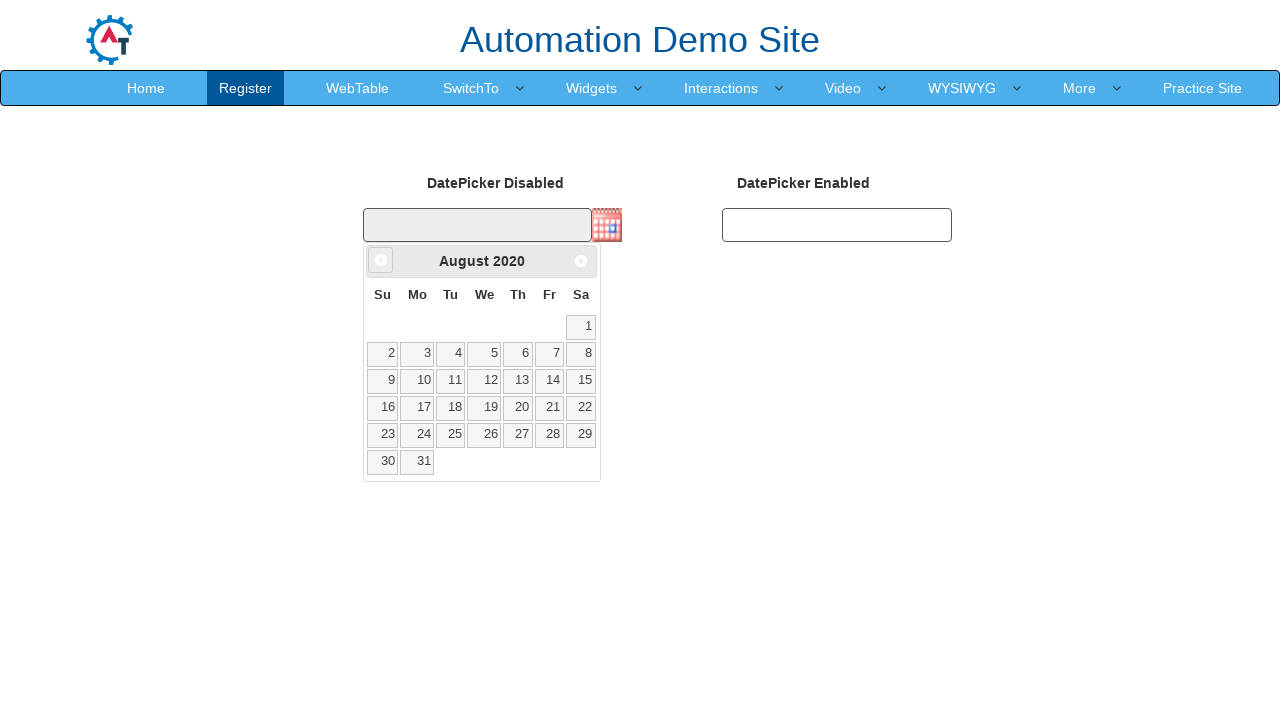

Waited 300ms for calendar to update
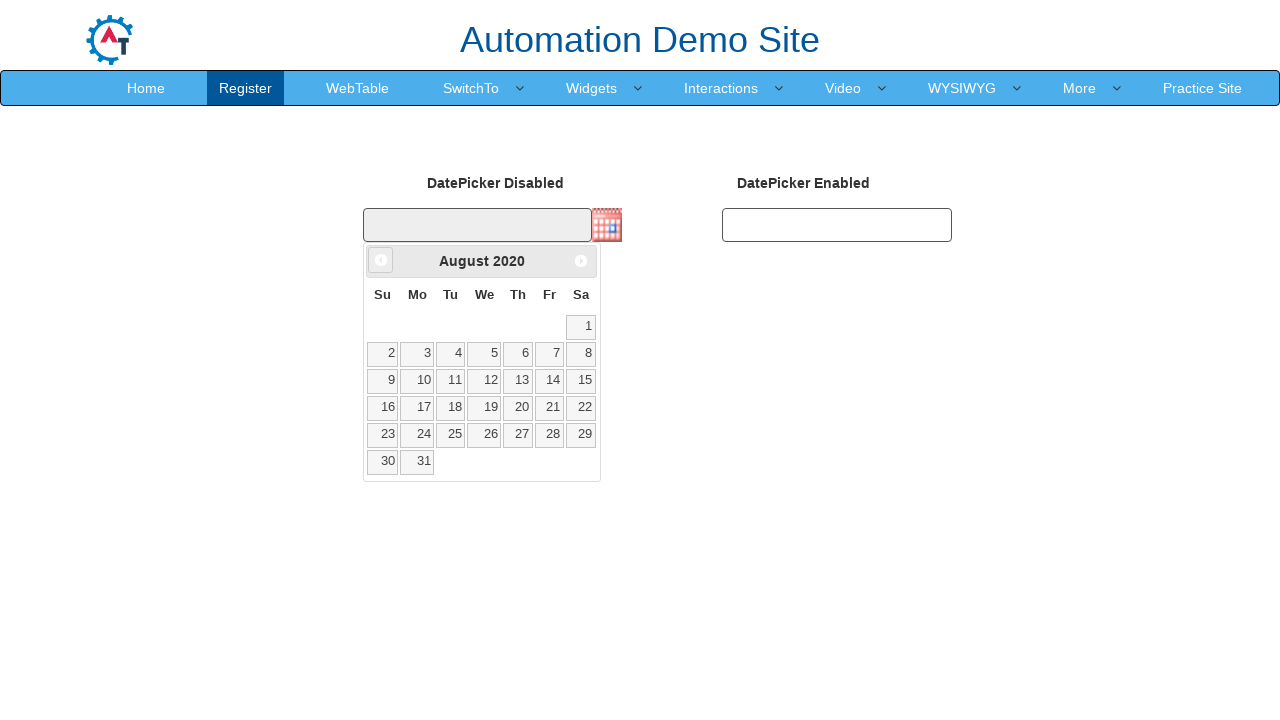

Retrieved current month: August
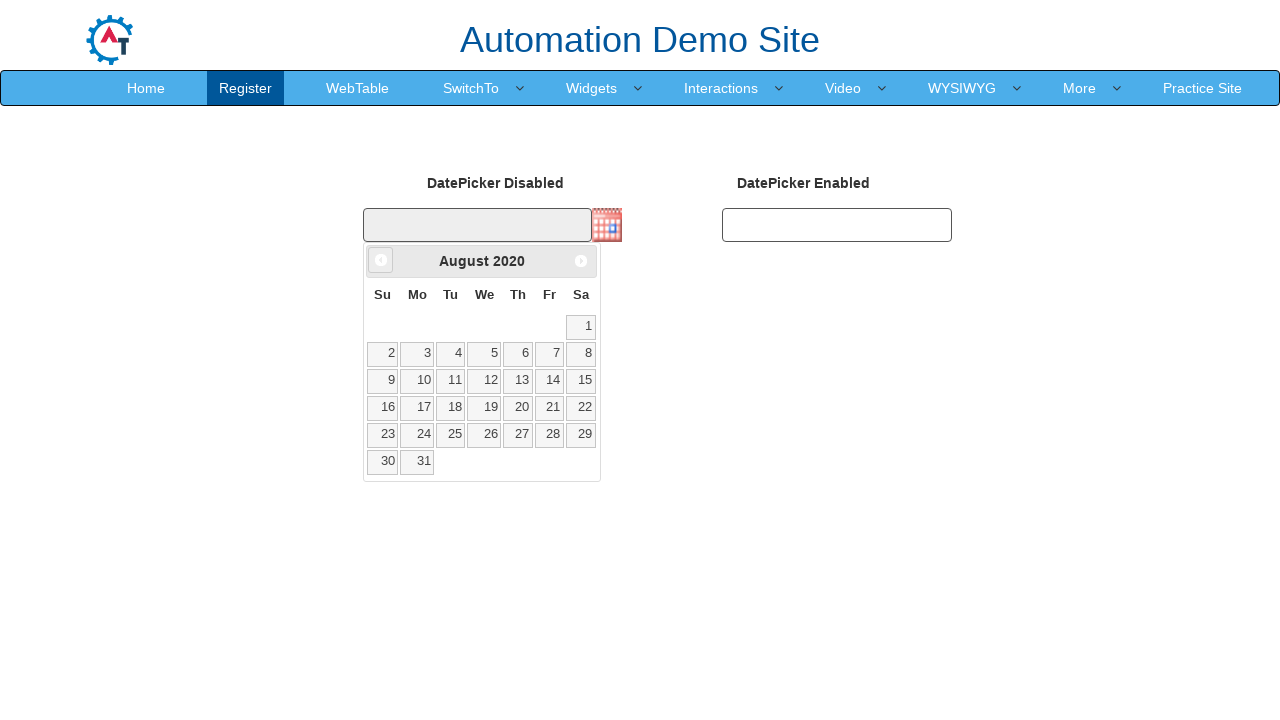

Retrieved current year: 2020
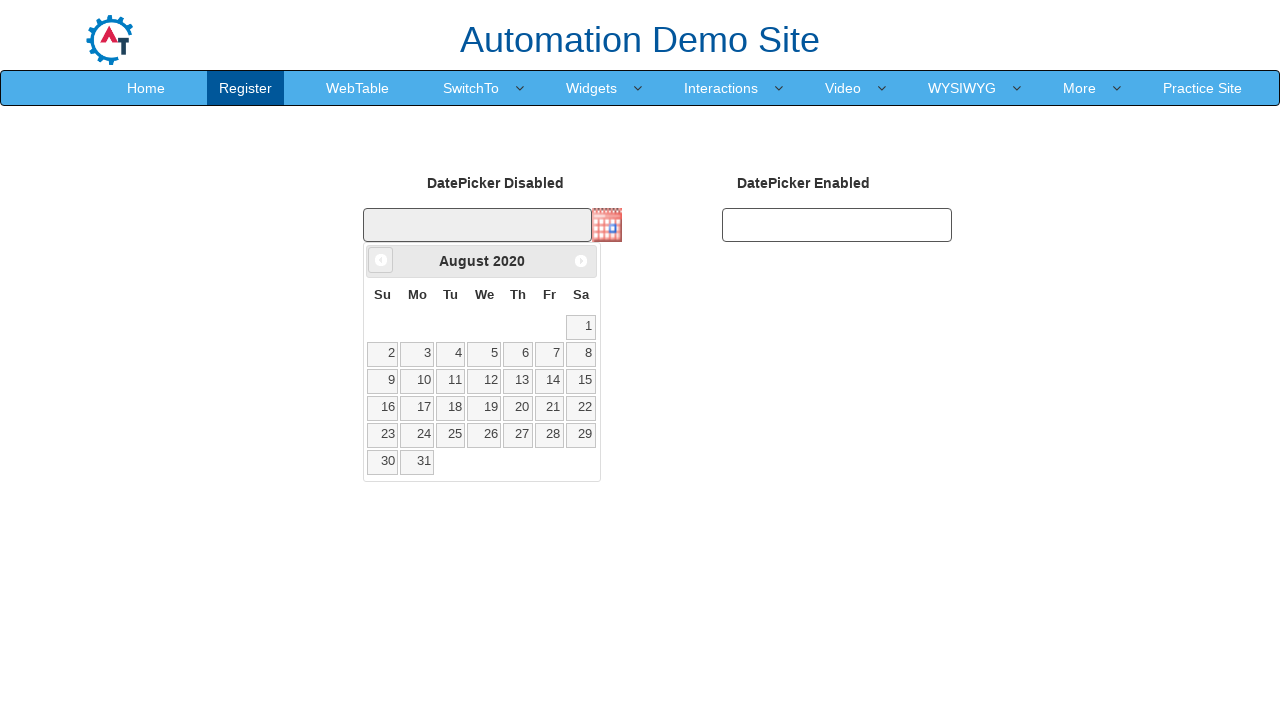

Clicked Previous button to navigate to earlier month at (381, 260) on xpath=//span[text()='Prev']
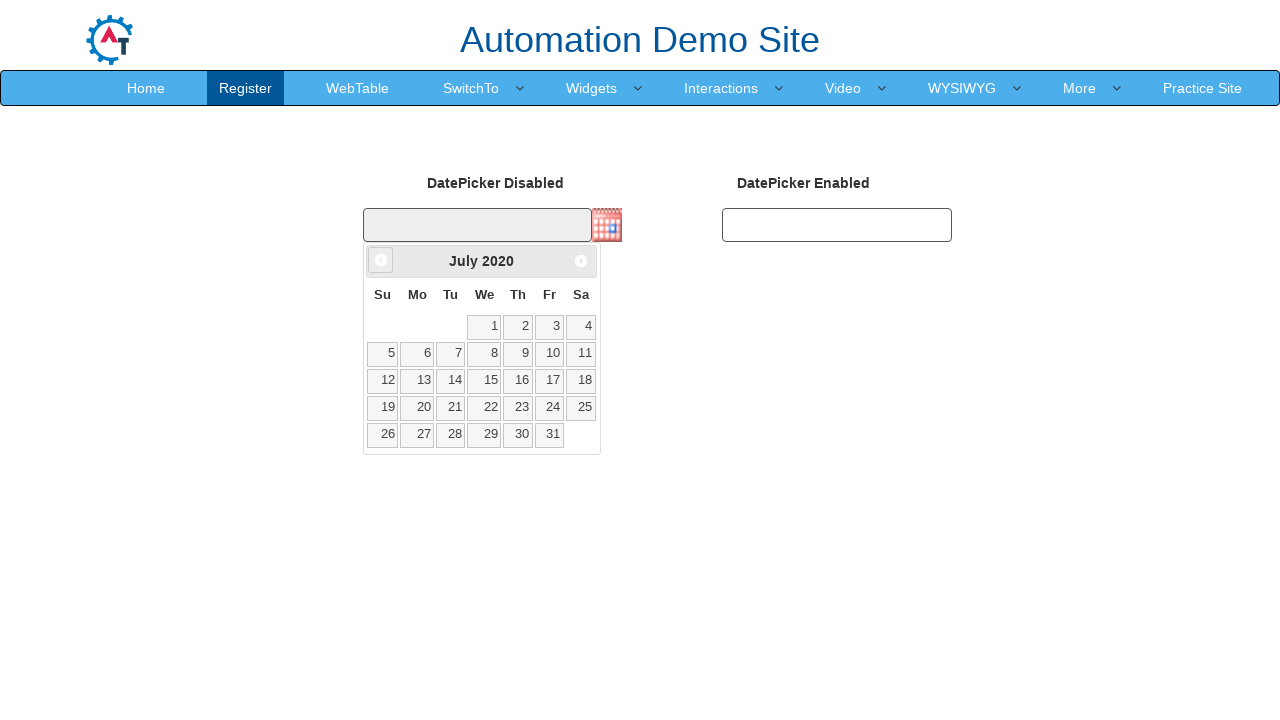

Waited 300ms for calendar to update
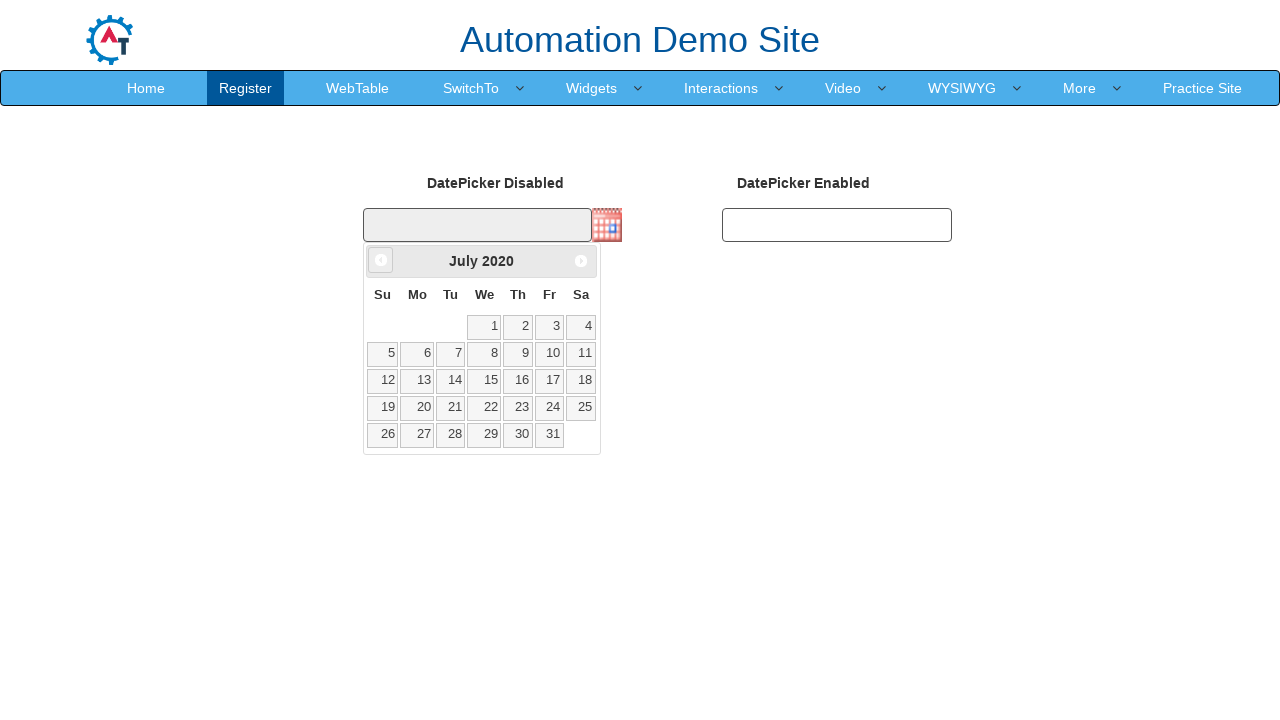

Retrieved current month: July
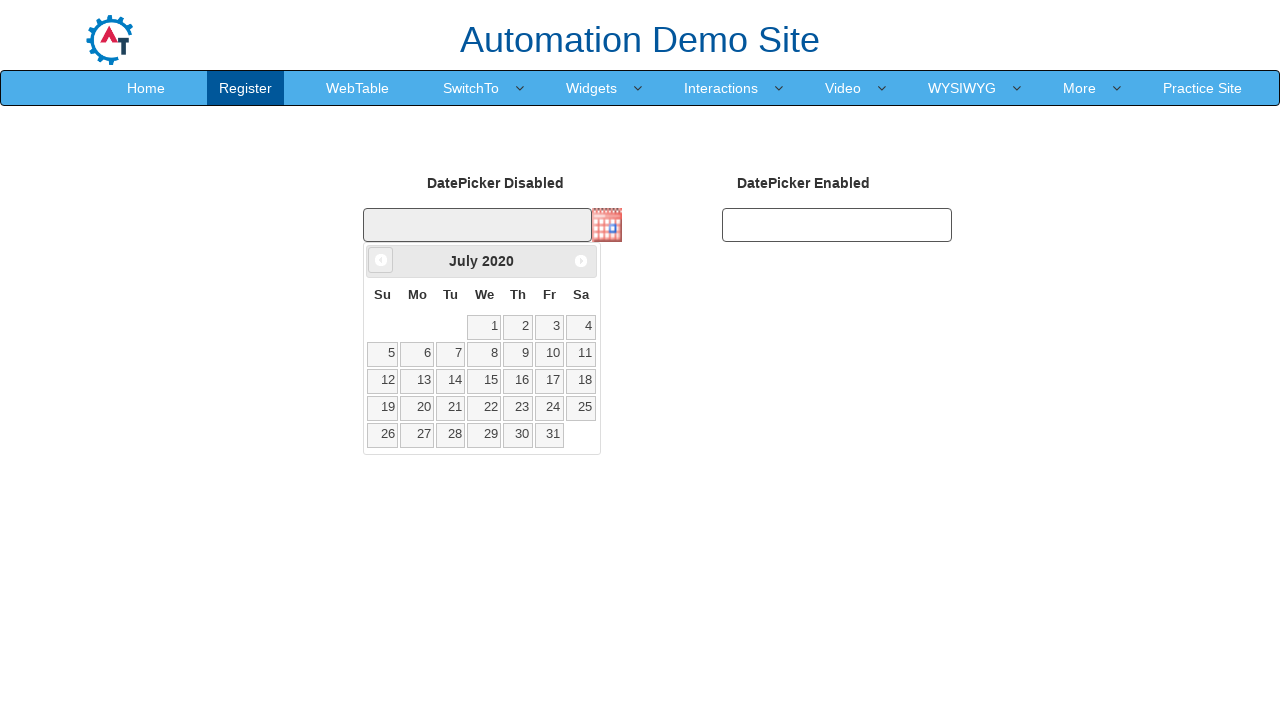

Retrieved current year: 2020
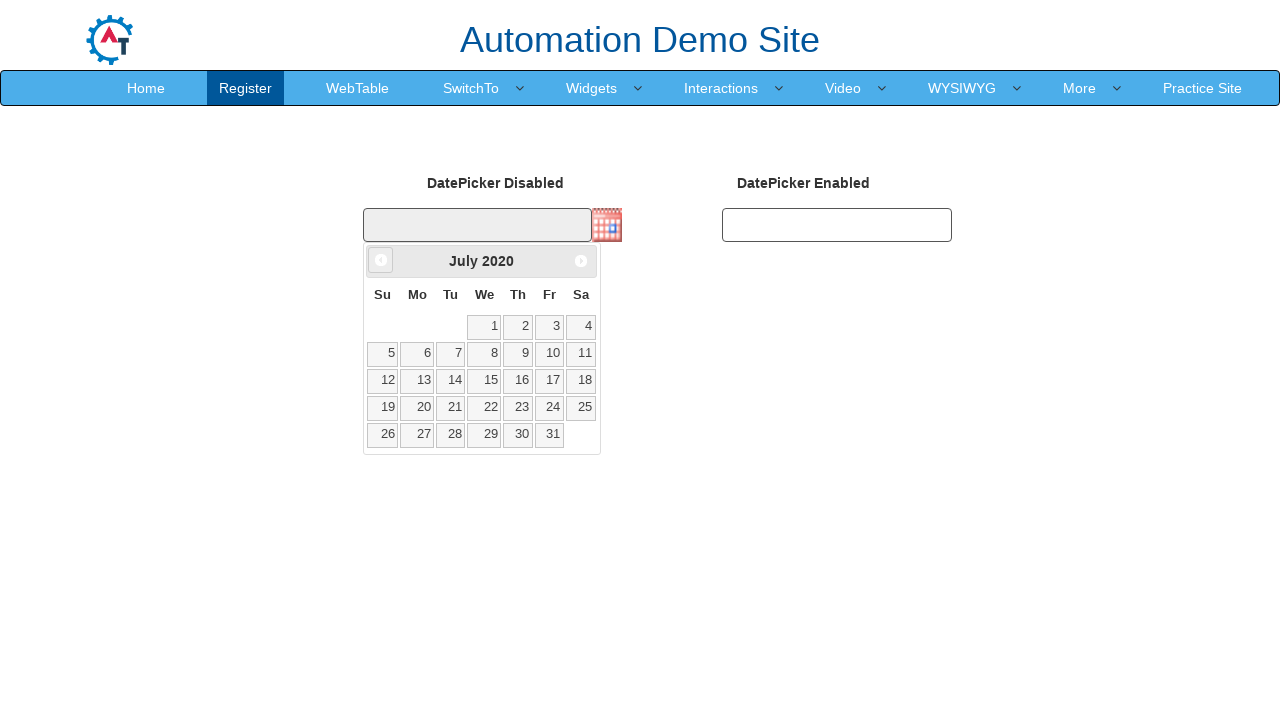

Clicked Previous button to navigate to earlier month at (381, 260) on xpath=//span[text()='Prev']
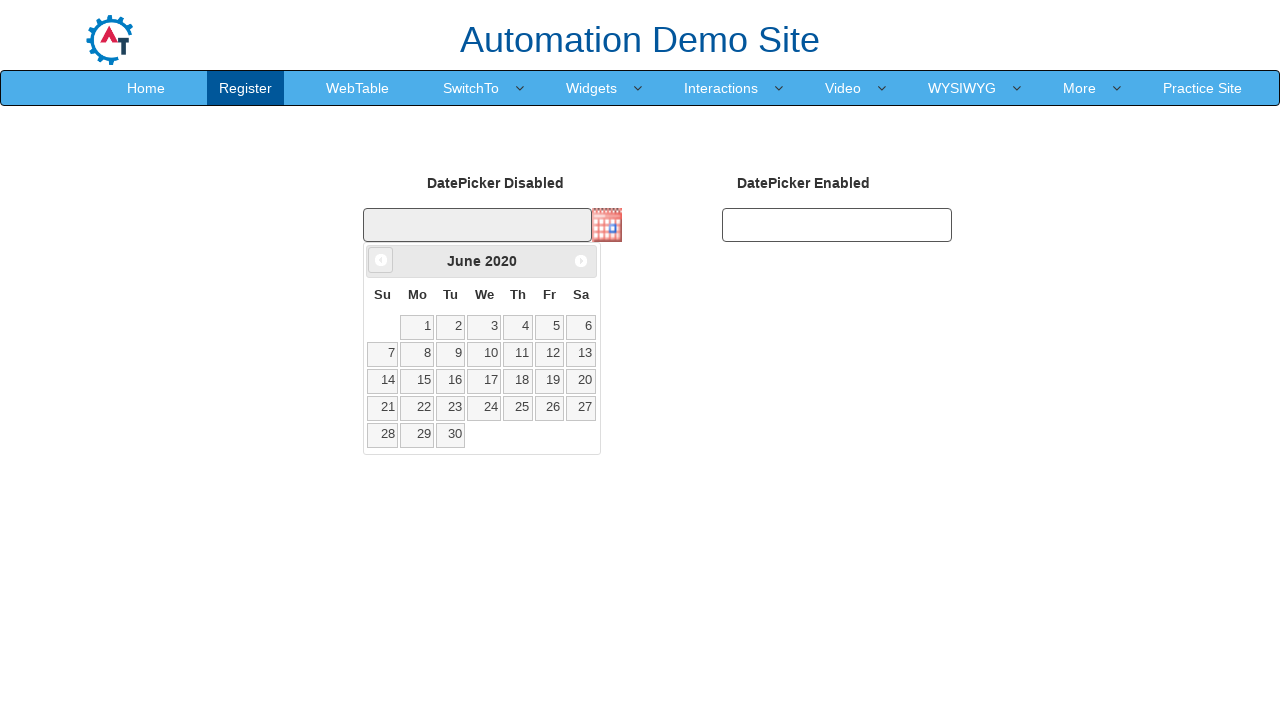

Waited 300ms for calendar to update
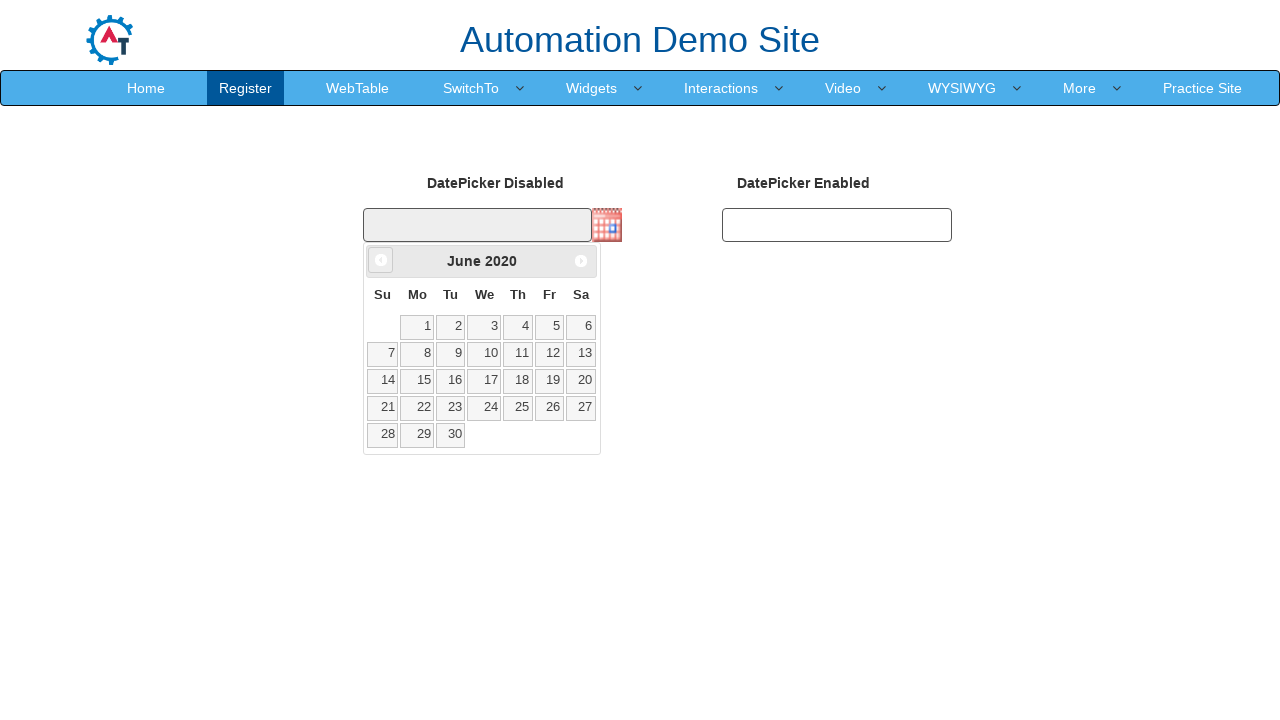

Retrieved current month: June
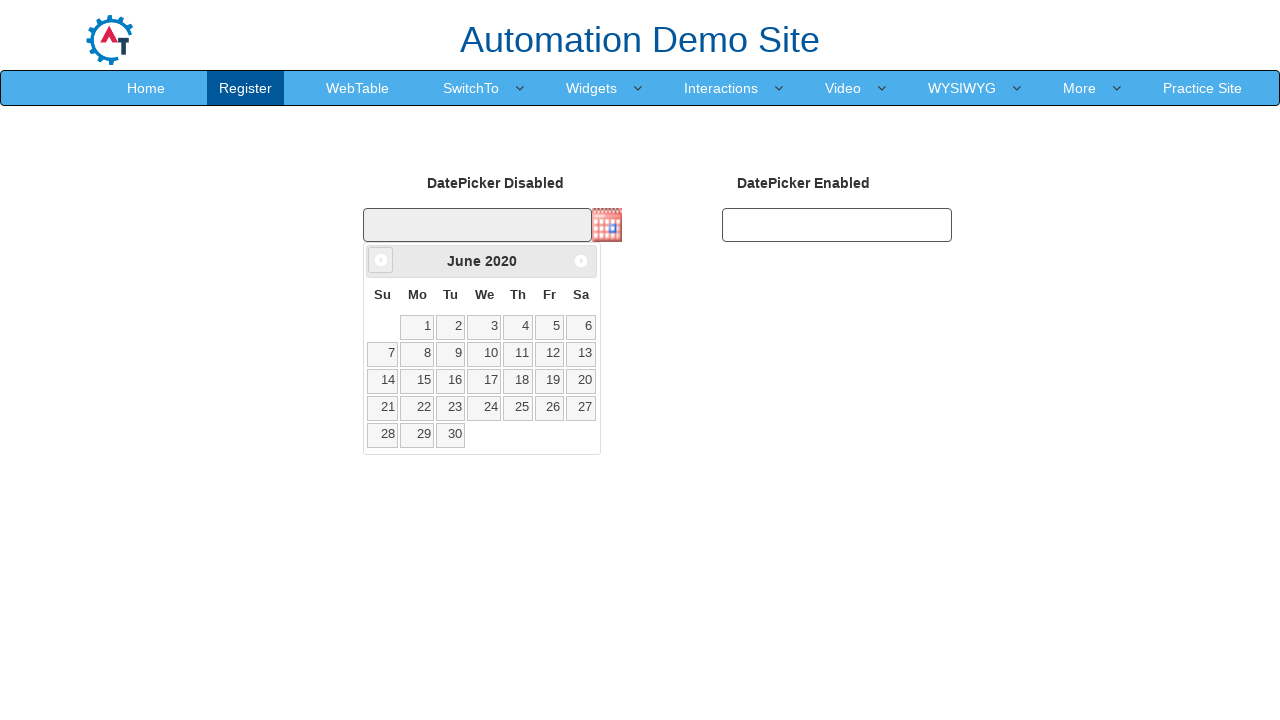

Retrieved current year: 2020
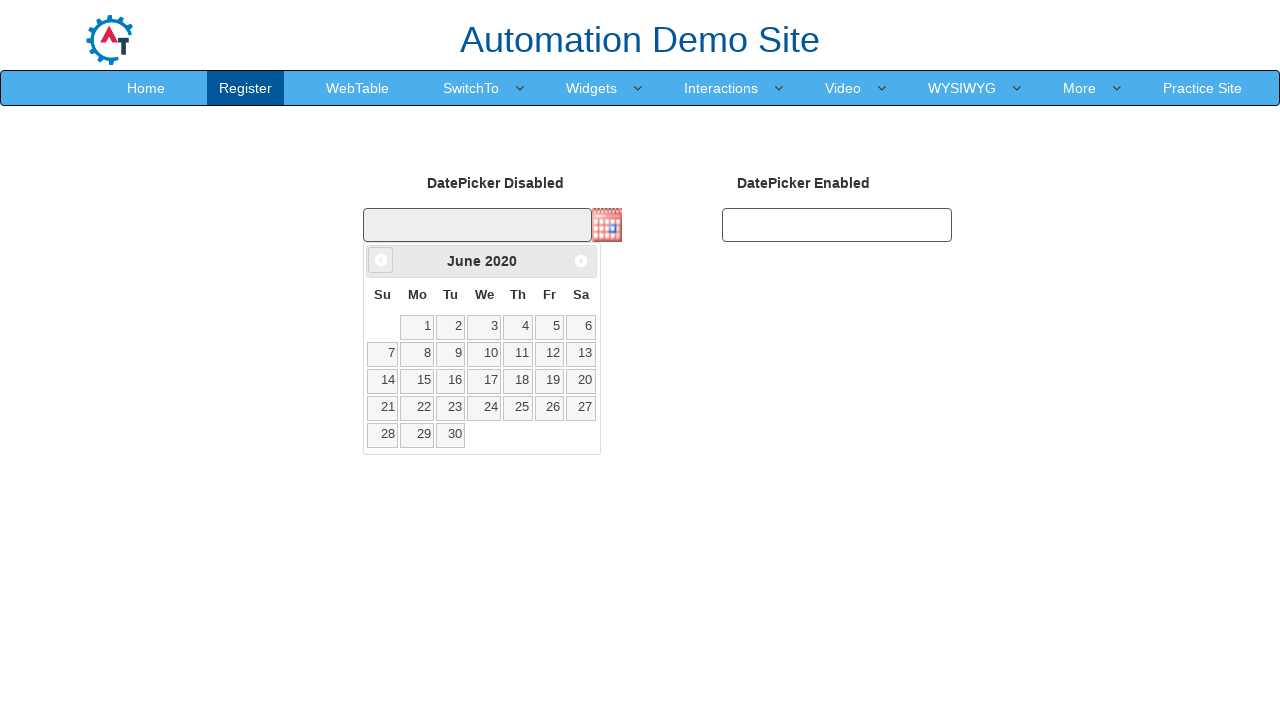

Clicked Previous button to navigate to earlier month at (381, 260) on xpath=//span[text()='Prev']
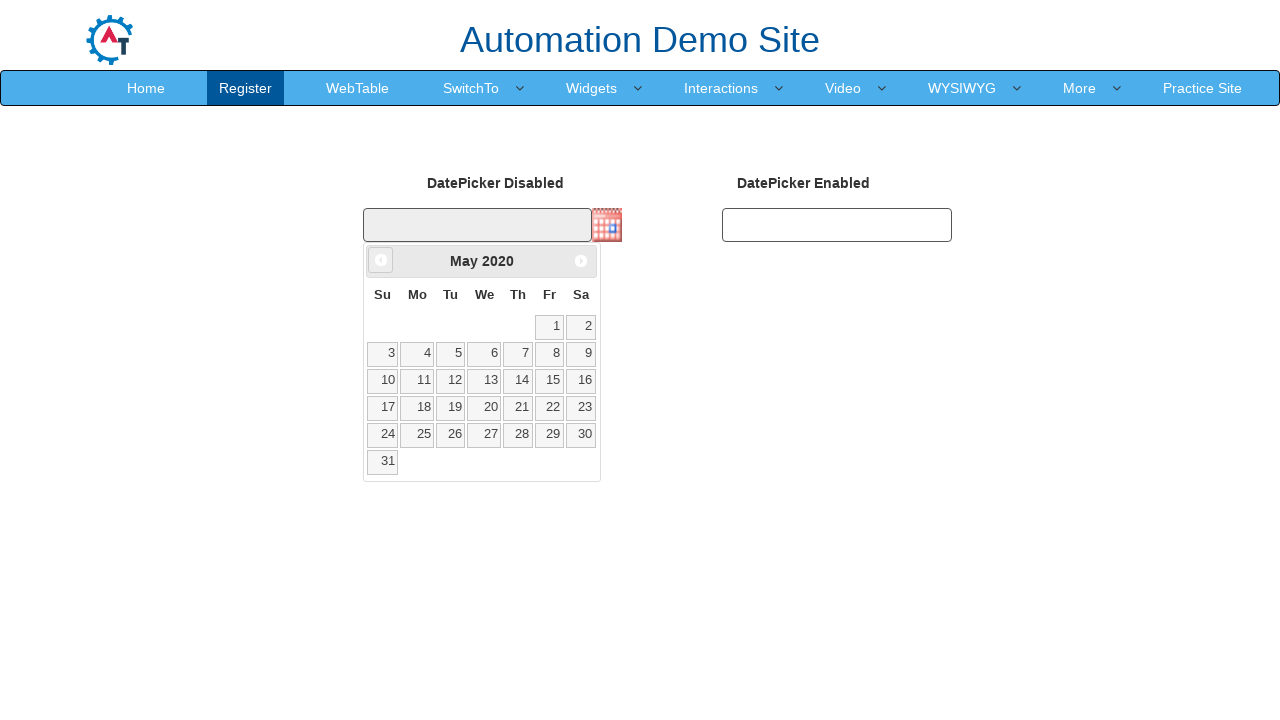

Waited 300ms for calendar to update
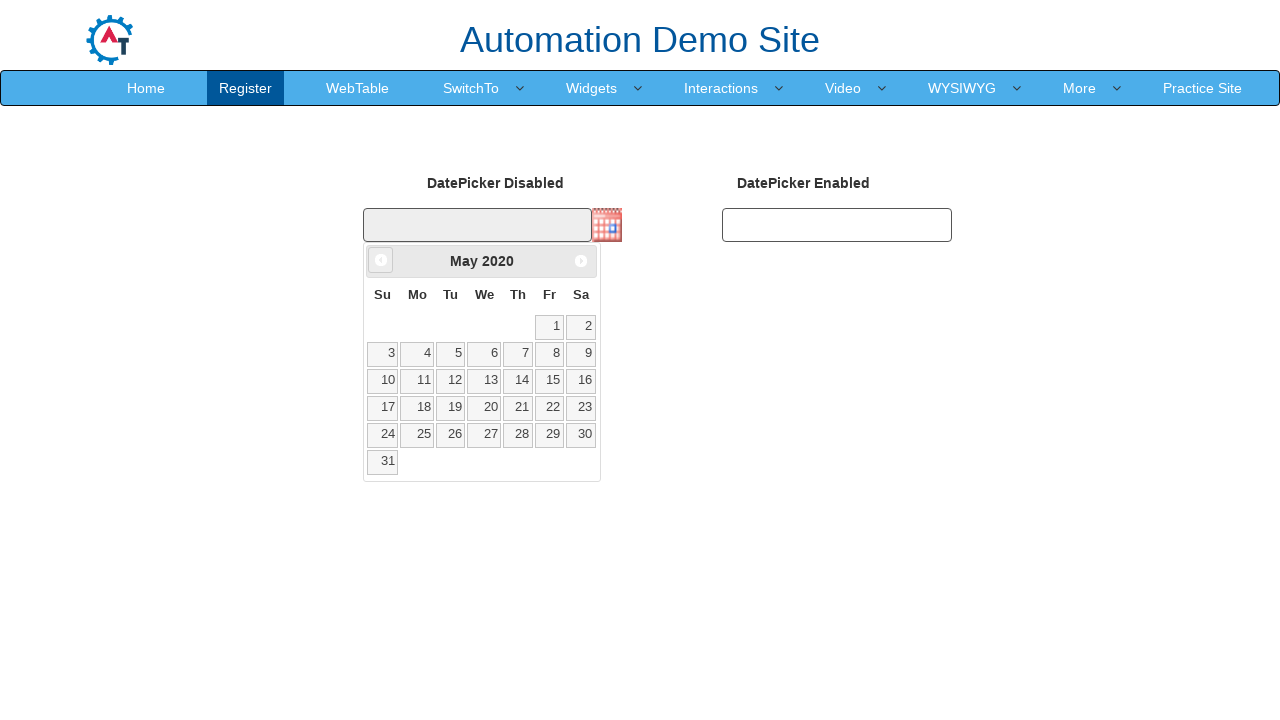

Retrieved current month: May
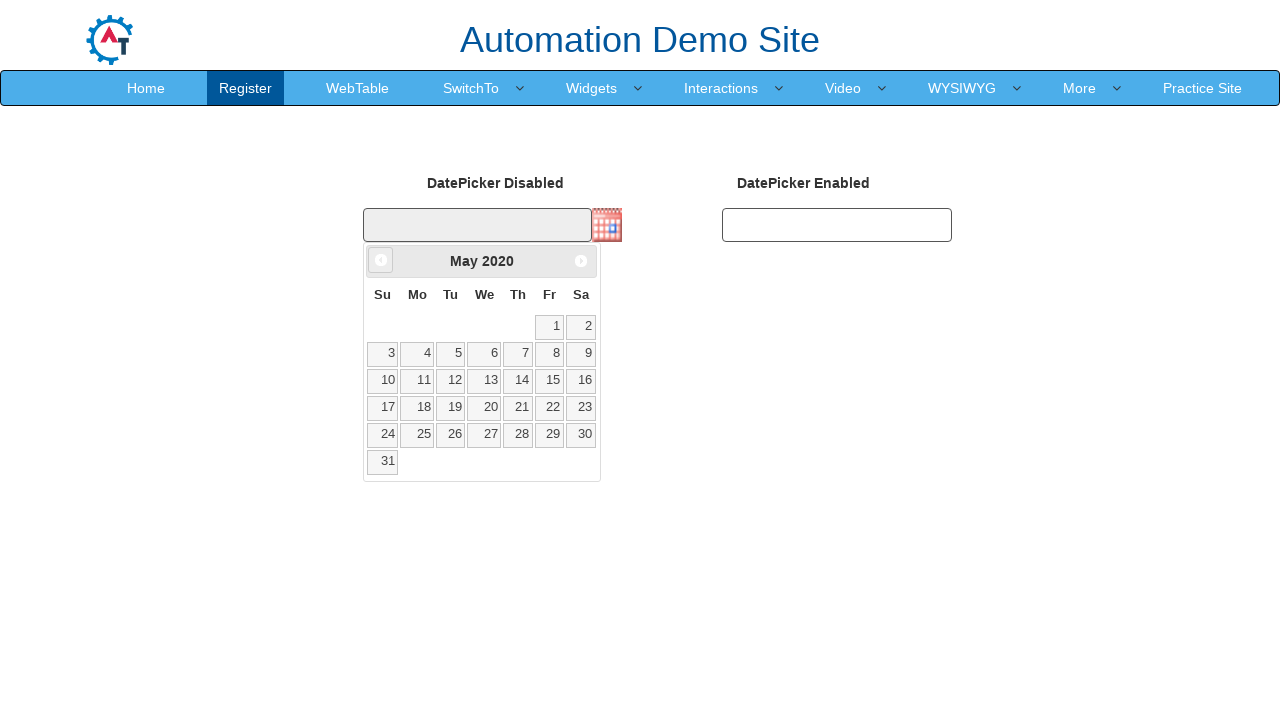

Retrieved current year: 2020
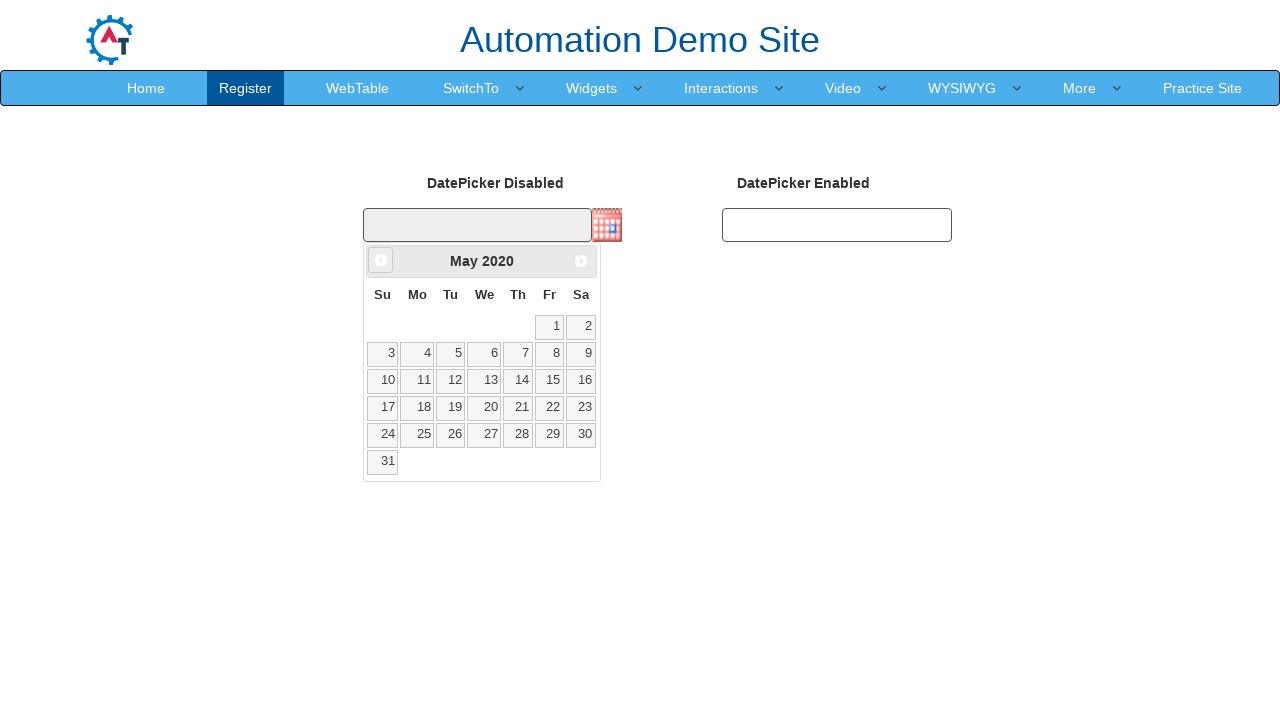

Clicked Previous button to navigate to earlier month at (381, 260) on xpath=//span[text()='Prev']
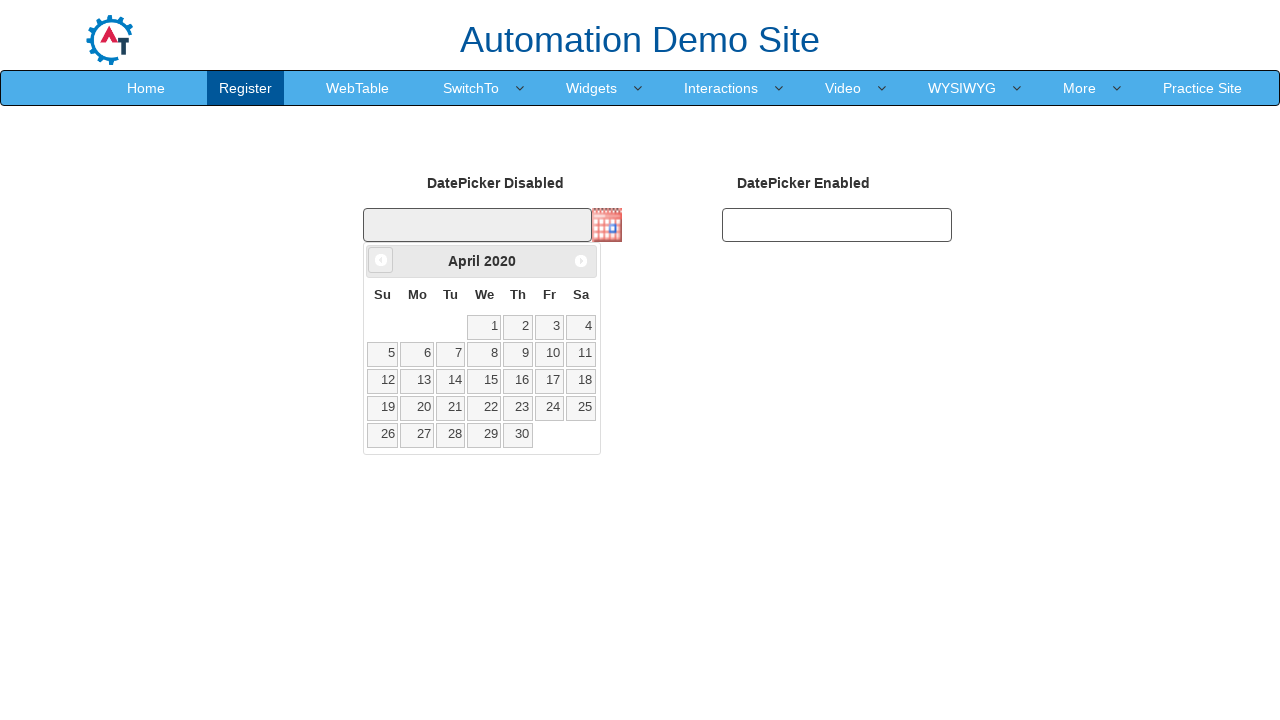

Waited 300ms for calendar to update
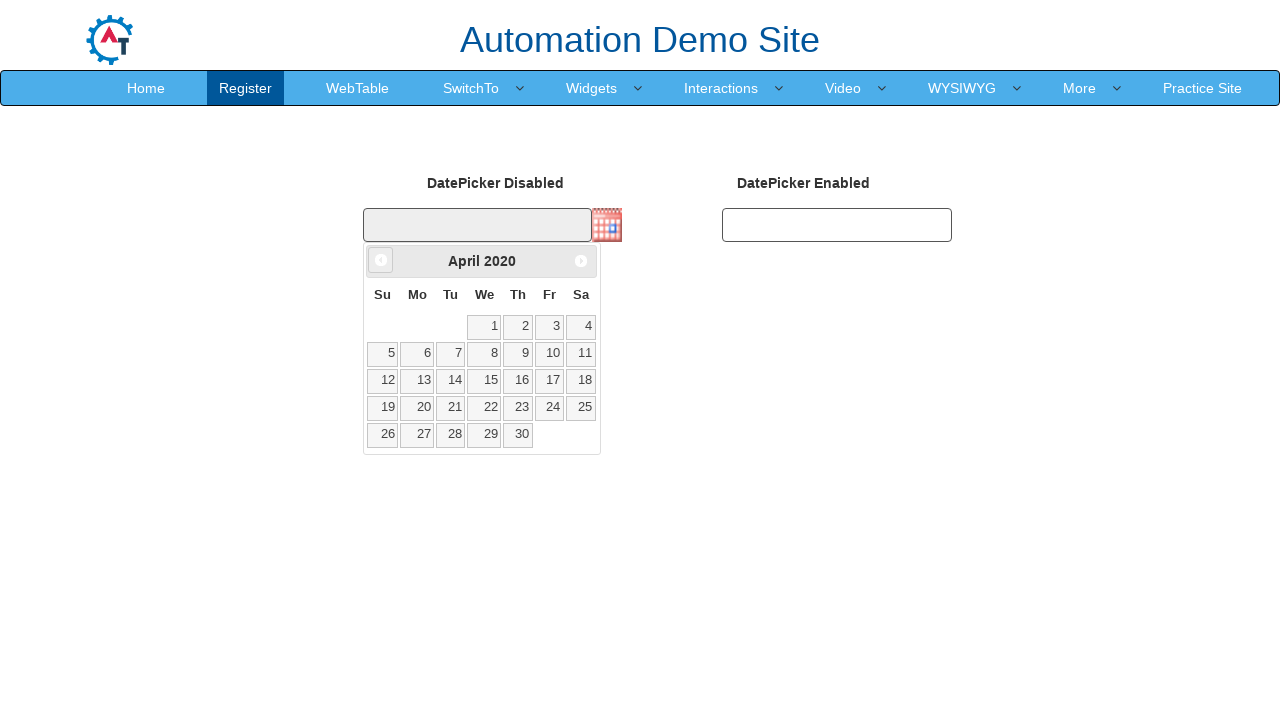

Retrieved current month: April
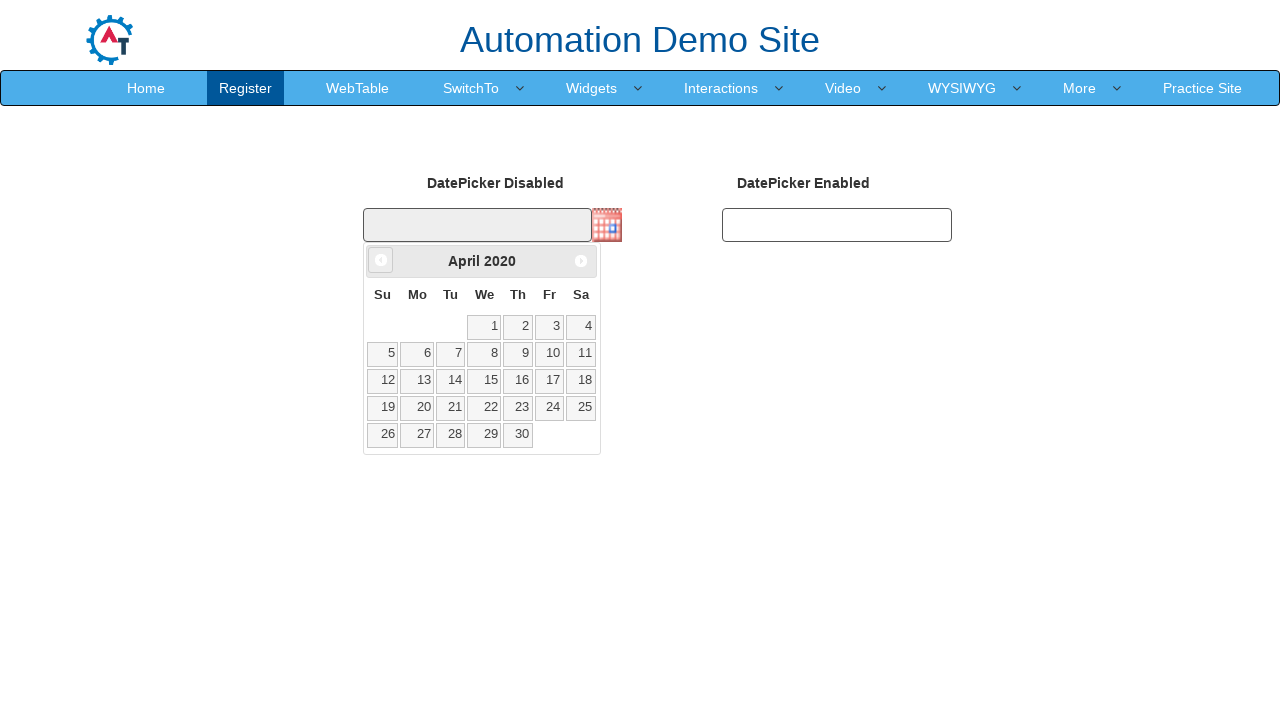

Retrieved current year: 2020
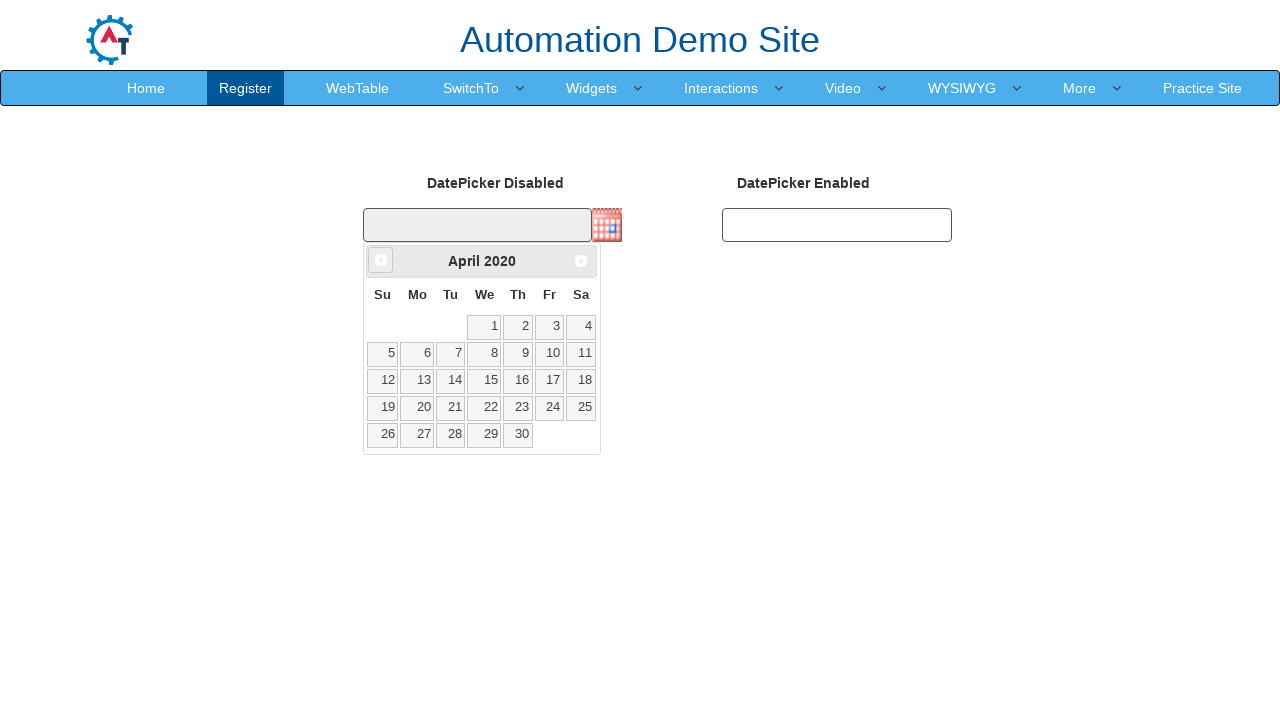

Clicked Previous button to navigate to earlier month at (381, 260) on xpath=//span[text()='Prev']
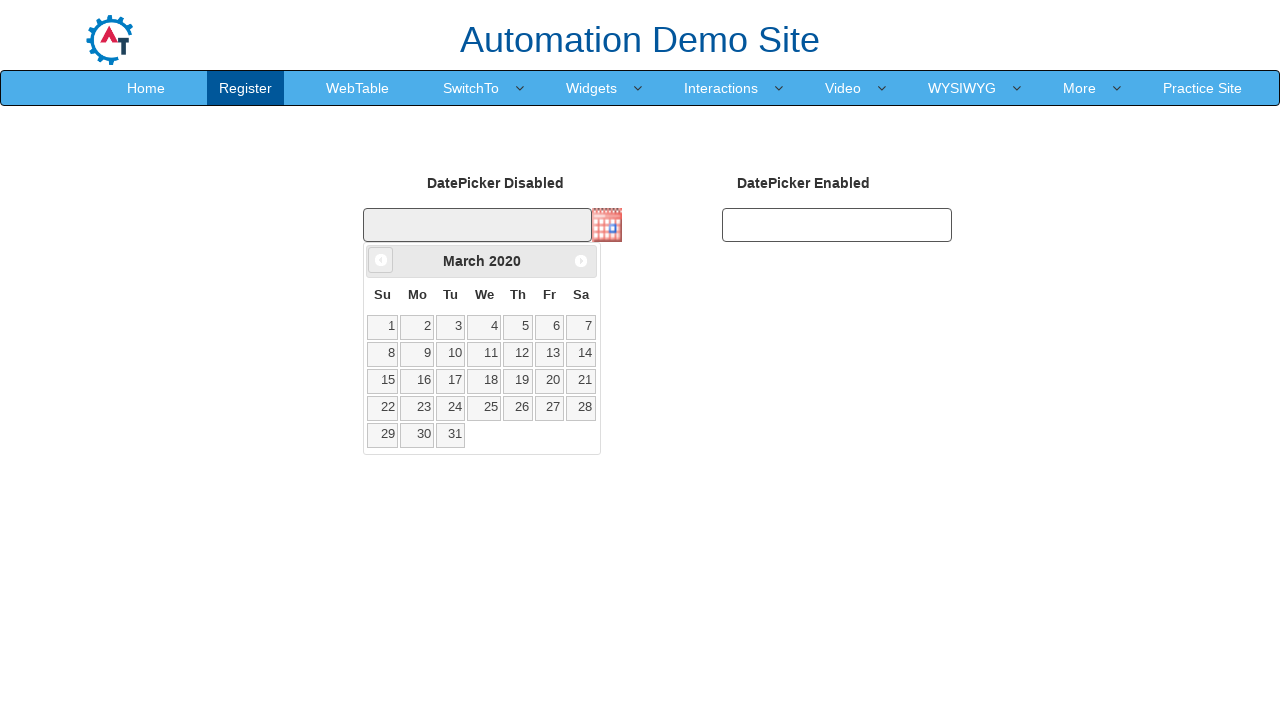

Waited 300ms for calendar to update
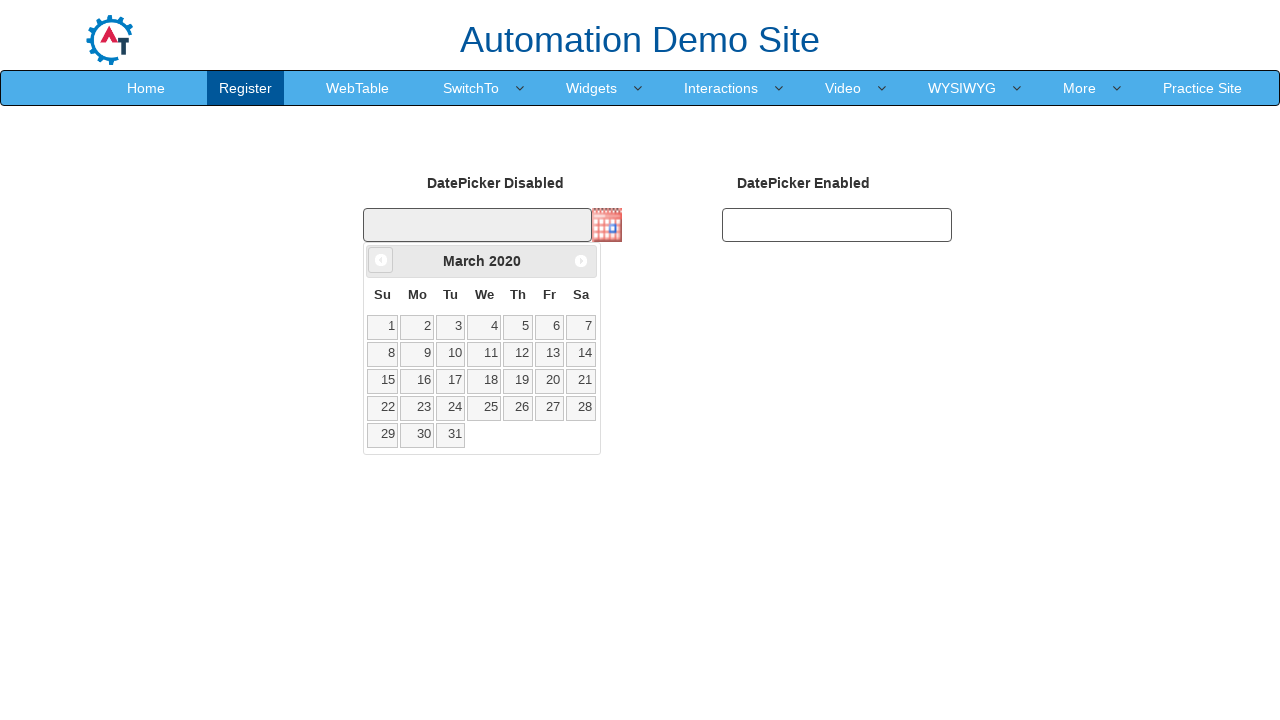

Retrieved current month: March
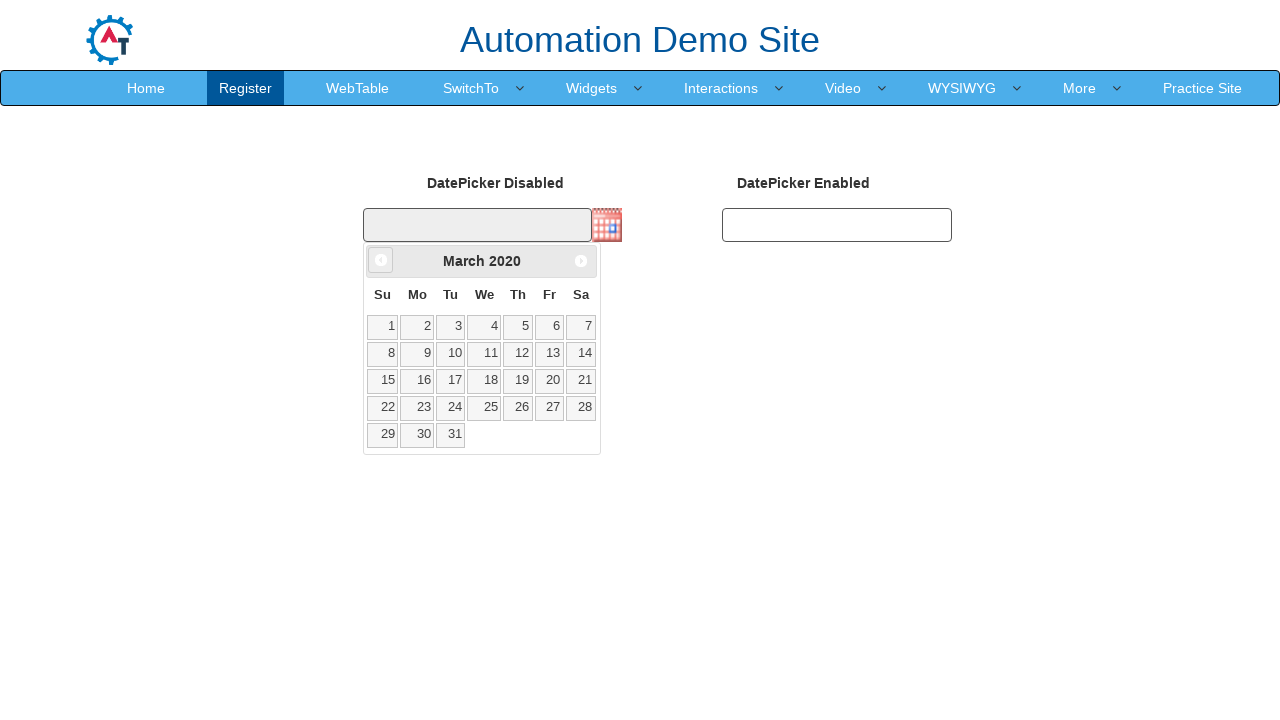

Retrieved current year: 2020
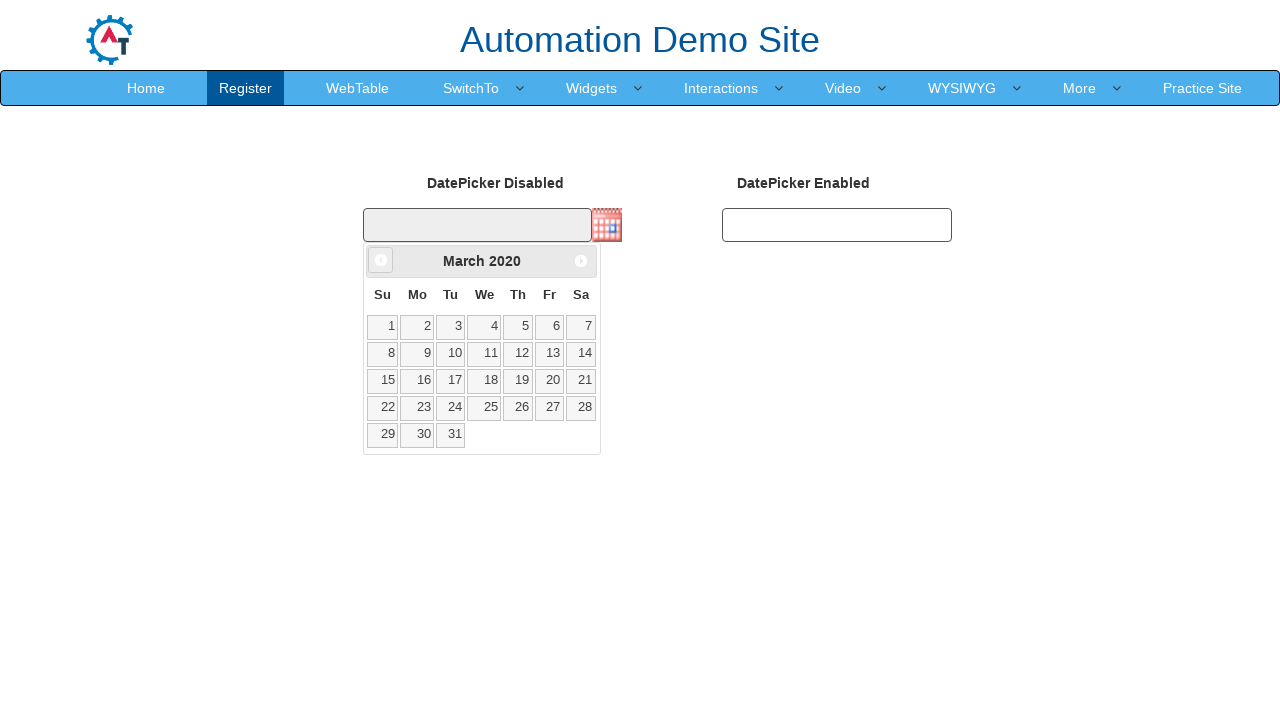

Clicked Previous button to navigate to earlier month at (381, 260) on xpath=//span[text()='Prev']
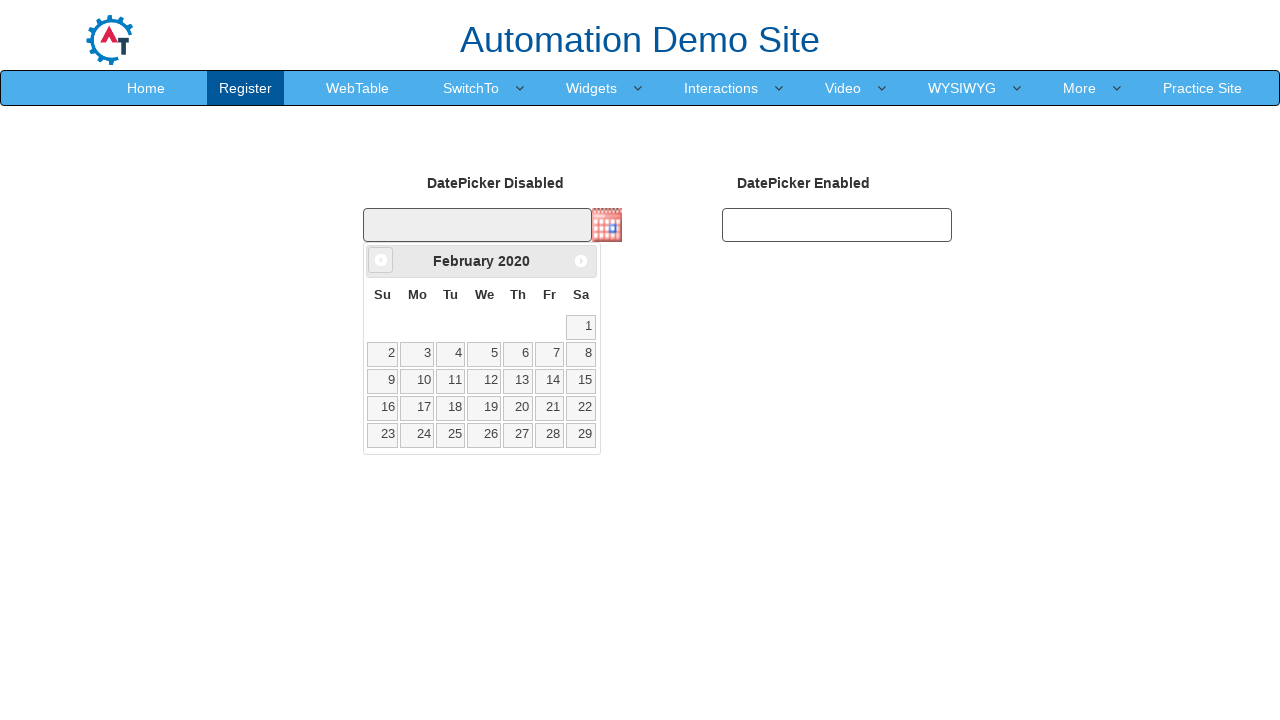

Waited 300ms for calendar to update
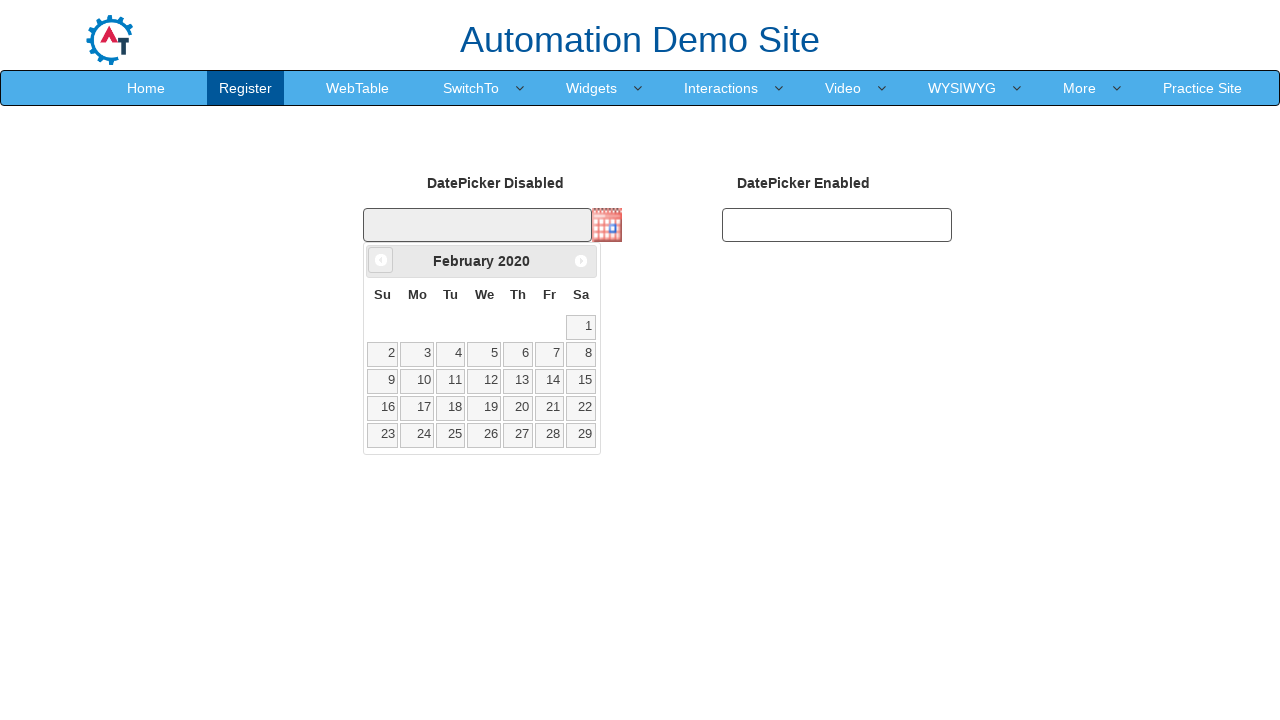

Retrieved current month: February
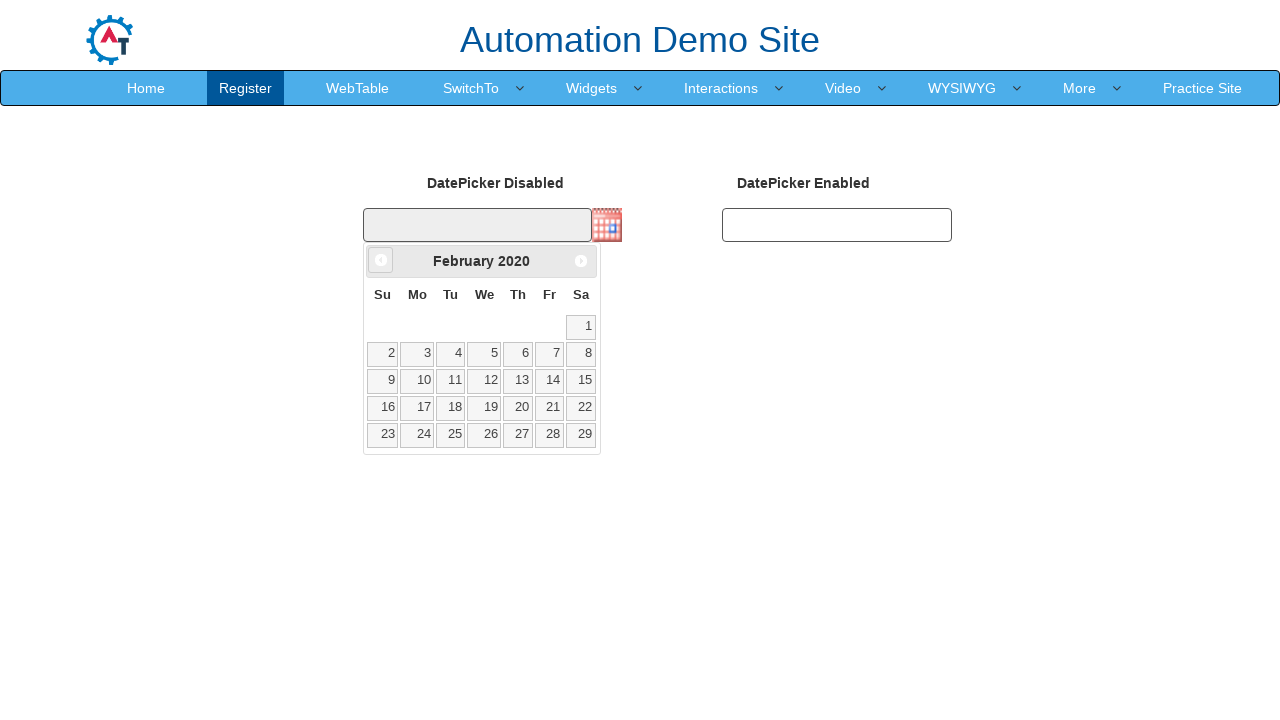

Retrieved current year: 2020
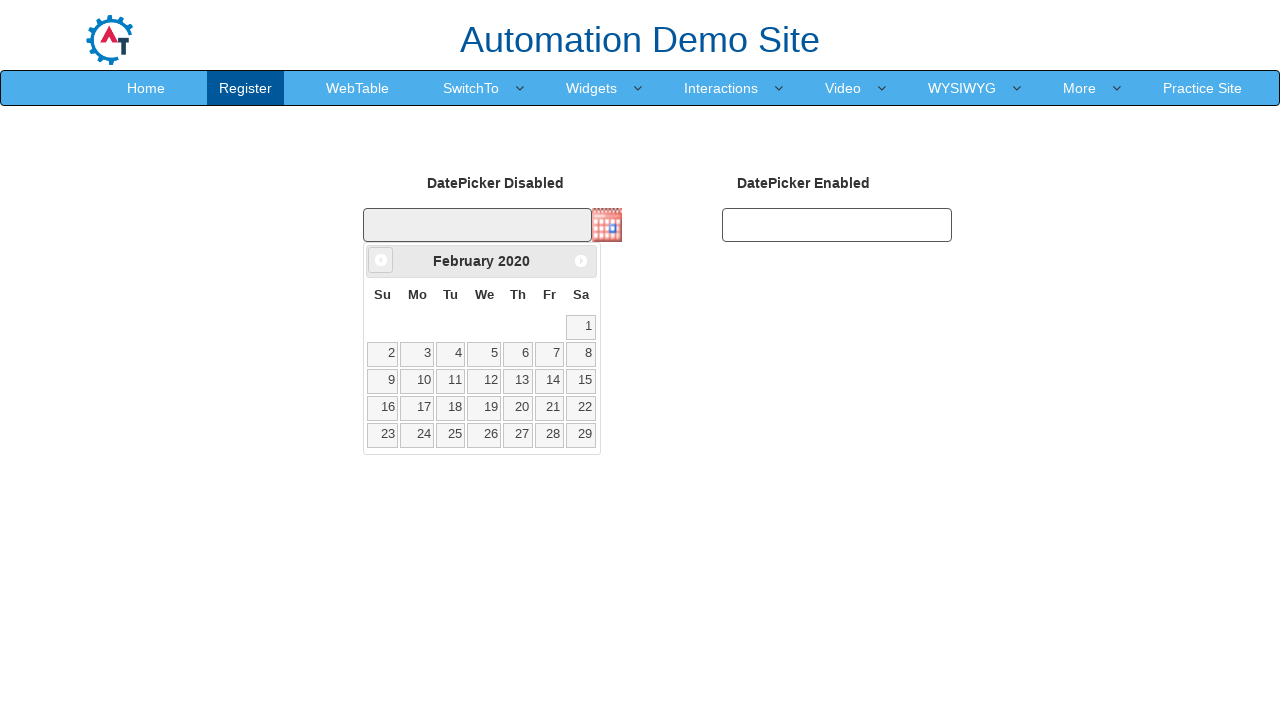

Clicked Previous button to navigate to earlier month at (381, 260) on xpath=//span[text()='Prev']
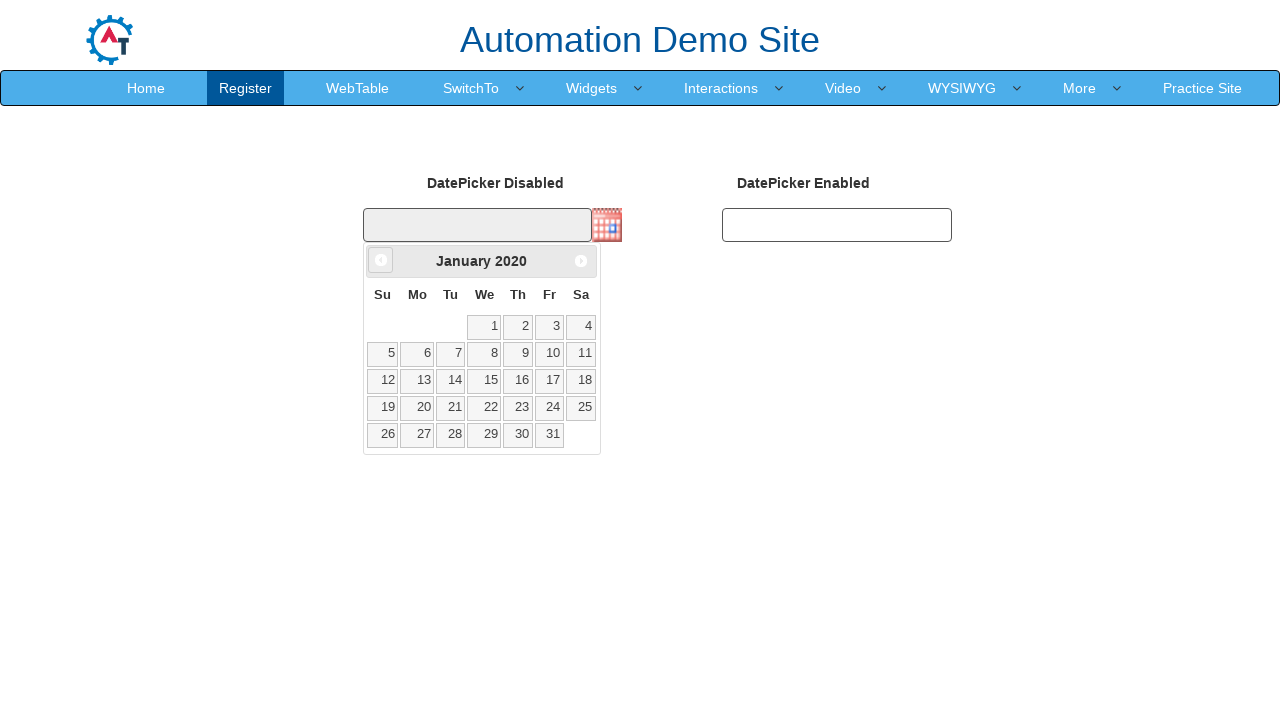

Waited 300ms for calendar to update
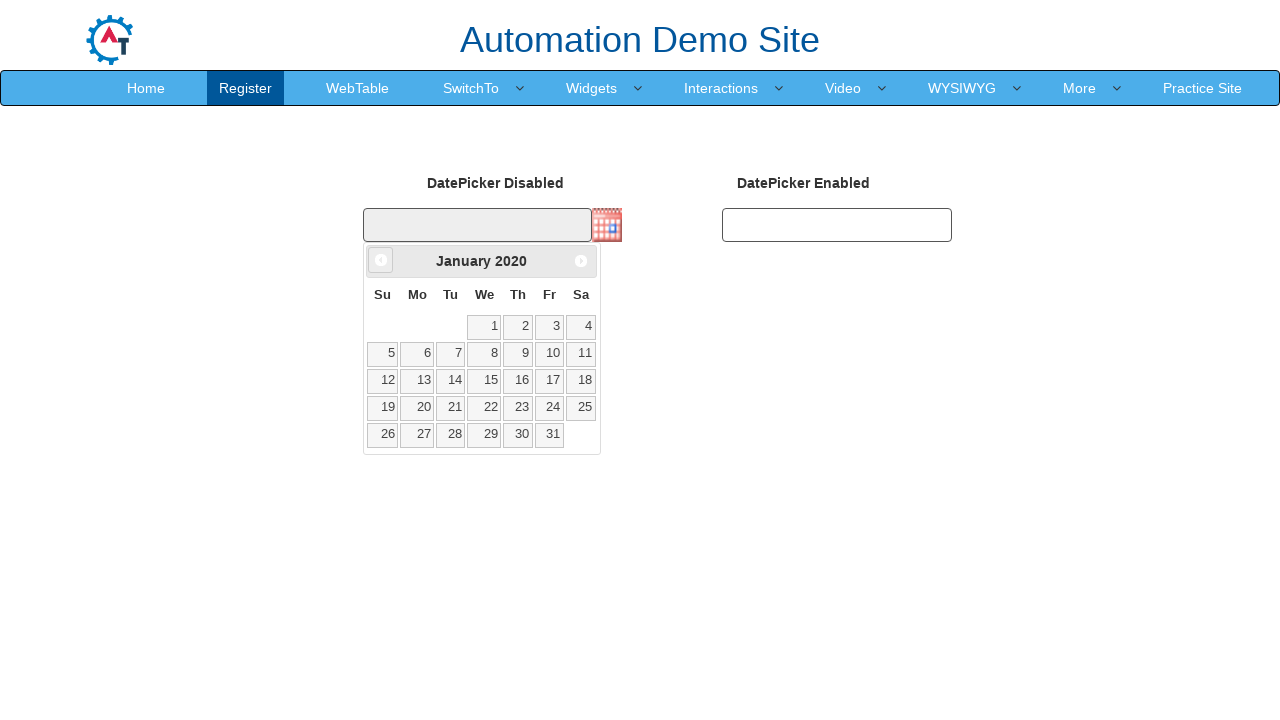

Retrieved current month: January
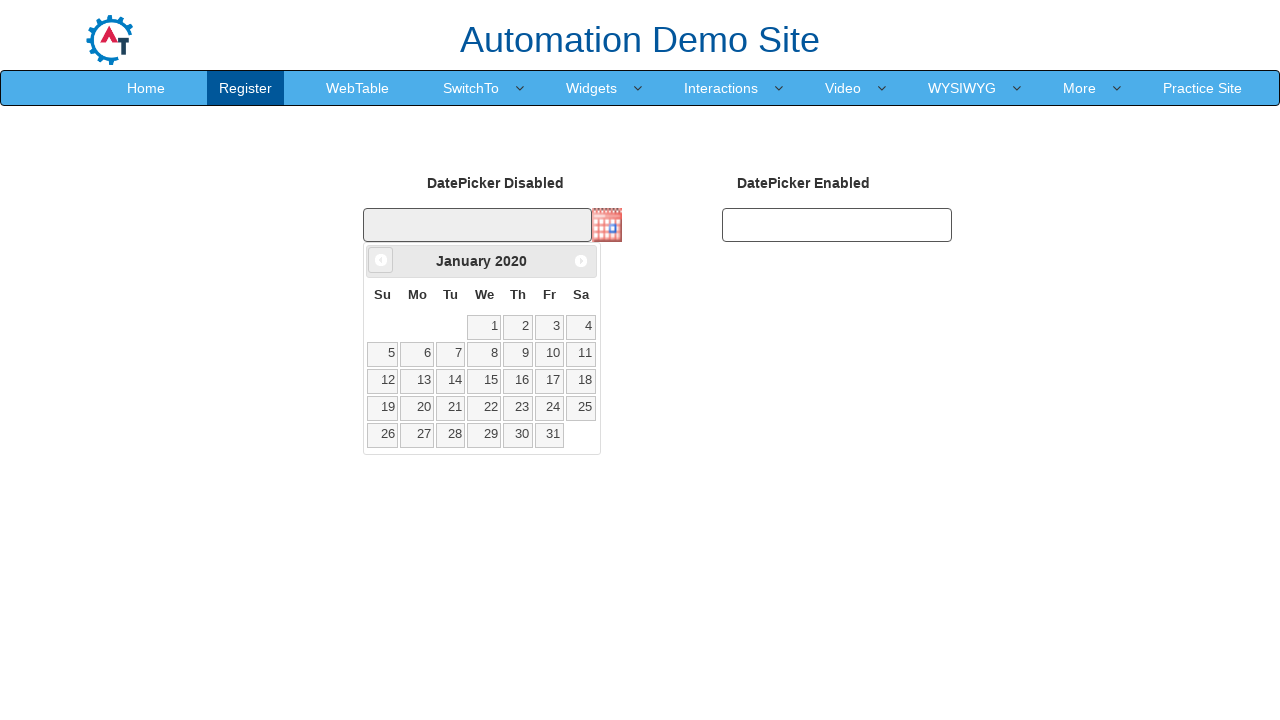

Retrieved current year: 2020
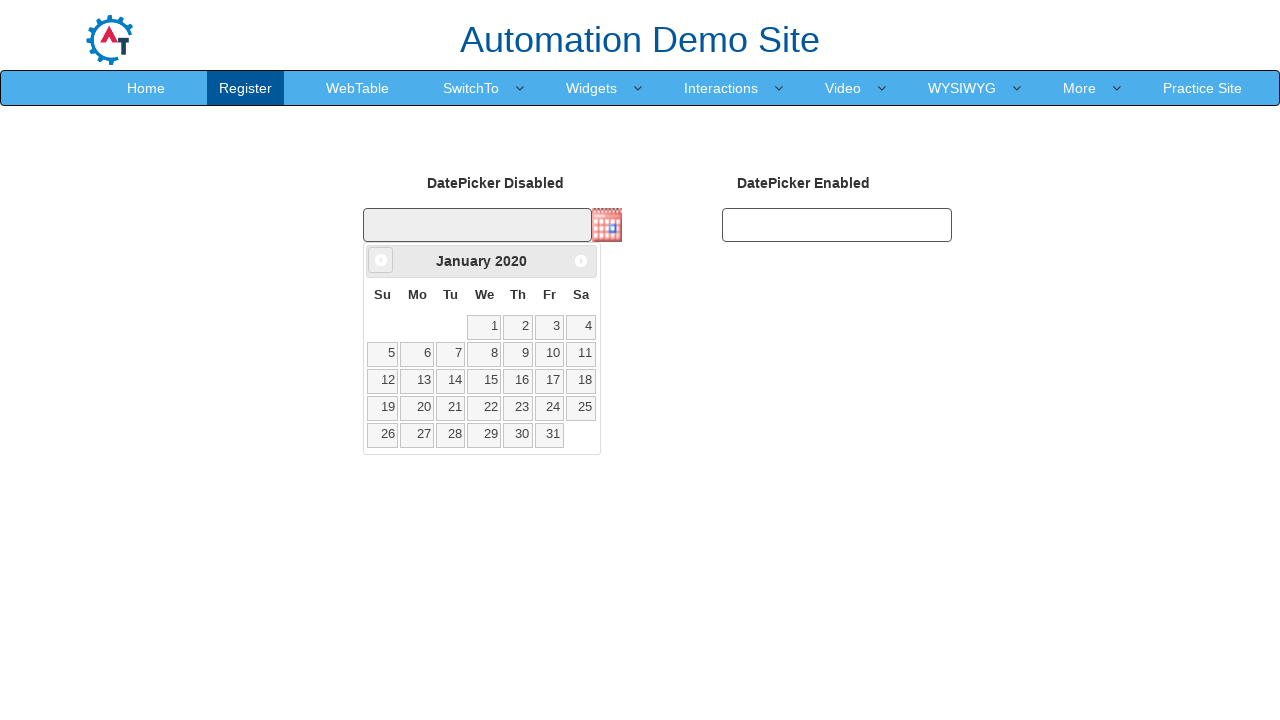

Reached target date January 2020
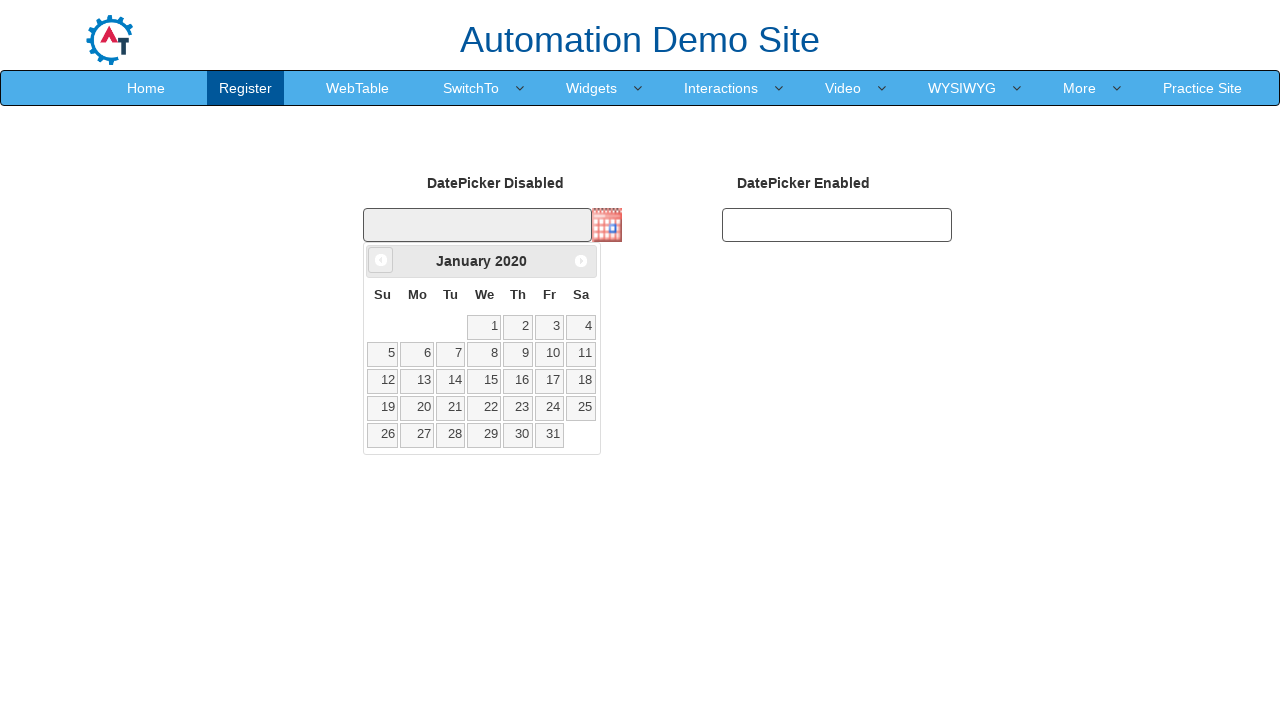

Clicked on day 10 to select the date January 10, 2020 at (549, 354) on //table[@class='ui-datepicker-calendar']//a[text()='10']
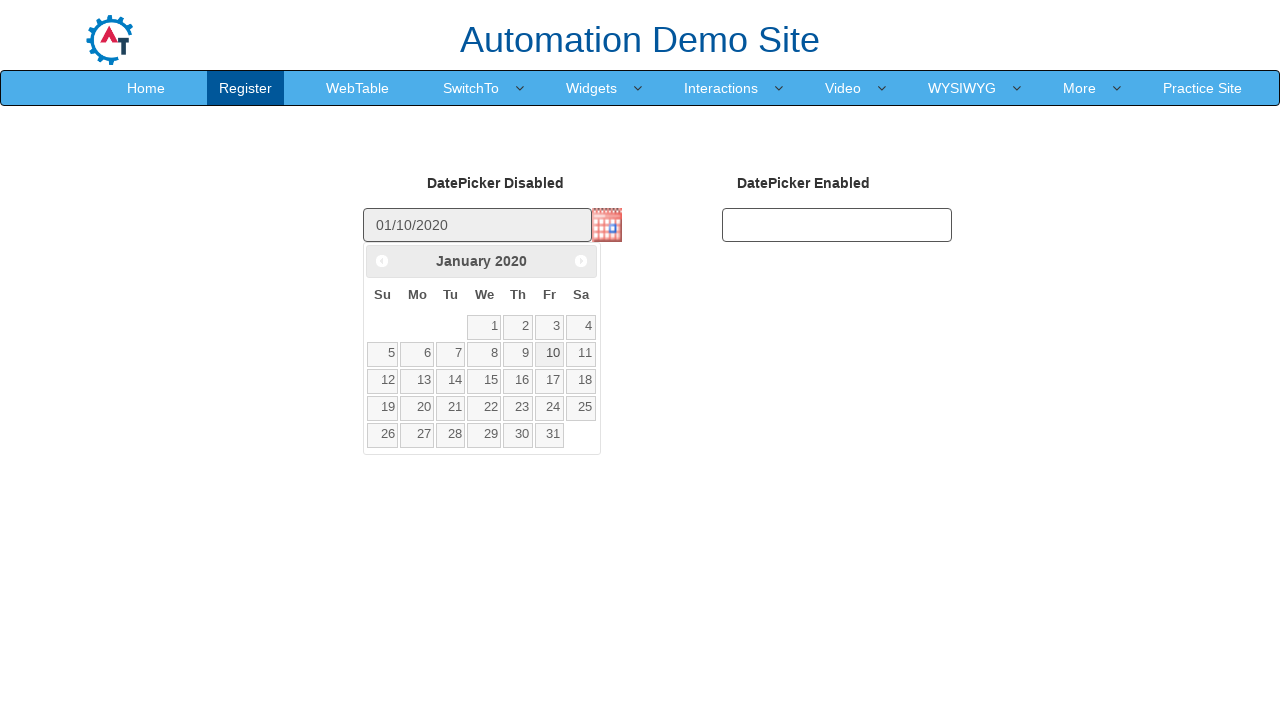

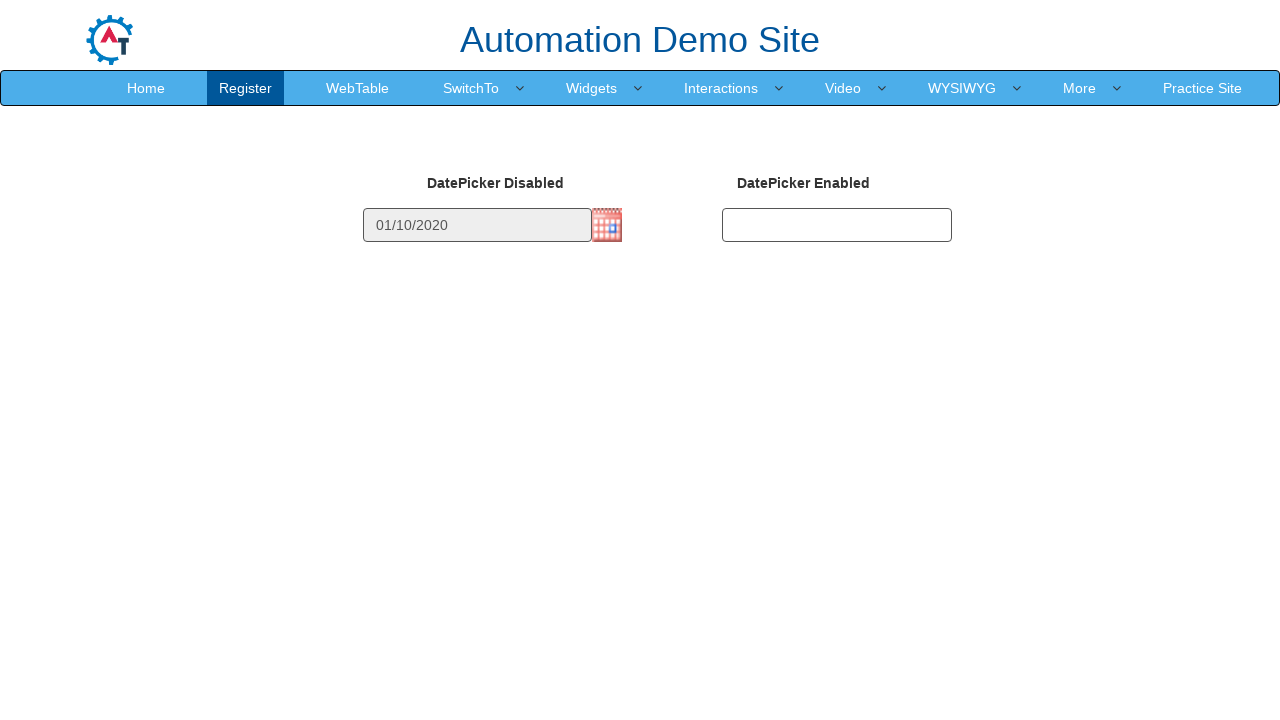